Automates playing the 2048 game by repeatedly sending arrow key inputs in a pattern (up, right, down, left) until the game ends

Starting URL: https://gabrielecirulli.github.io/2048/

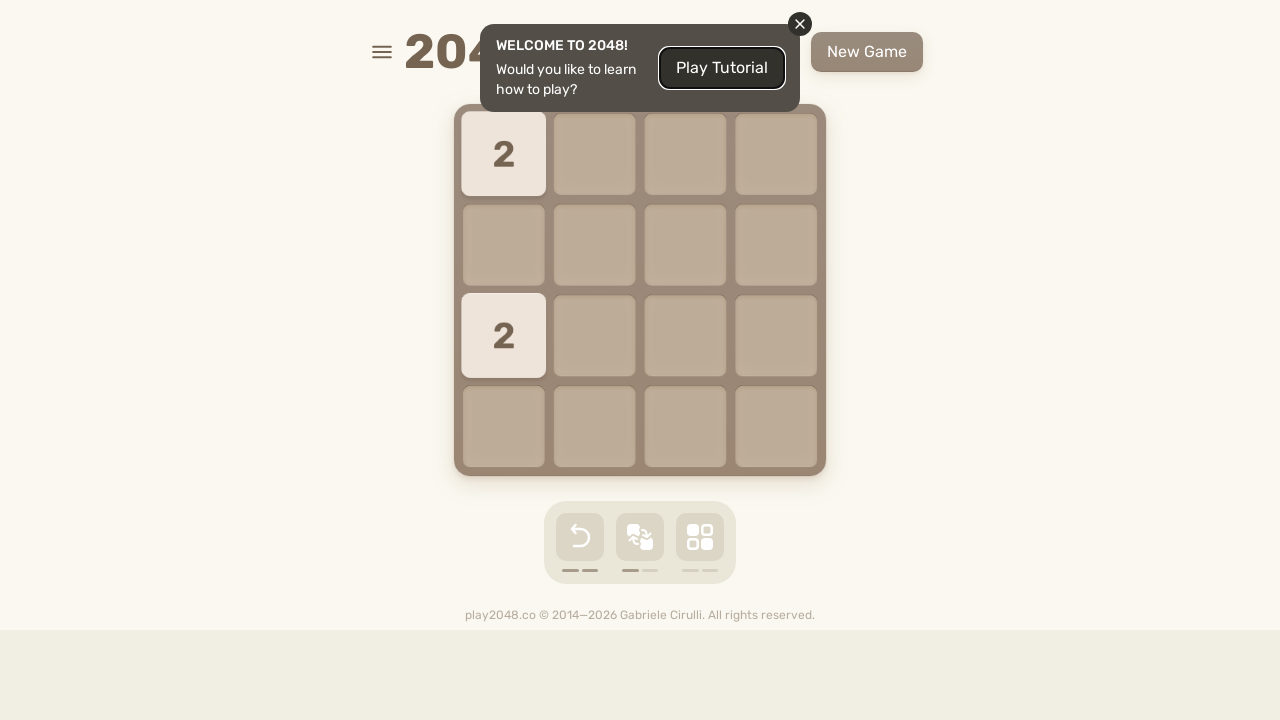

Located game container (body element)
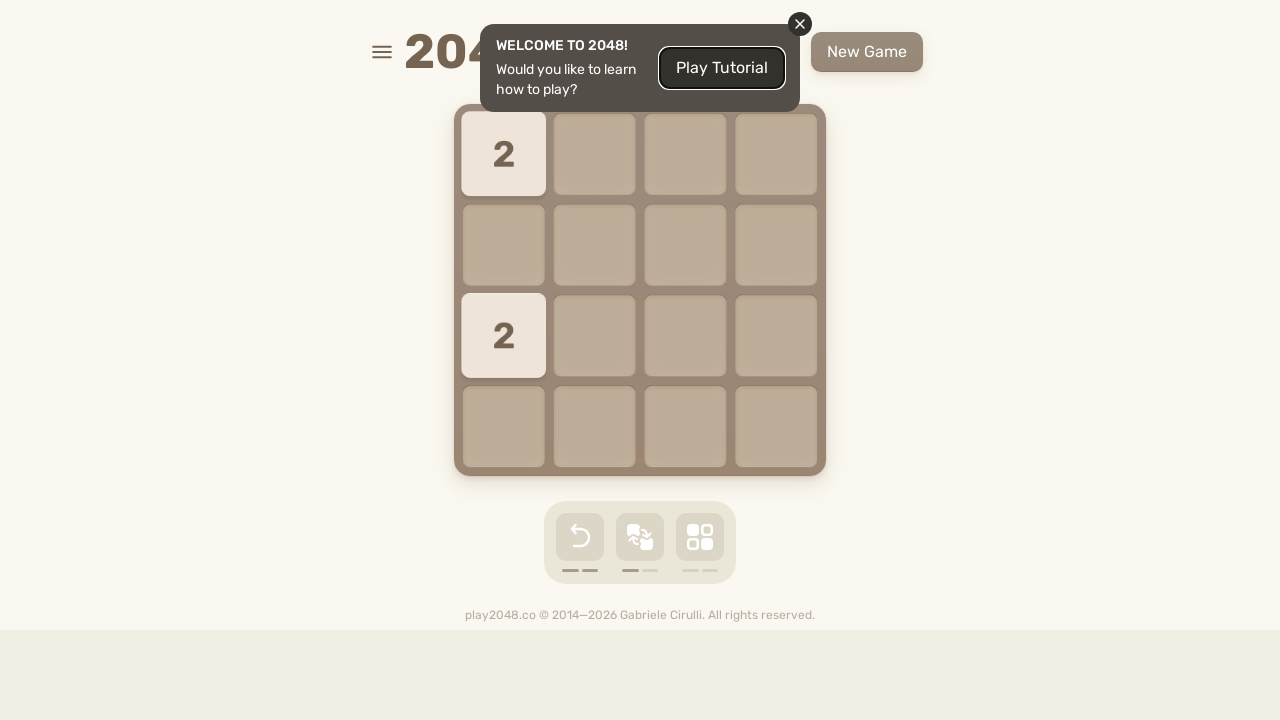

Pressed ArrowUp (iteration 1)
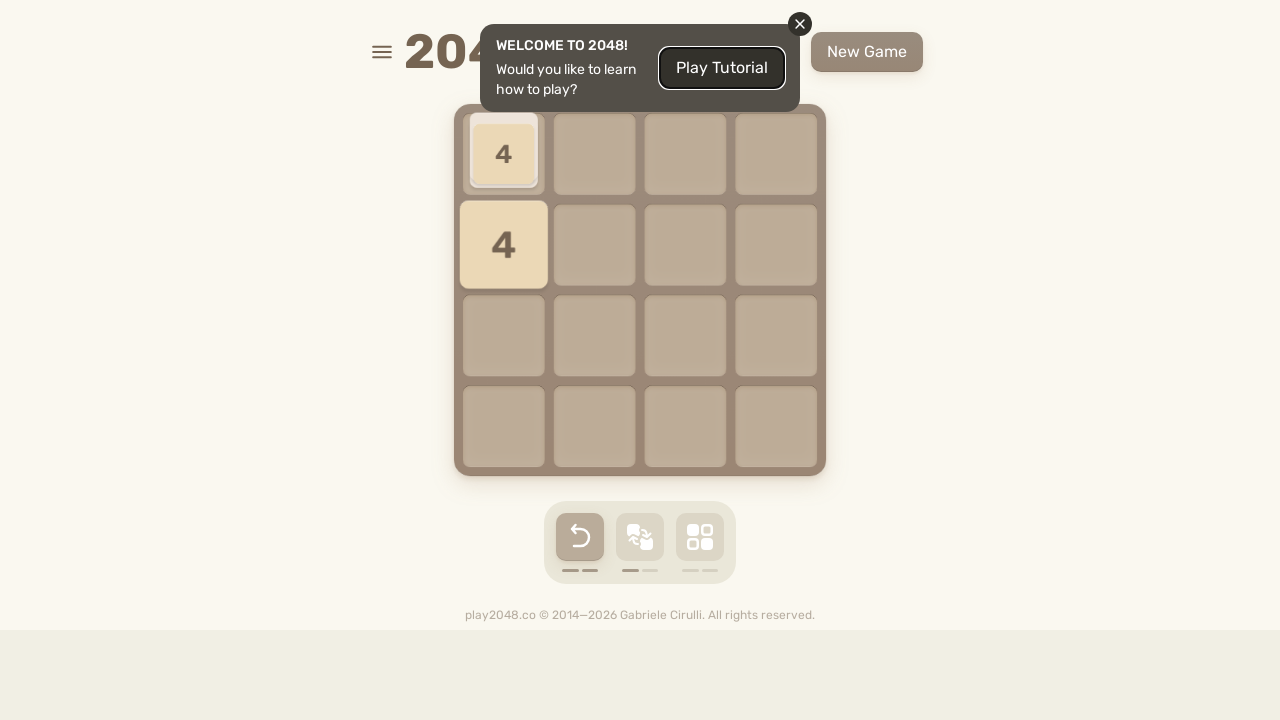

Waited 50ms after ArrowUp
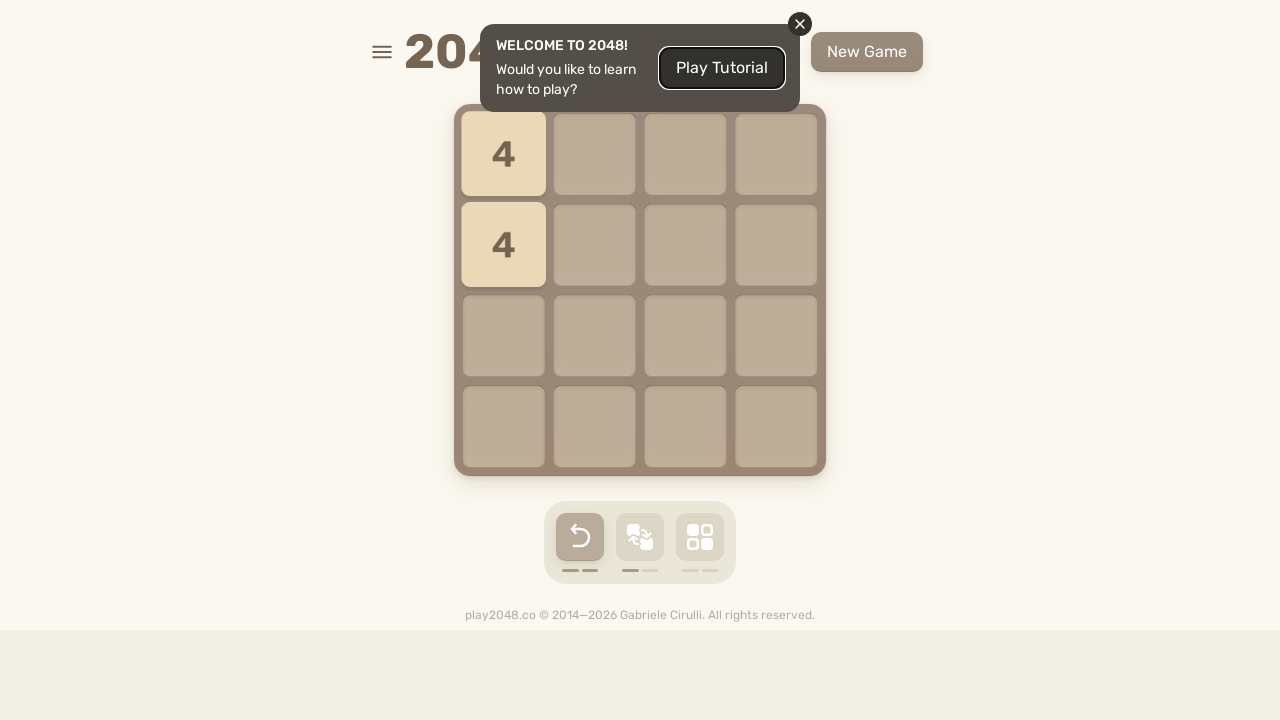

Pressed ArrowRight (iteration 1)
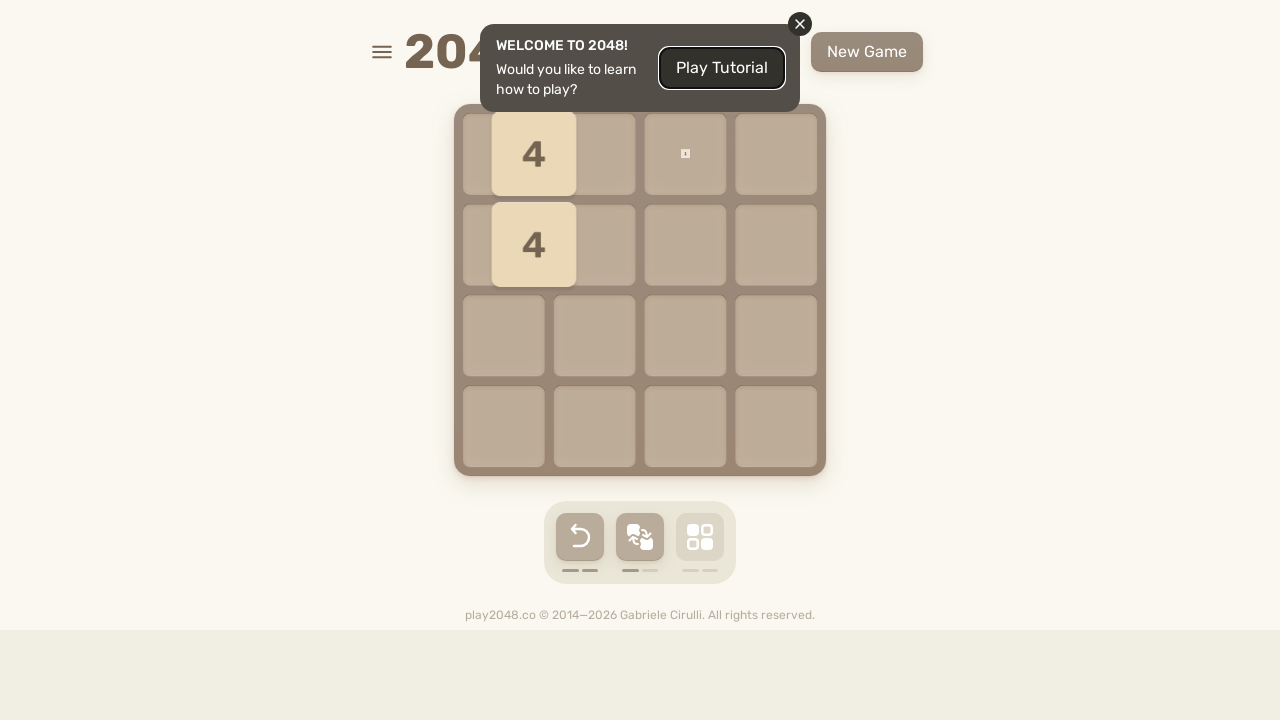

Waited 50ms after ArrowRight
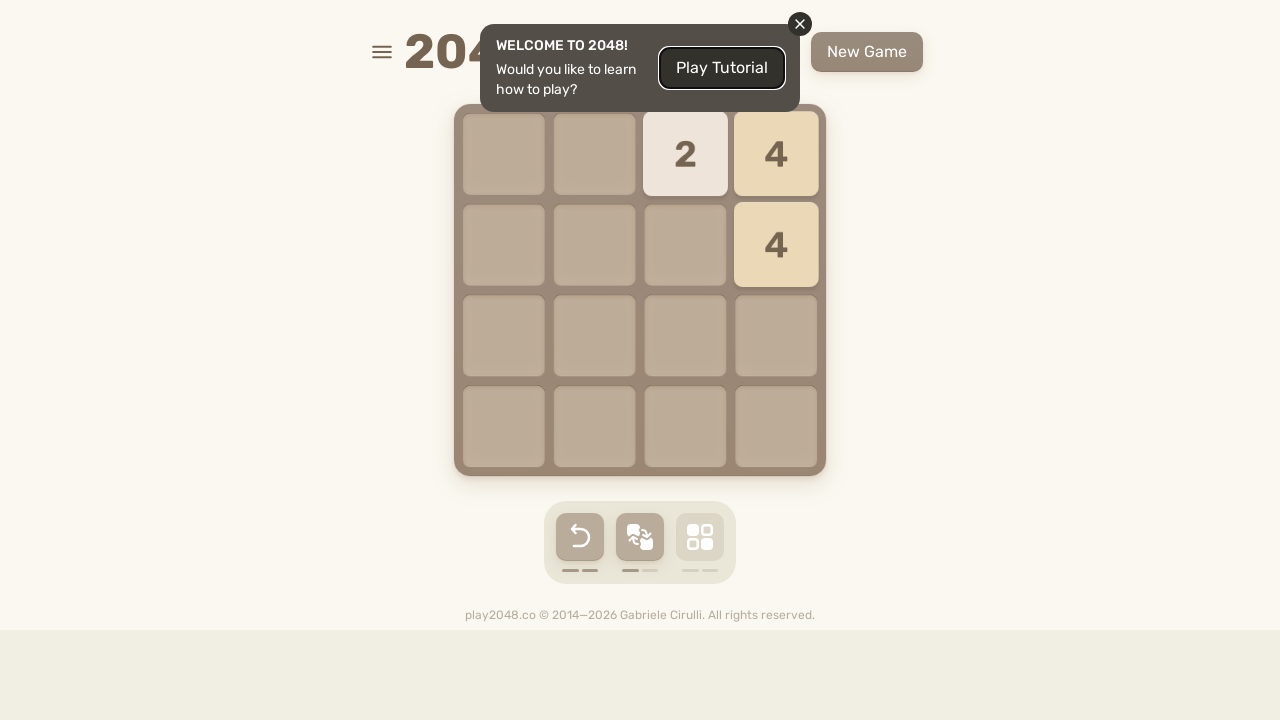

Pressed ArrowDown (iteration 1)
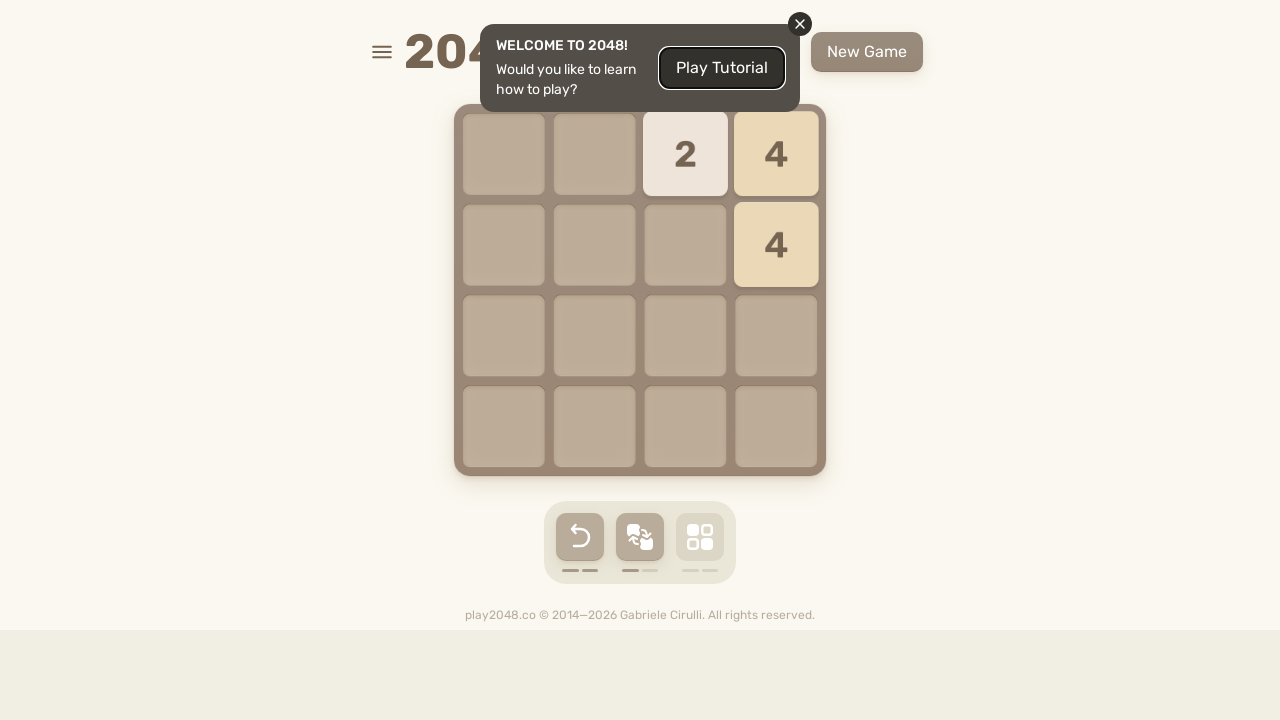

Waited 50ms after ArrowDown
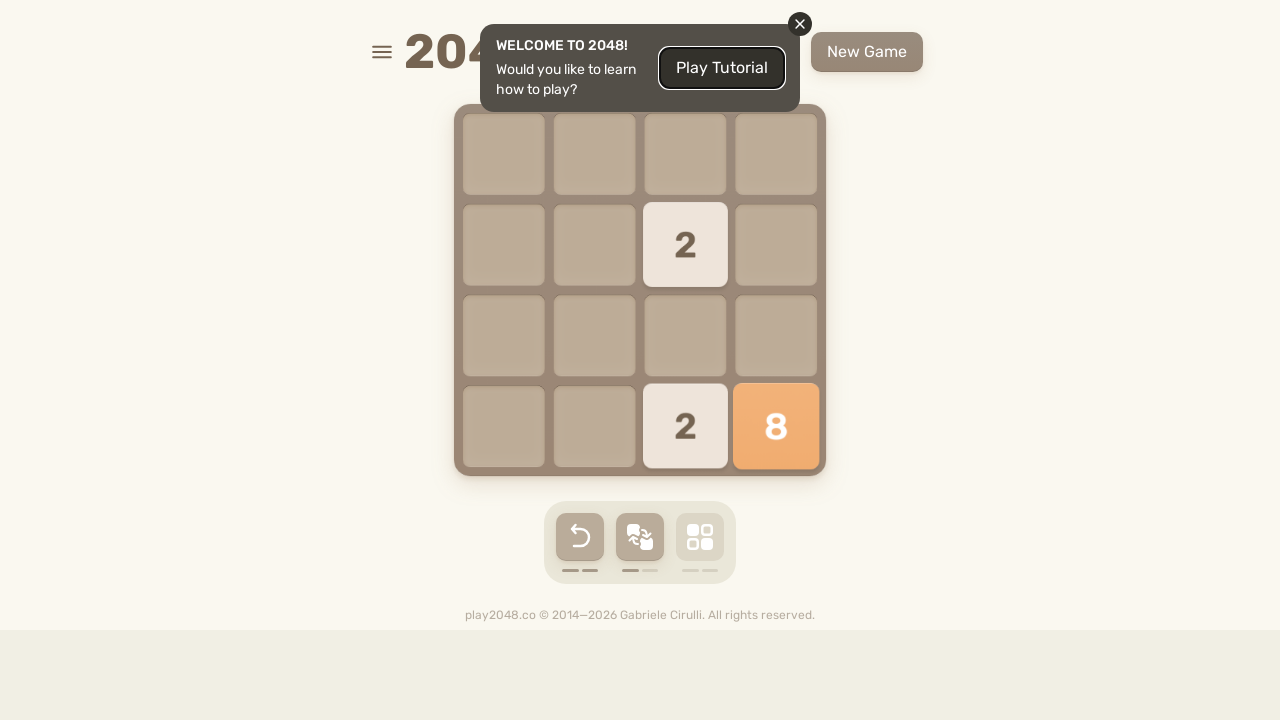

Pressed ArrowLeft (iteration 1)
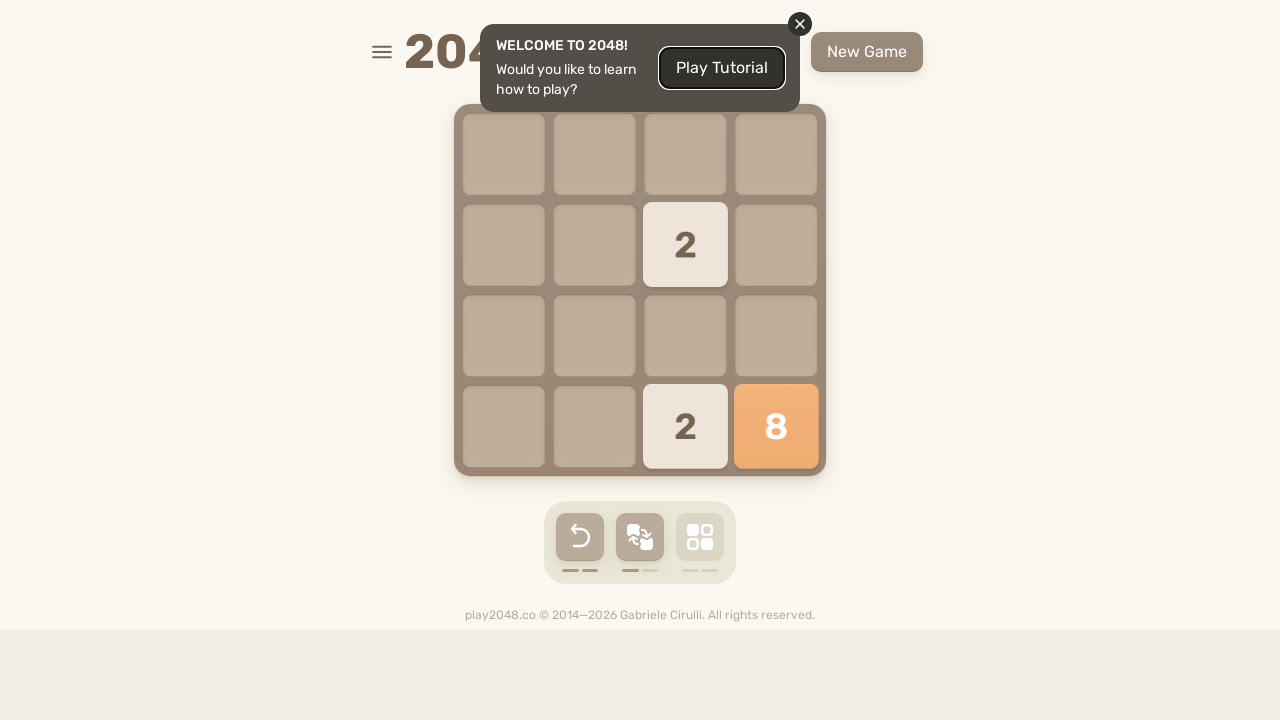

Waited 50ms after ArrowLeft
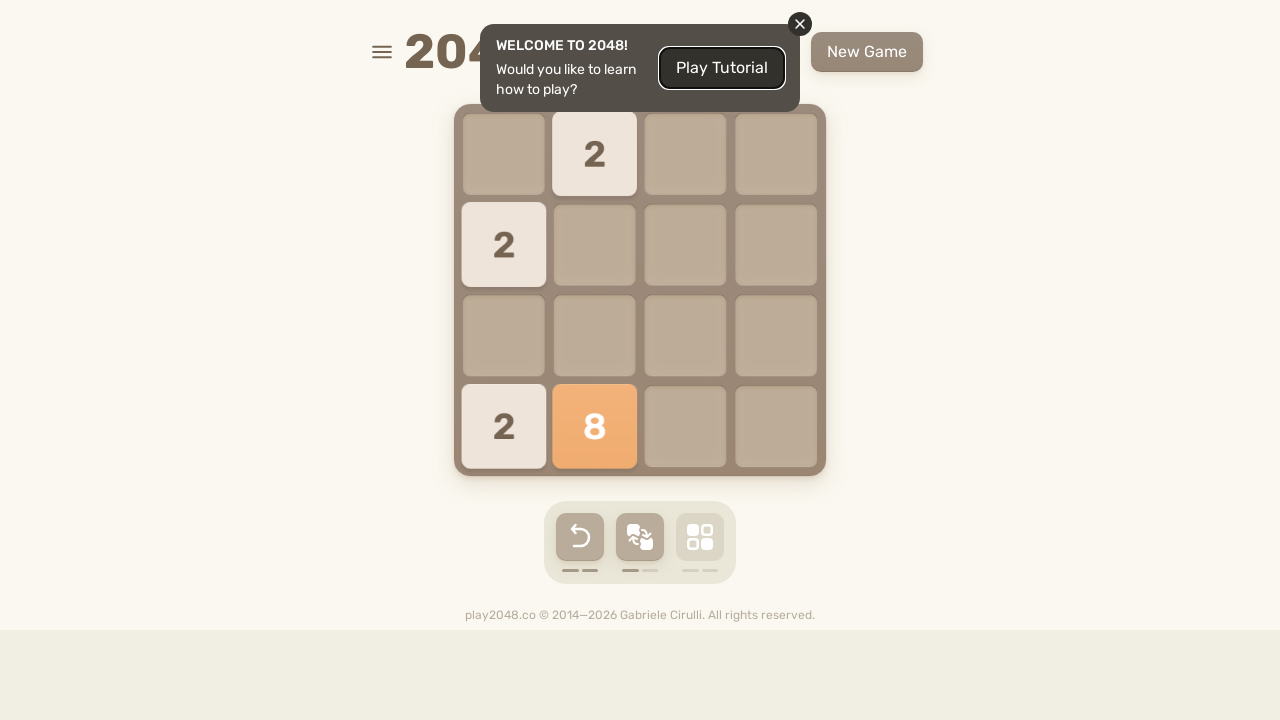

Located game-over element
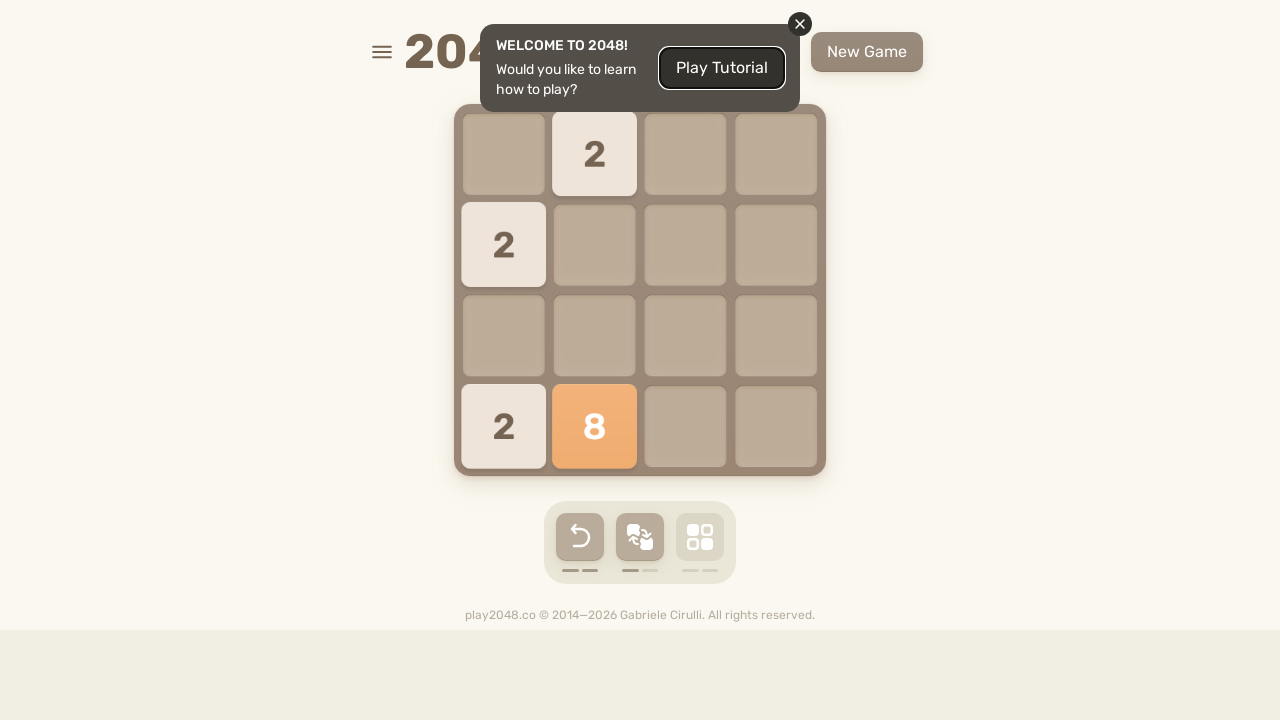

Pressed ArrowUp (iteration 2)
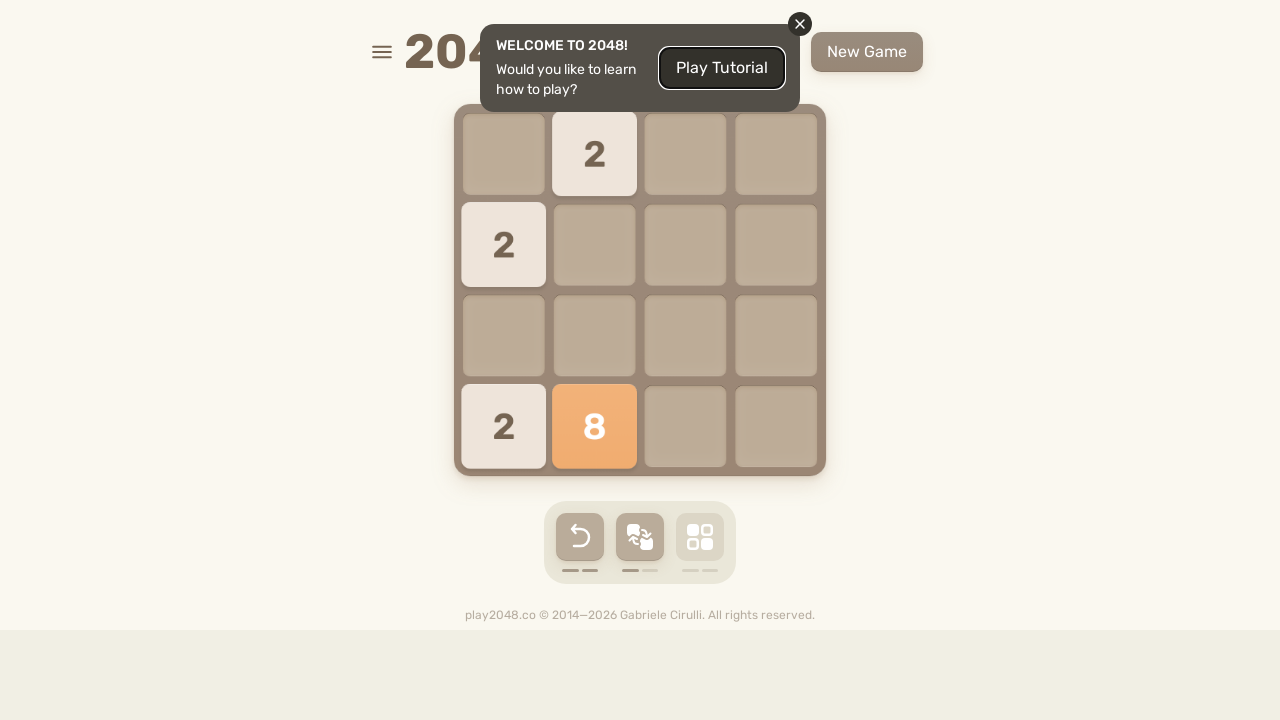

Waited 50ms after ArrowUp
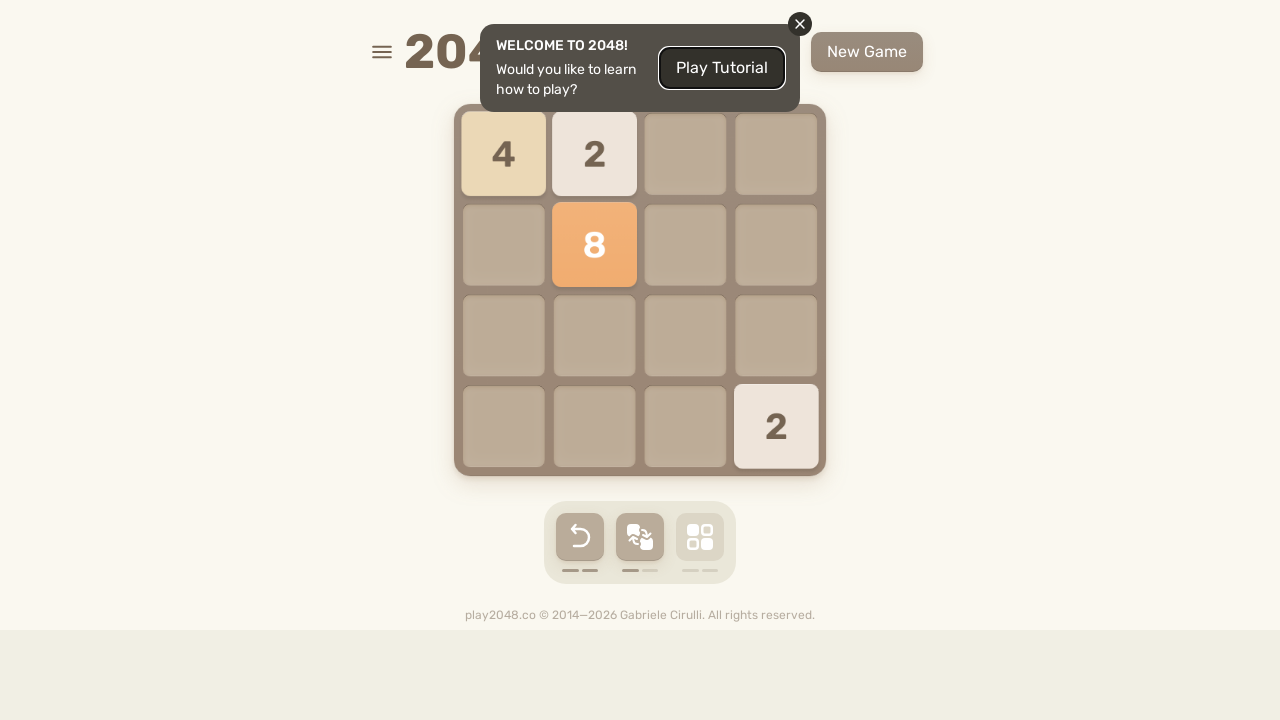

Pressed ArrowRight (iteration 2)
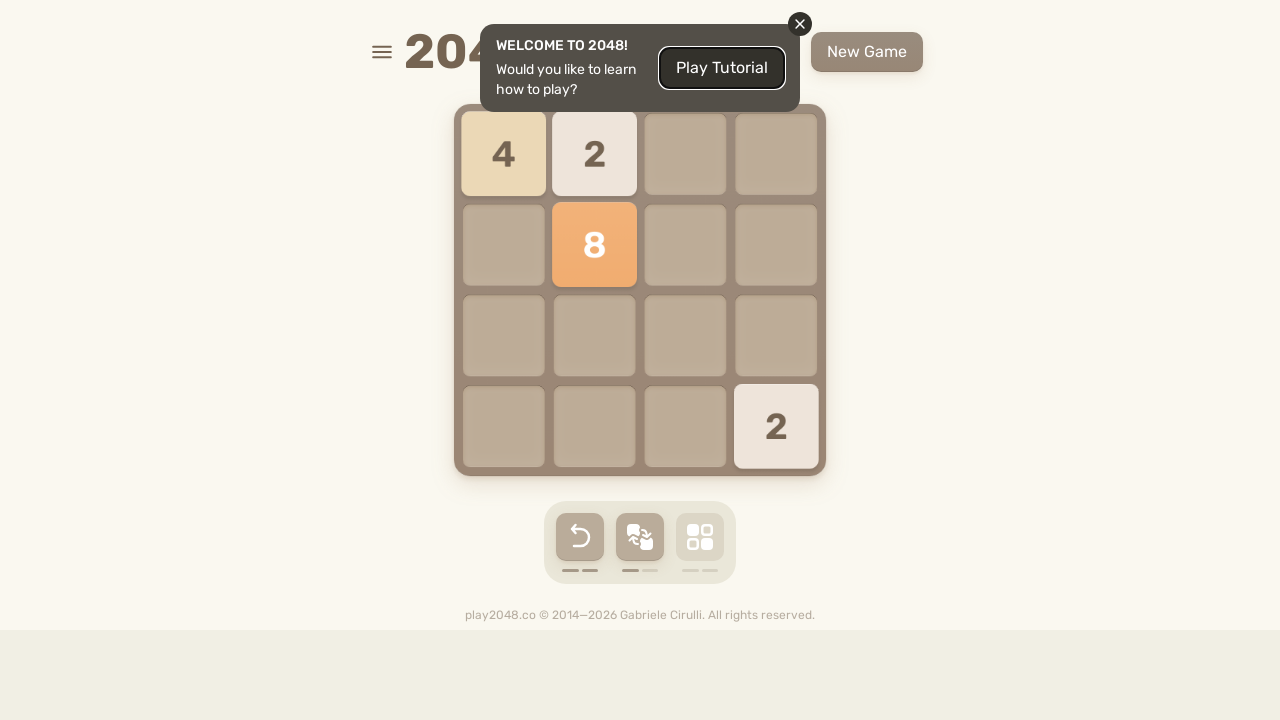

Waited 50ms after ArrowRight
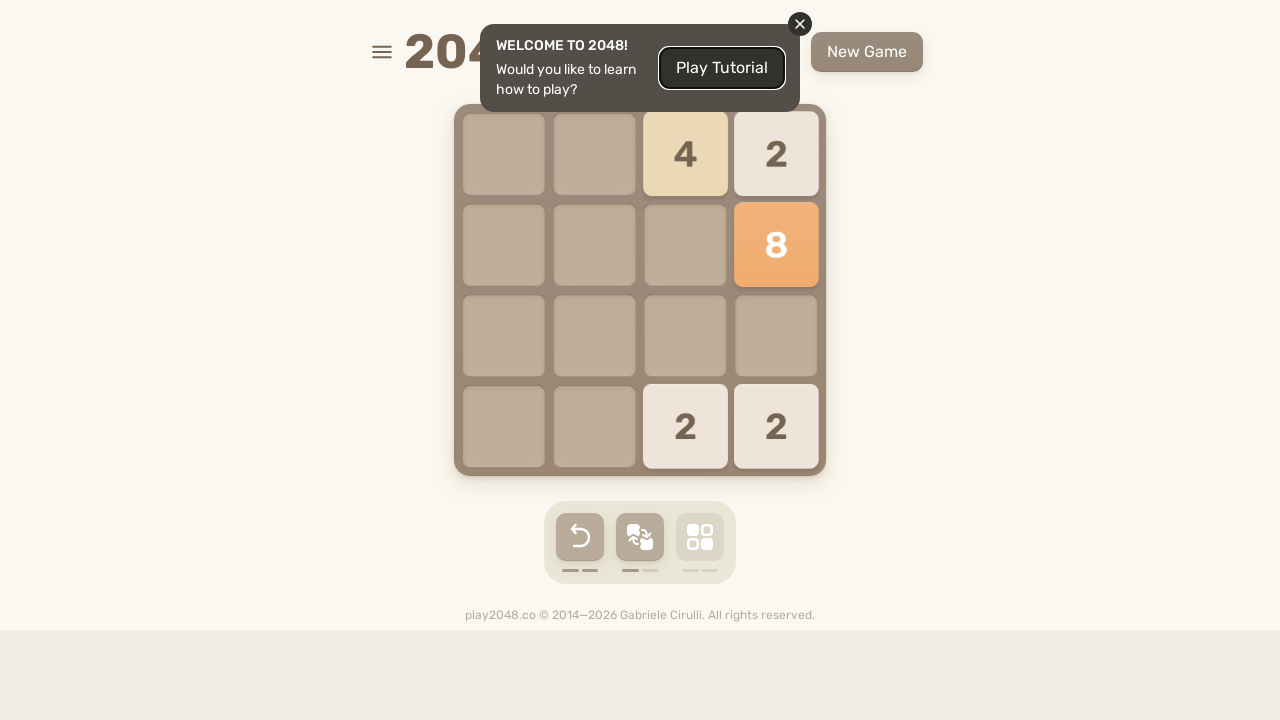

Pressed ArrowDown (iteration 2)
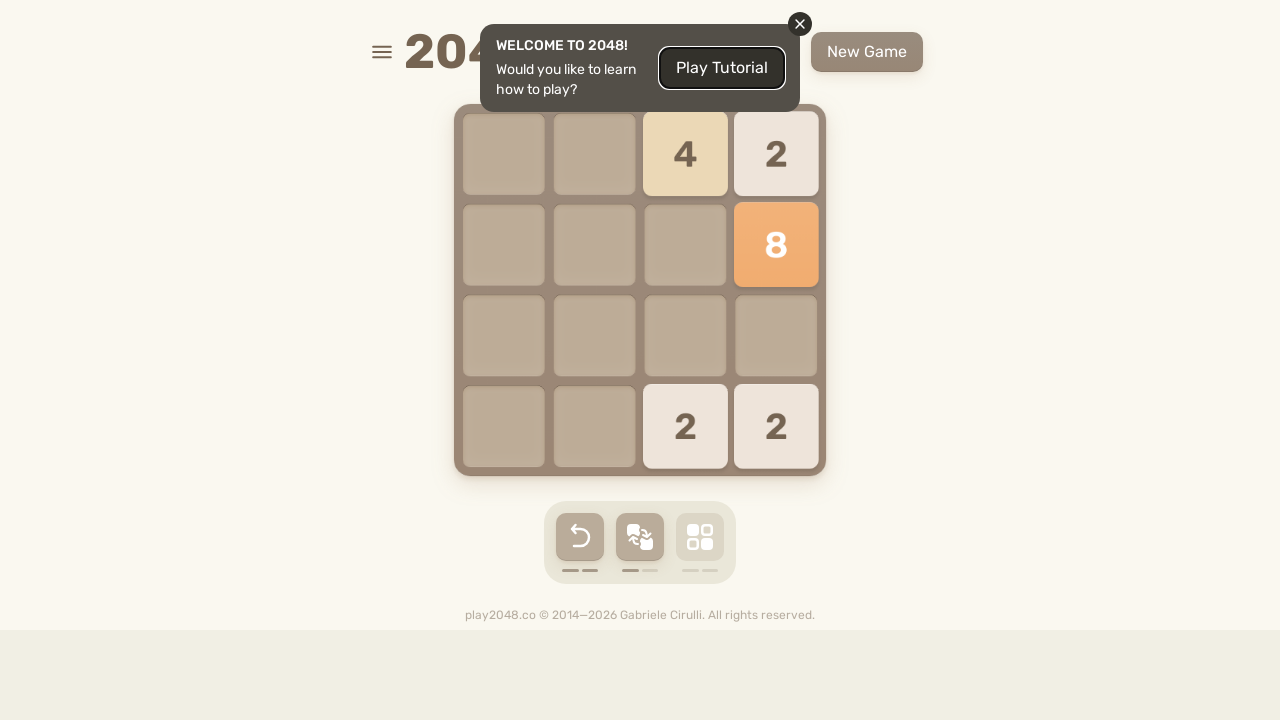

Waited 50ms after ArrowDown
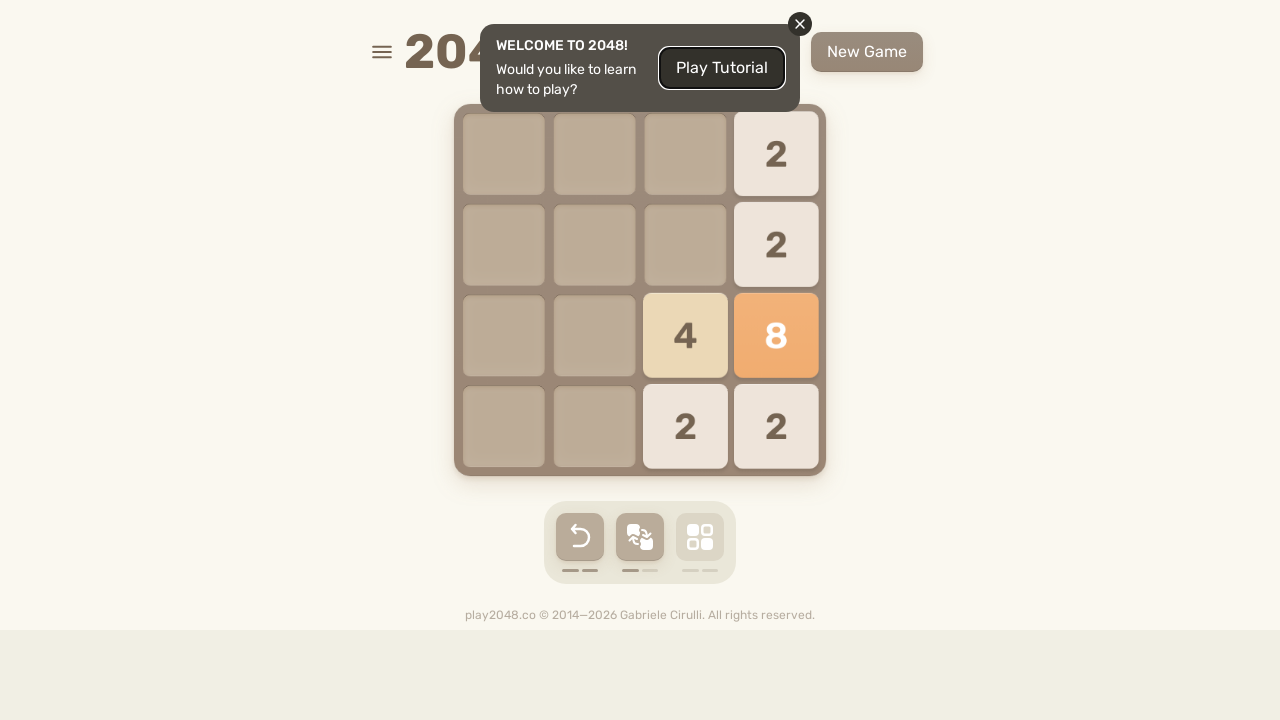

Pressed ArrowLeft (iteration 2)
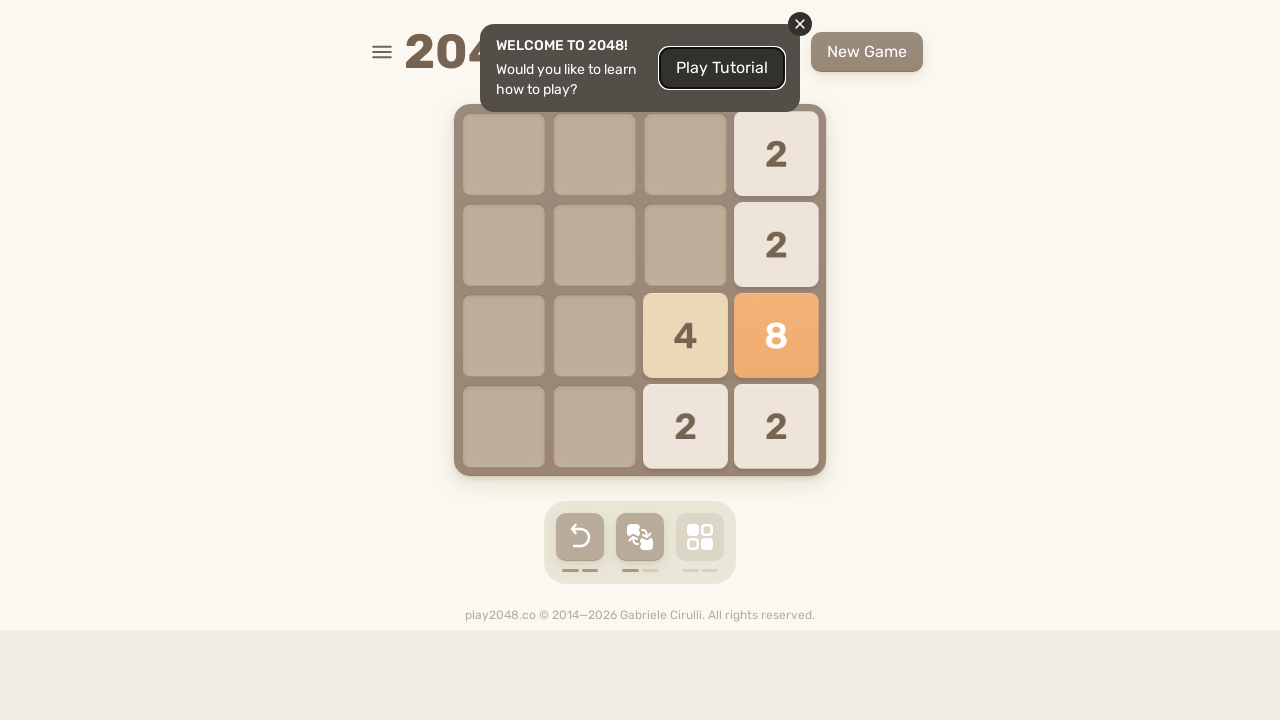

Waited 50ms after ArrowLeft
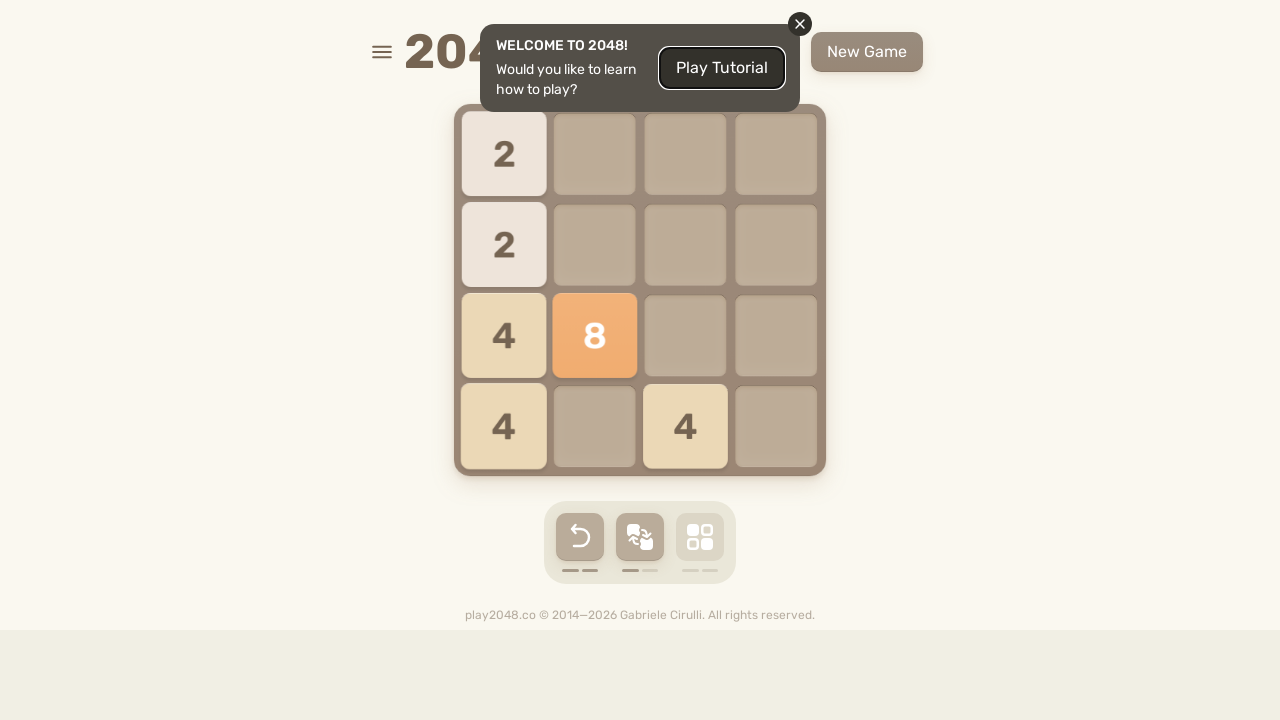

Located game-over element
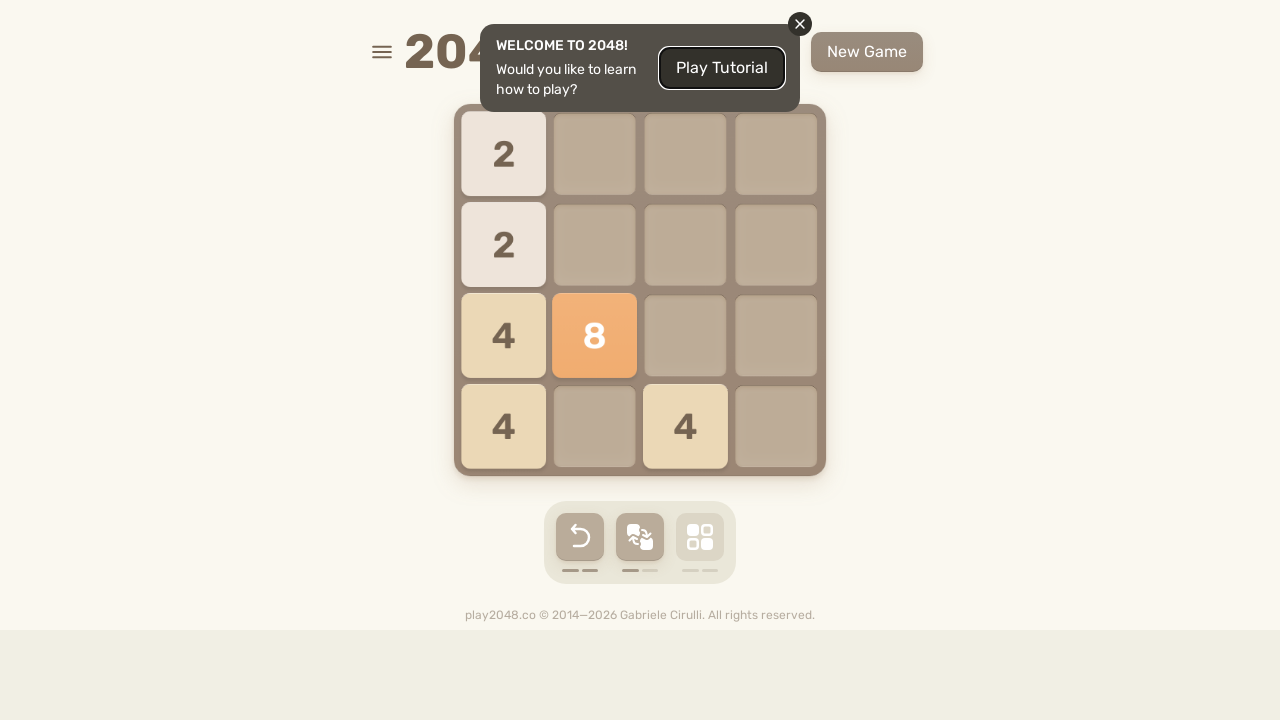

Pressed ArrowUp (iteration 3)
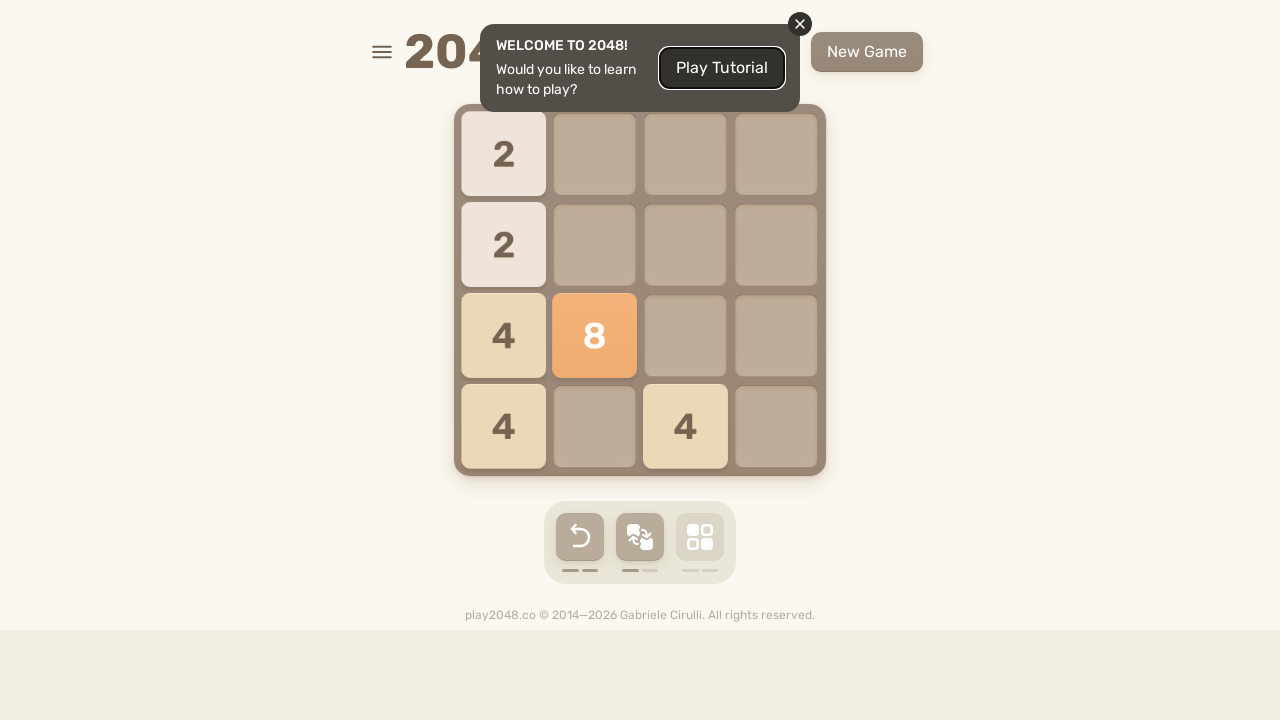

Waited 50ms after ArrowUp
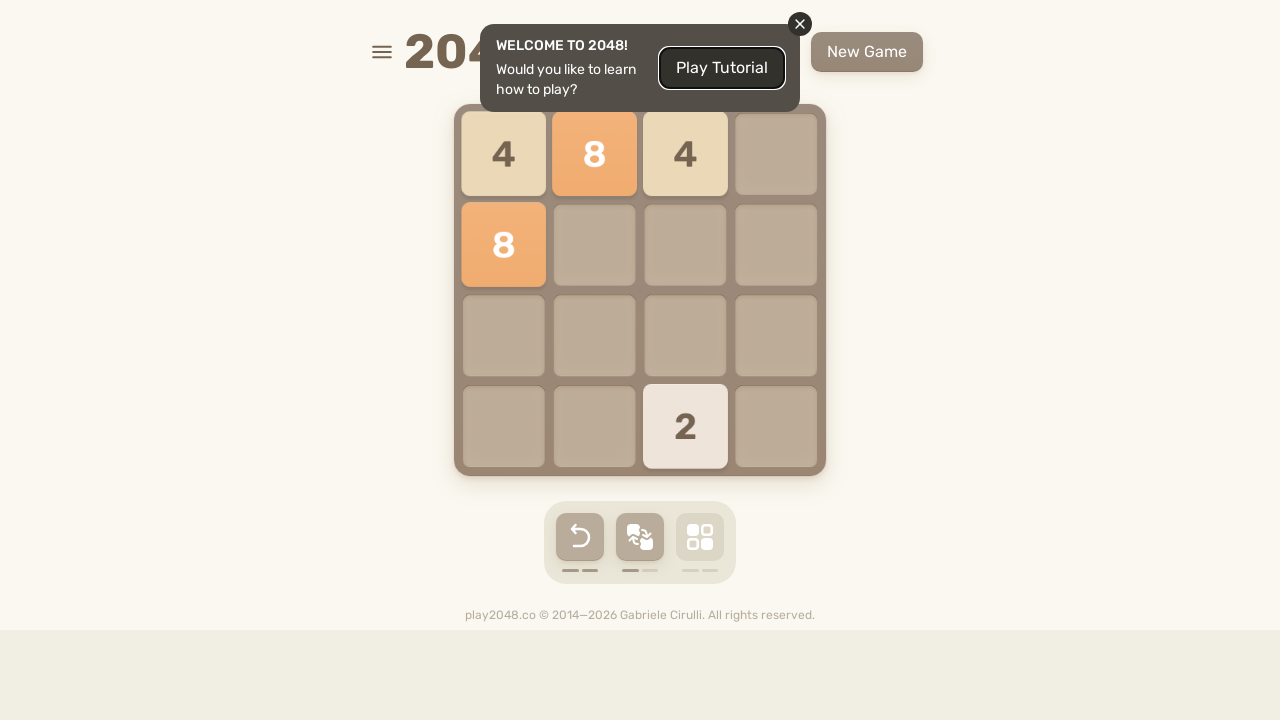

Pressed ArrowRight (iteration 3)
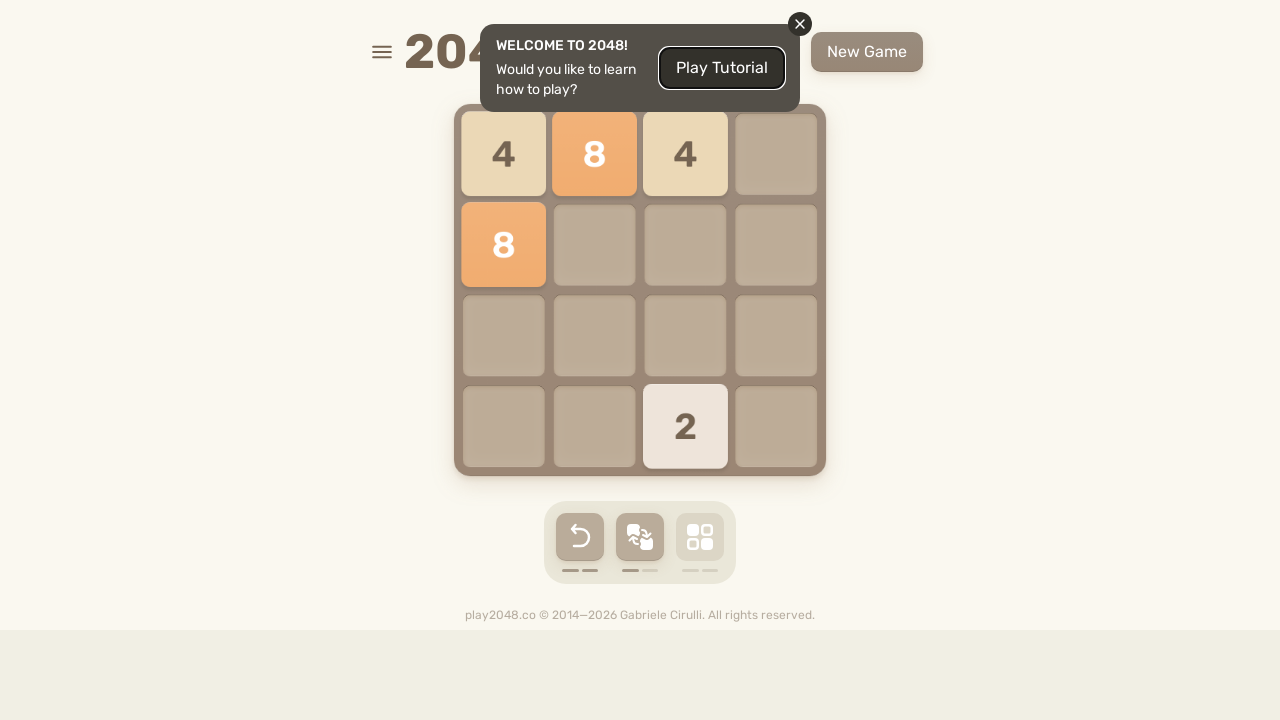

Waited 50ms after ArrowRight
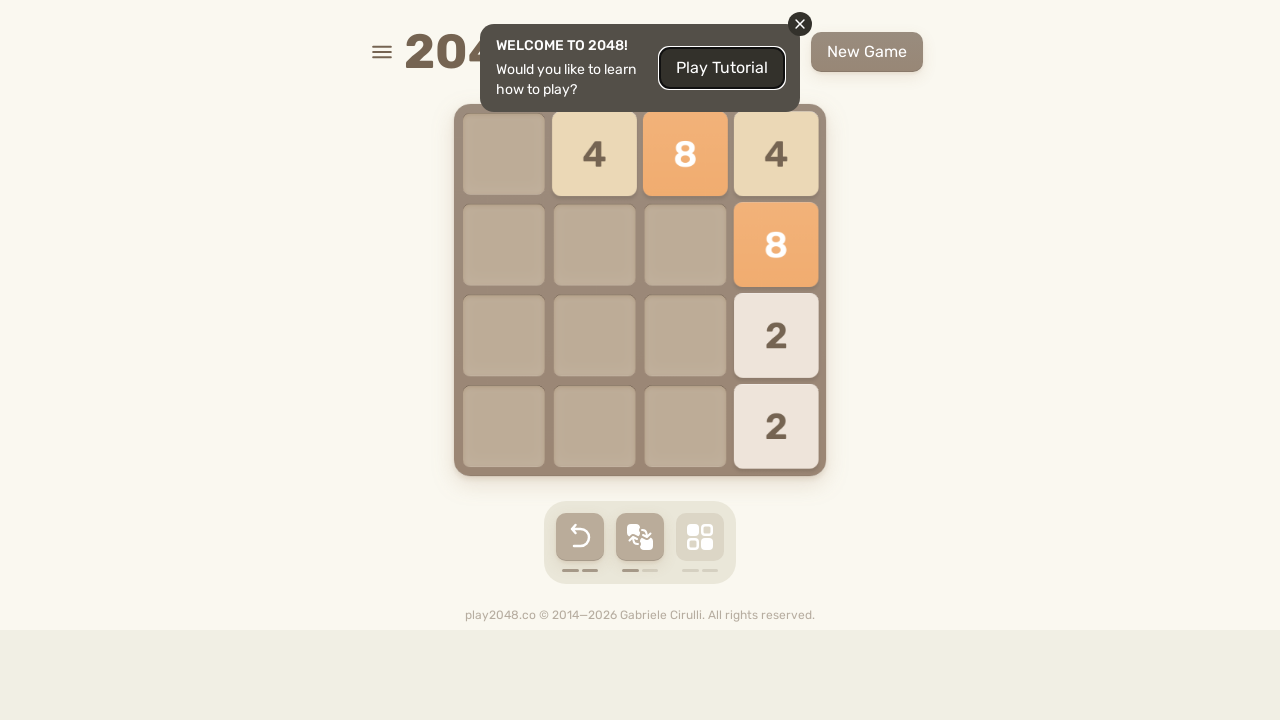

Pressed ArrowDown (iteration 3)
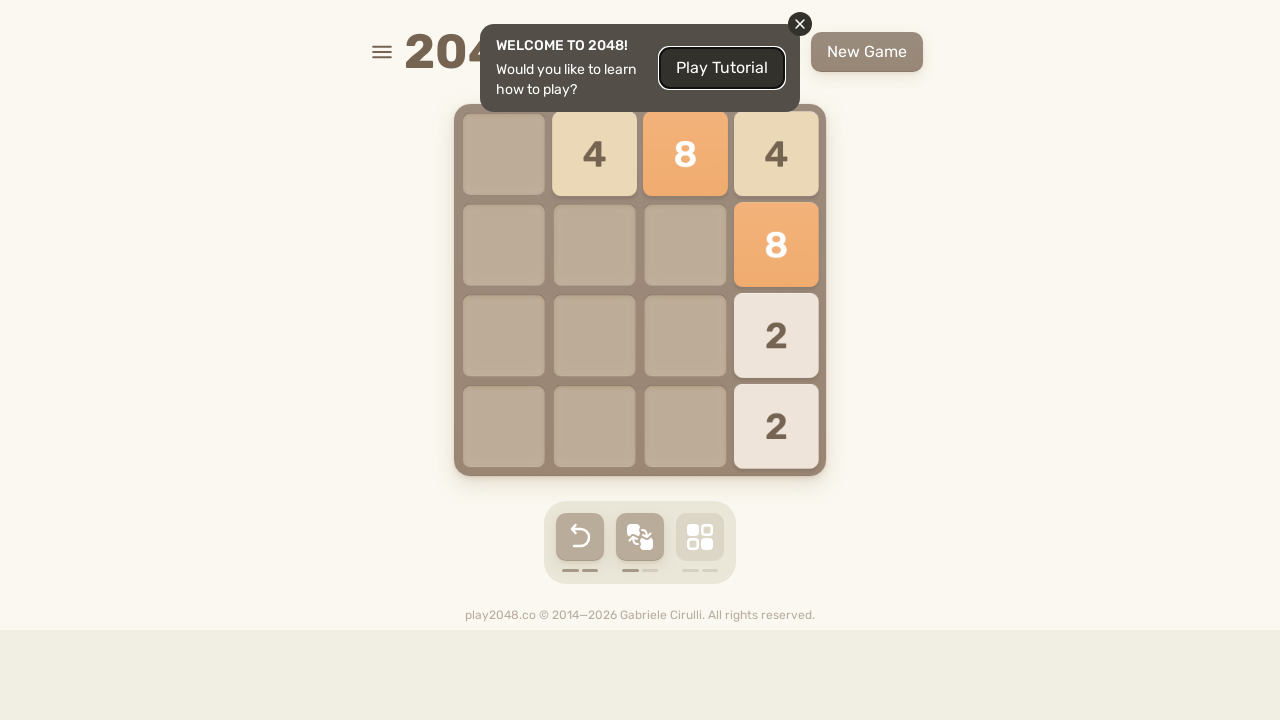

Waited 50ms after ArrowDown
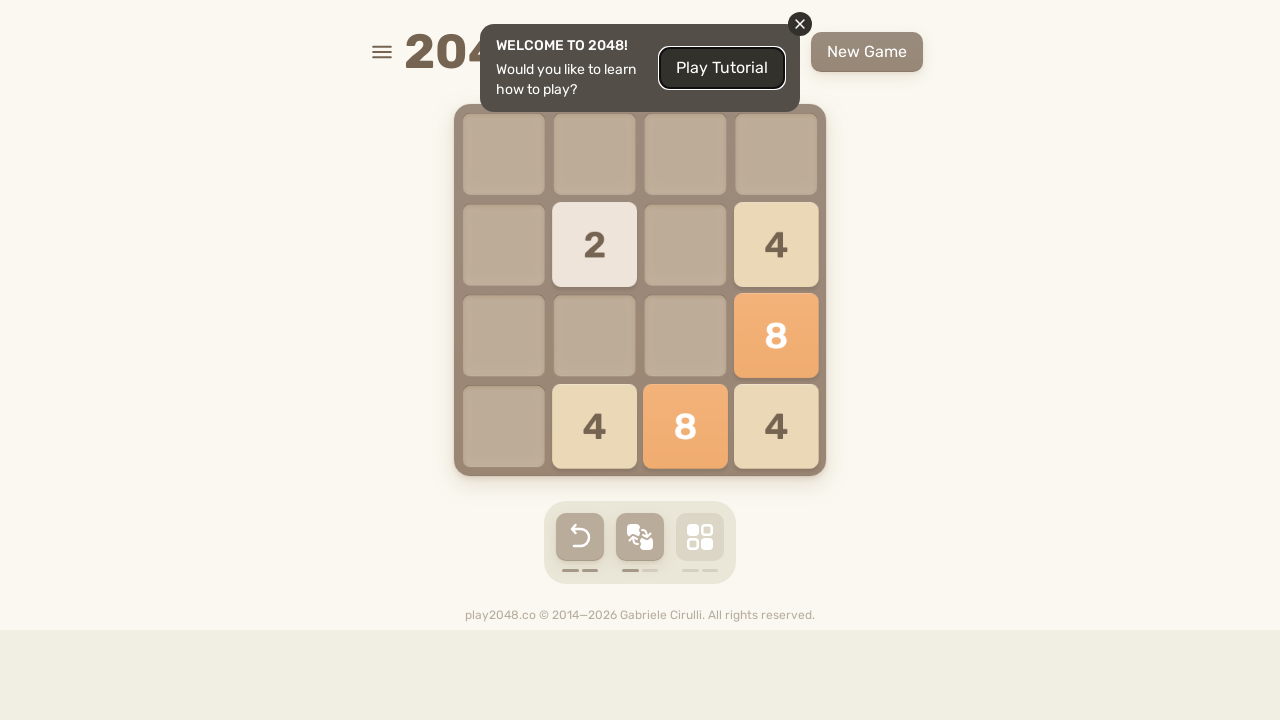

Pressed ArrowLeft (iteration 3)
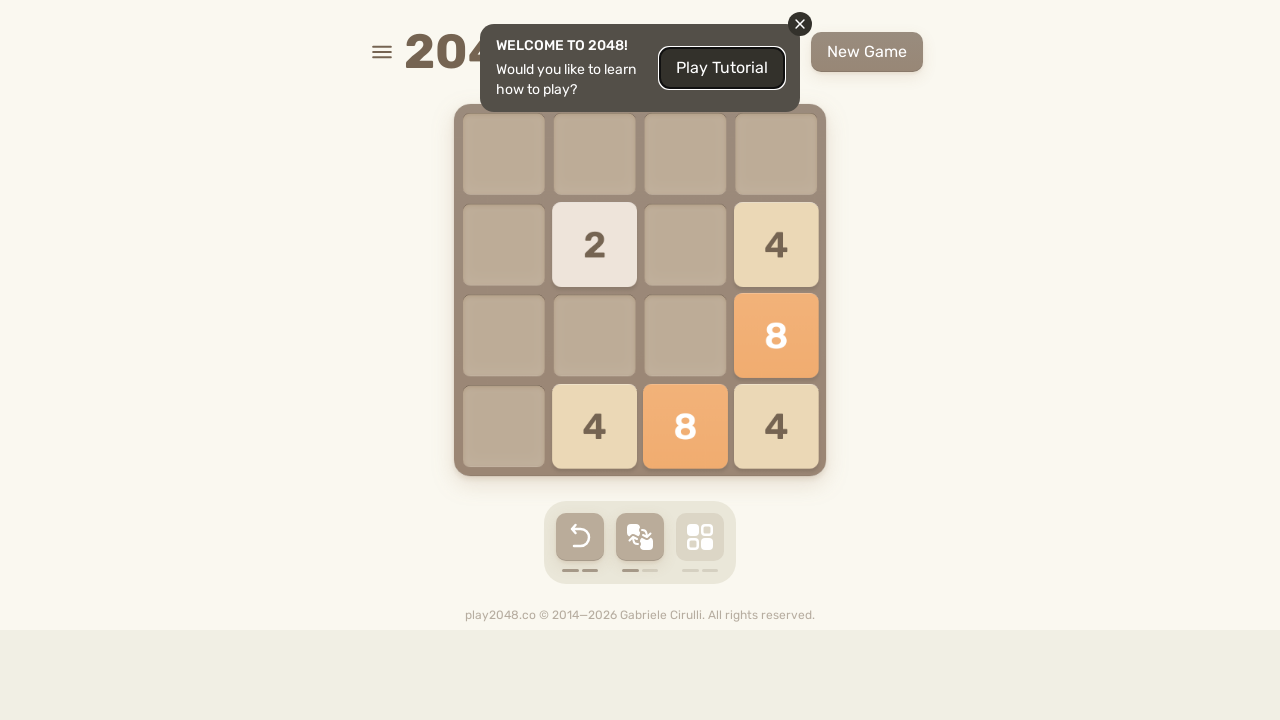

Waited 50ms after ArrowLeft
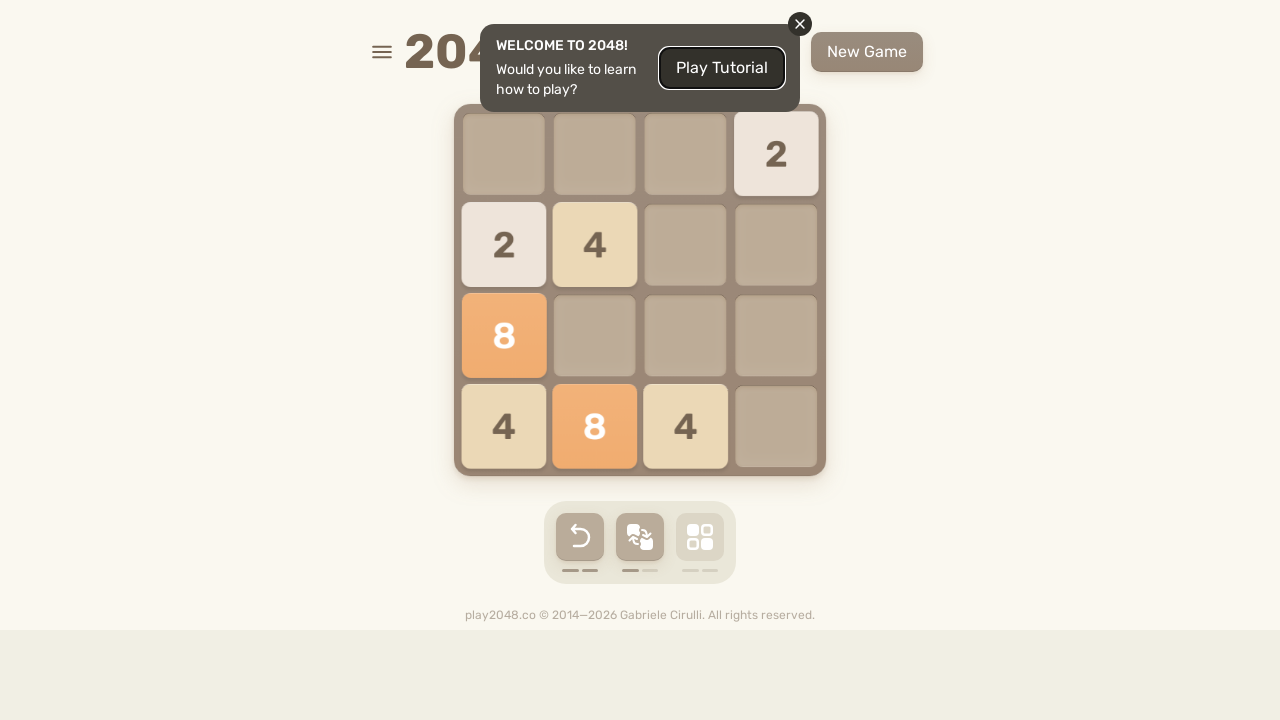

Located game-over element
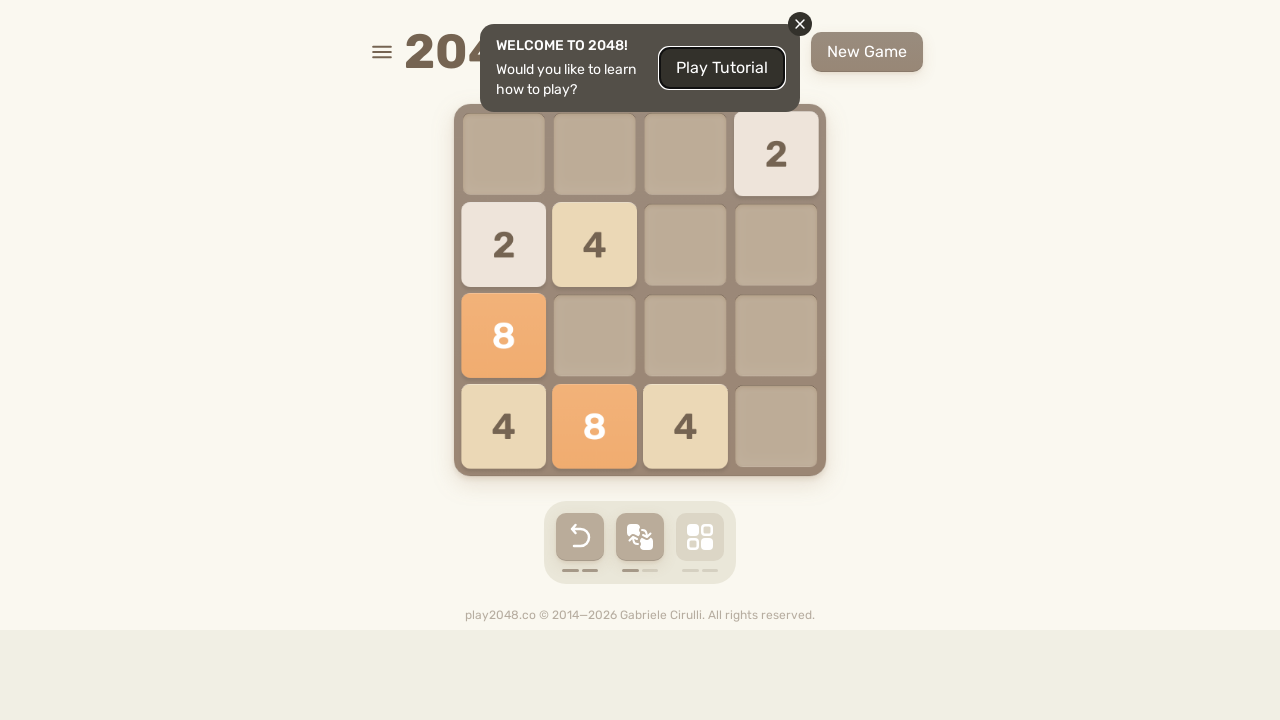

Pressed ArrowUp (iteration 4)
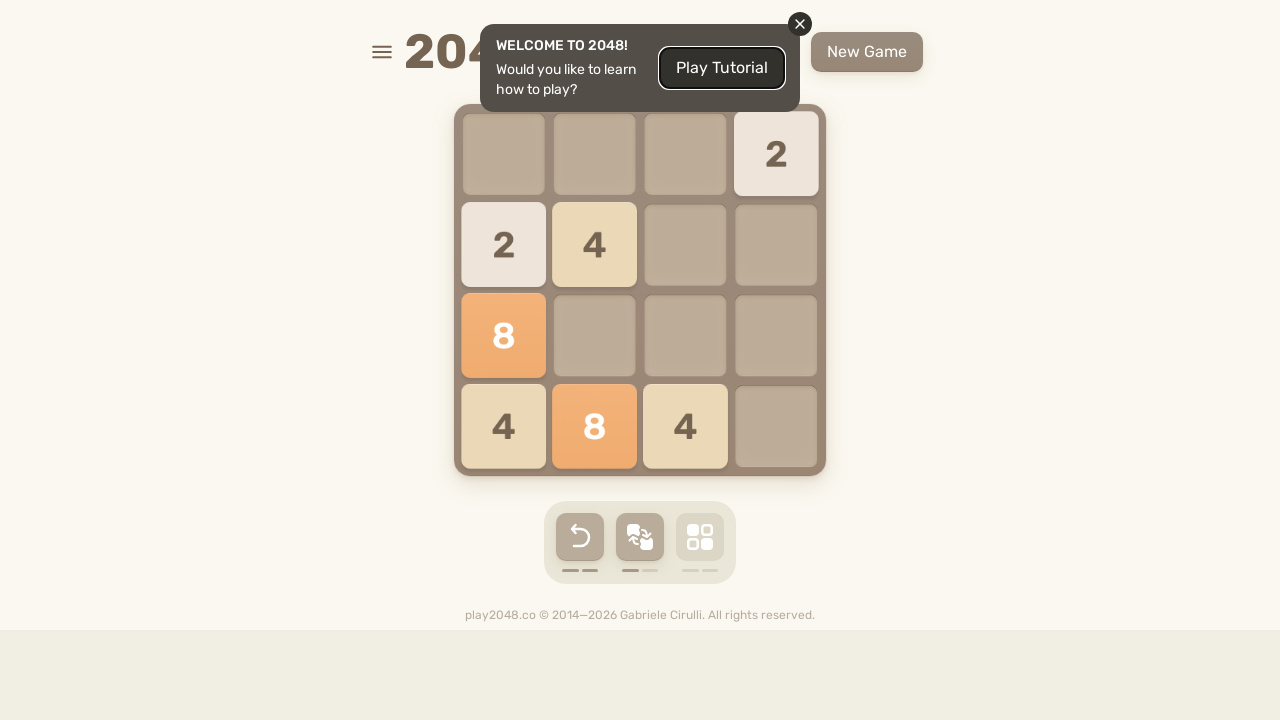

Waited 50ms after ArrowUp
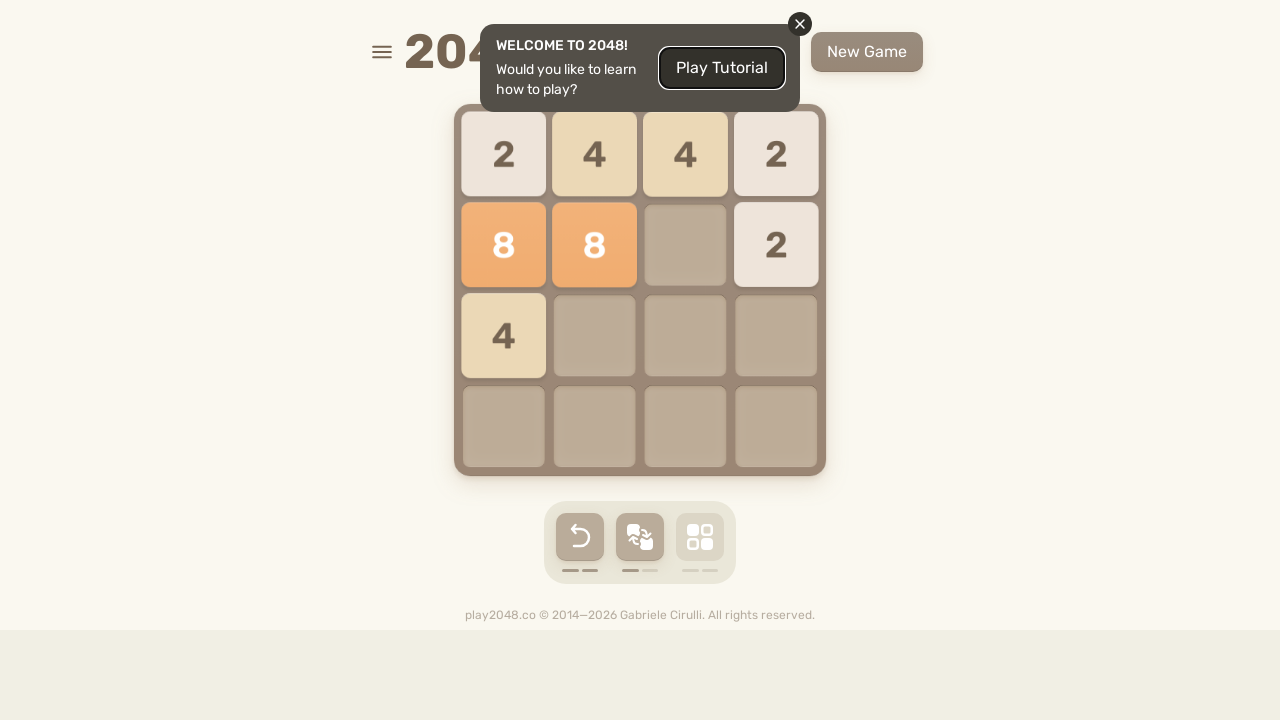

Pressed ArrowRight (iteration 4)
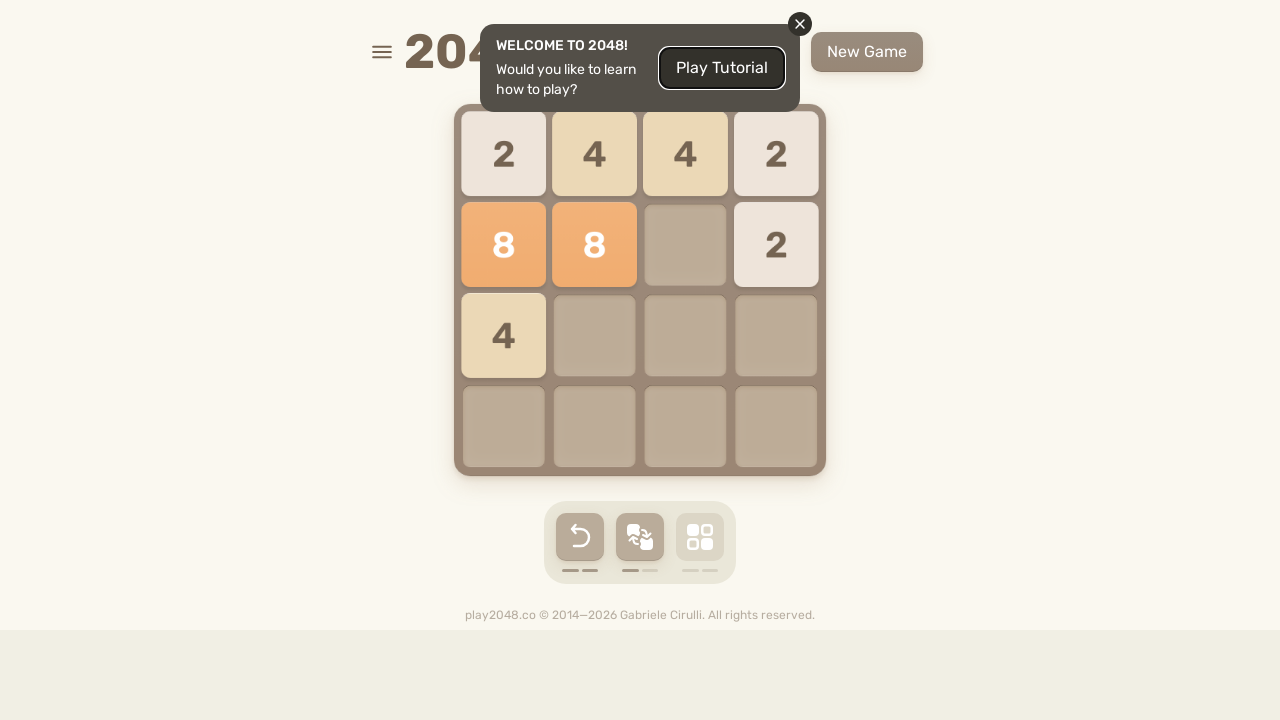

Waited 50ms after ArrowRight
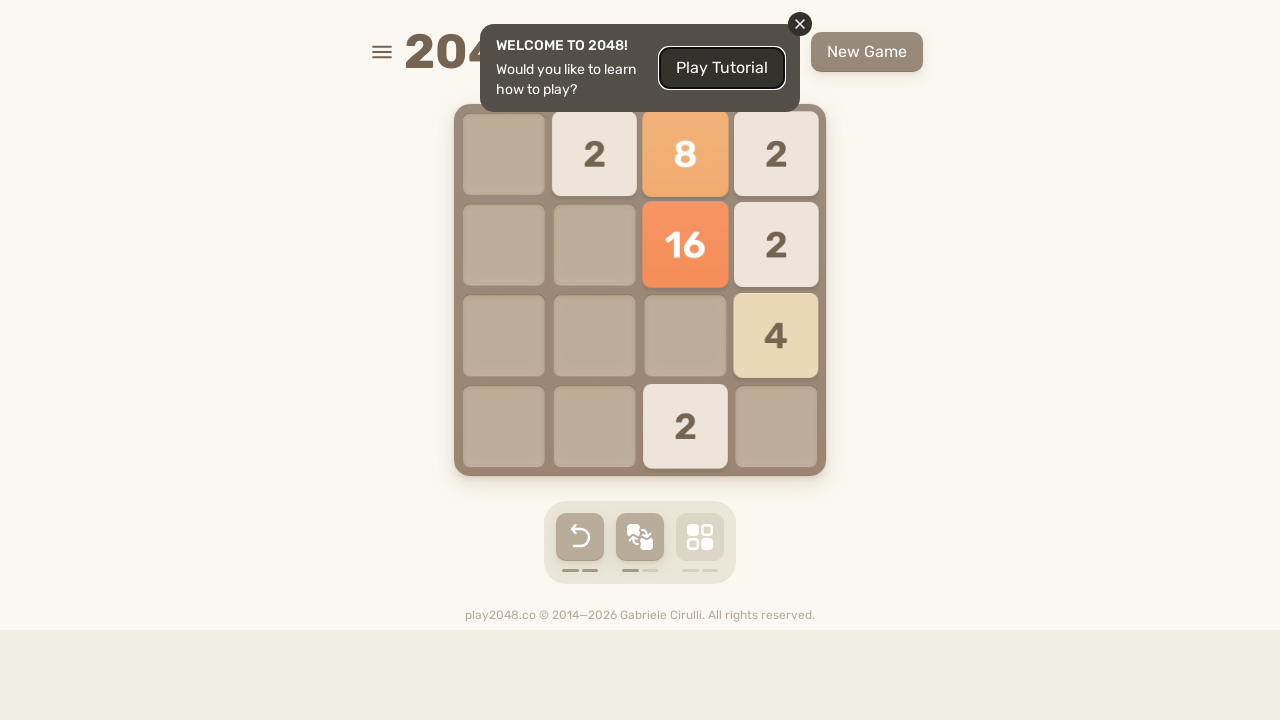

Pressed ArrowDown (iteration 4)
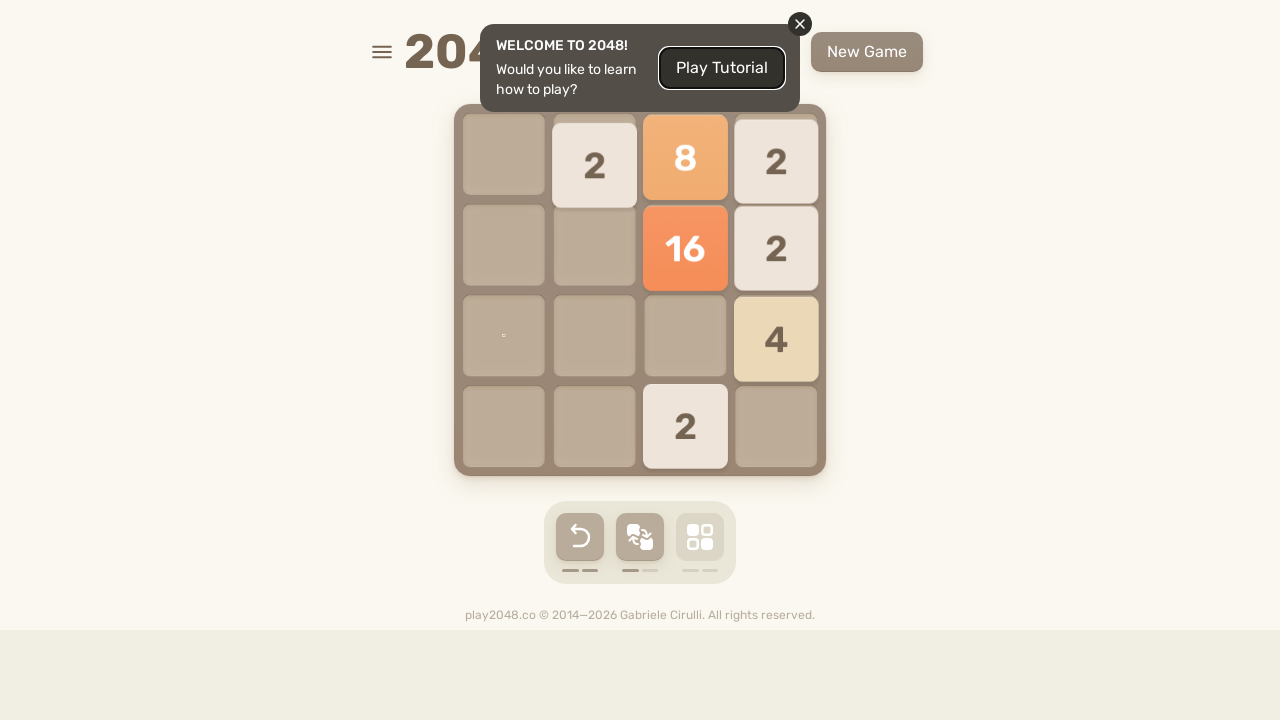

Waited 50ms after ArrowDown
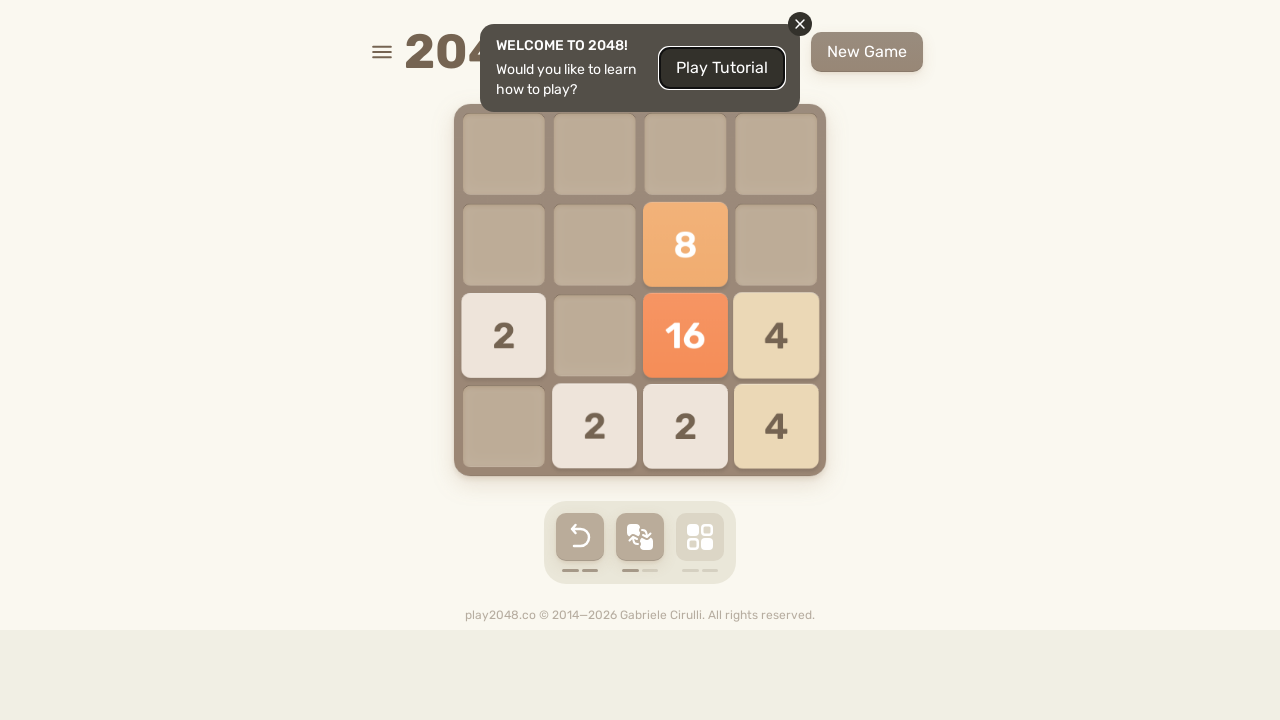

Pressed ArrowLeft (iteration 4)
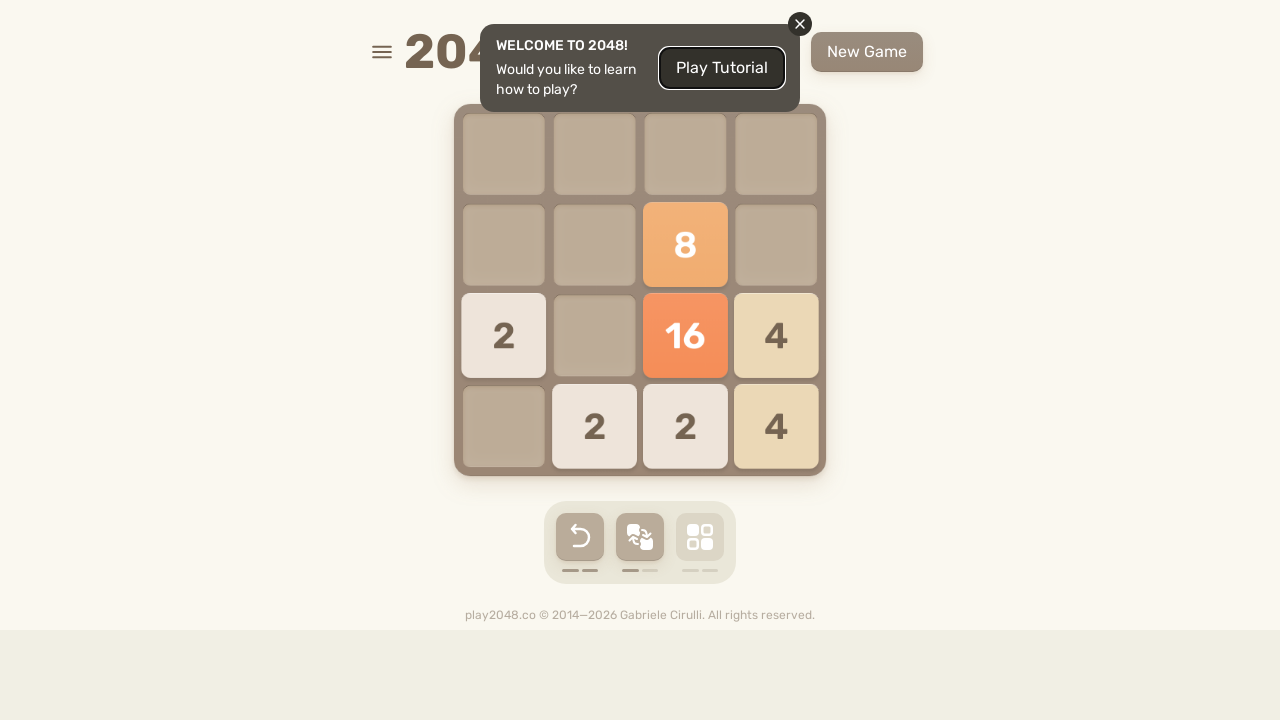

Waited 50ms after ArrowLeft
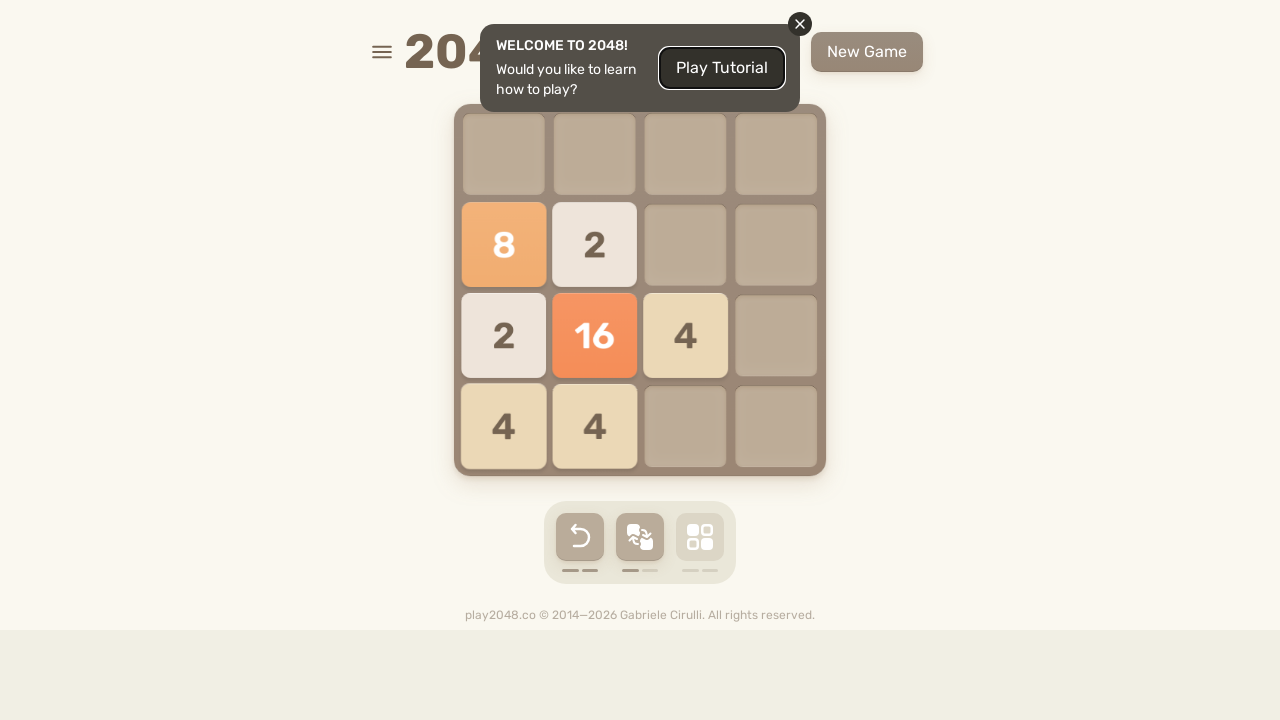

Located game-over element
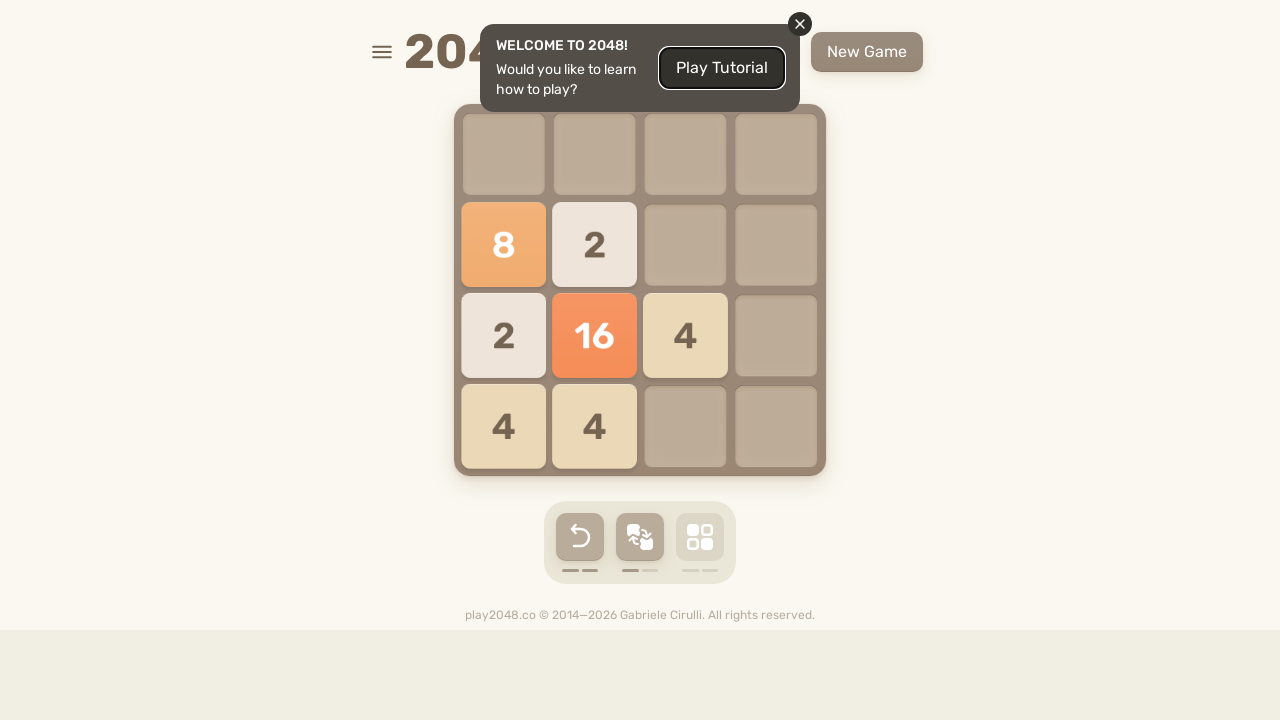

Pressed ArrowUp (iteration 5)
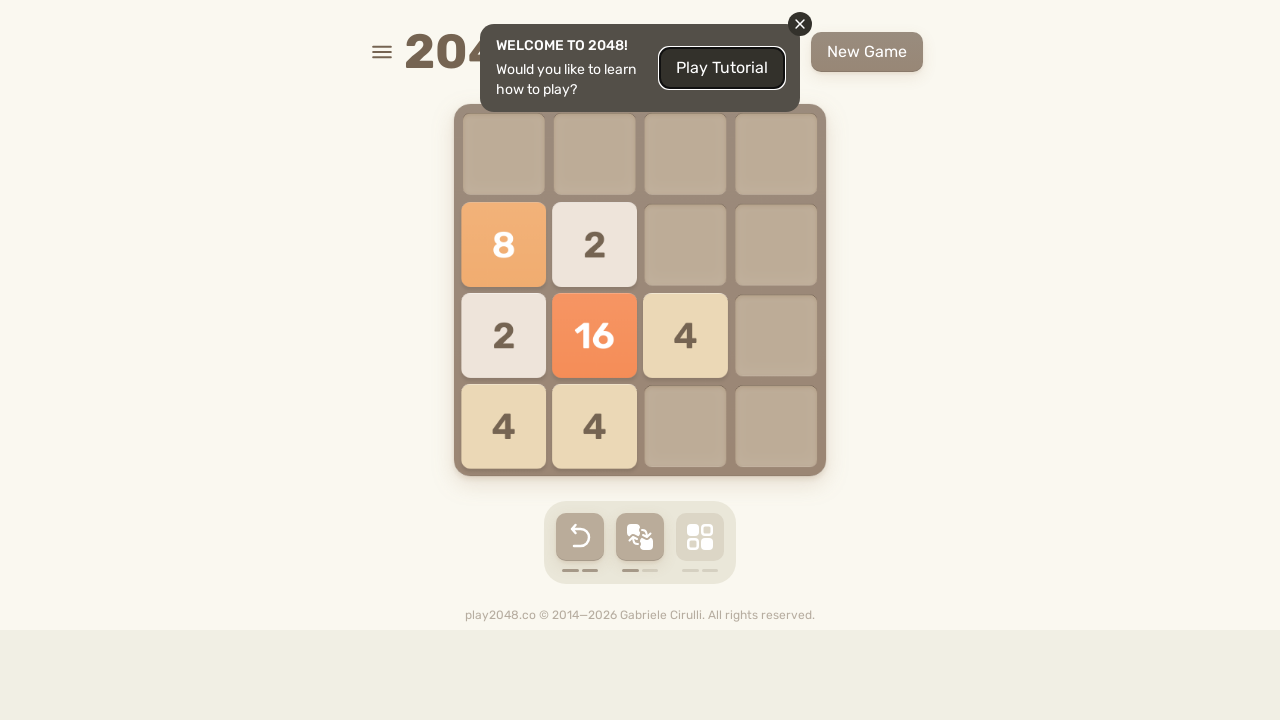

Waited 50ms after ArrowUp
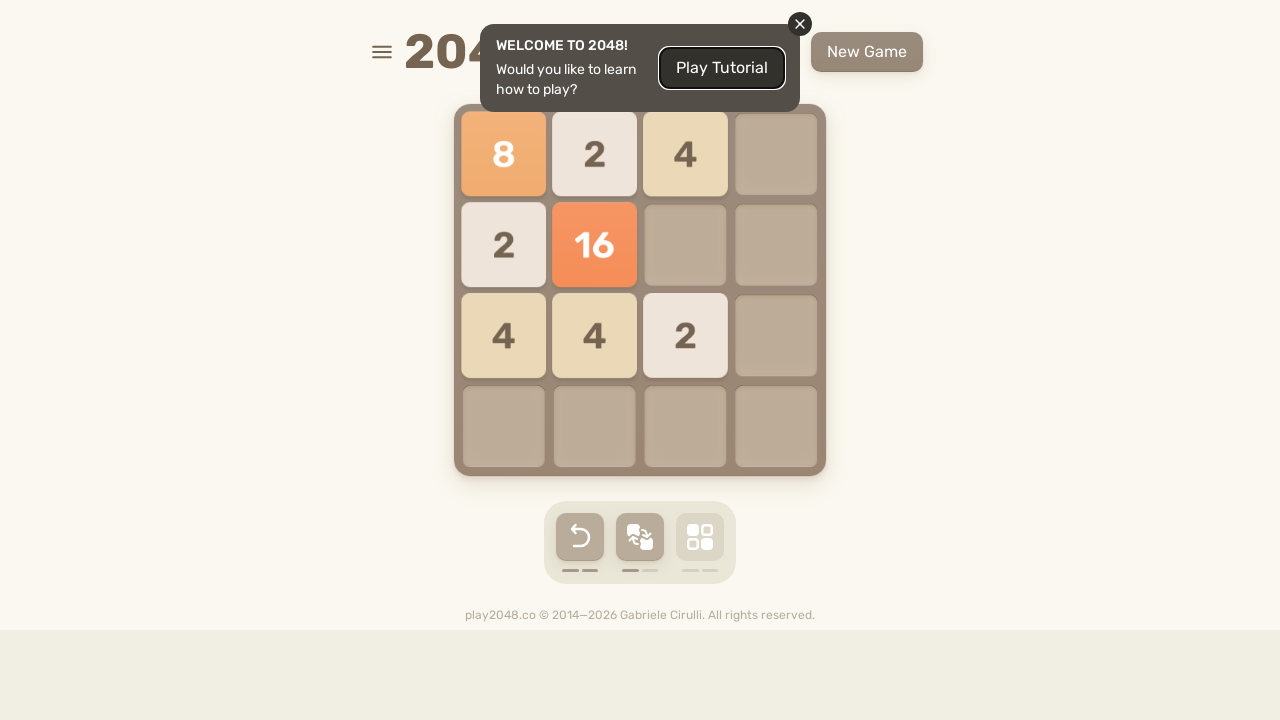

Pressed ArrowRight (iteration 5)
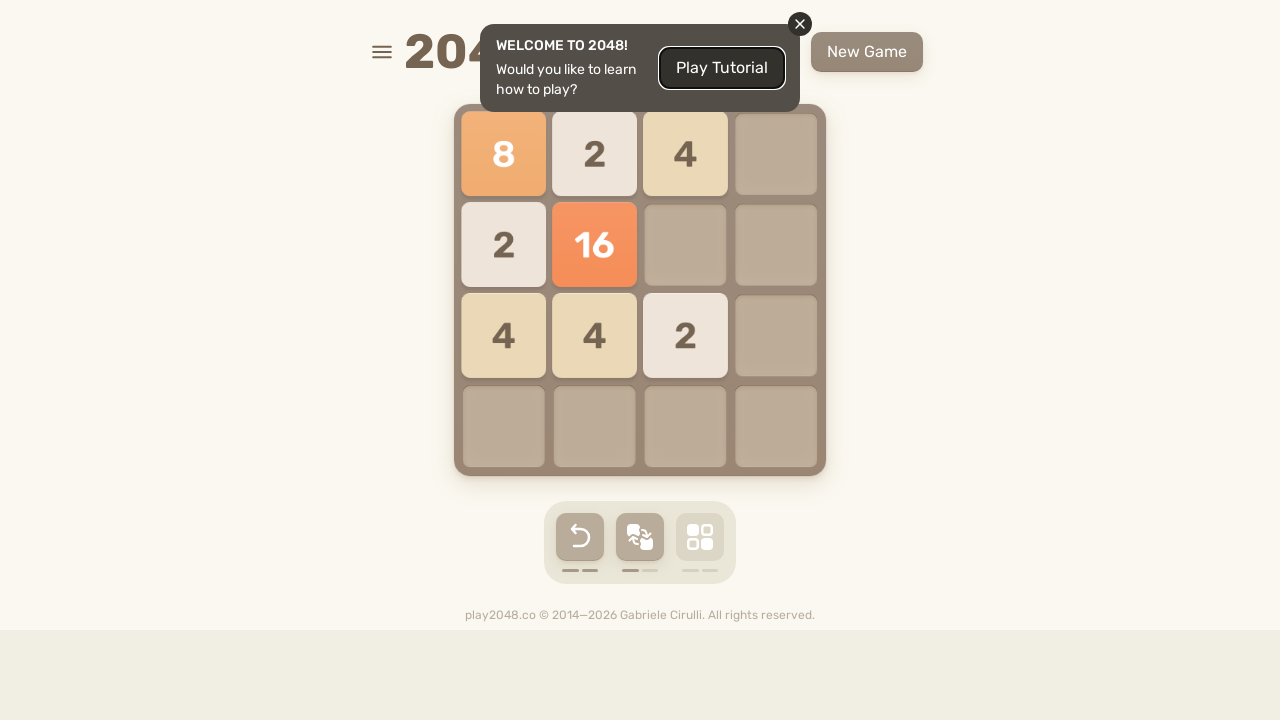

Waited 50ms after ArrowRight
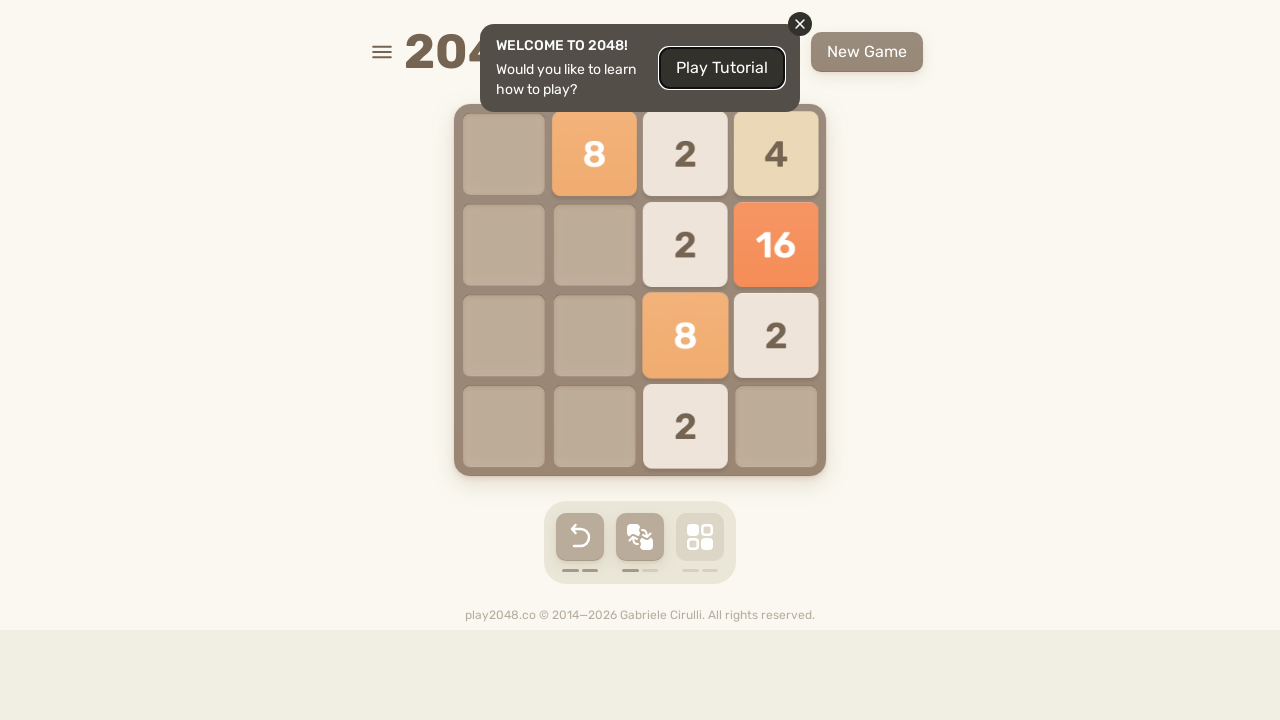

Pressed ArrowDown (iteration 5)
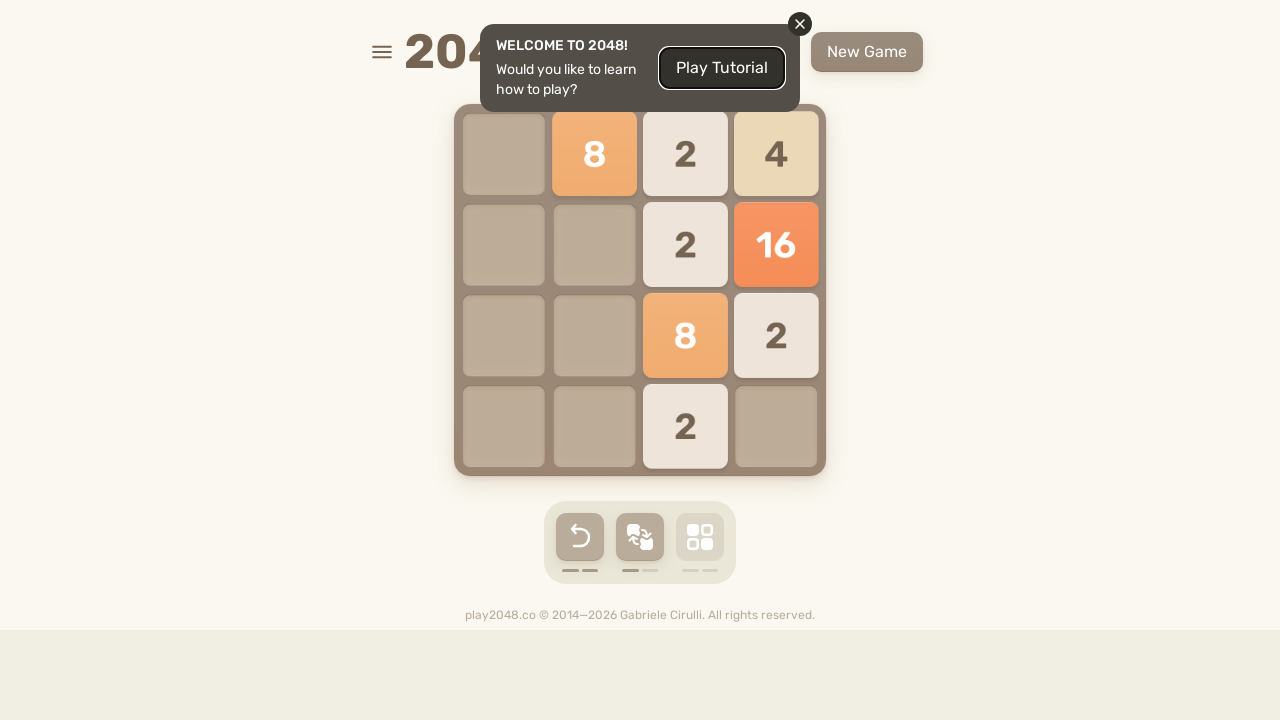

Waited 50ms after ArrowDown
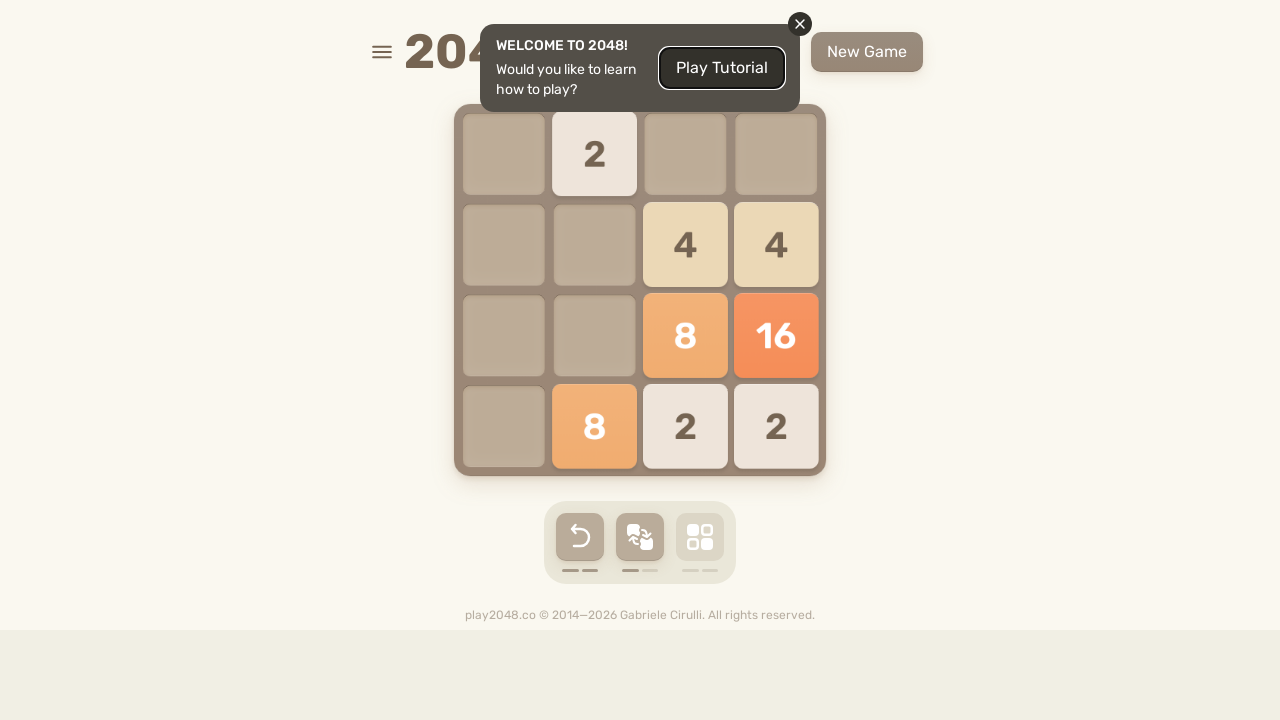

Pressed ArrowLeft (iteration 5)
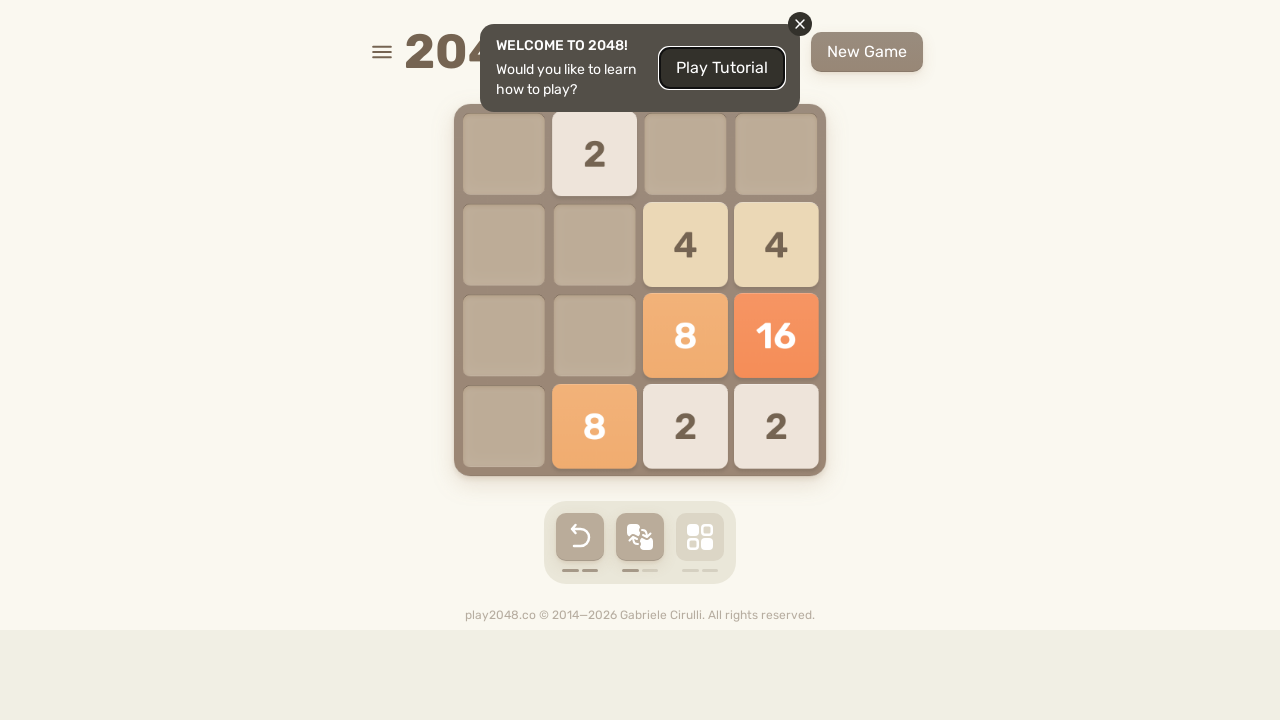

Waited 50ms after ArrowLeft
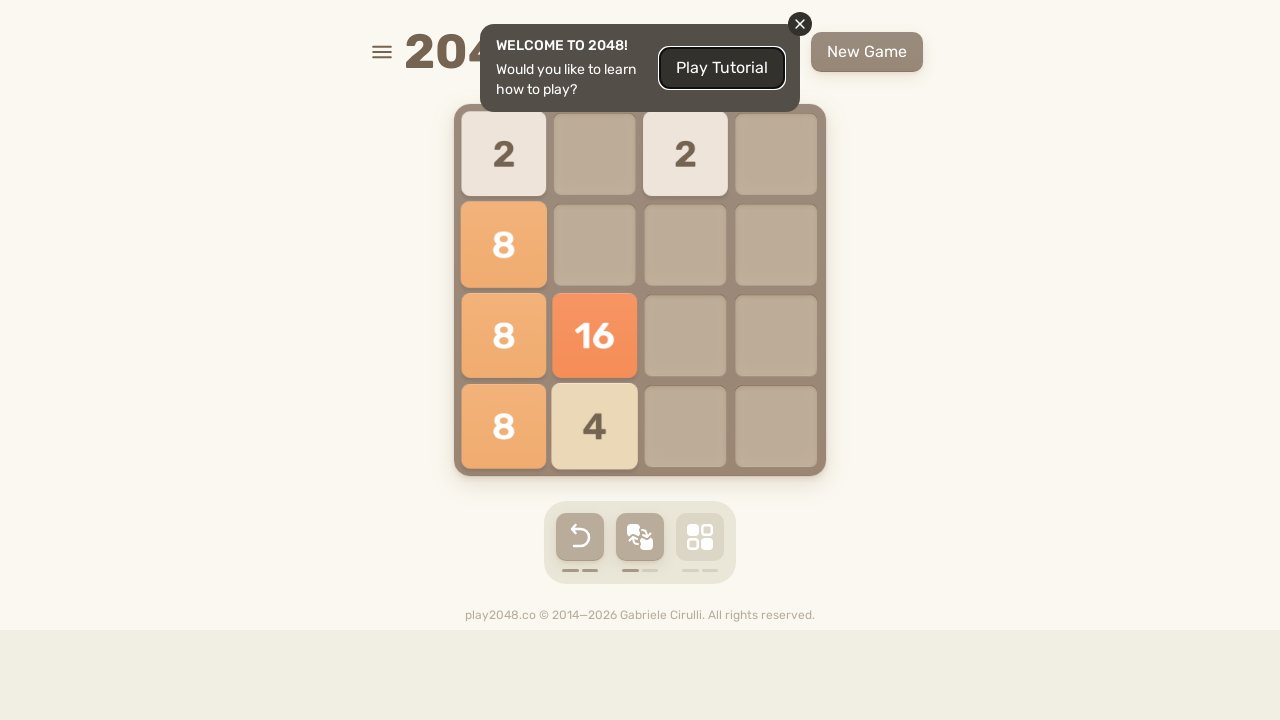

Located game-over element
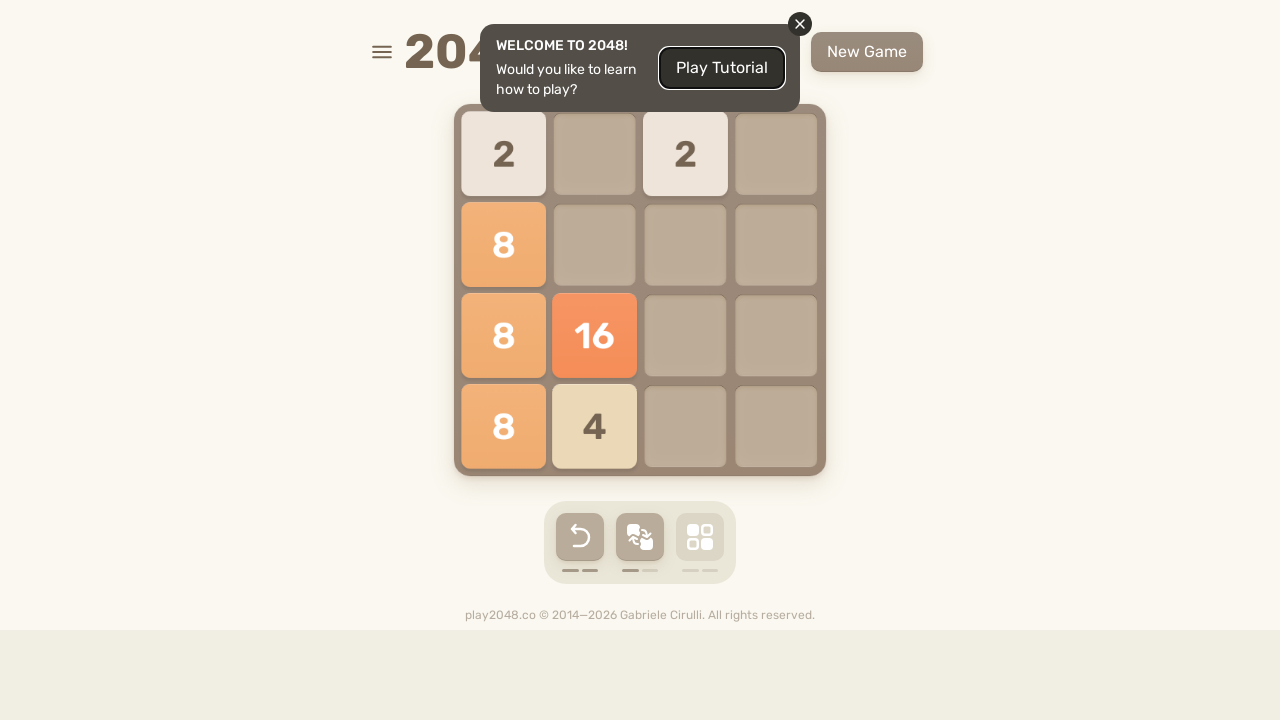

Pressed ArrowUp (iteration 6)
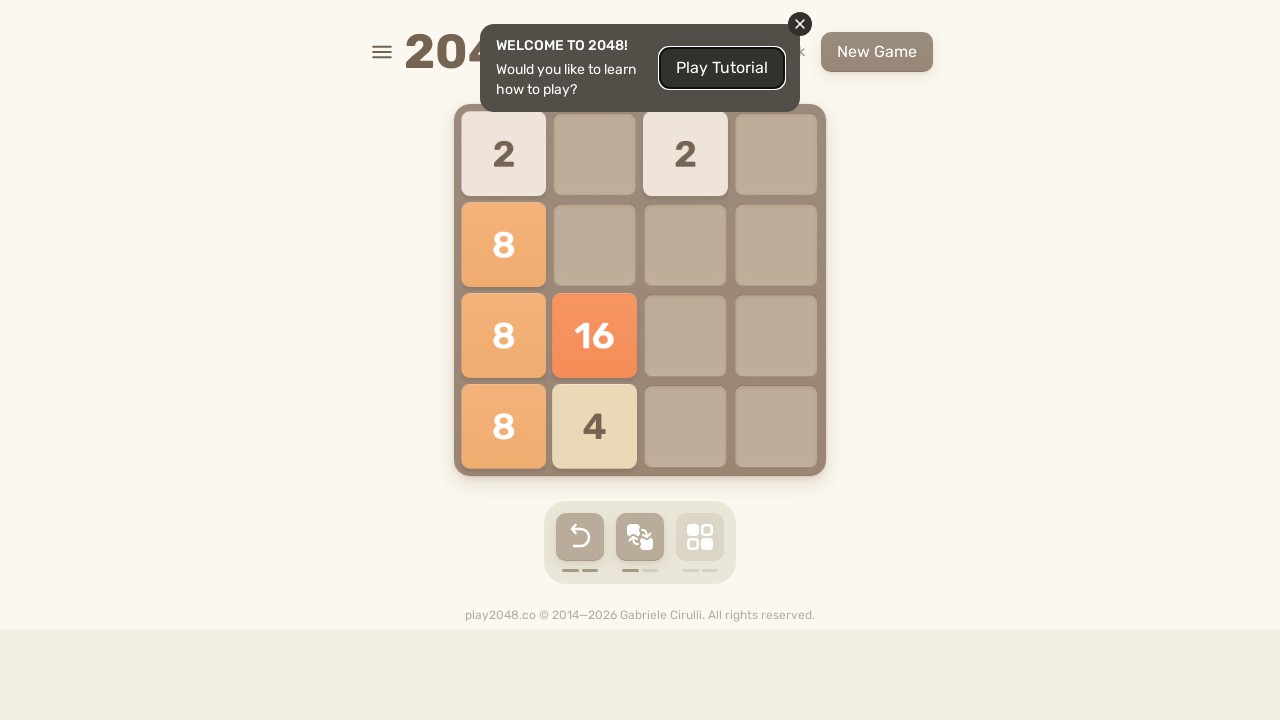

Waited 50ms after ArrowUp
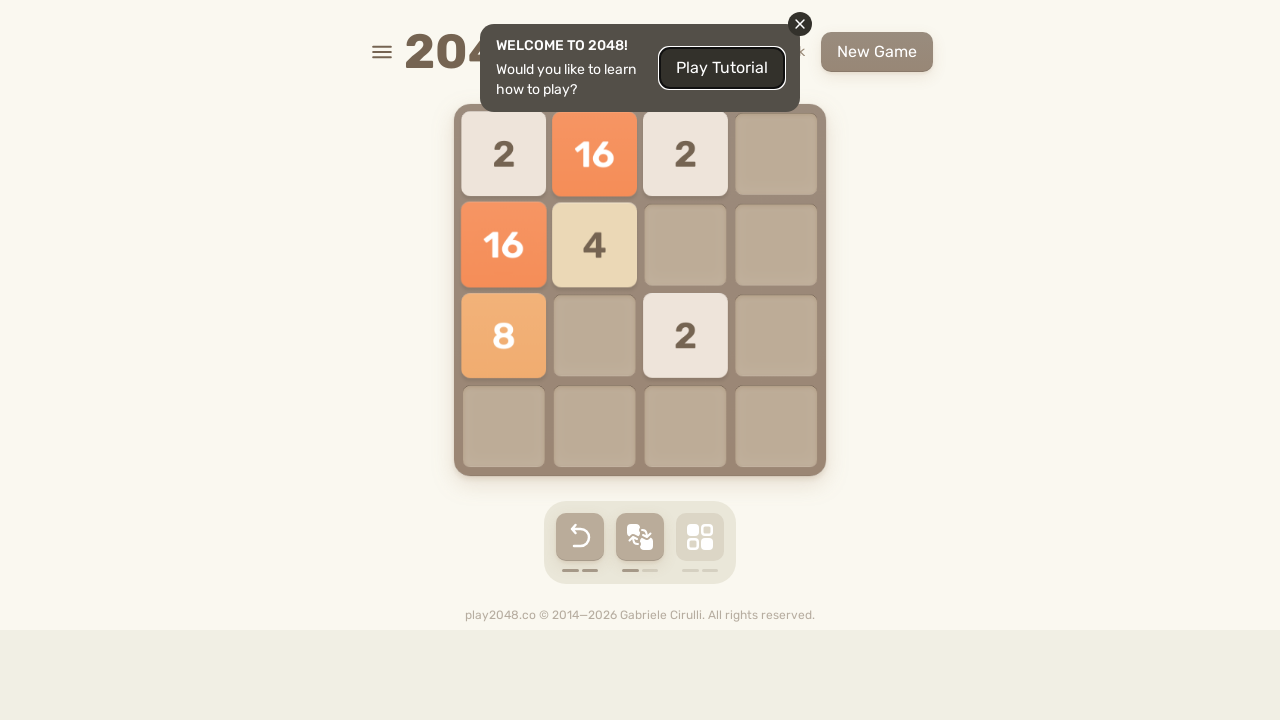

Pressed ArrowRight (iteration 6)
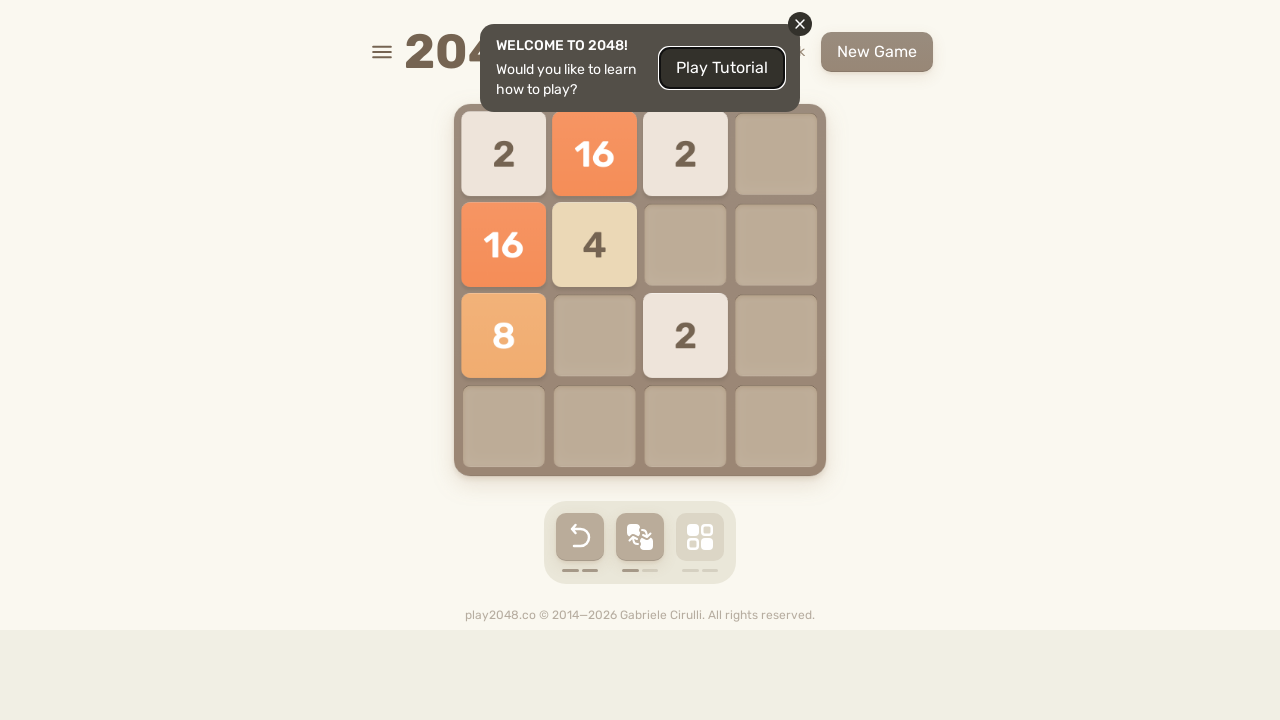

Waited 50ms after ArrowRight
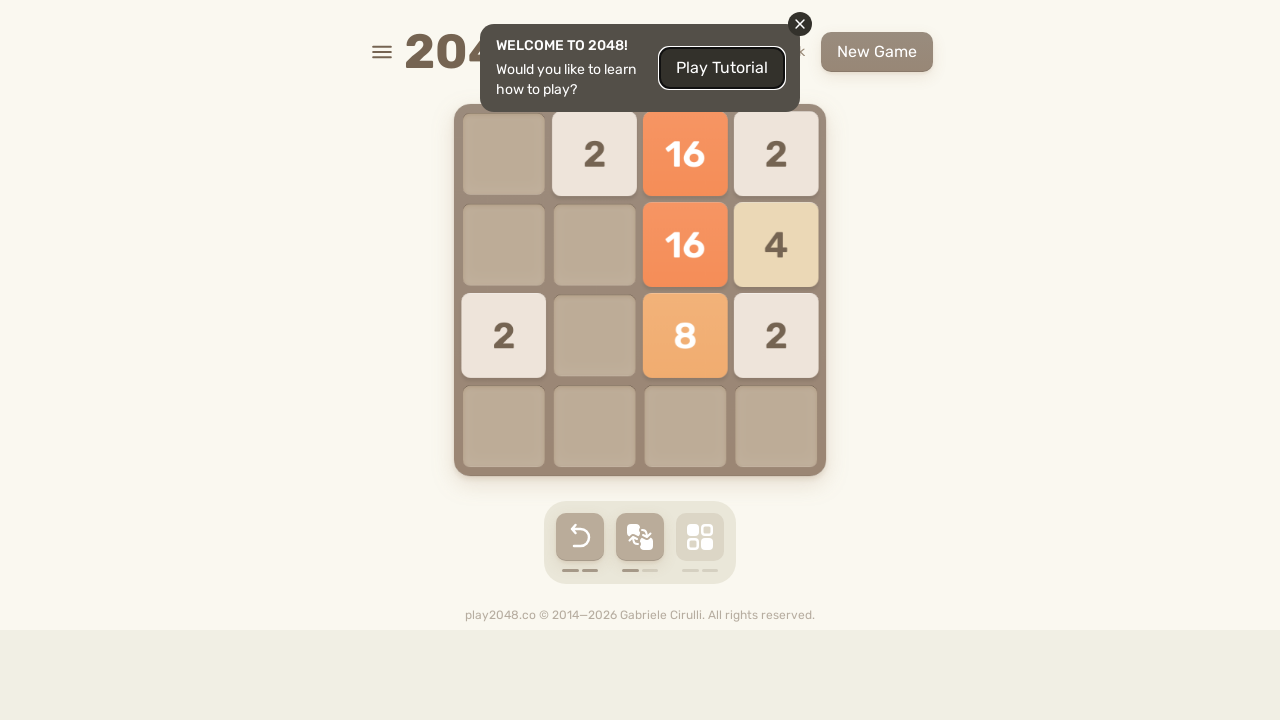

Pressed ArrowDown (iteration 6)
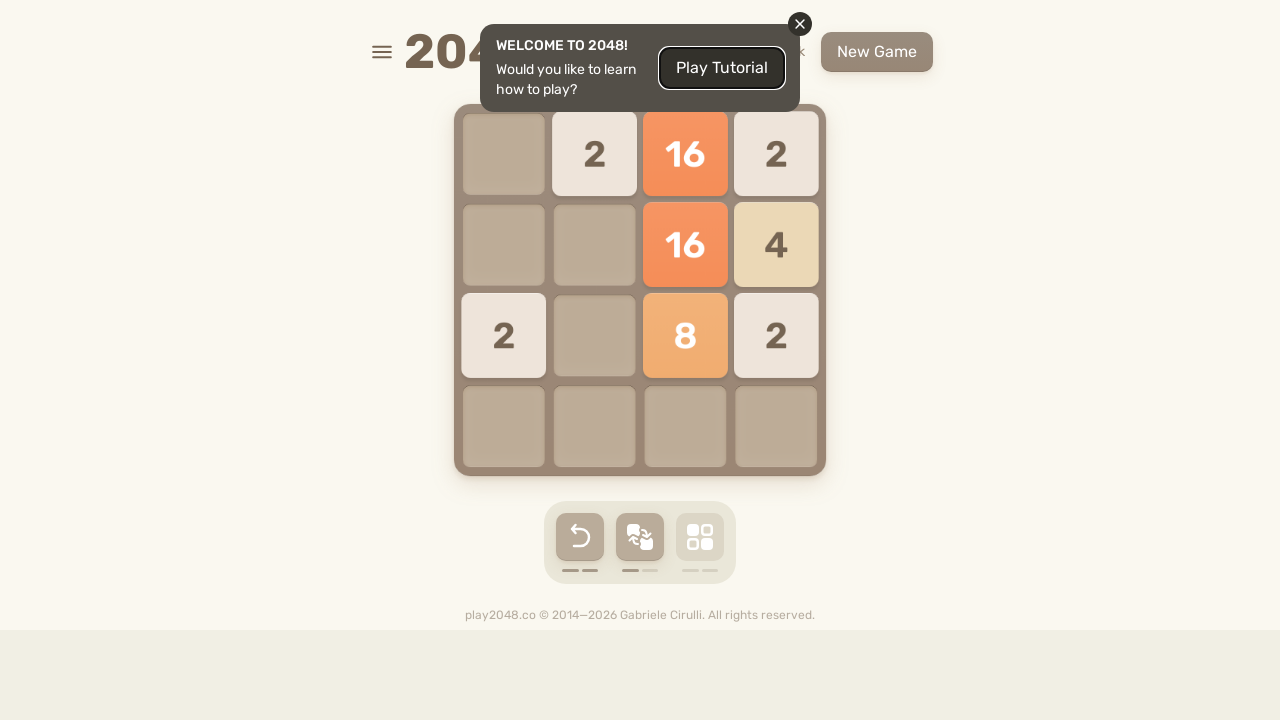

Waited 50ms after ArrowDown
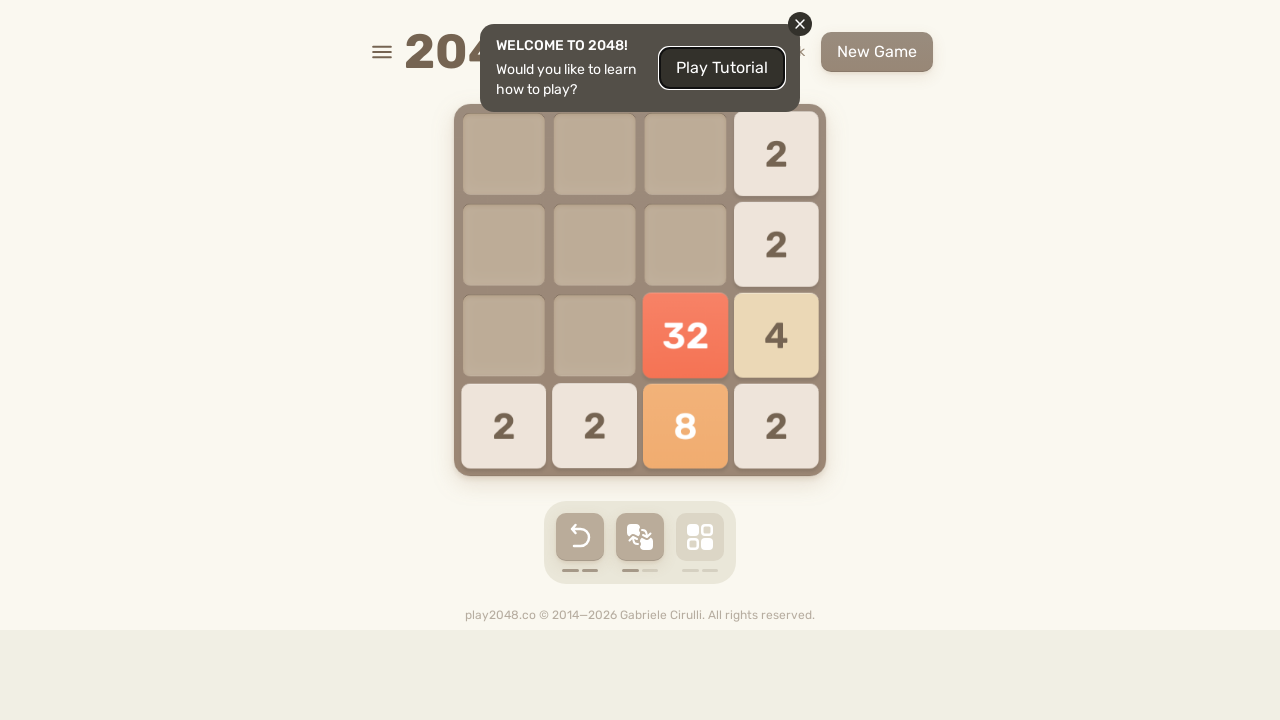

Pressed ArrowLeft (iteration 6)
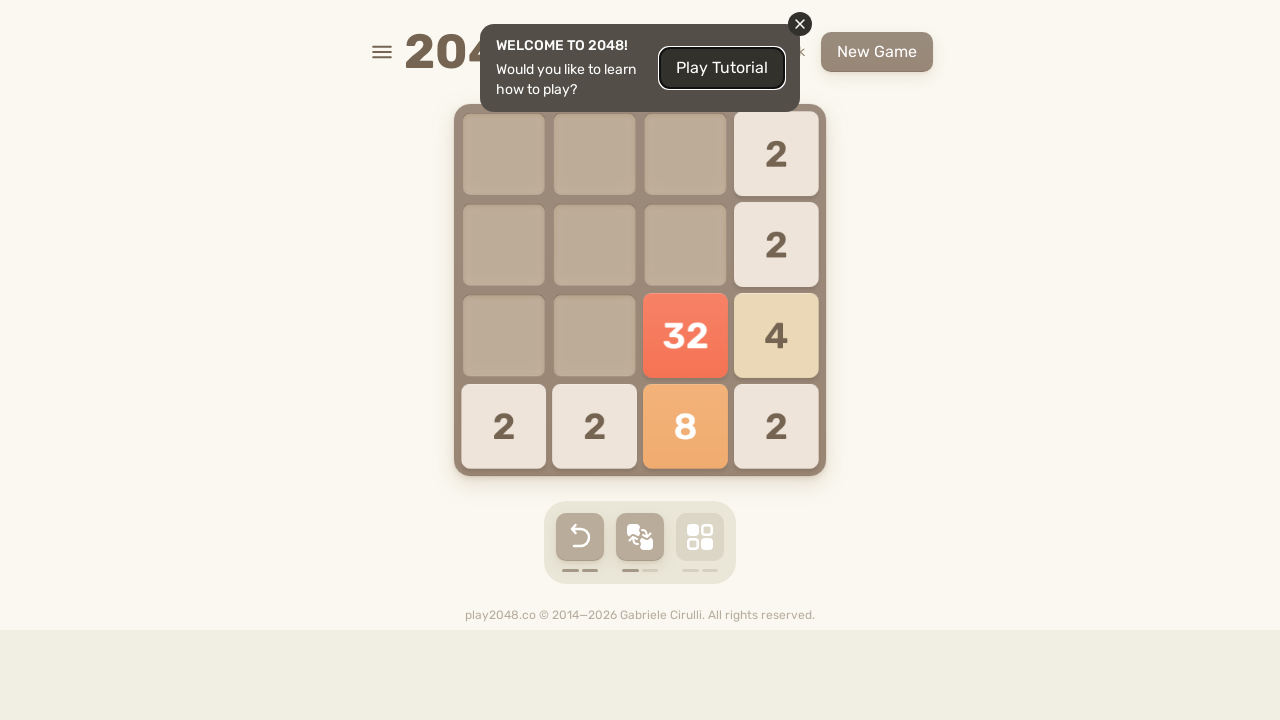

Waited 50ms after ArrowLeft
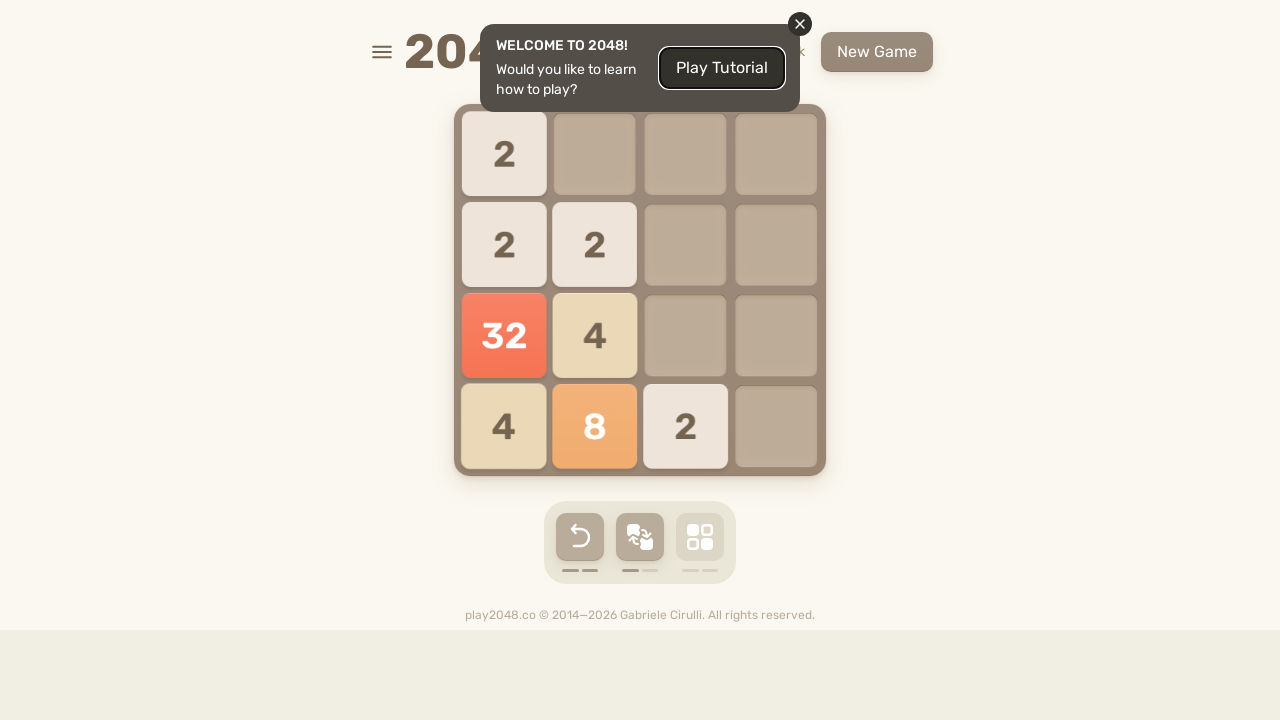

Located game-over element
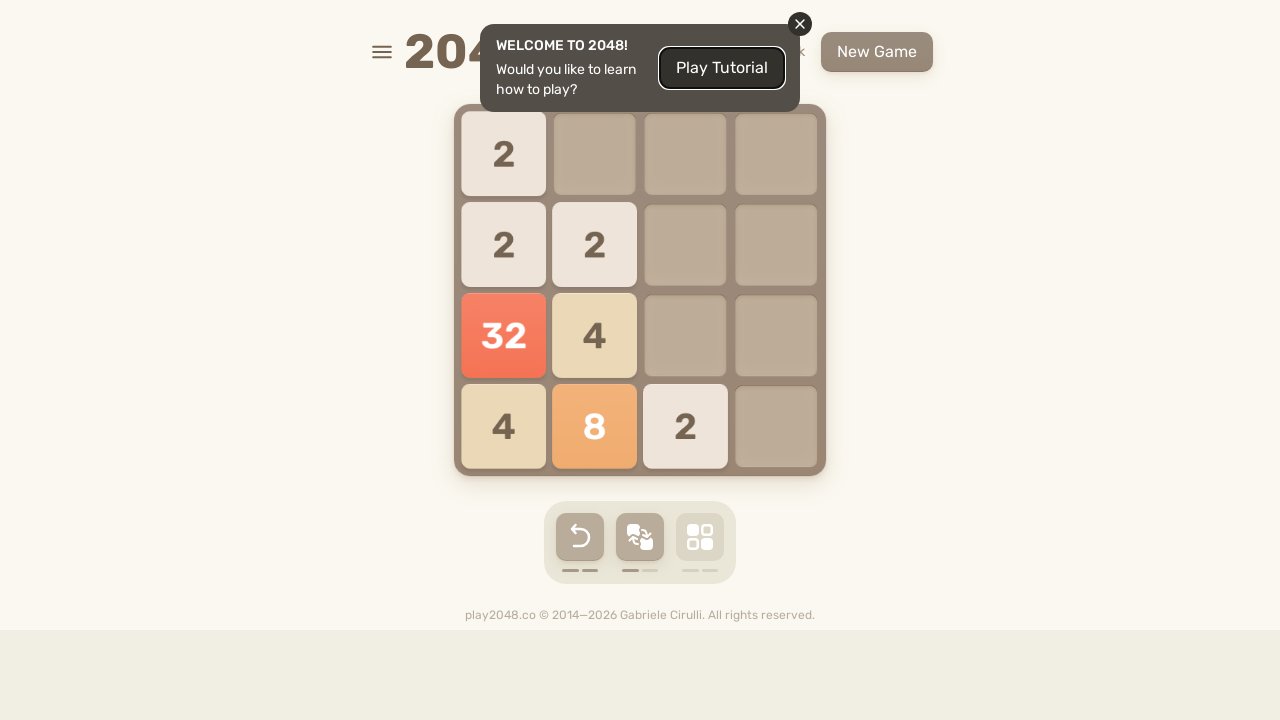

Pressed ArrowUp (iteration 7)
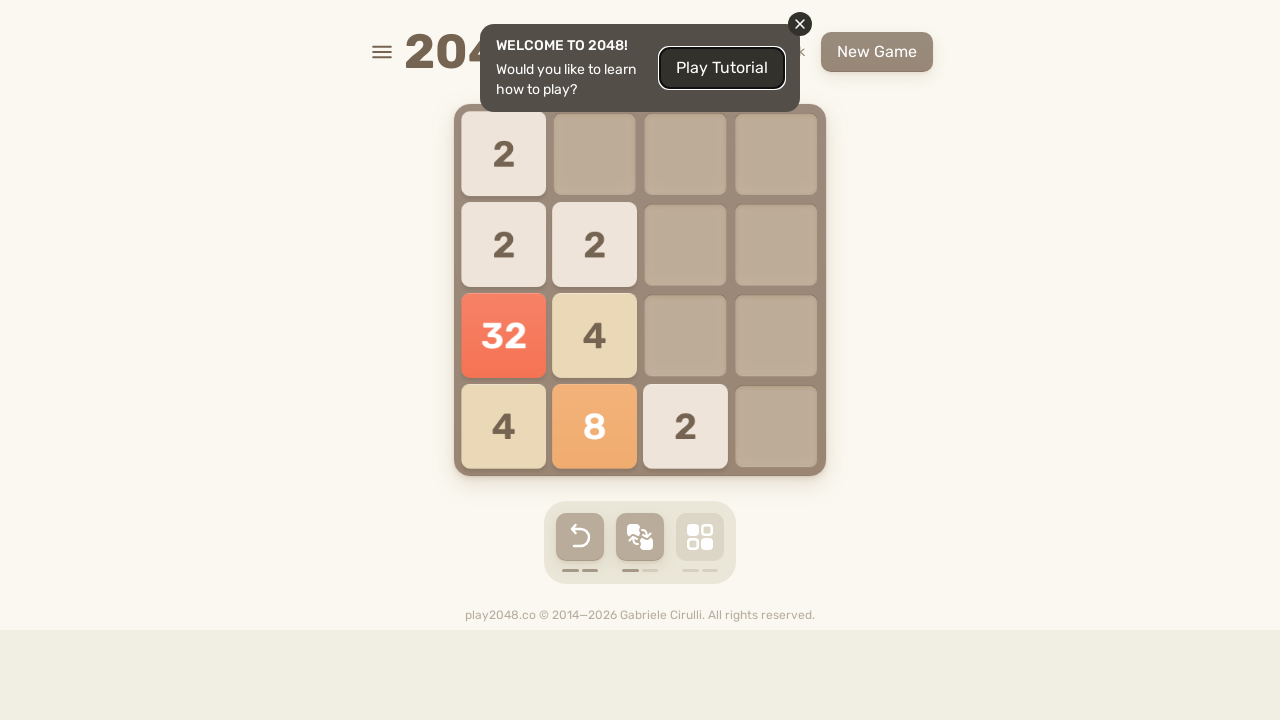

Waited 50ms after ArrowUp
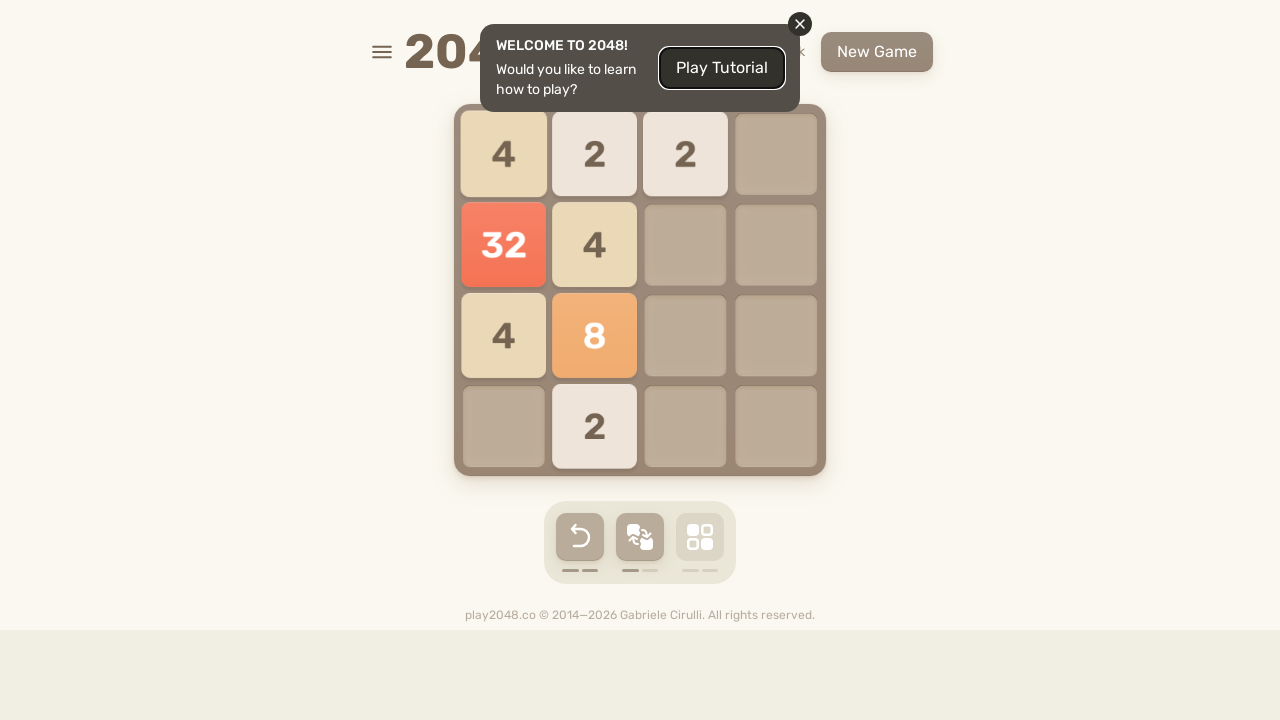

Pressed ArrowRight (iteration 7)
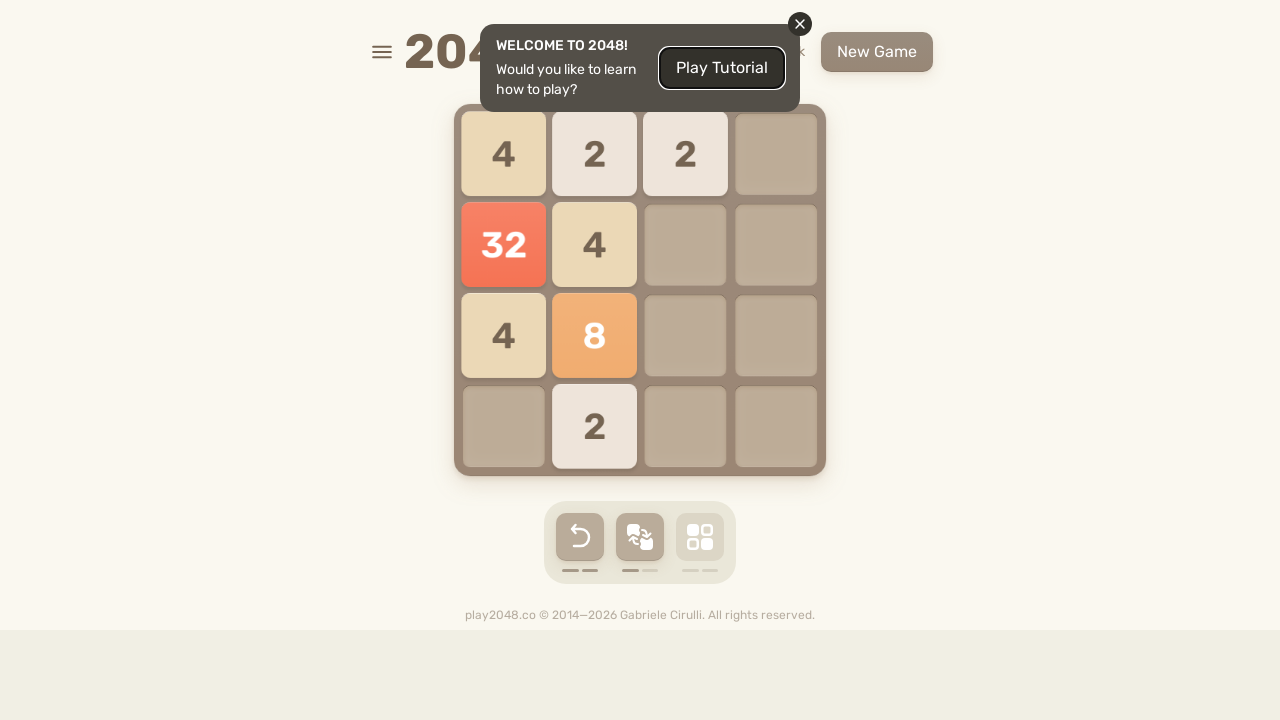

Waited 50ms after ArrowRight
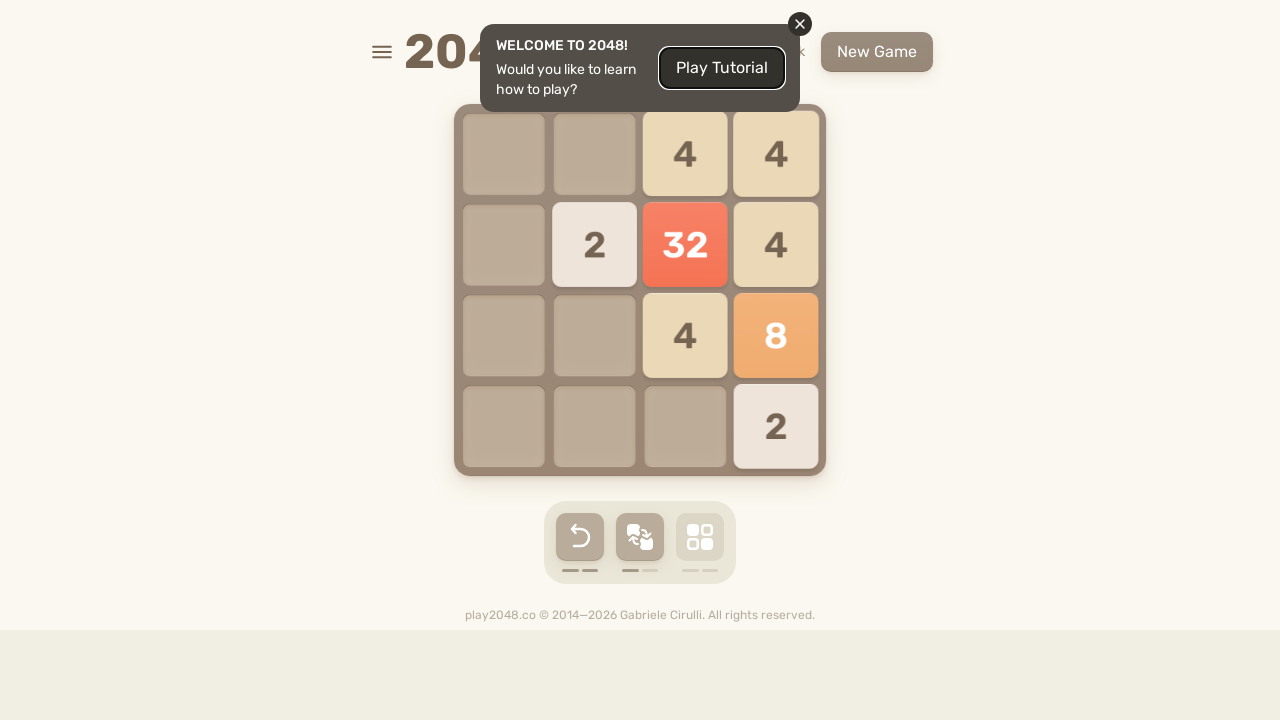

Pressed ArrowDown (iteration 7)
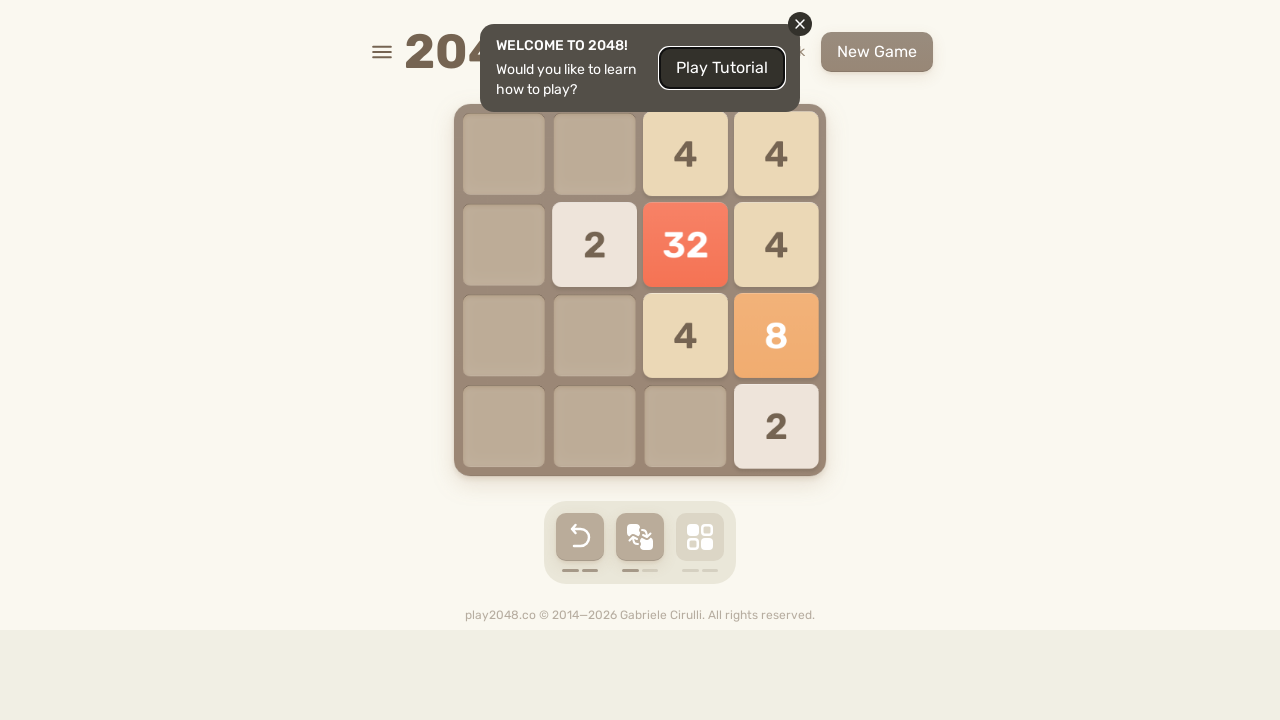

Waited 50ms after ArrowDown
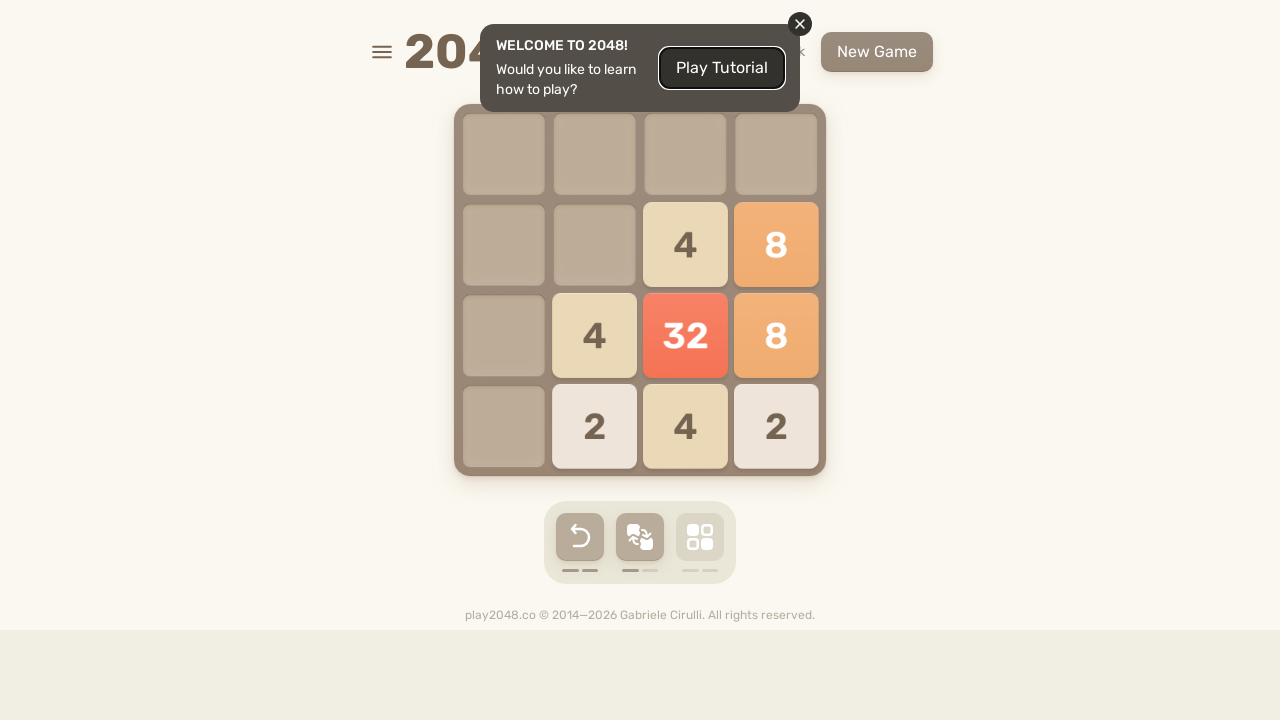

Pressed ArrowLeft (iteration 7)
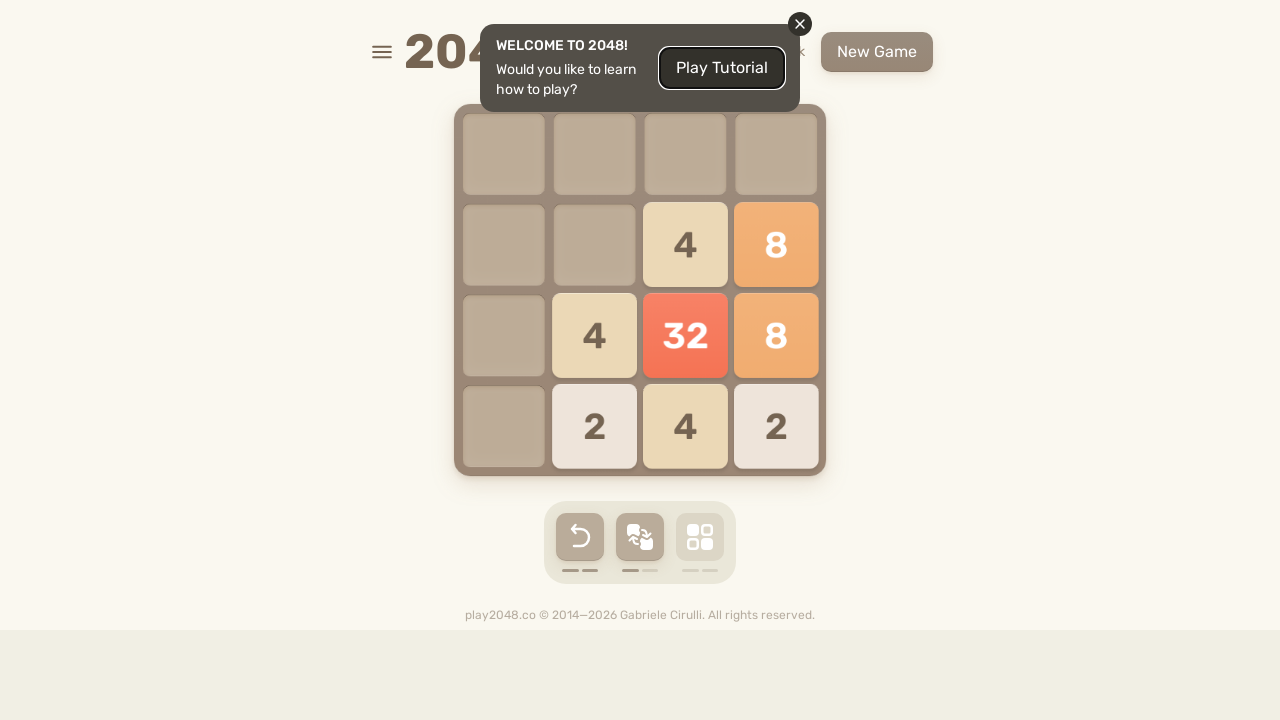

Waited 50ms after ArrowLeft
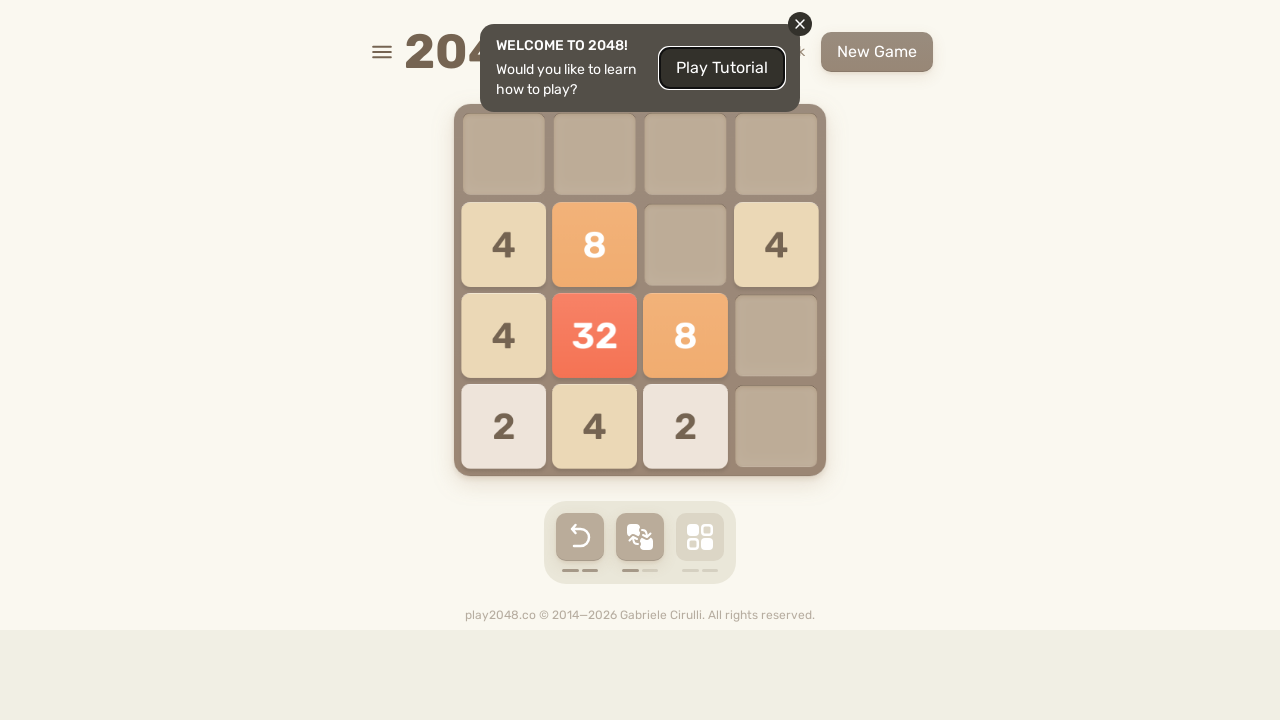

Located game-over element
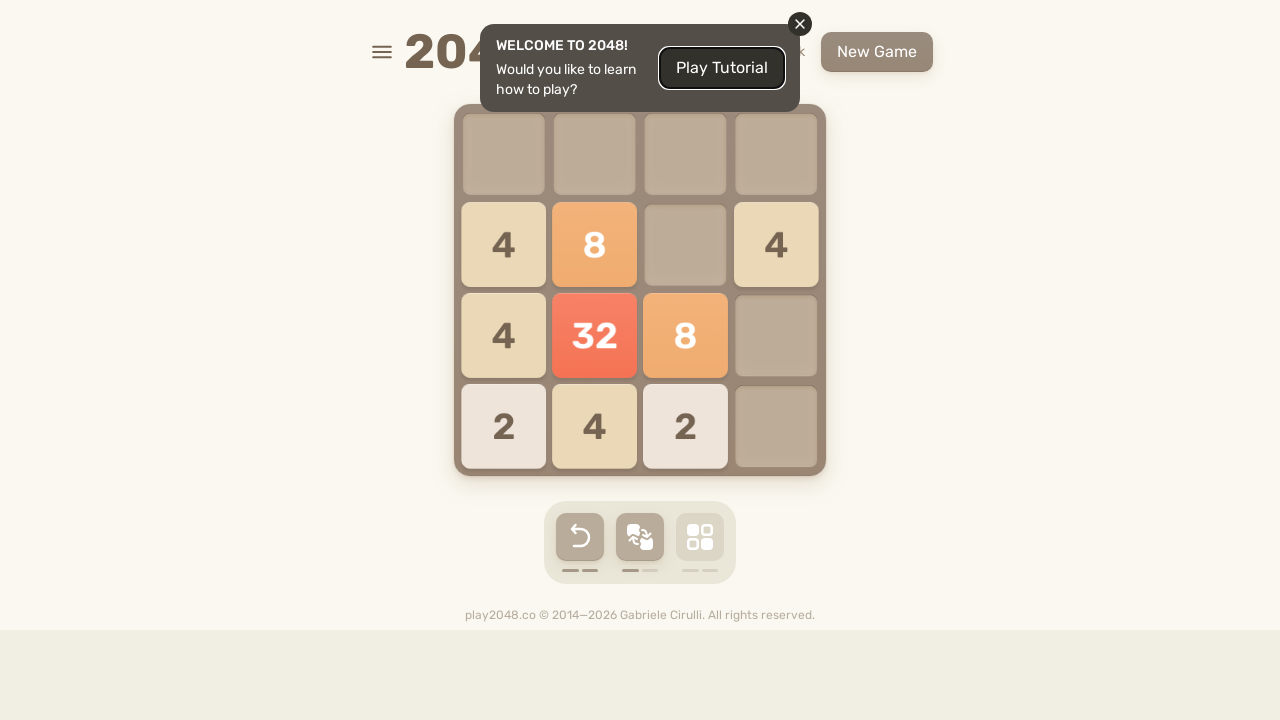

Pressed ArrowUp (iteration 8)
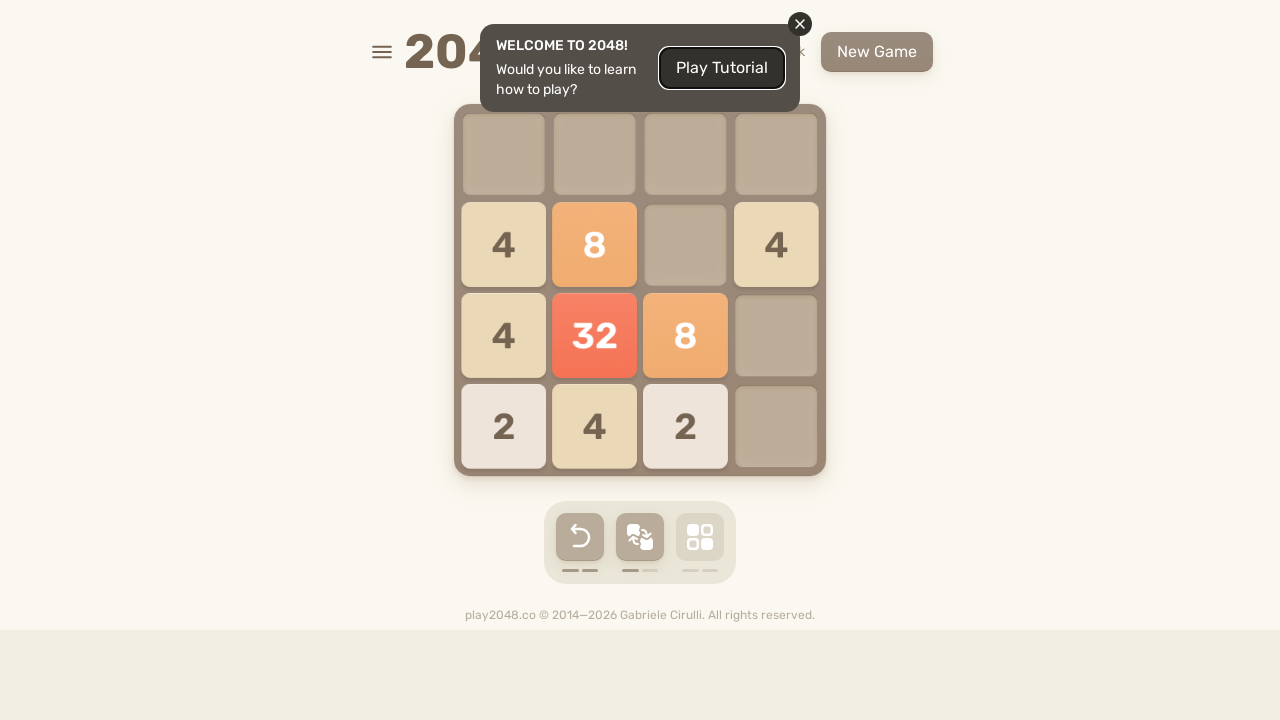

Waited 50ms after ArrowUp
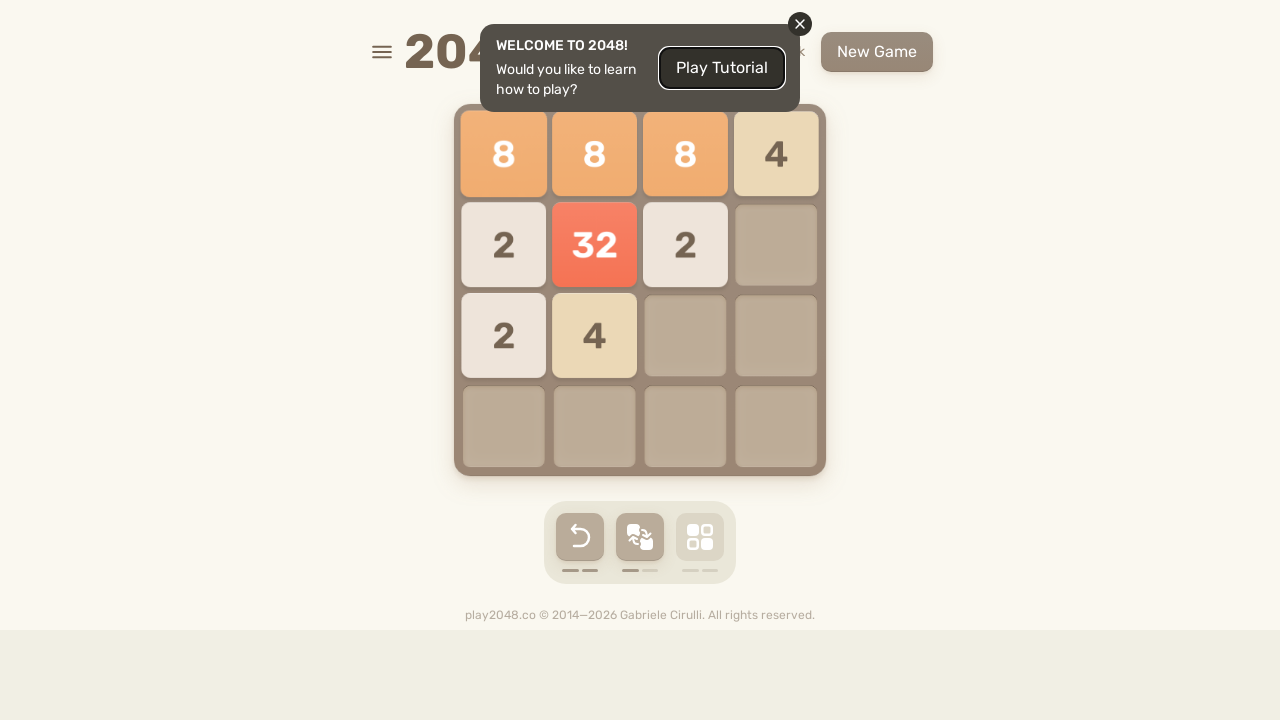

Pressed ArrowRight (iteration 8)
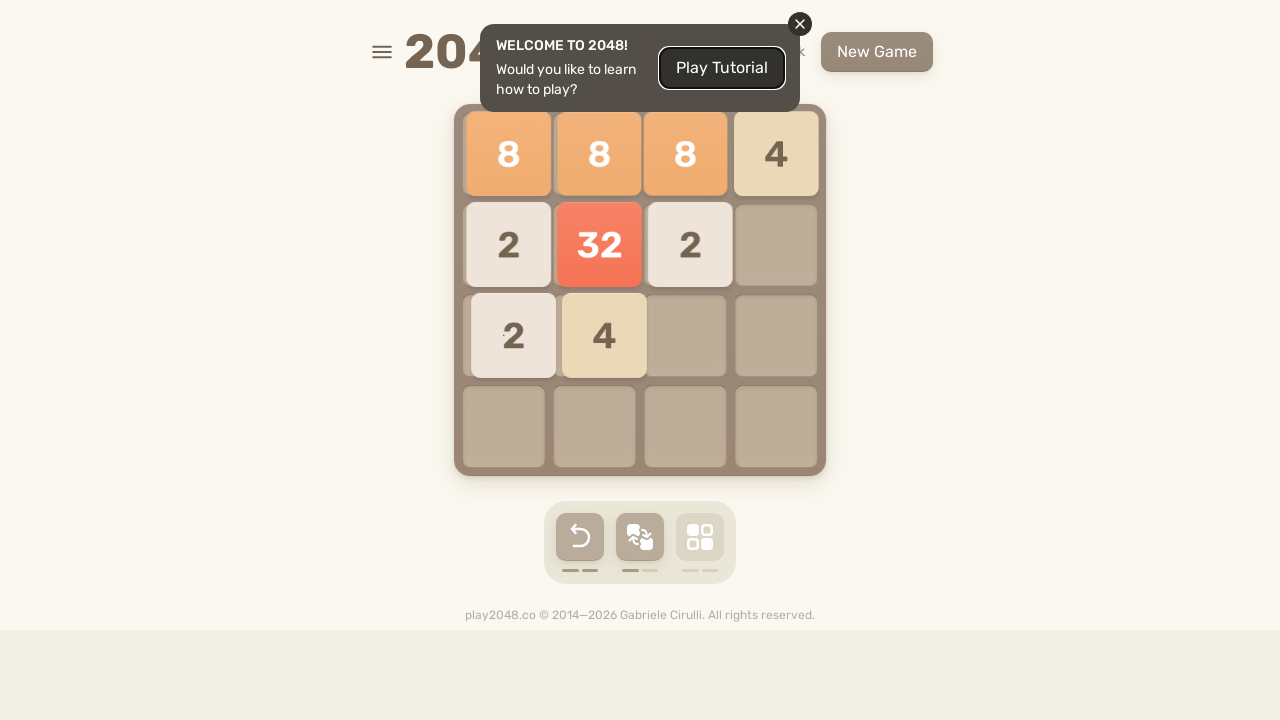

Waited 50ms after ArrowRight
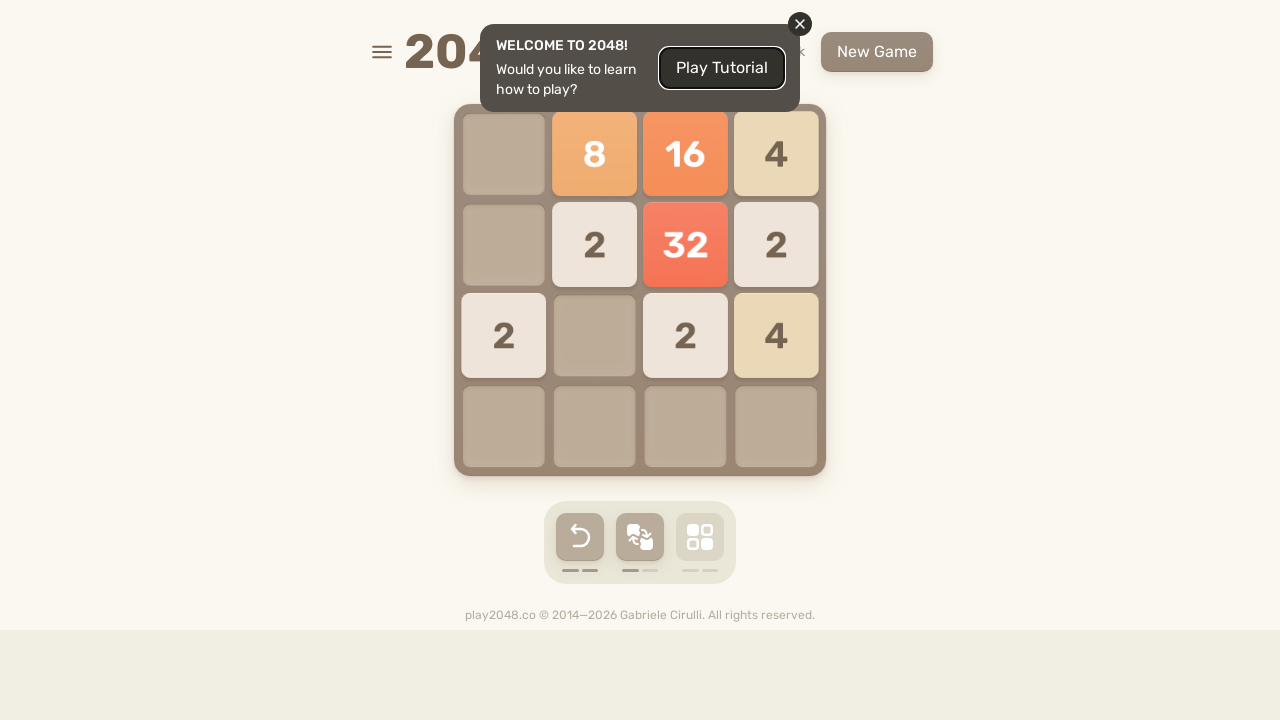

Pressed ArrowDown (iteration 8)
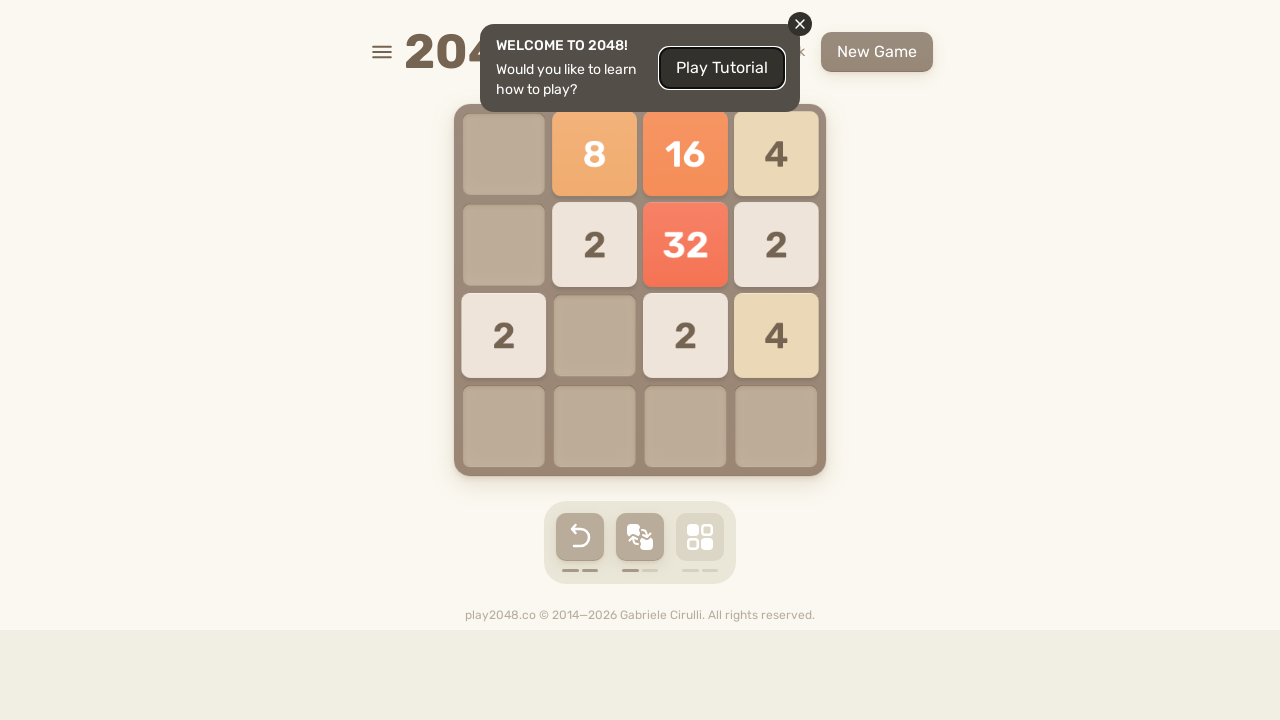

Waited 50ms after ArrowDown
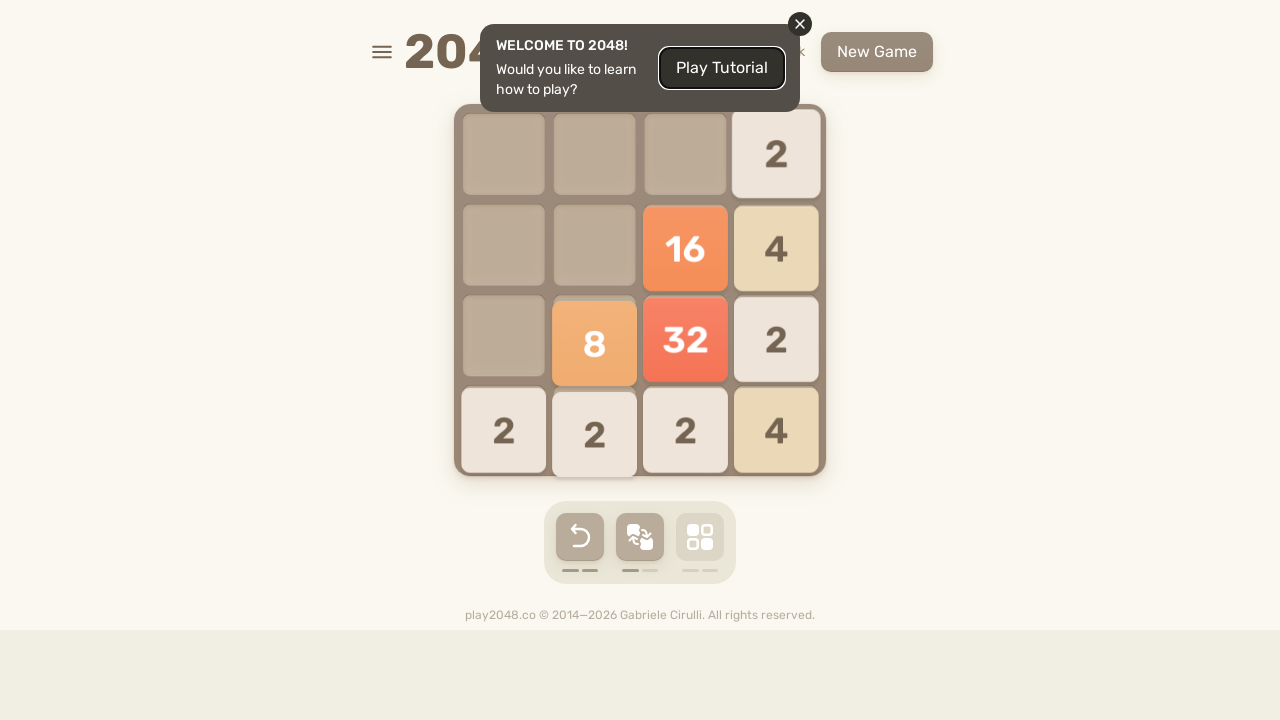

Pressed ArrowLeft (iteration 8)
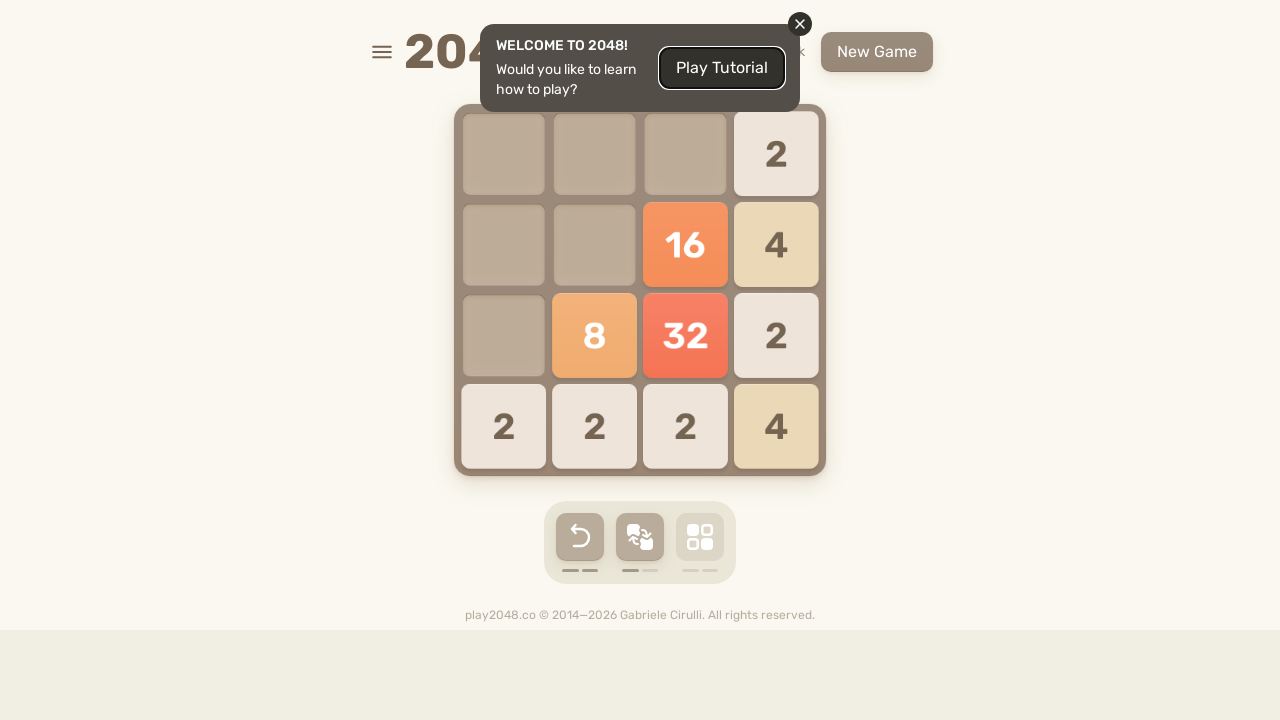

Waited 50ms after ArrowLeft
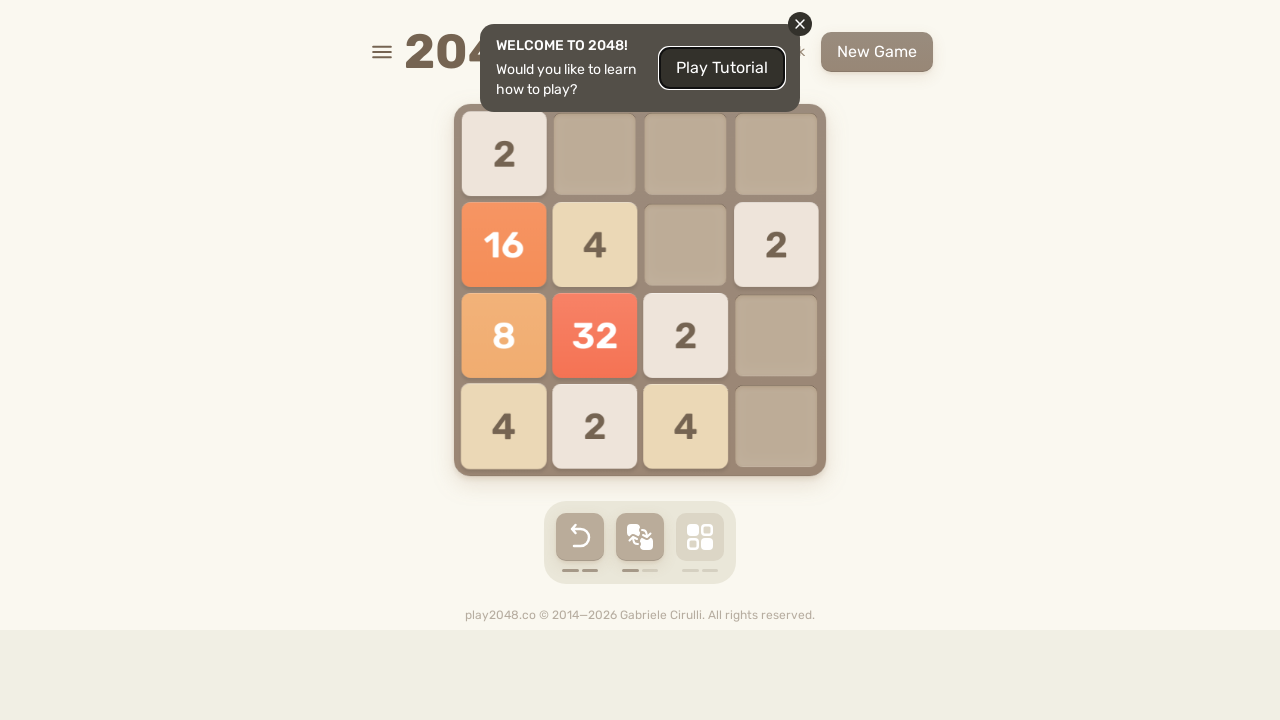

Located game-over element
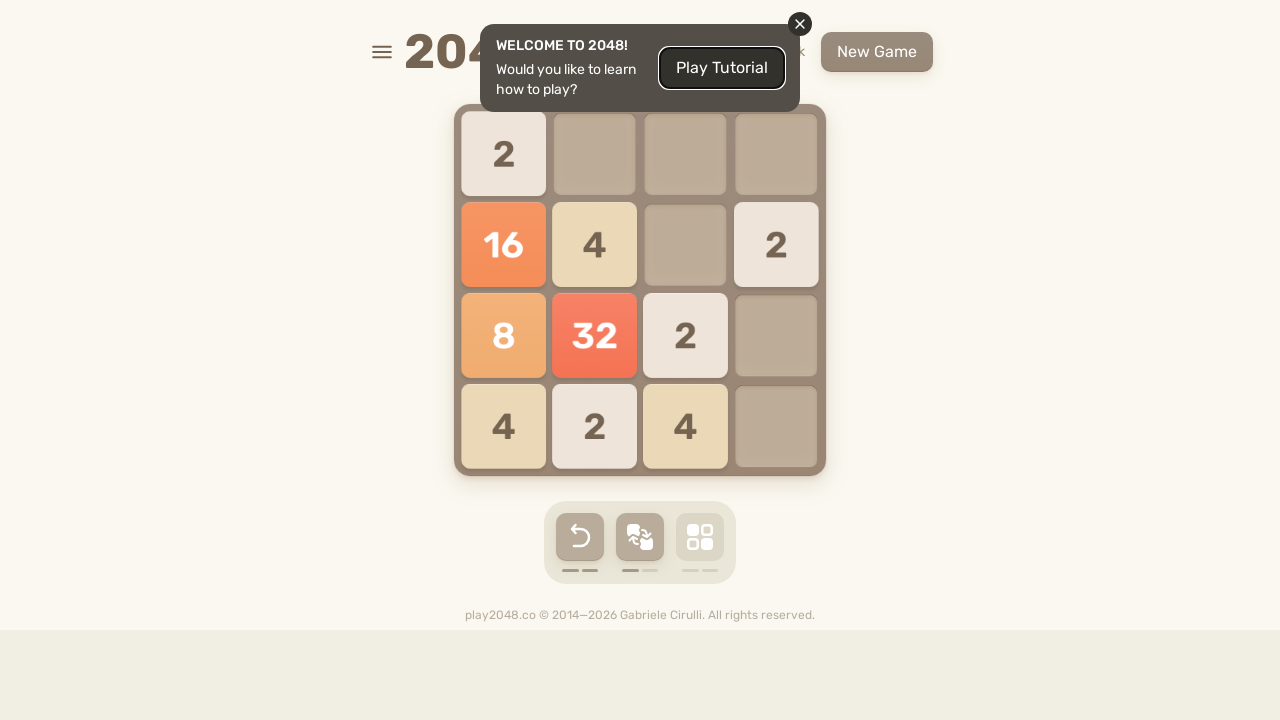

Pressed ArrowUp (iteration 9)
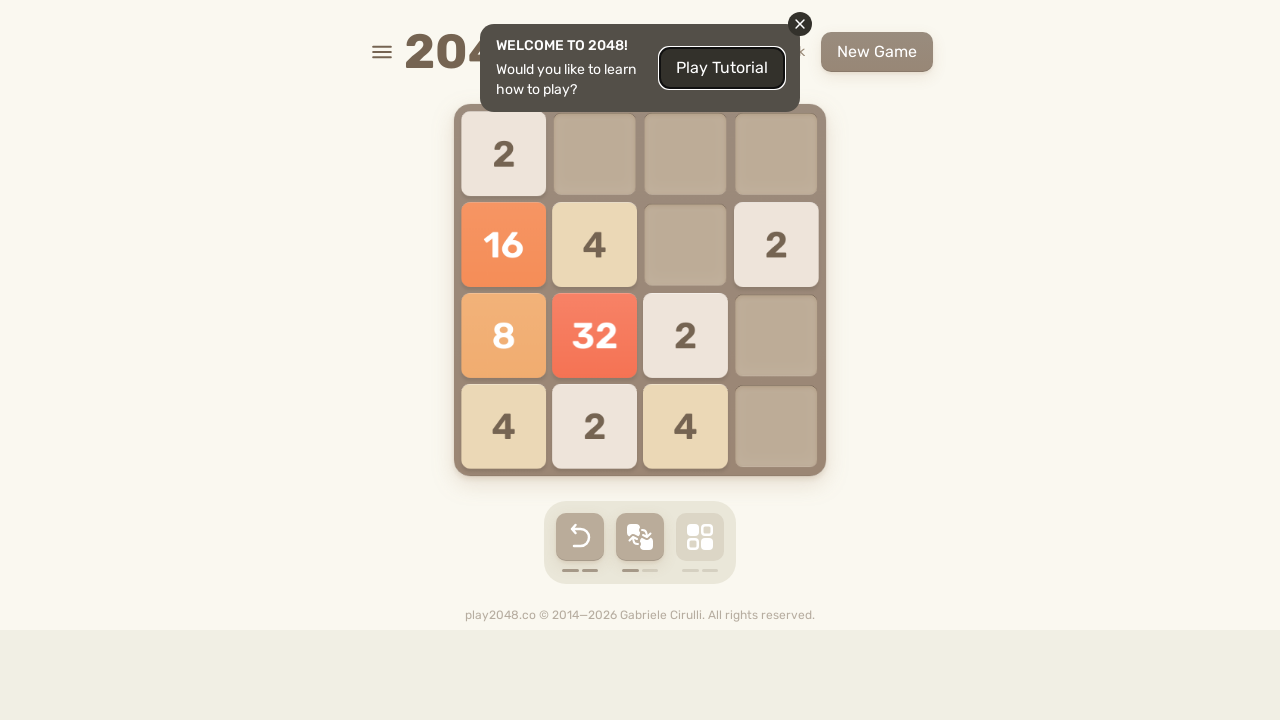

Waited 50ms after ArrowUp
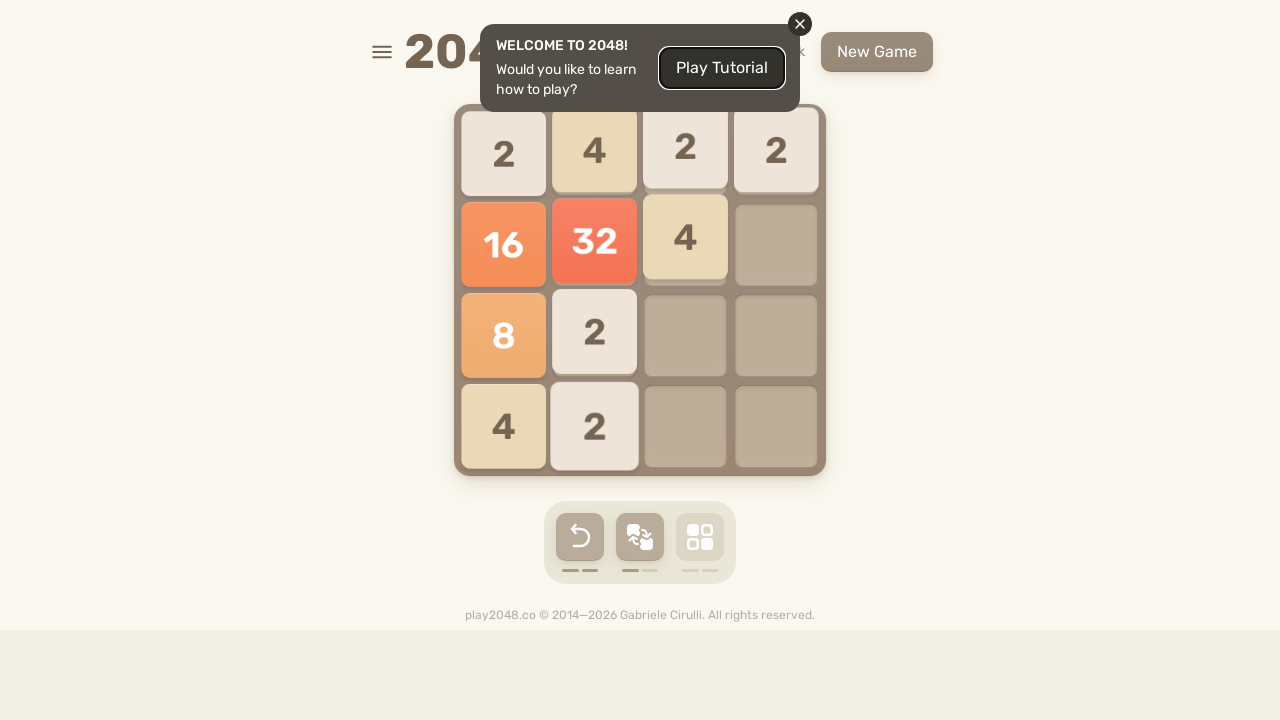

Pressed ArrowRight (iteration 9)
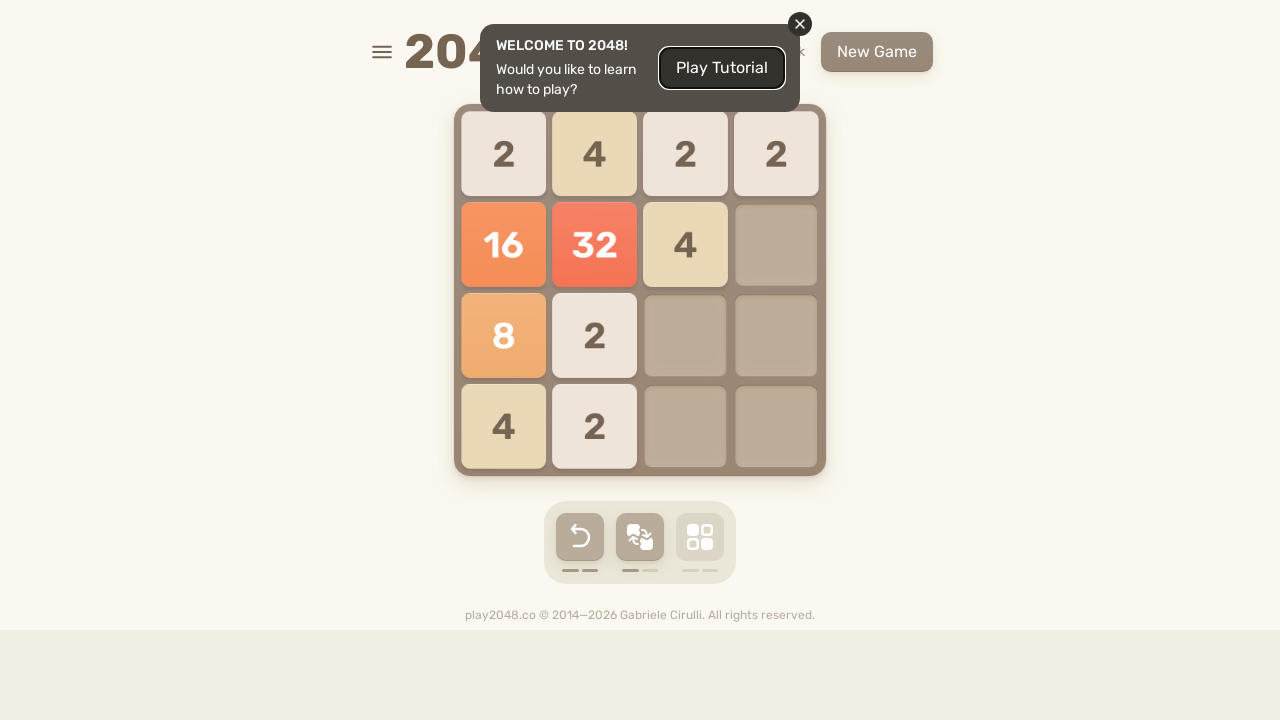

Waited 50ms after ArrowRight
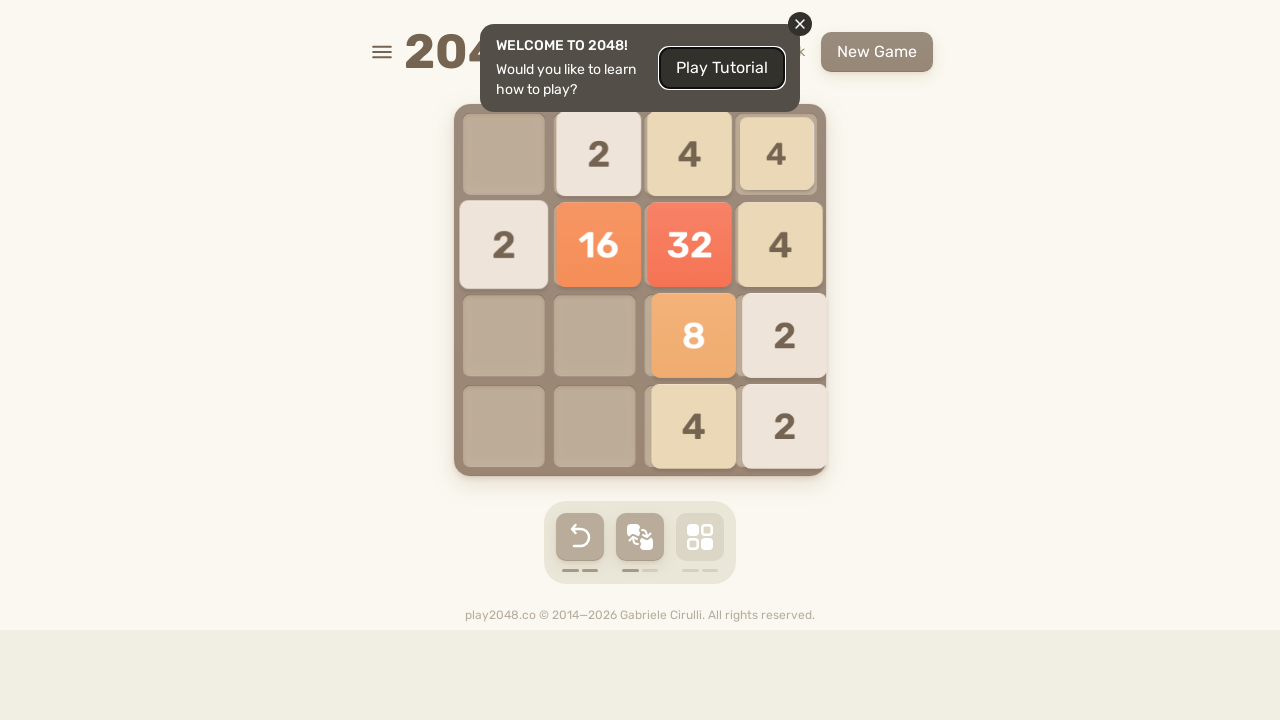

Pressed ArrowDown (iteration 9)
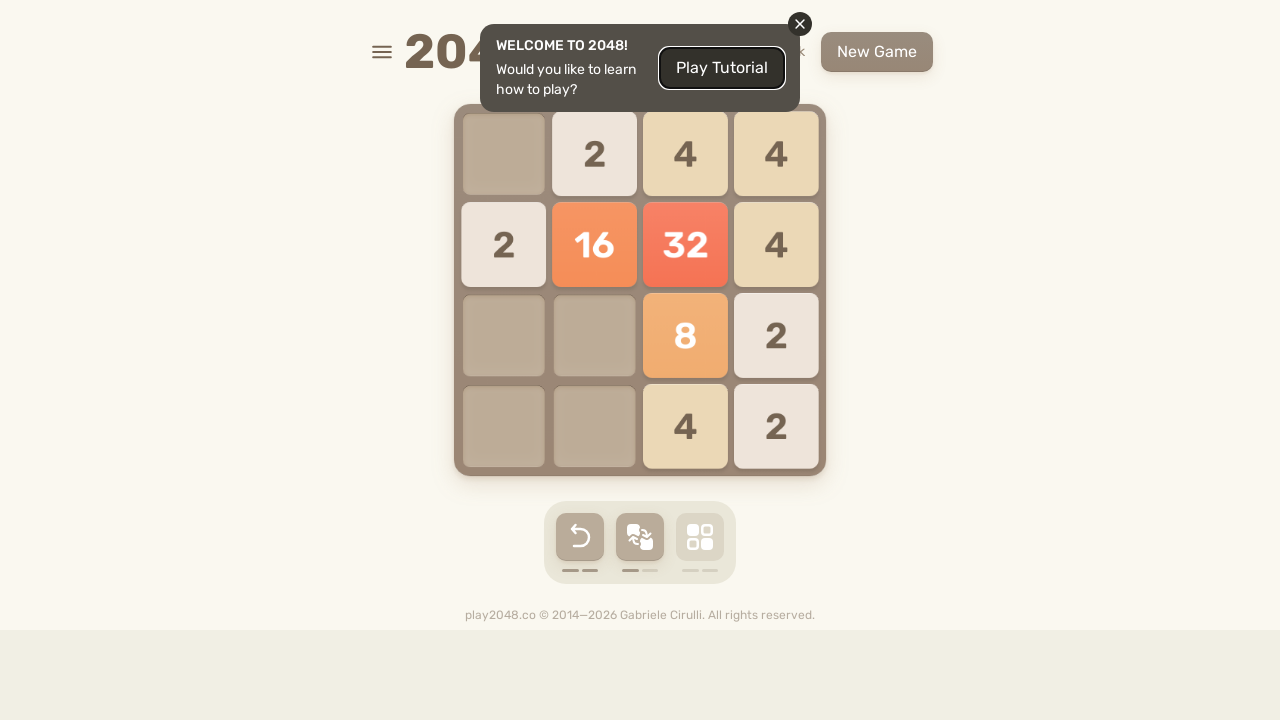

Waited 50ms after ArrowDown
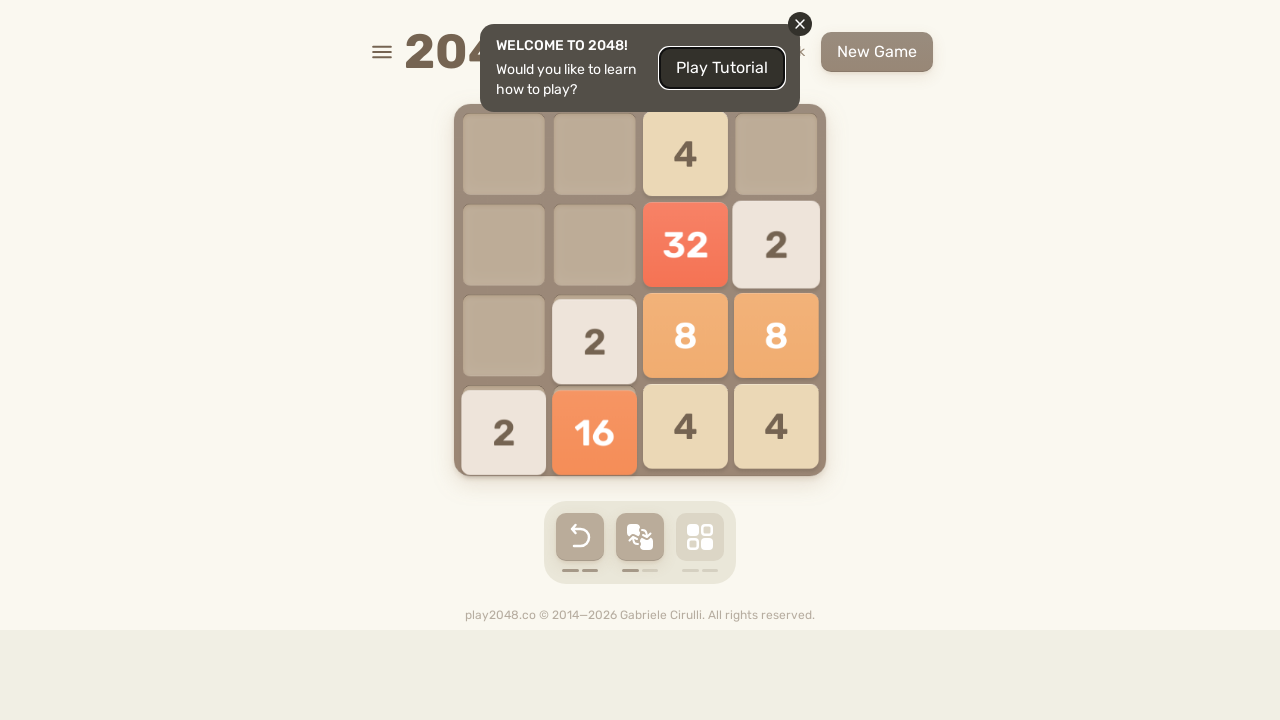

Pressed ArrowLeft (iteration 9)
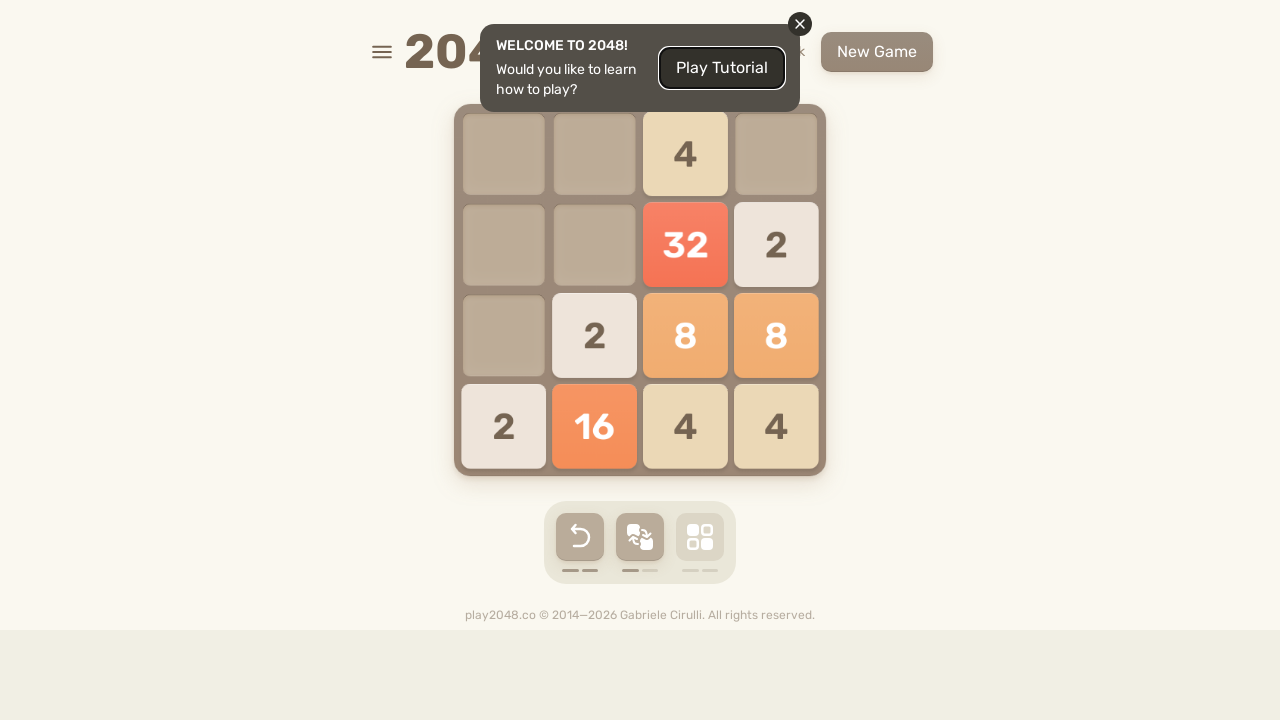

Waited 50ms after ArrowLeft
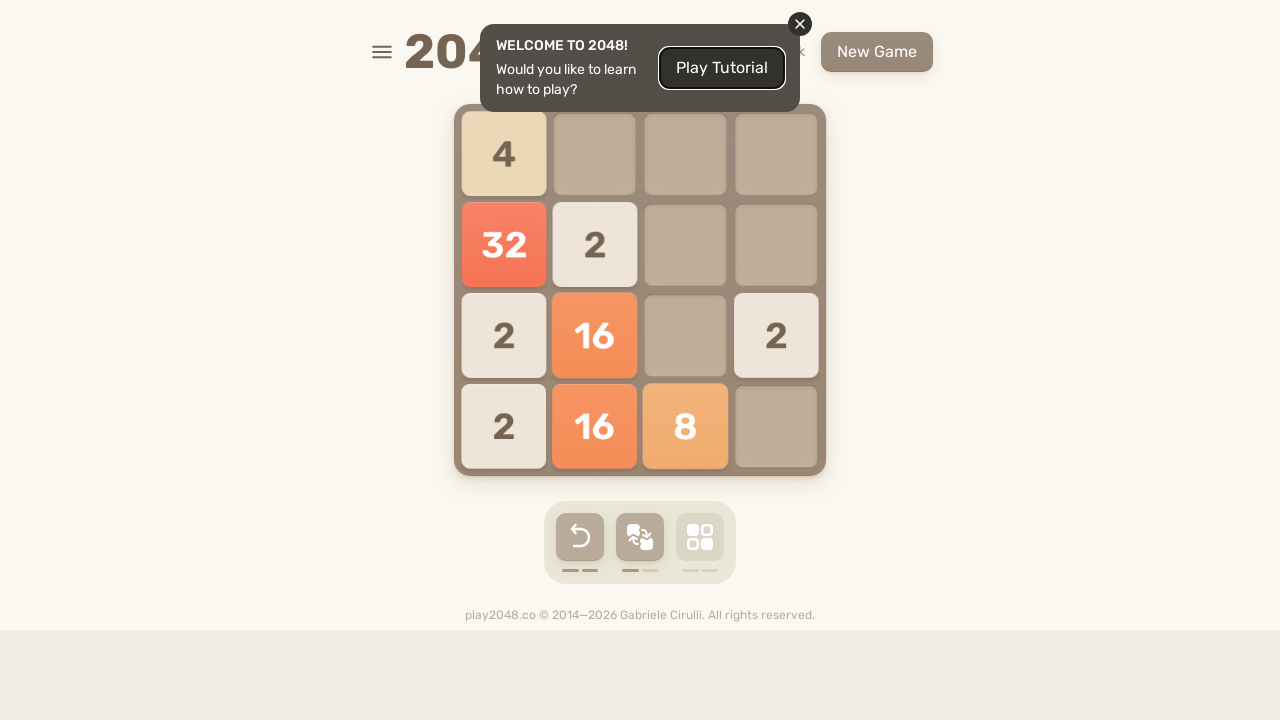

Located game-over element
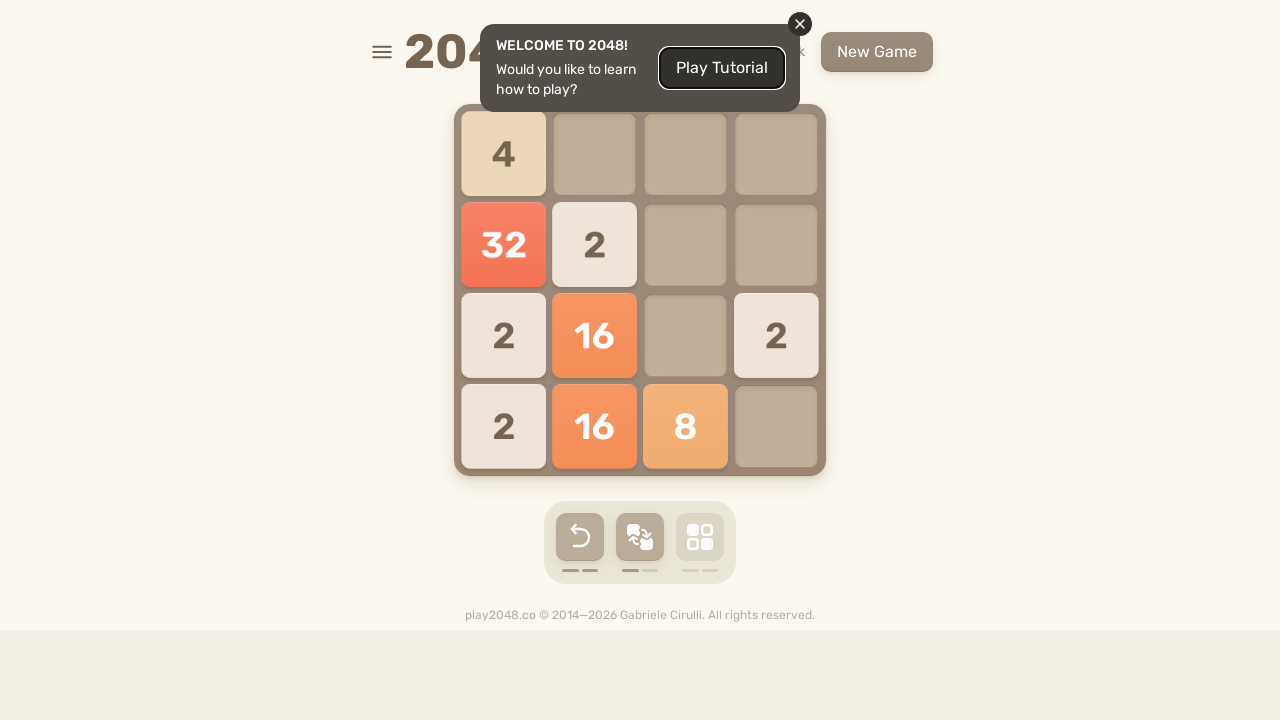

Pressed ArrowUp (iteration 10)
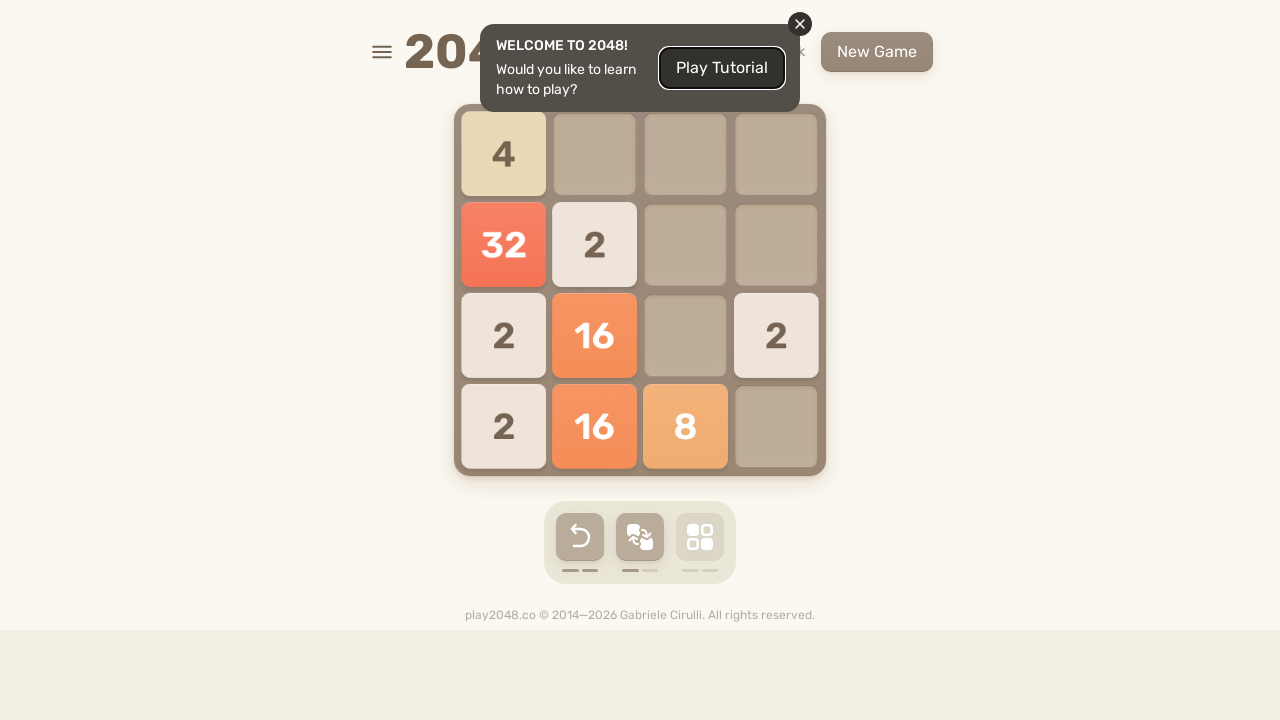

Waited 50ms after ArrowUp
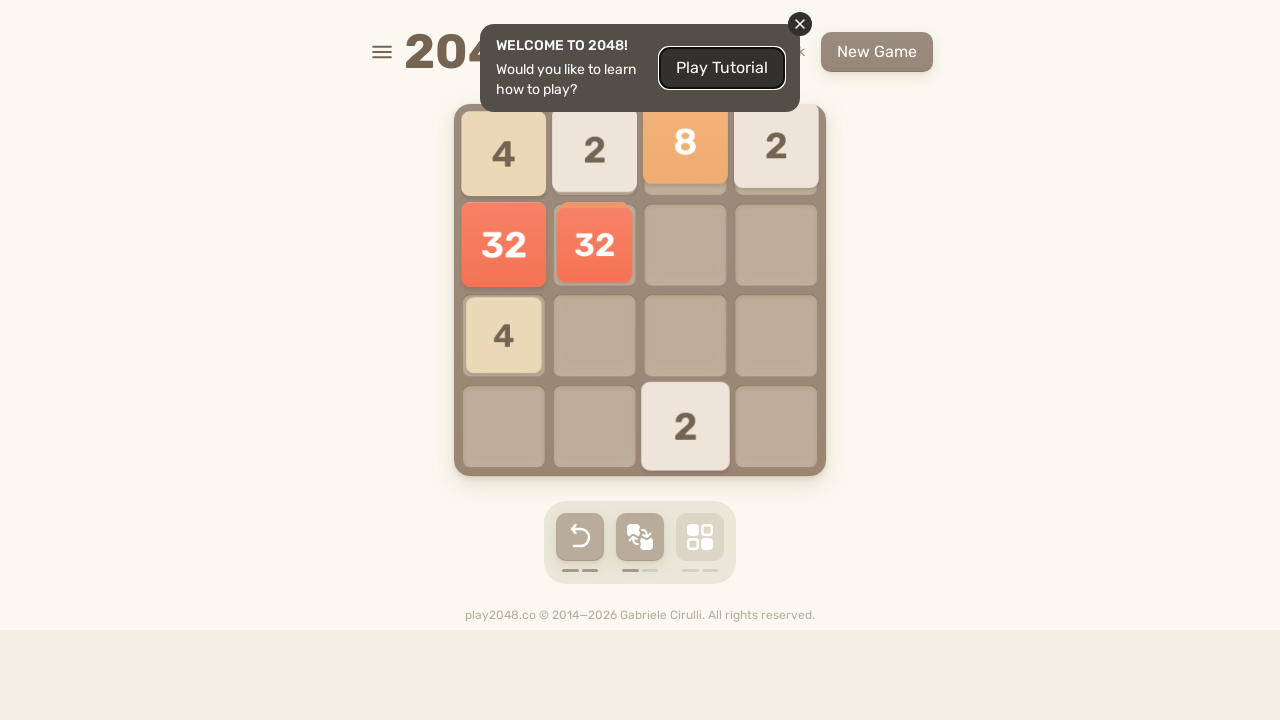

Pressed ArrowRight (iteration 10)
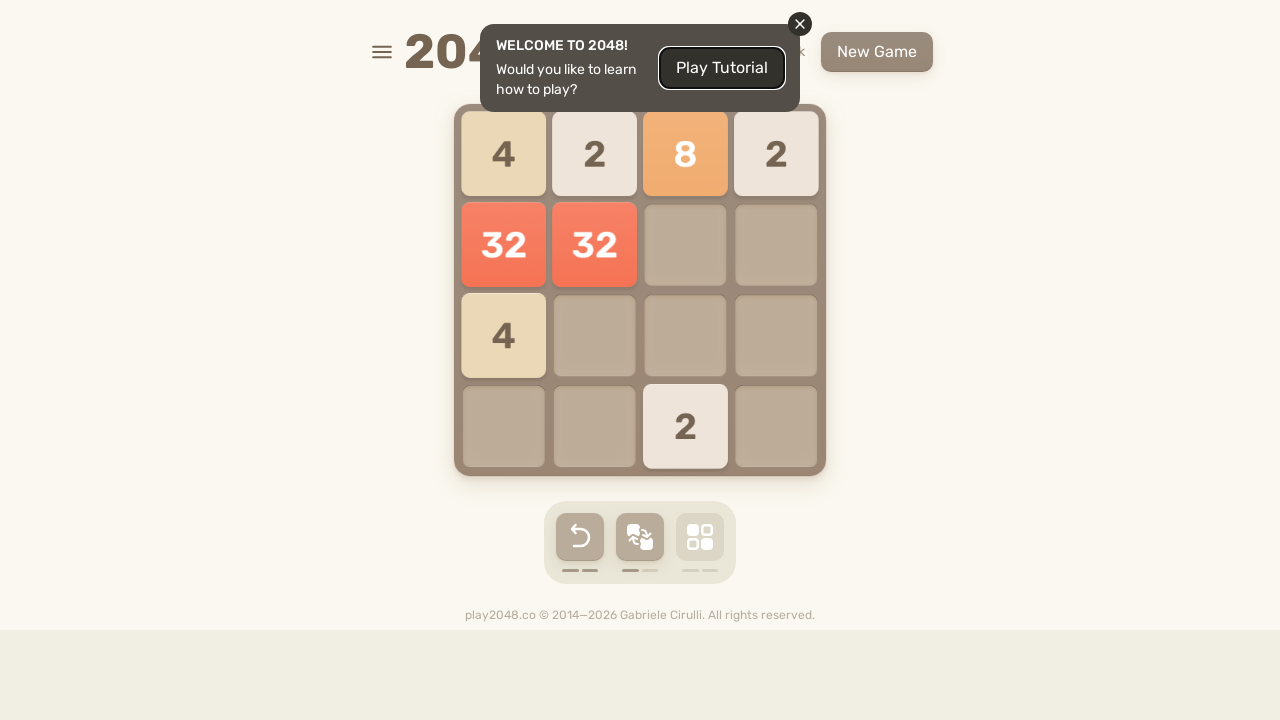

Waited 50ms after ArrowRight
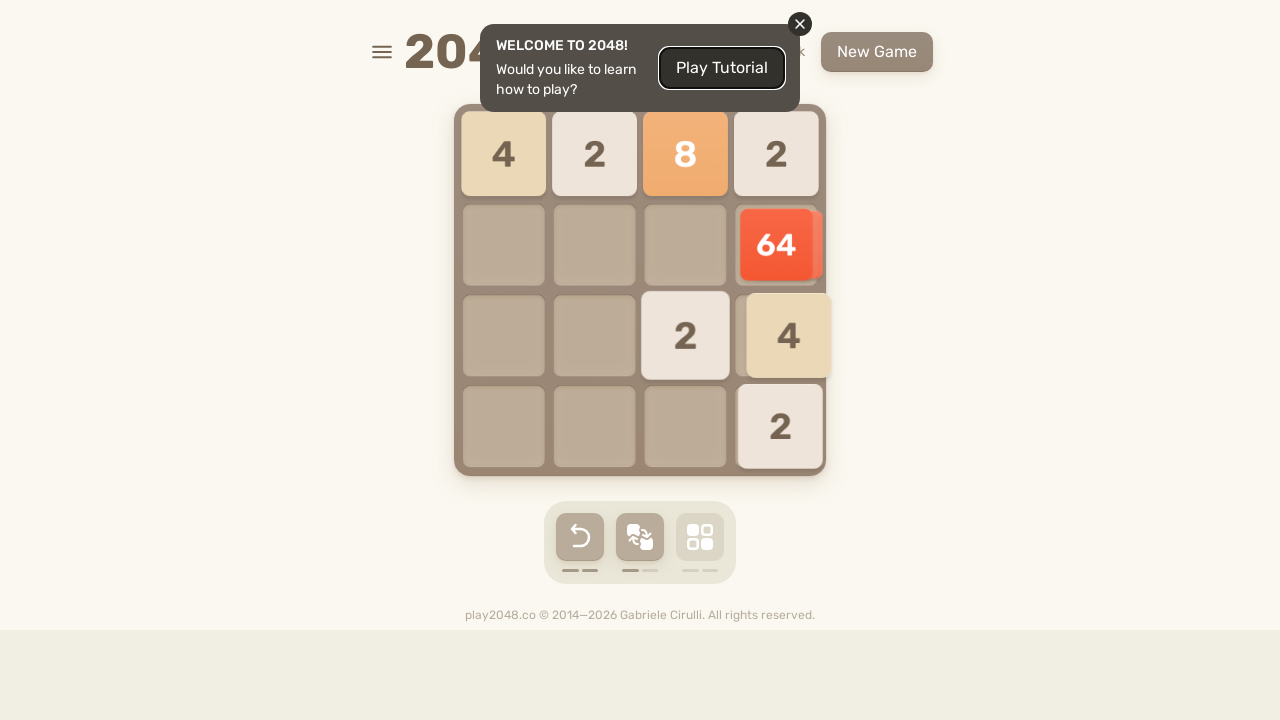

Pressed ArrowDown (iteration 10)
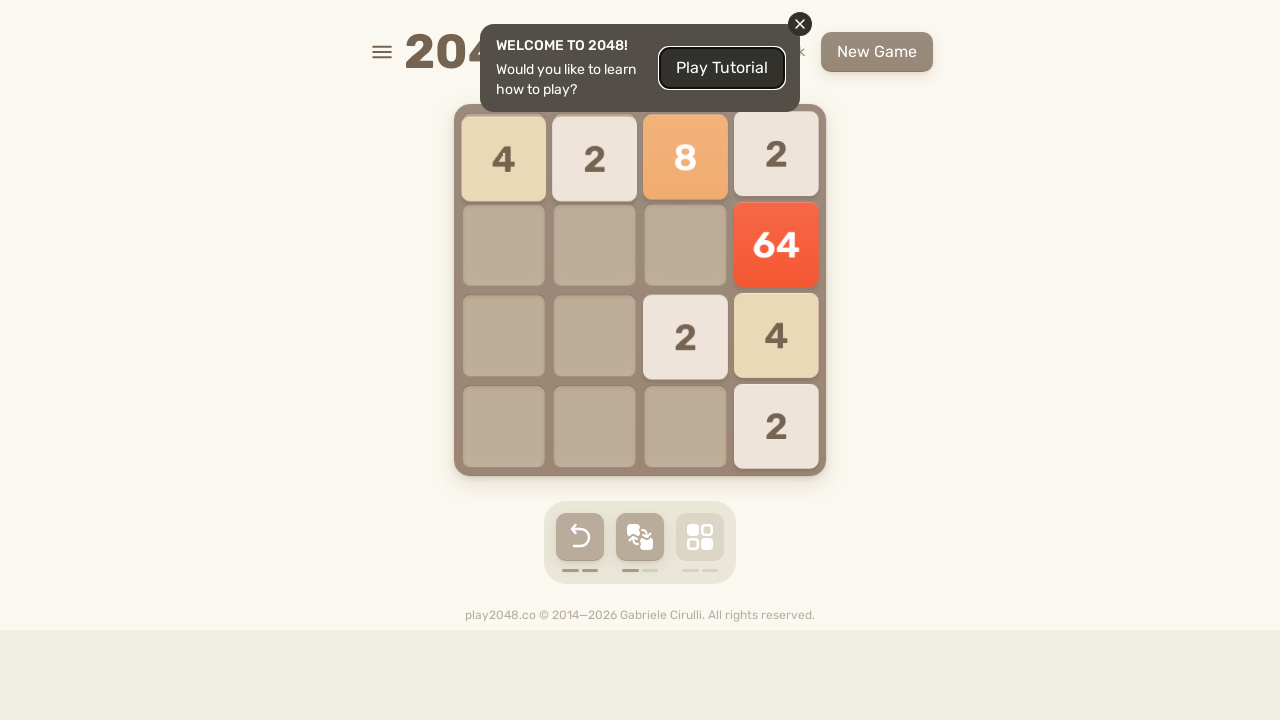

Waited 50ms after ArrowDown
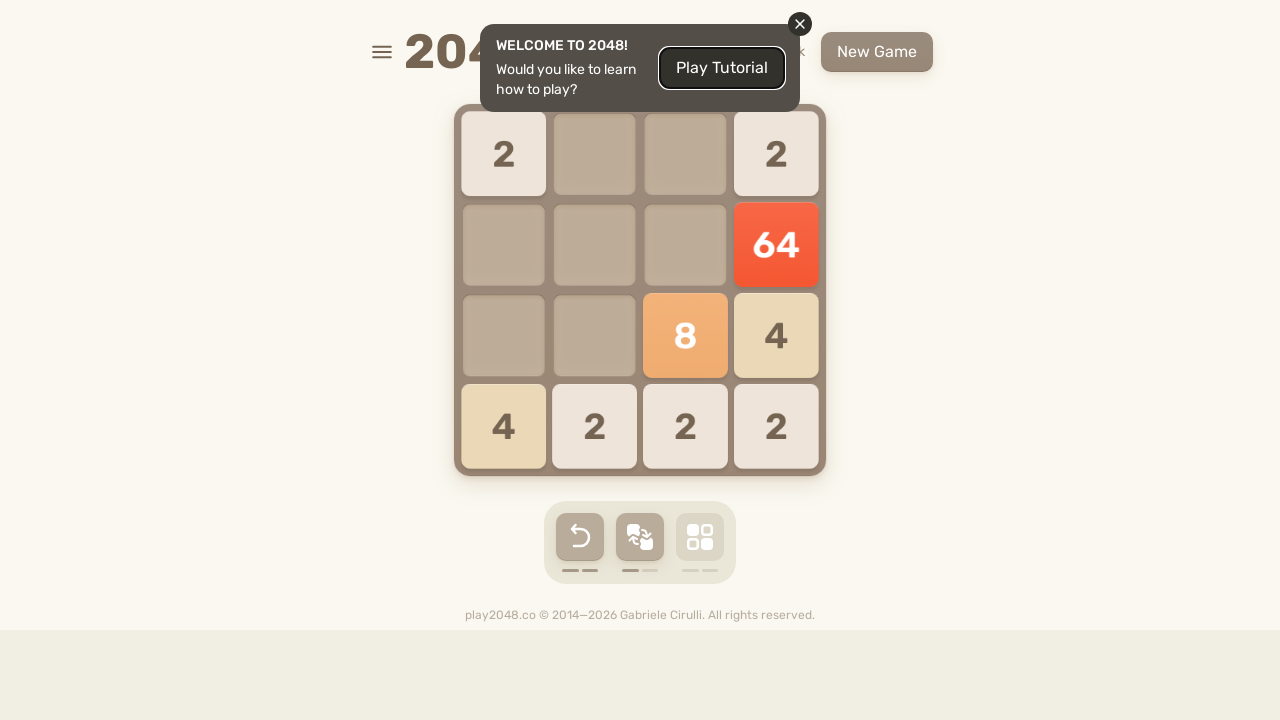

Pressed ArrowLeft (iteration 10)
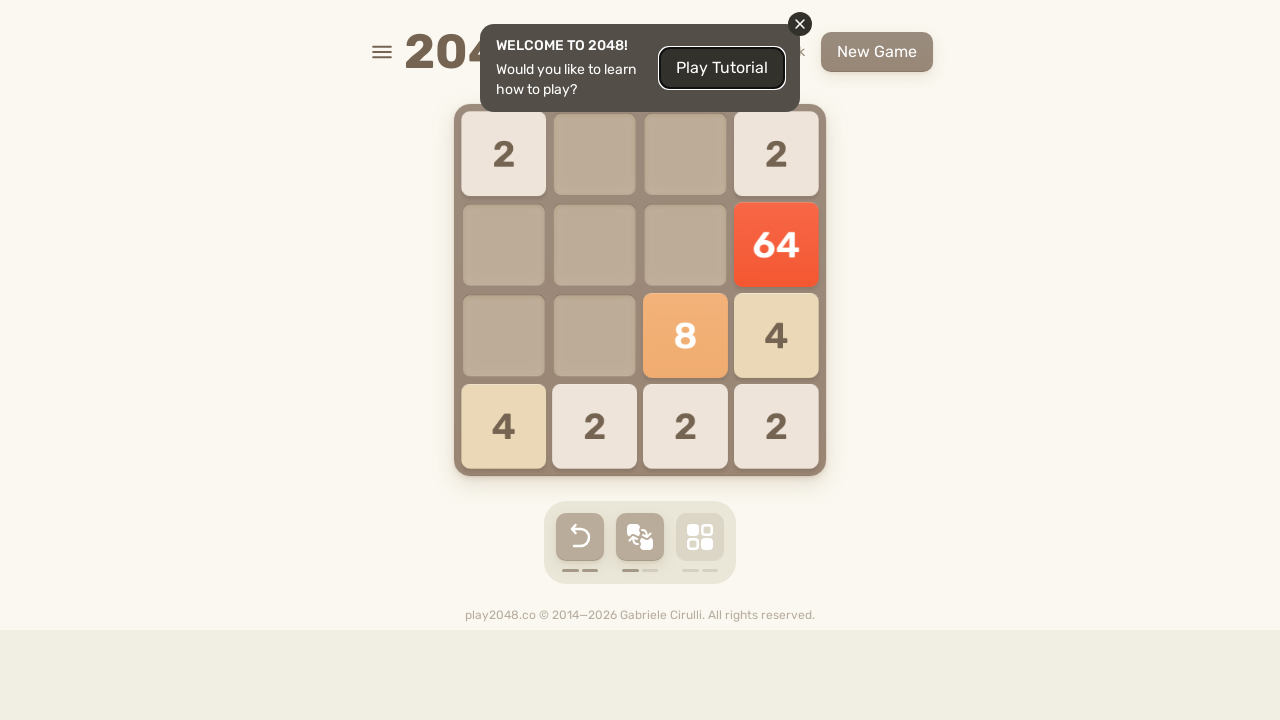

Waited 50ms after ArrowLeft
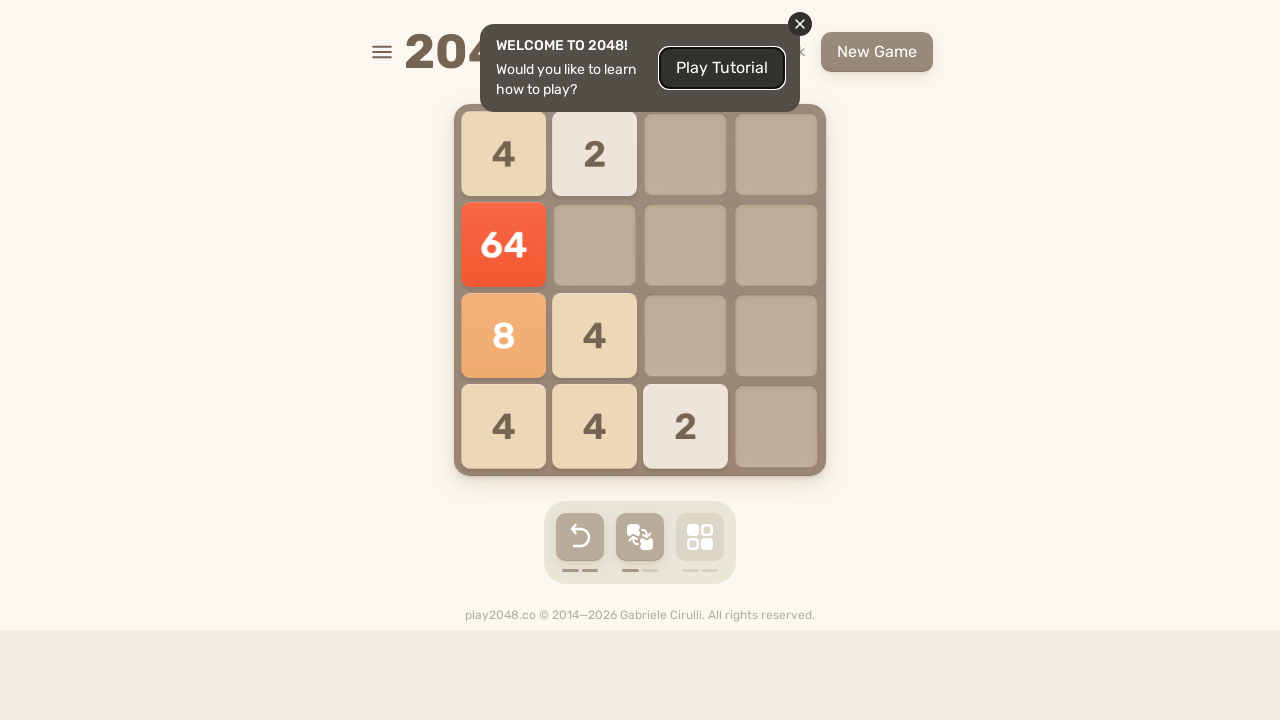

Located game-over element
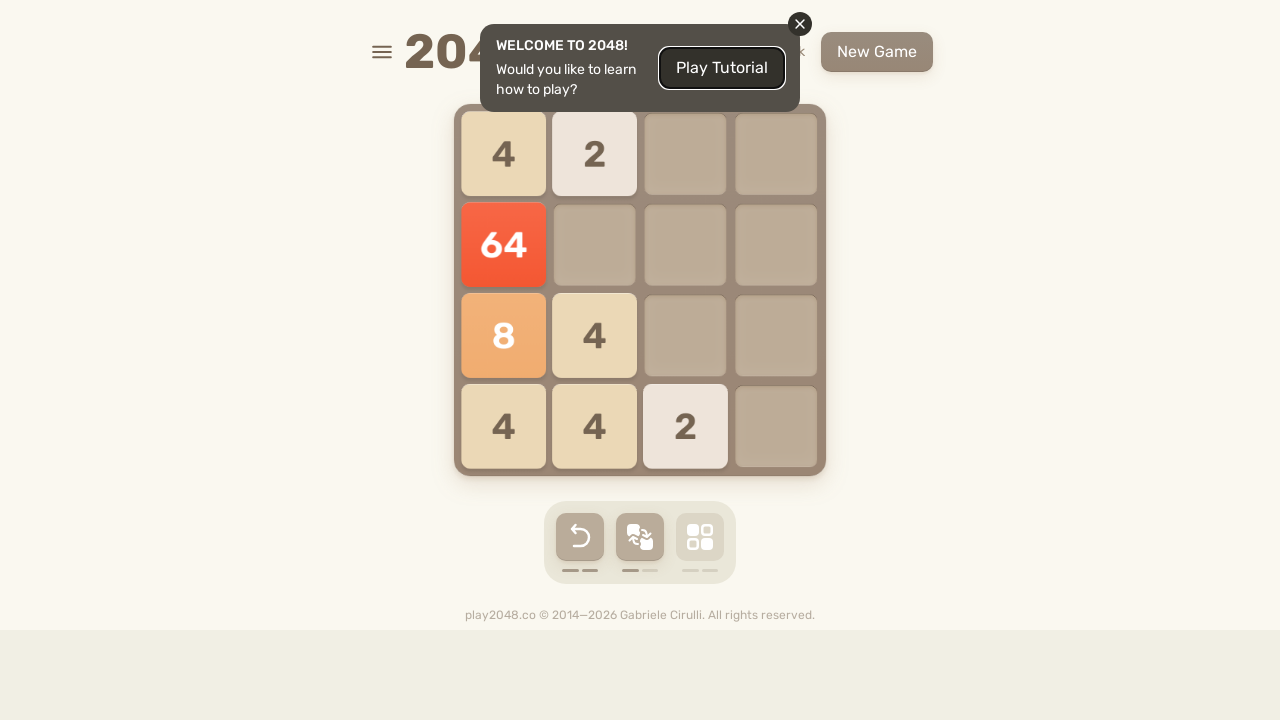

Pressed ArrowUp (iteration 11)
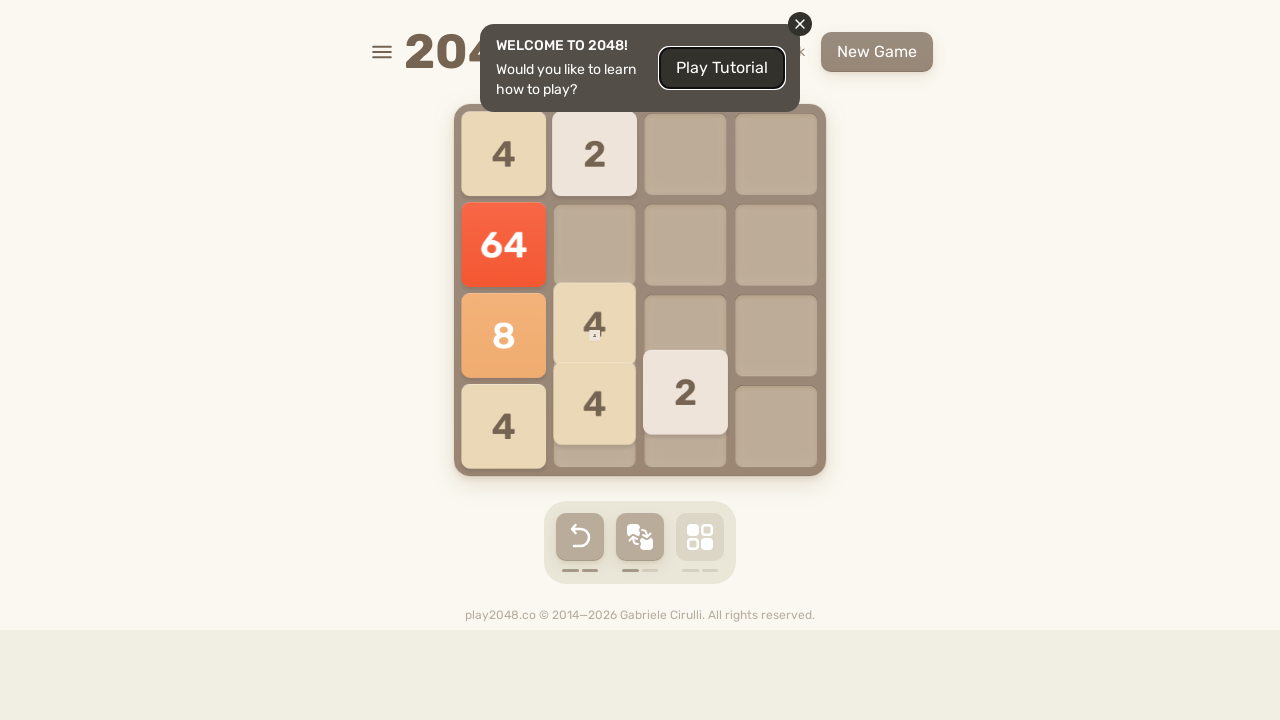

Waited 50ms after ArrowUp
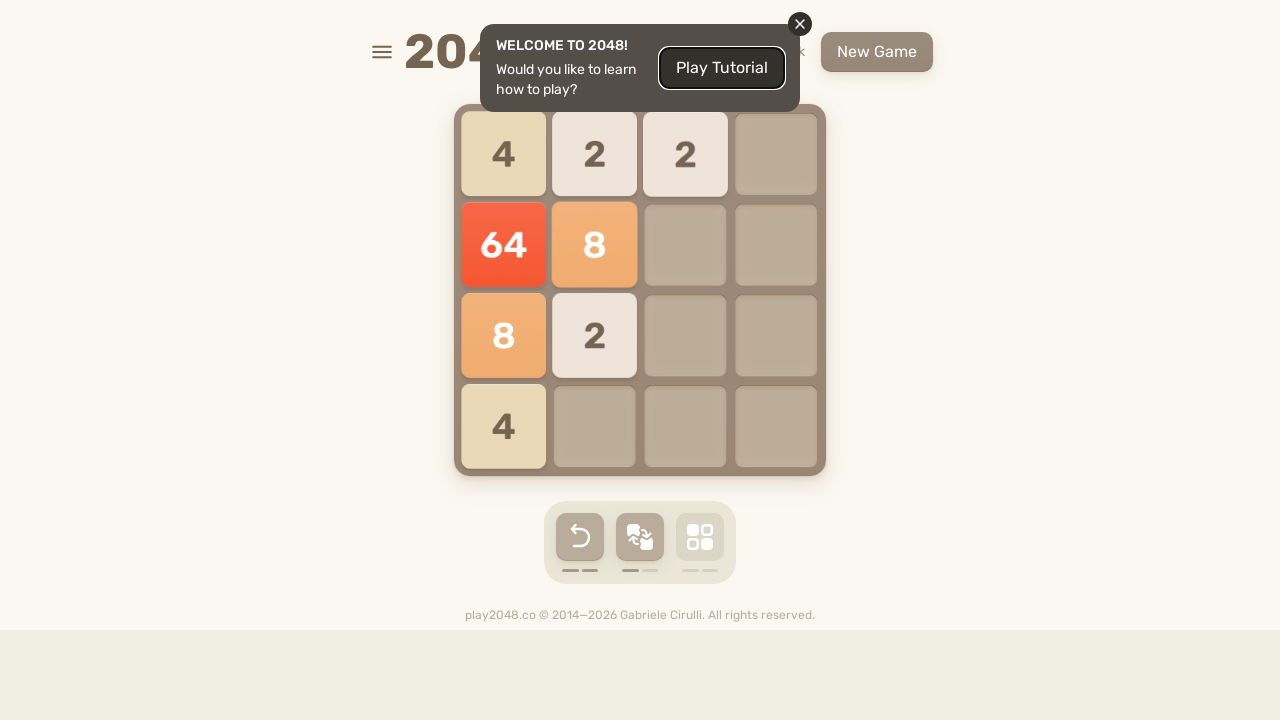

Pressed ArrowRight (iteration 11)
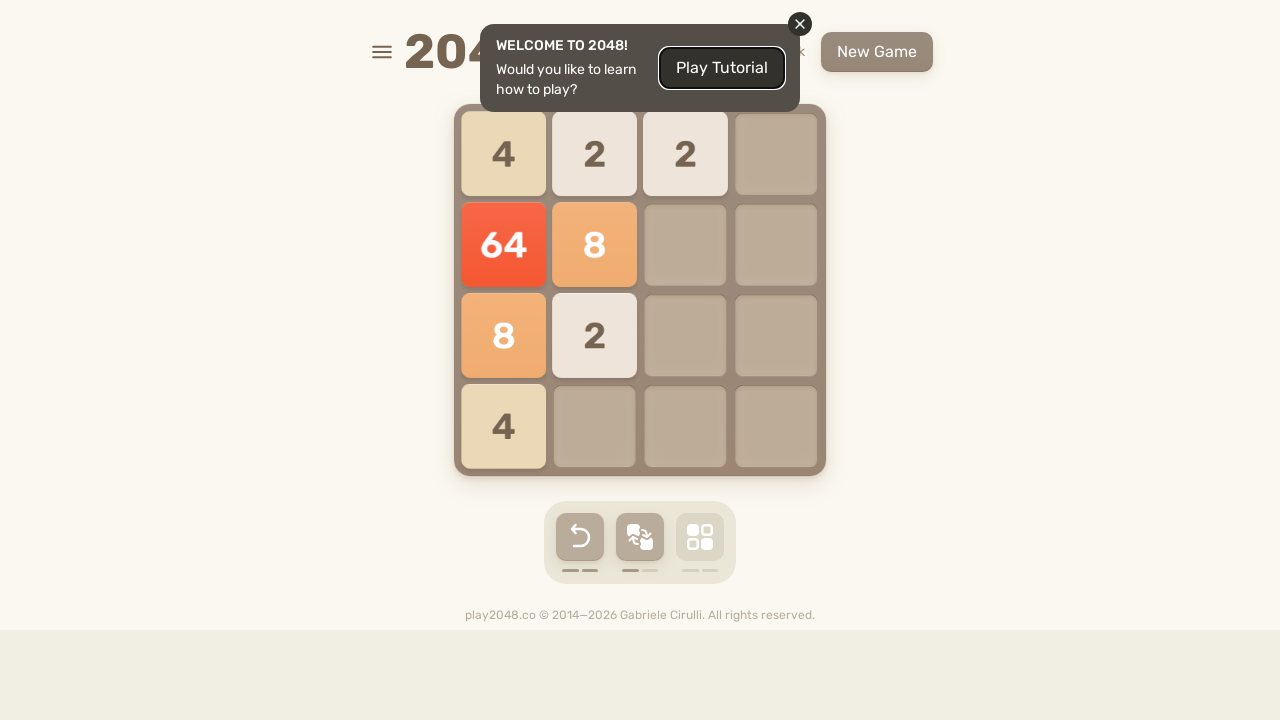

Waited 50ms after ArrowRight
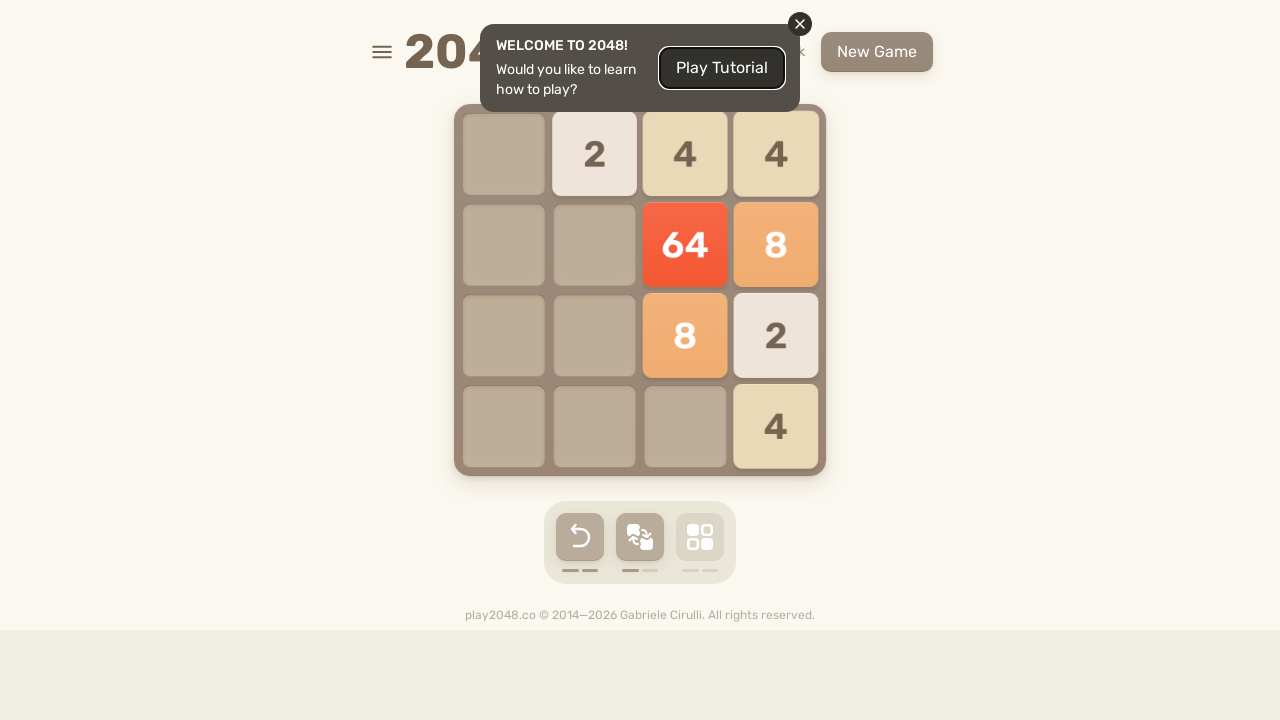

Pressed ArrowDown (iteration 11)
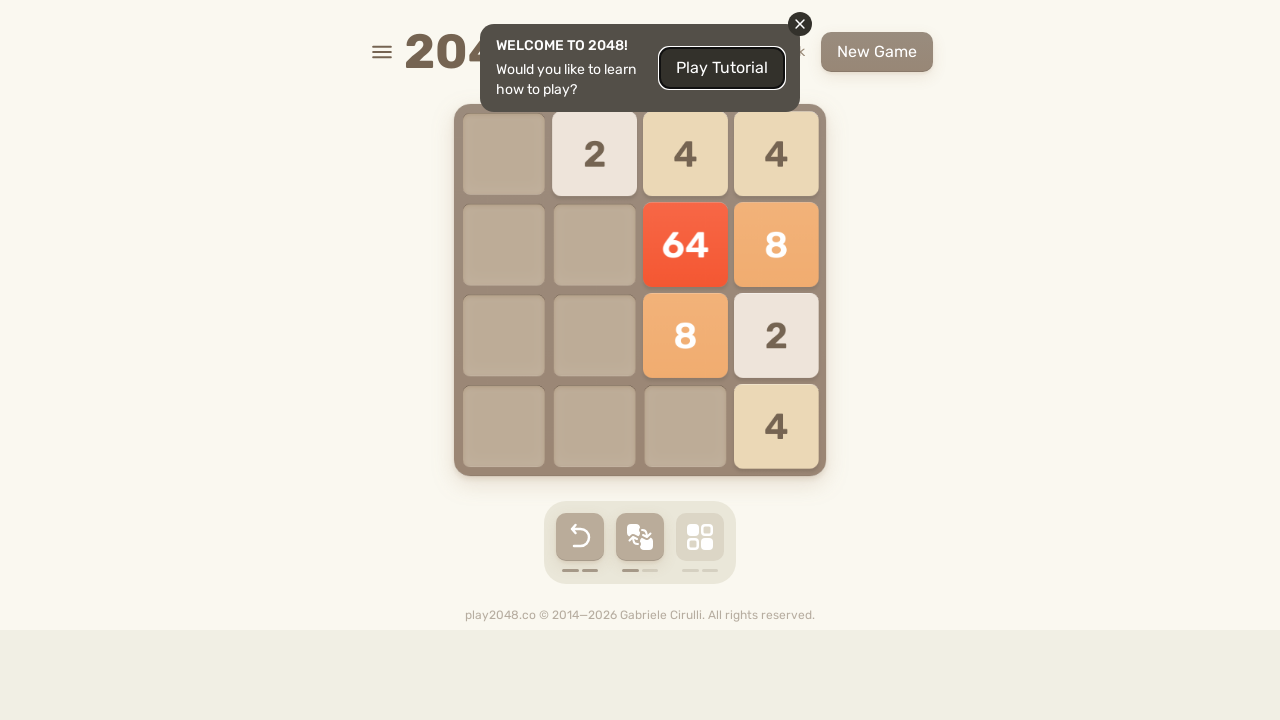

Waited 50ms after ArrowDown
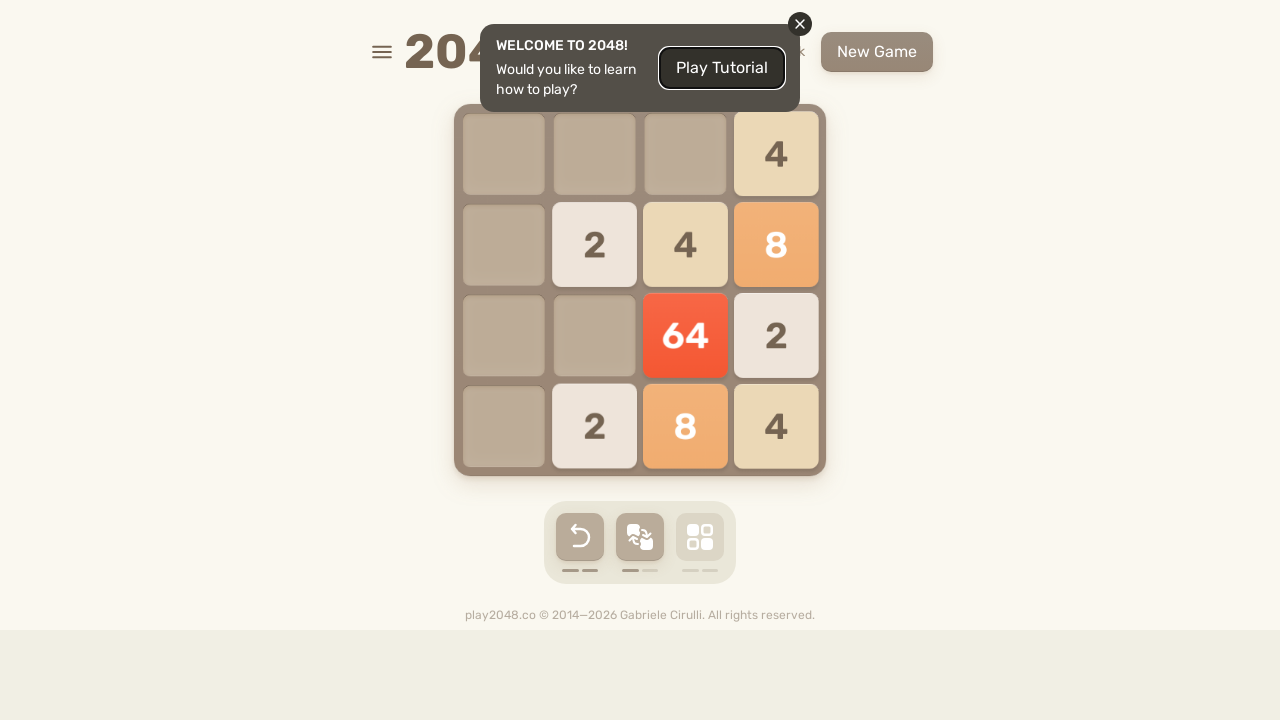

Pressed ArrowLeft (iteration 11)
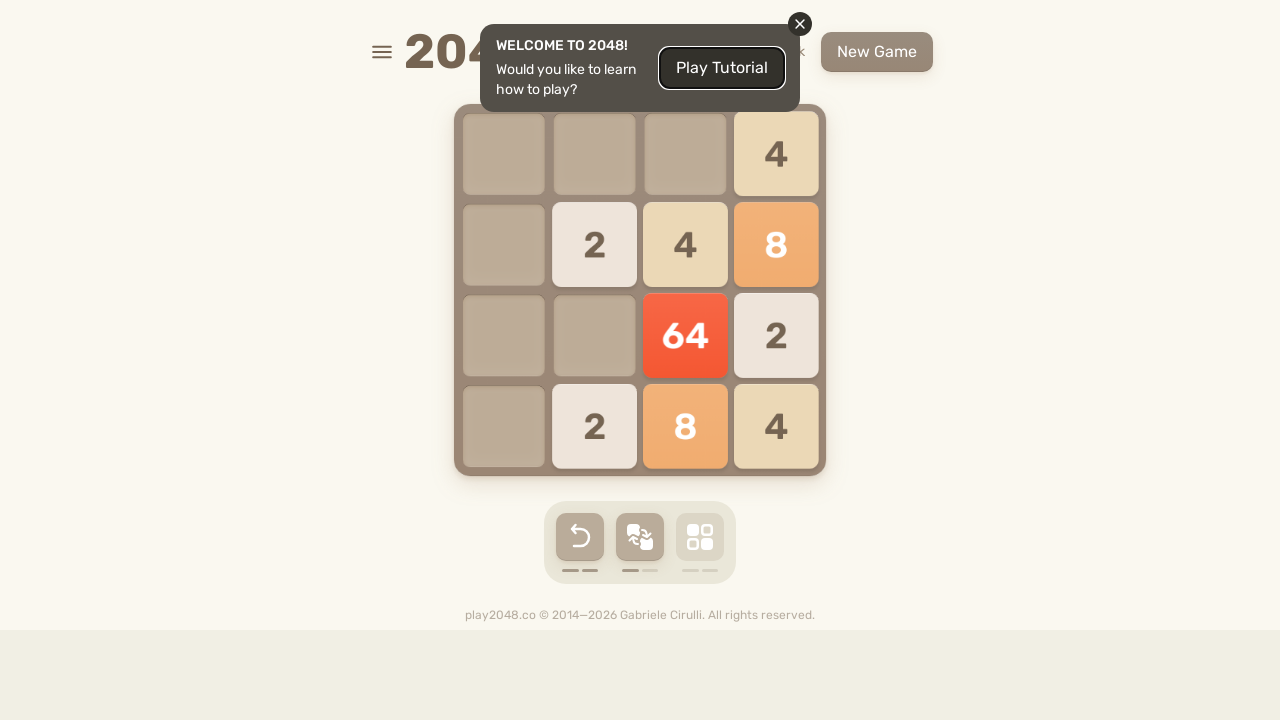

Waited 50ms after ArrowLeft
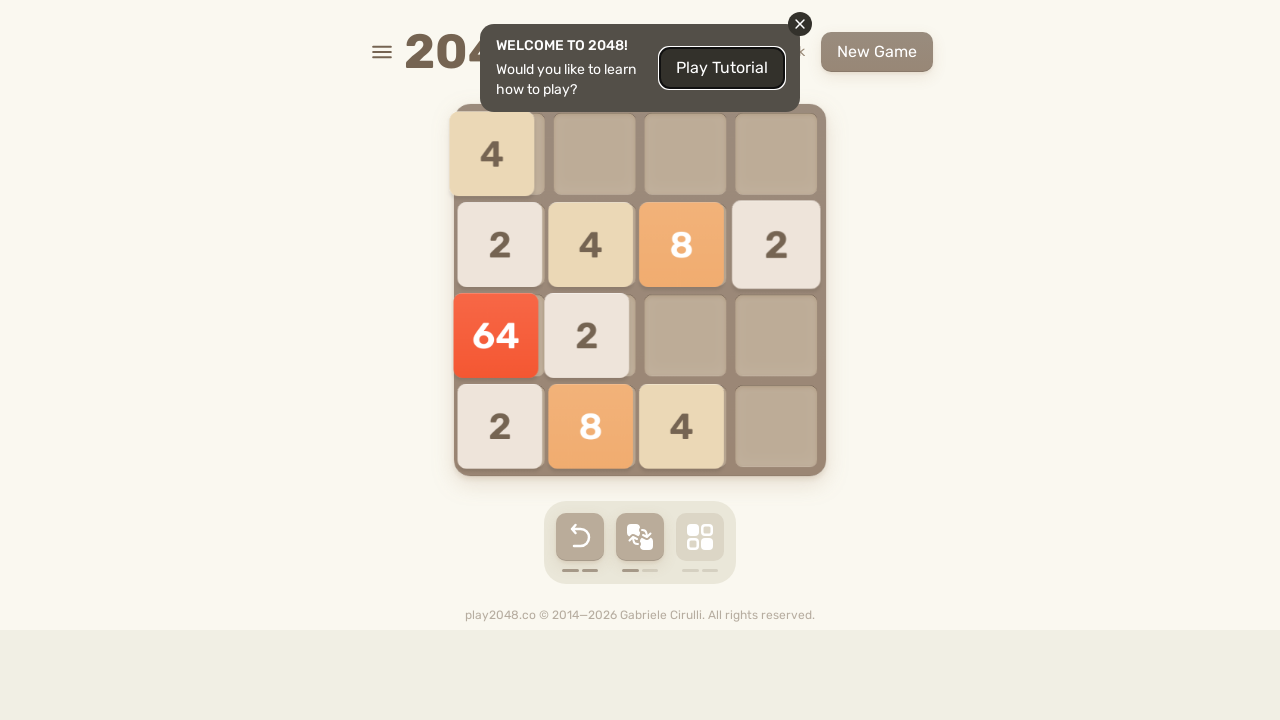

Located game-over element
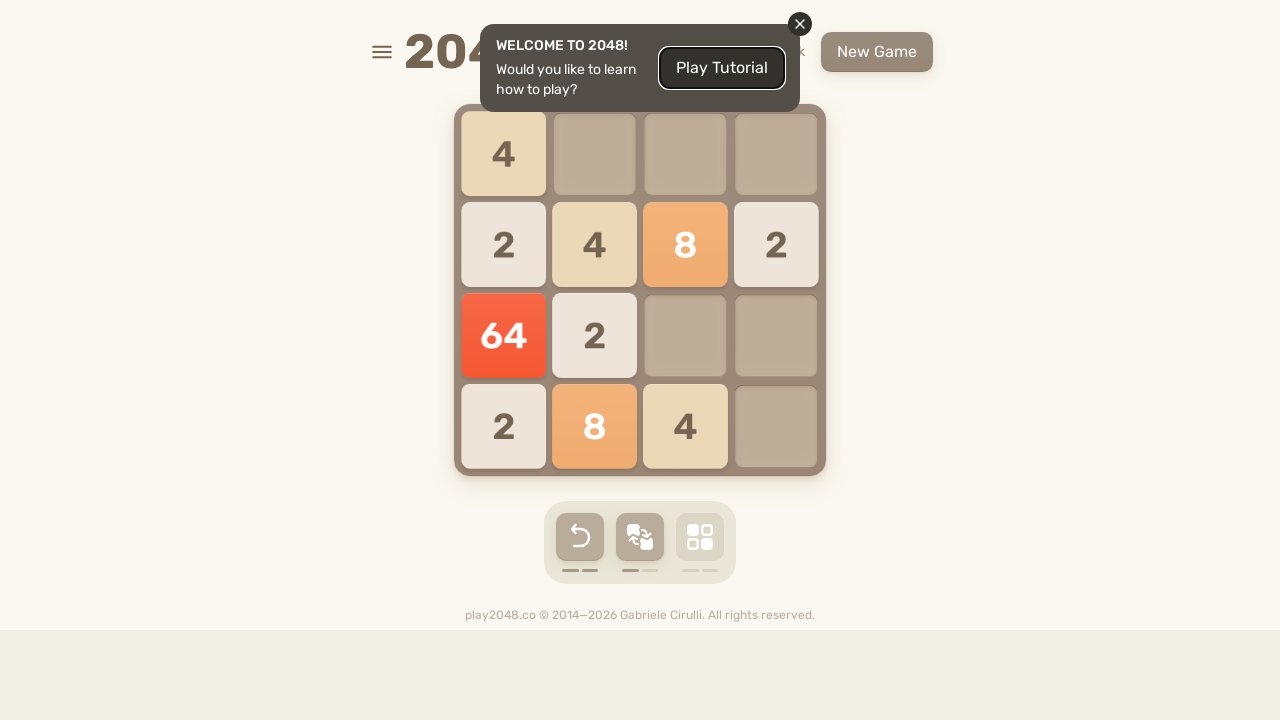

Pressed ArrowUp (iteration 12)
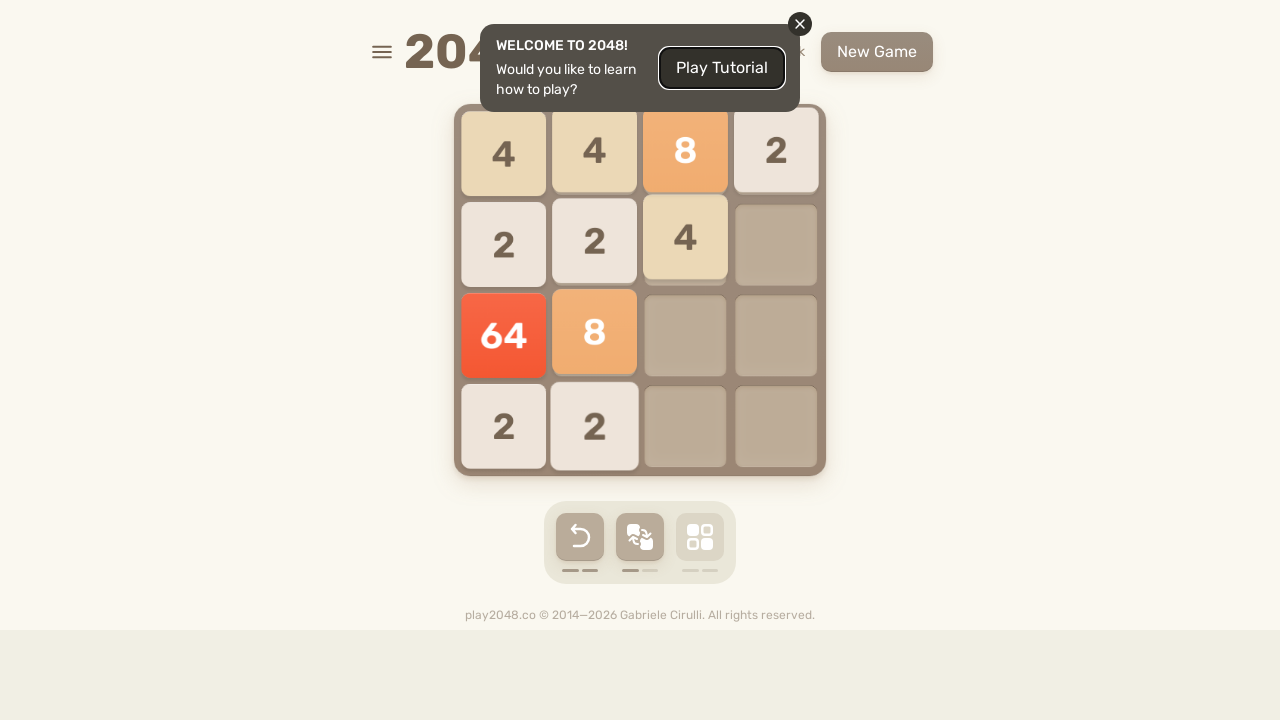

Waited 50ms after ArrowUp
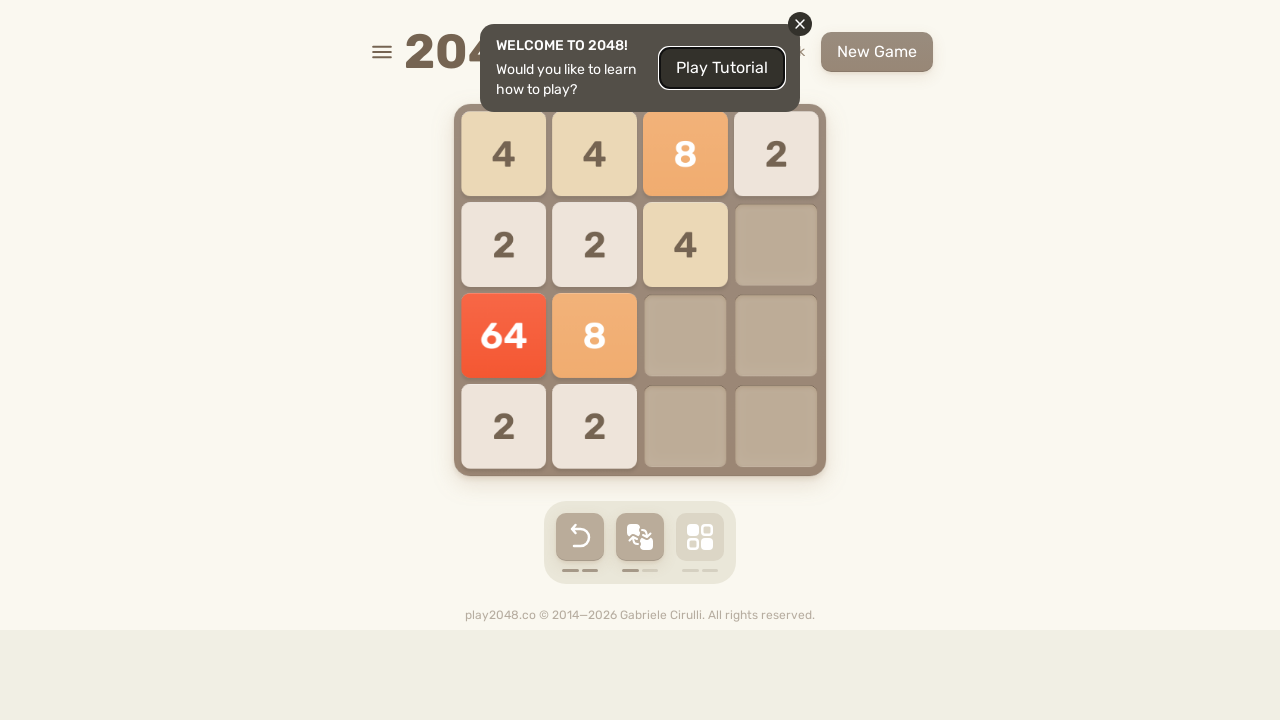

Pressed ArrowRight (iteration 12)
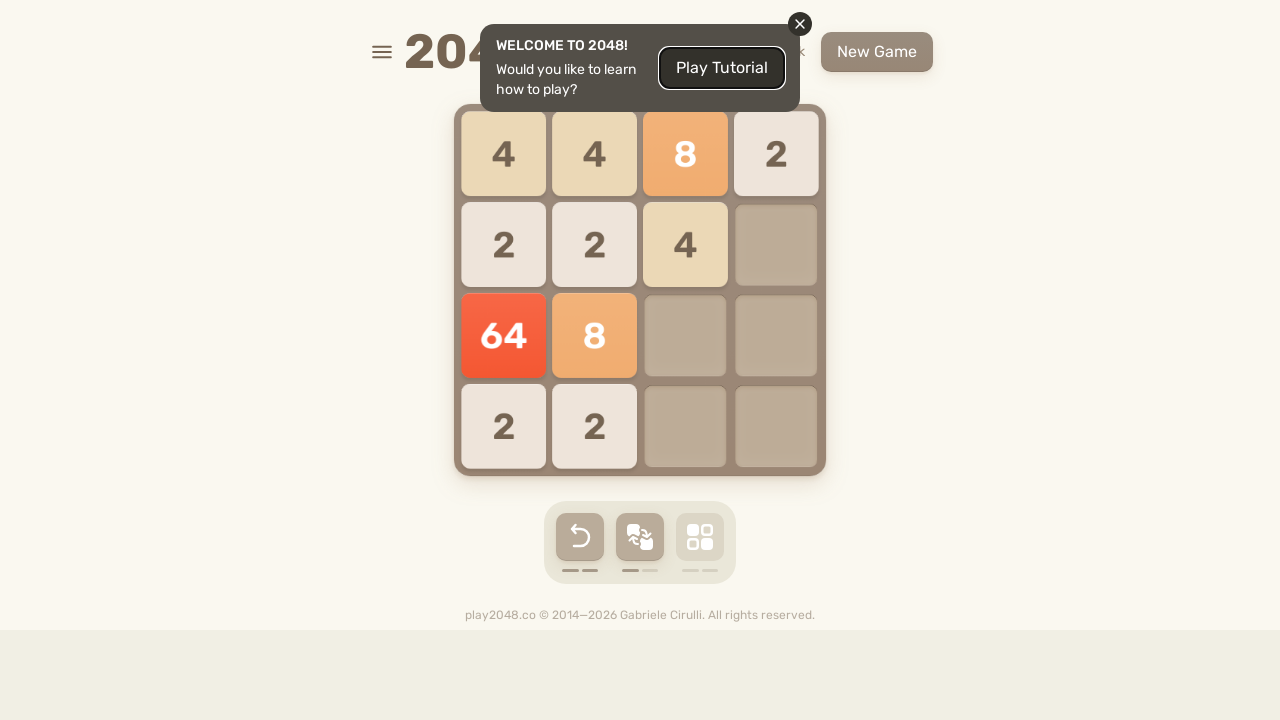

Waited 50ms after ArrowRight
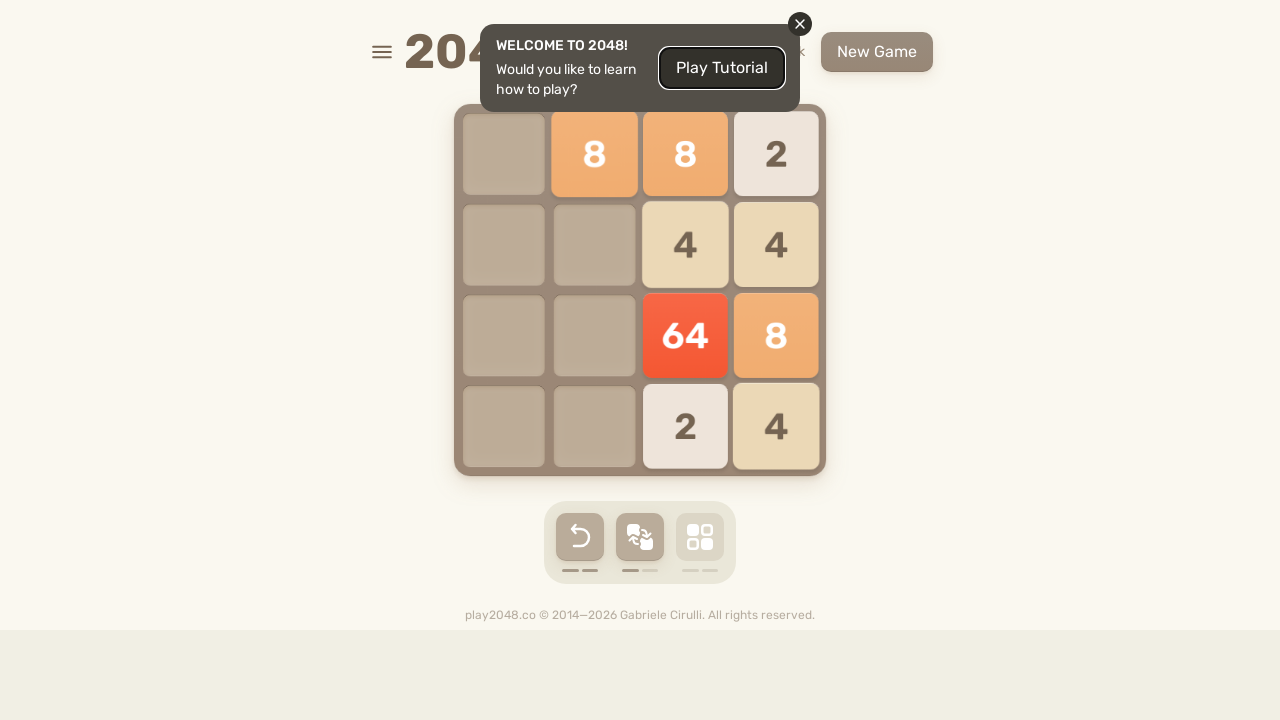

Pressed ArrowDown (iteration 12)
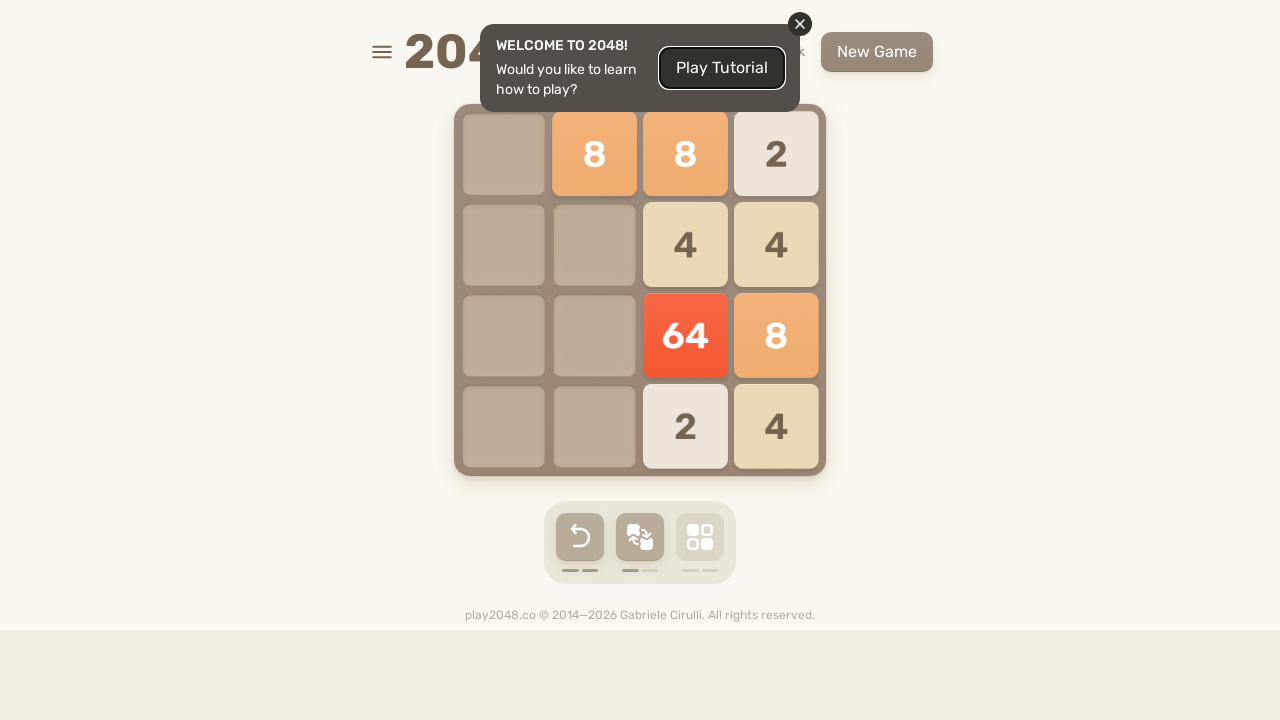

Waited 50ms after ArrowDown
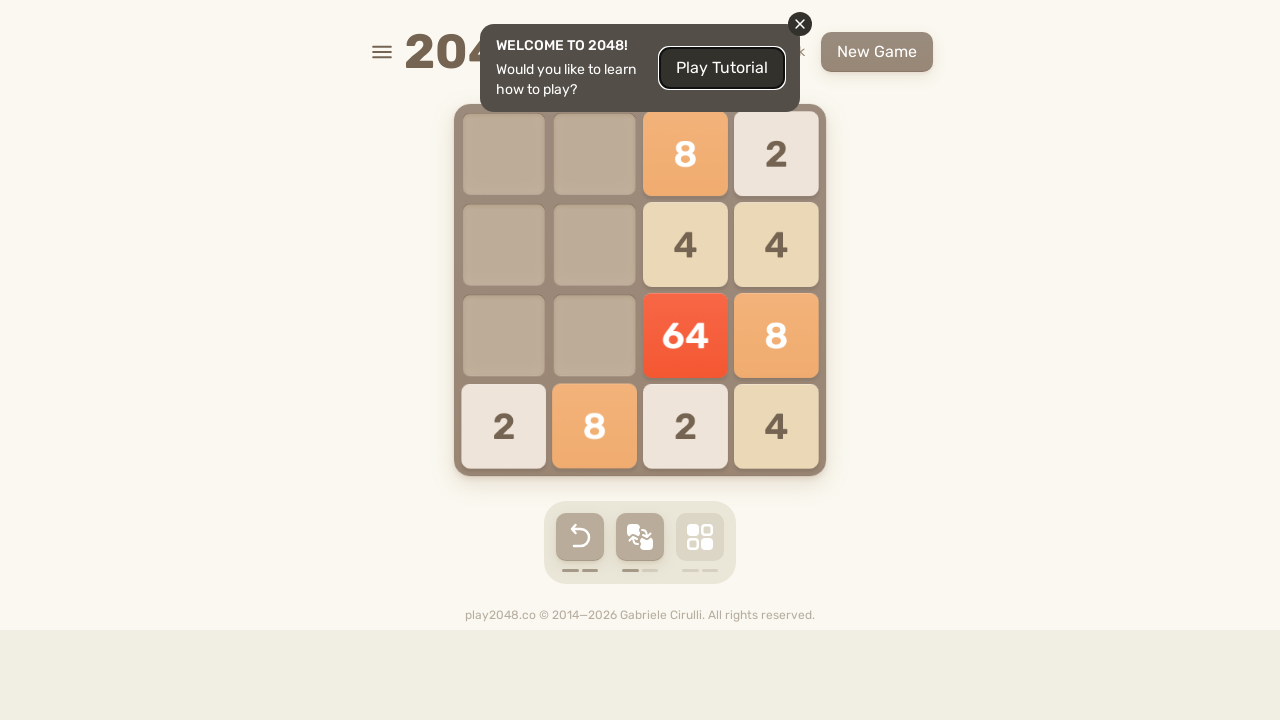

Pressed ArrowLeft (iteration 12)
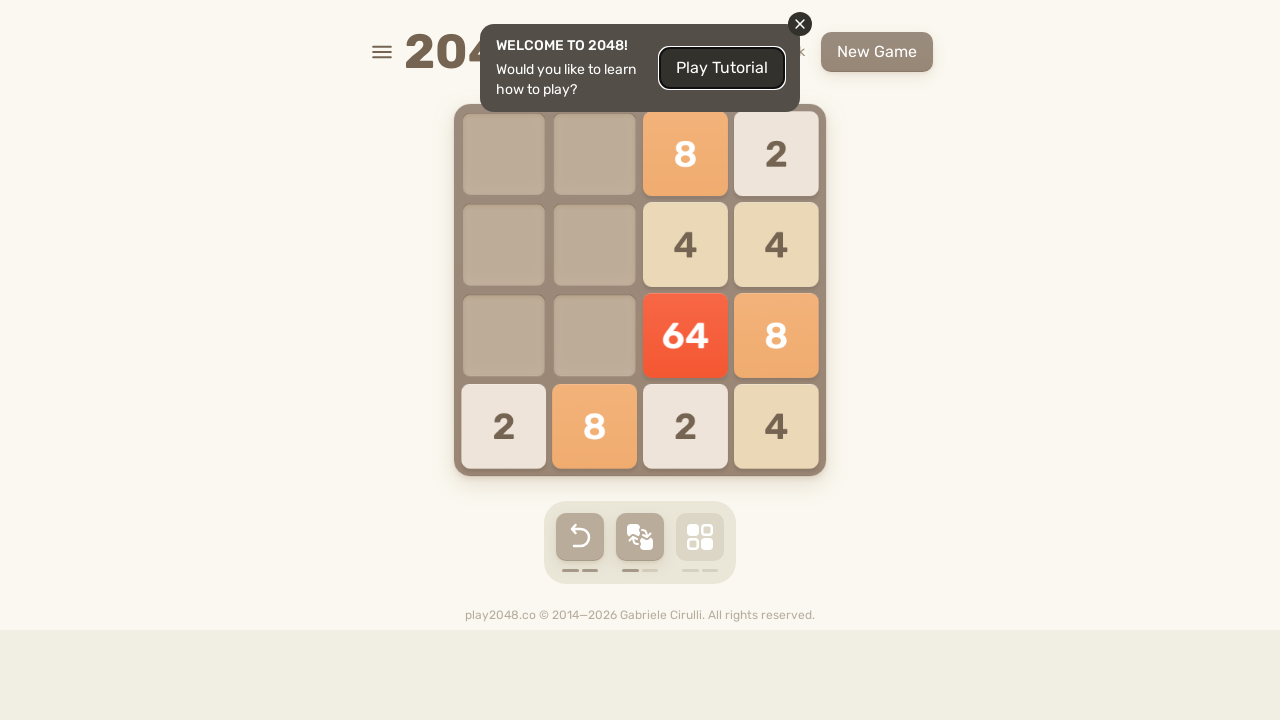

Waited 50ms after ArrowLeft
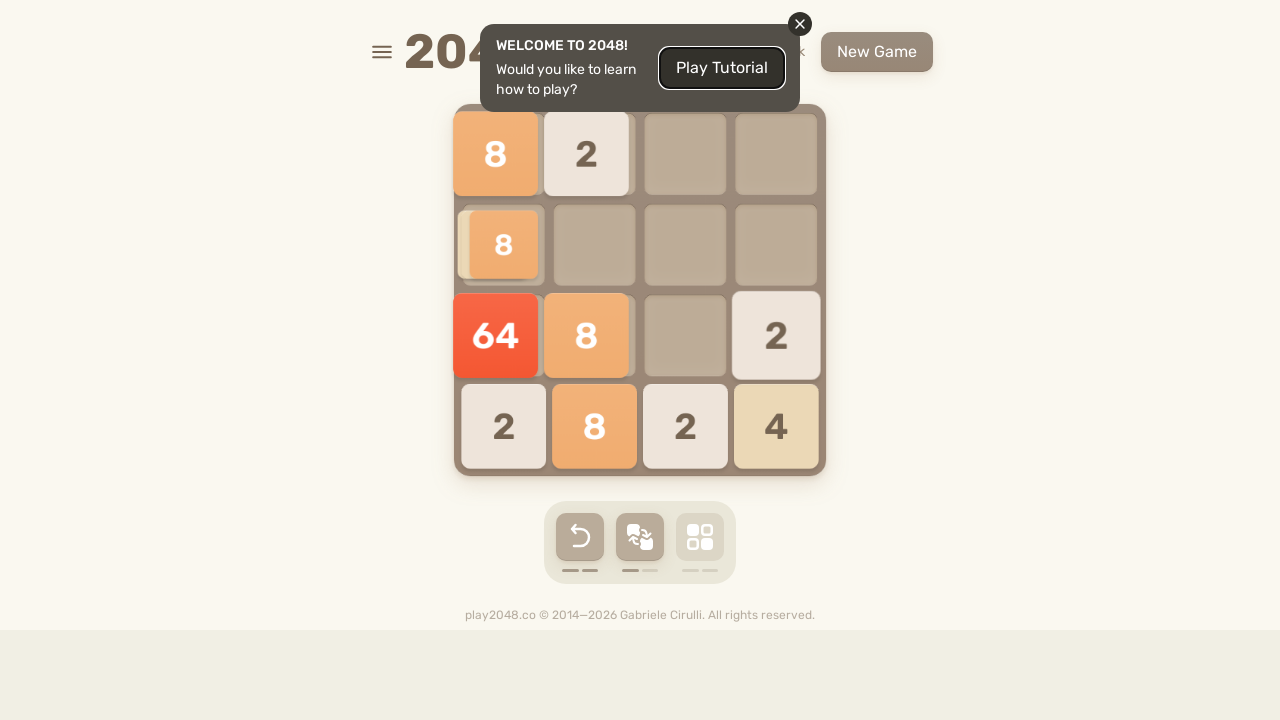

Located game-over element
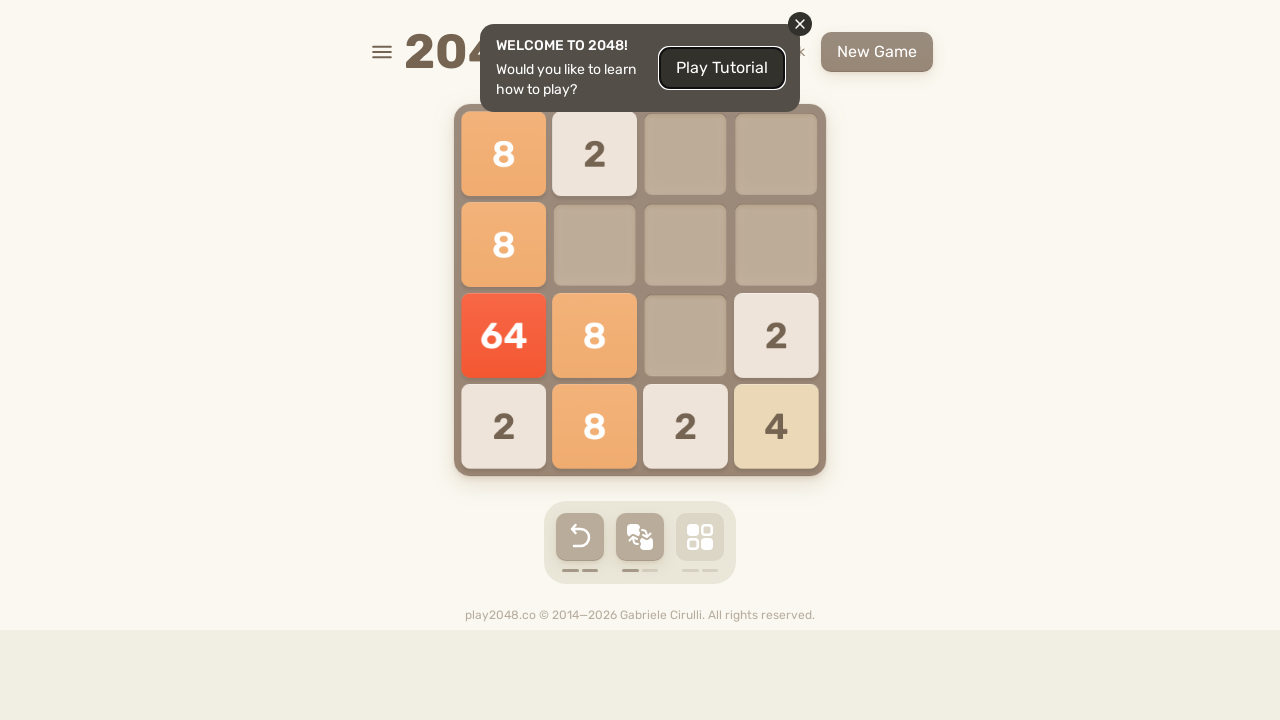

Pressed ArrowUp (iteration 13)
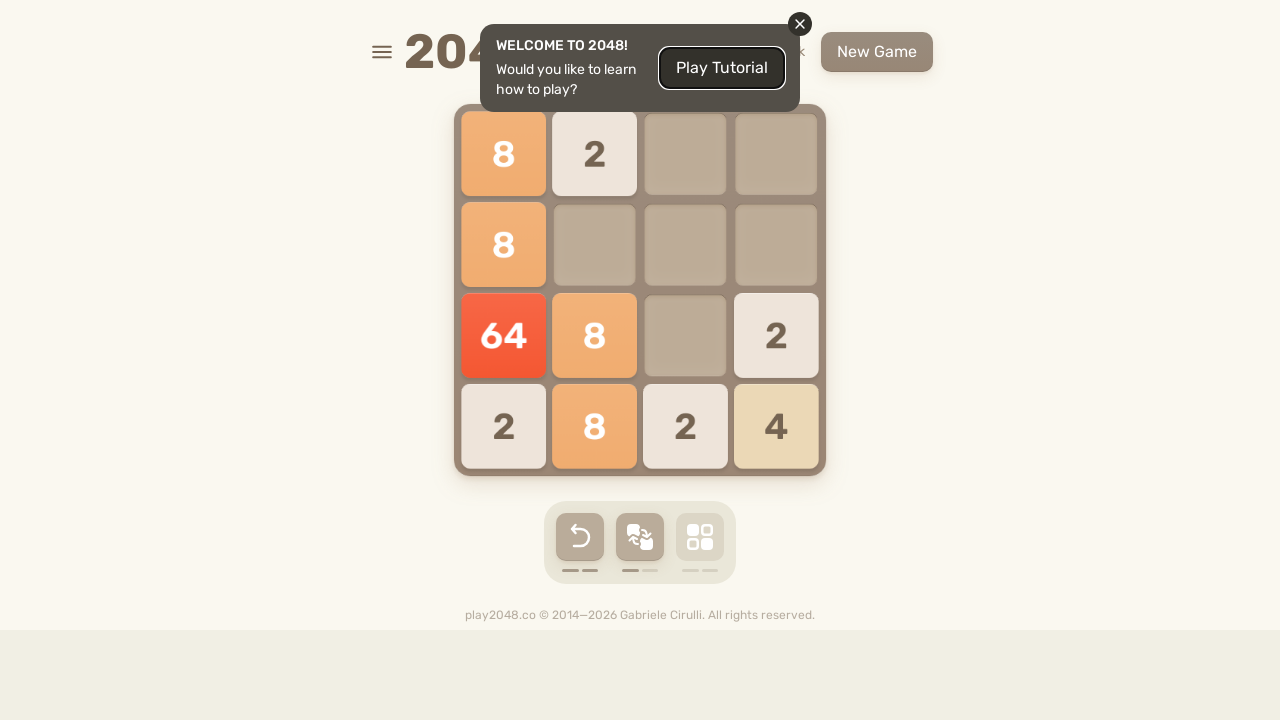

Waited 50ms after ArrowUp
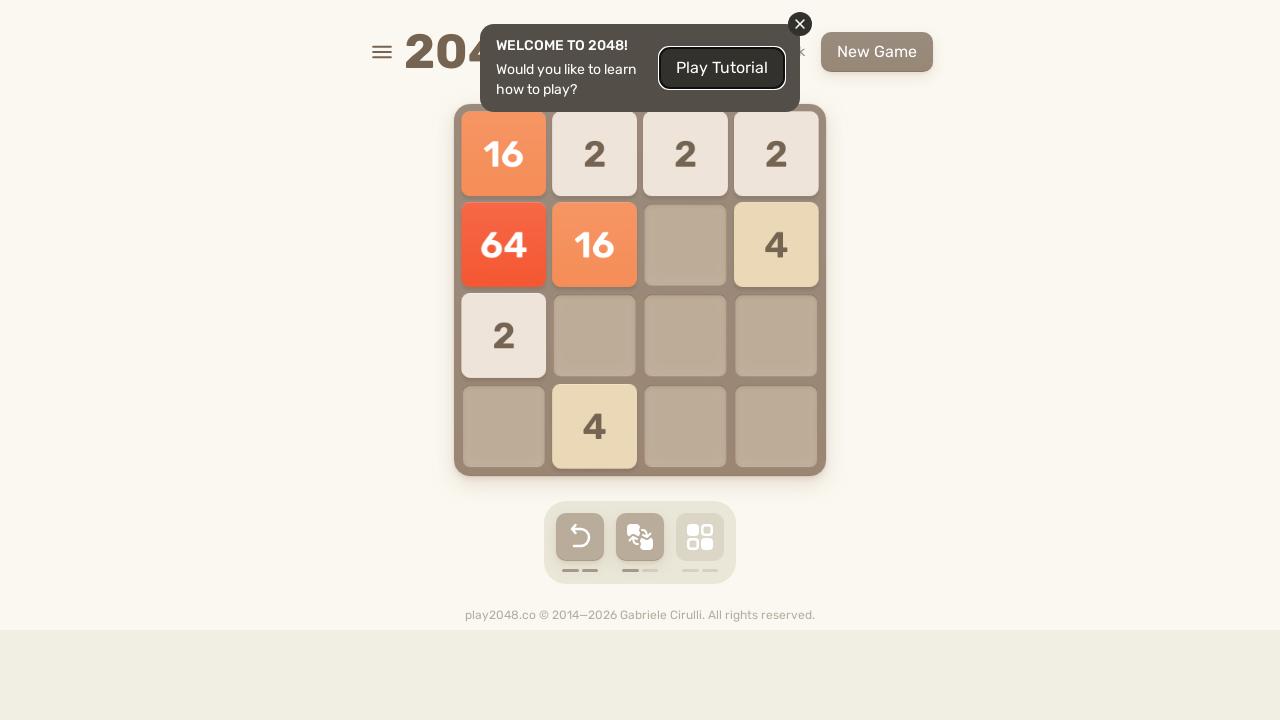

Pressed ArrowRight (iteration 13)
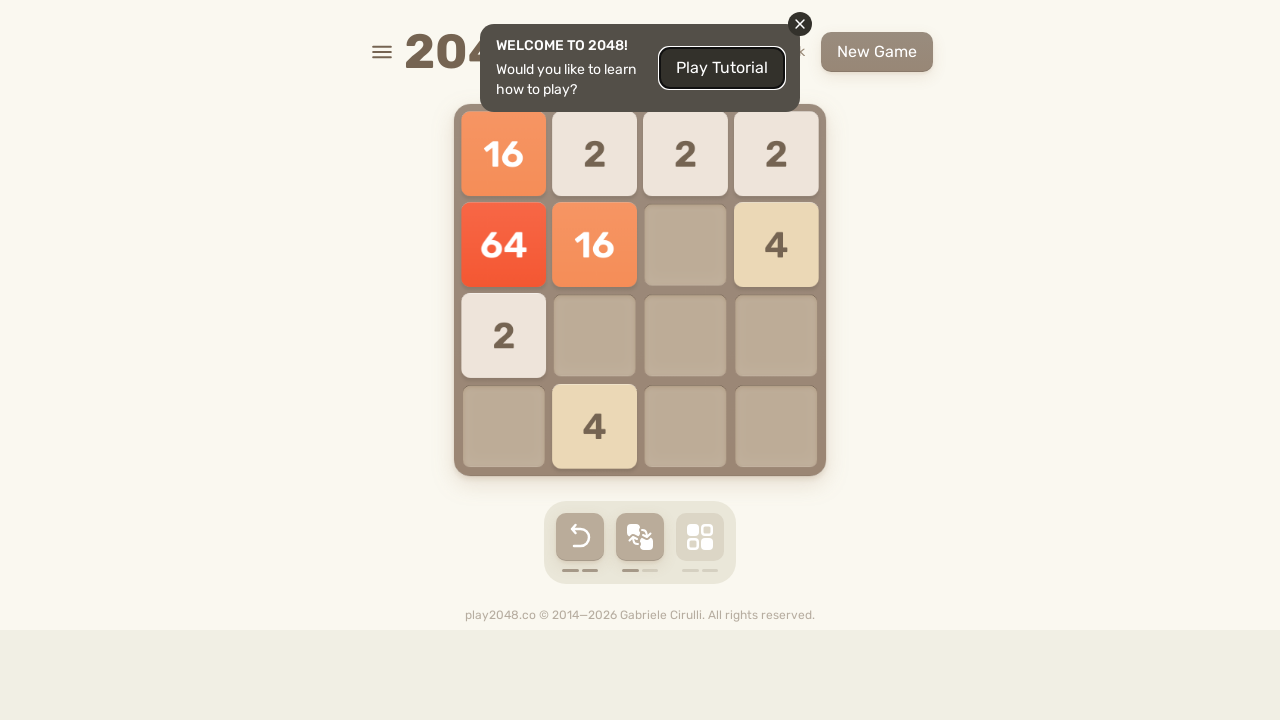

Waited 50ms after ArrowRight
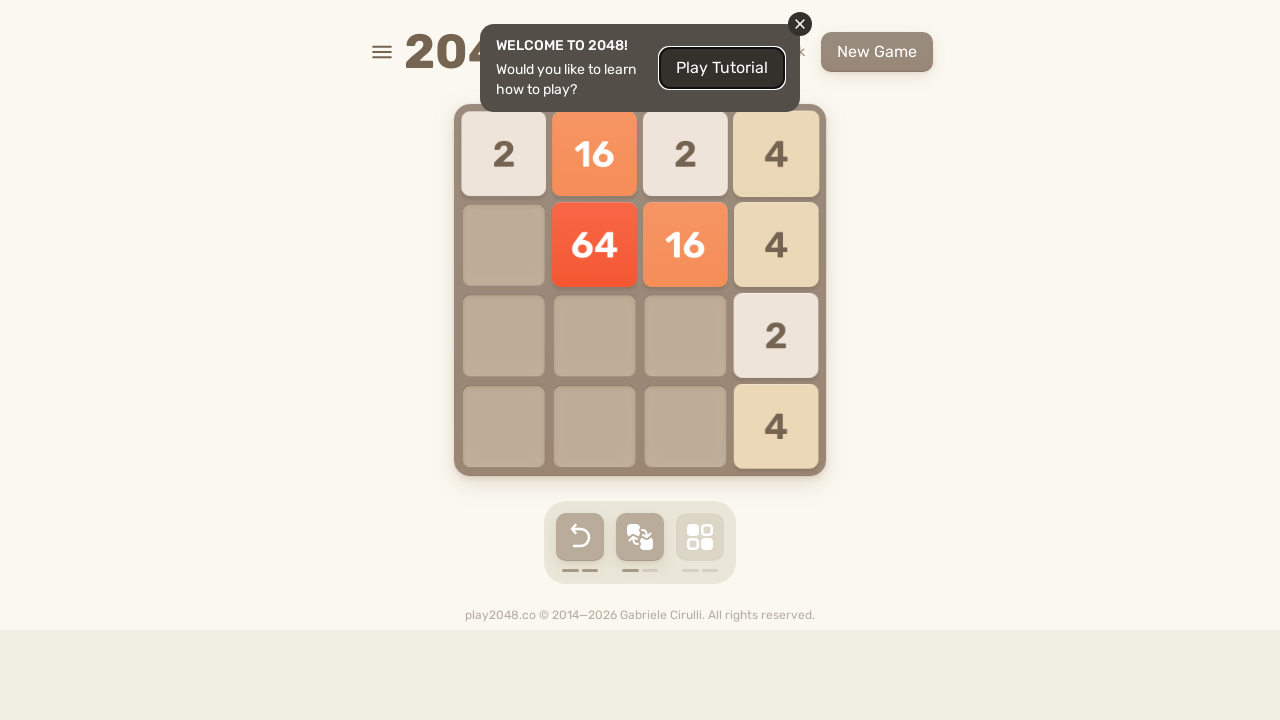

Pressed ArrowDown (iteration 13)
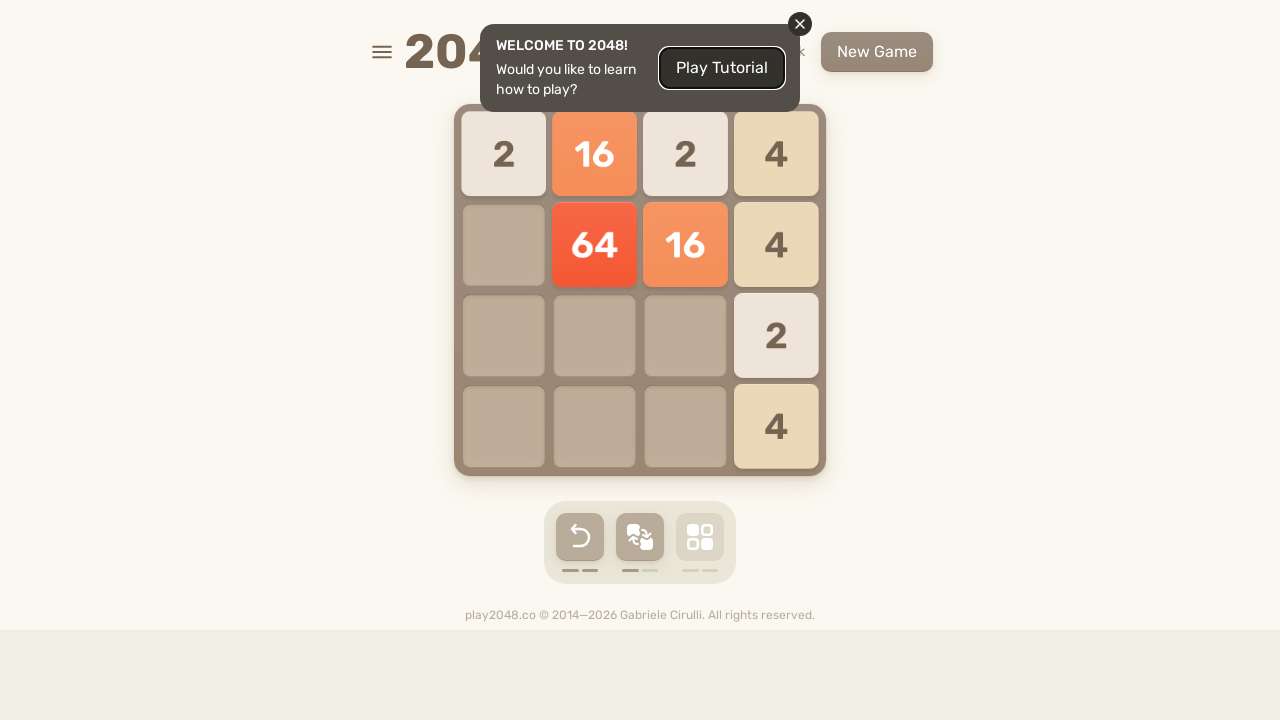

Waited 50ms after ArrowDown
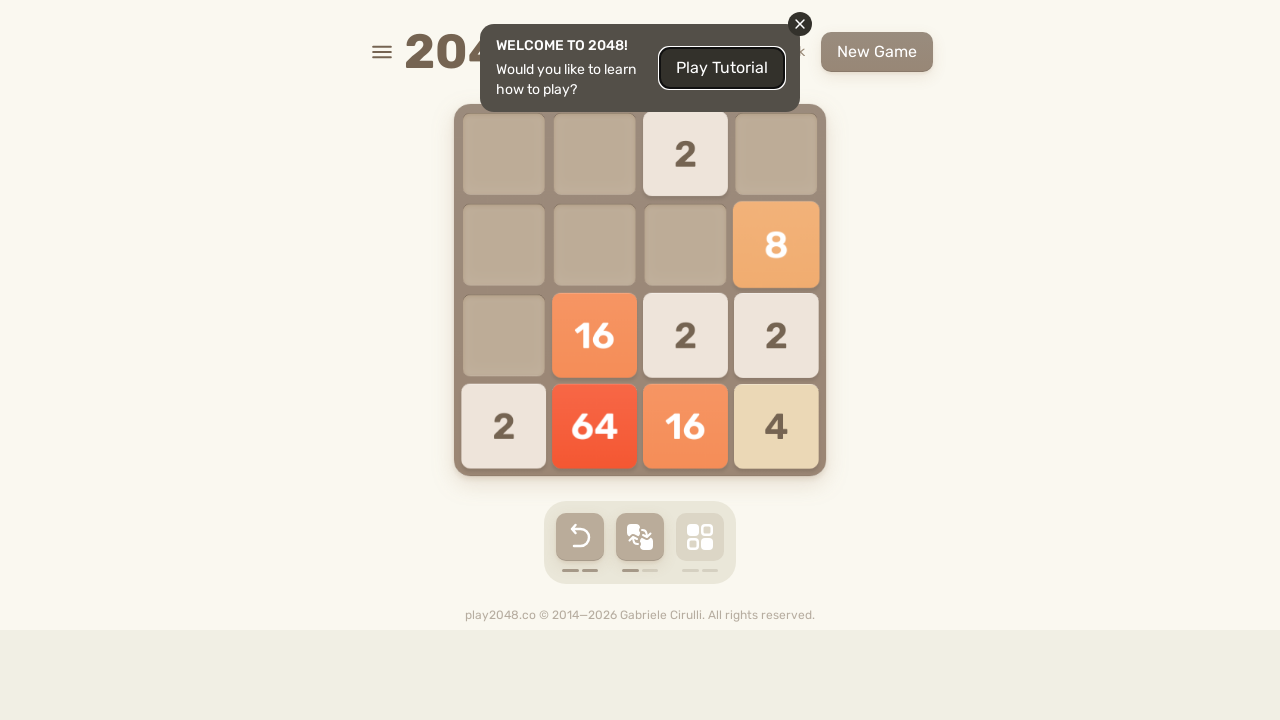

Pressed ArrowLeft (iteration 13)
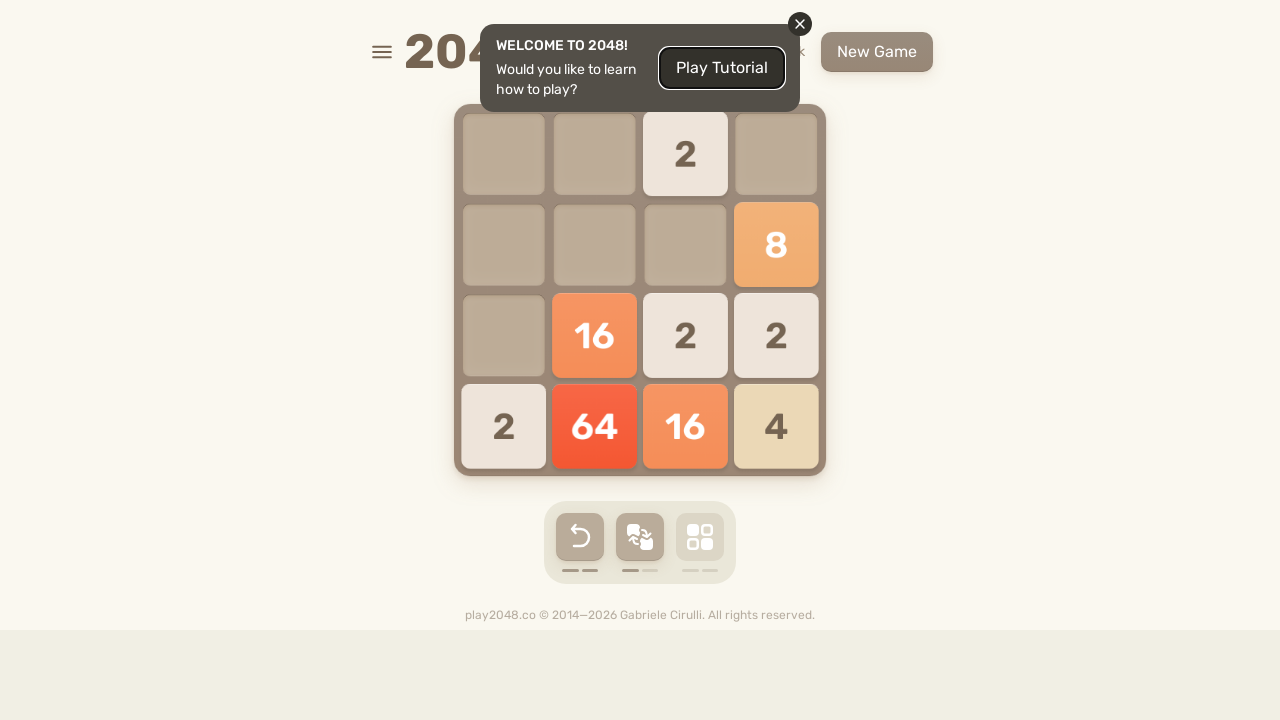

Waited 50ms after ArrowLeft
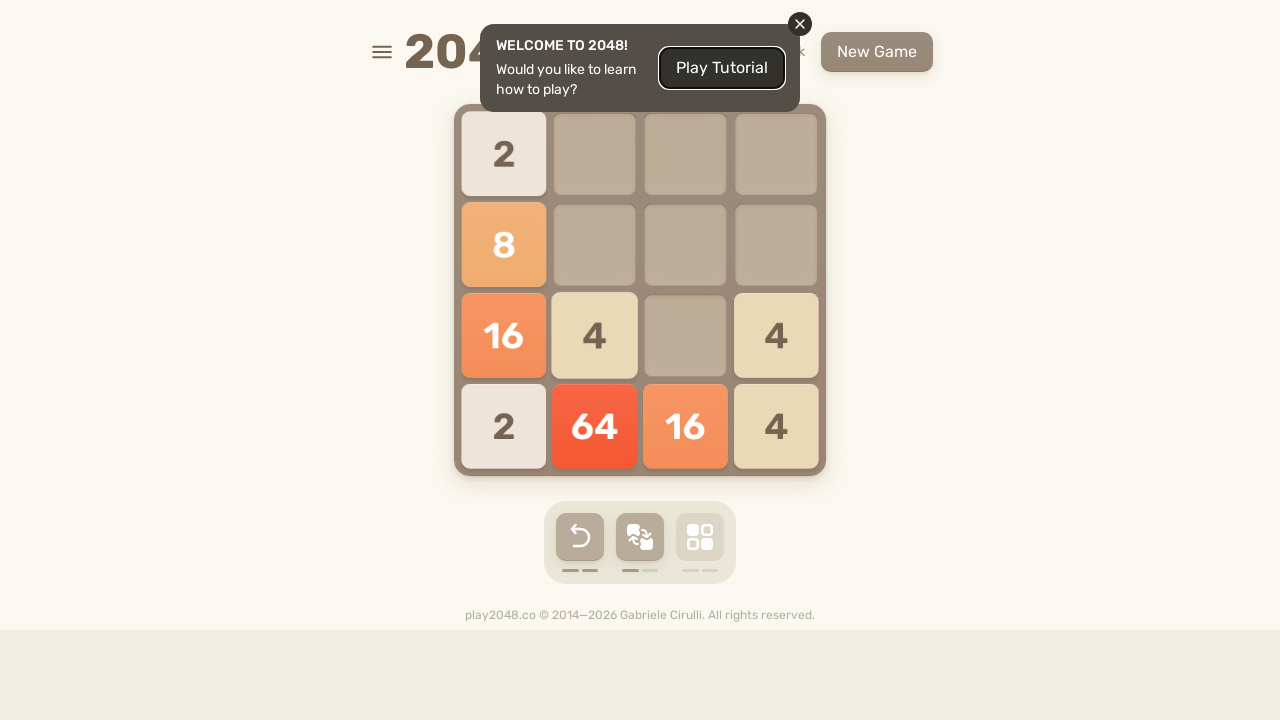

Located game-over element
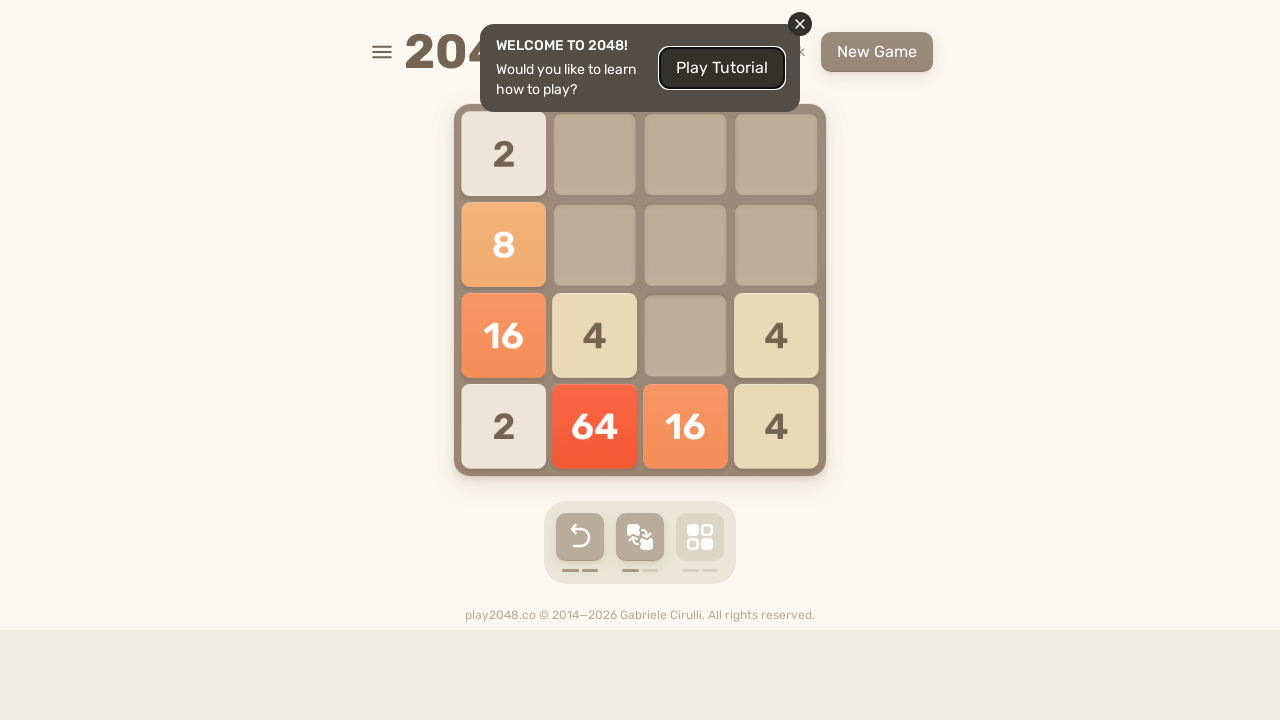

Pressed ArrowUp (iteration 14)
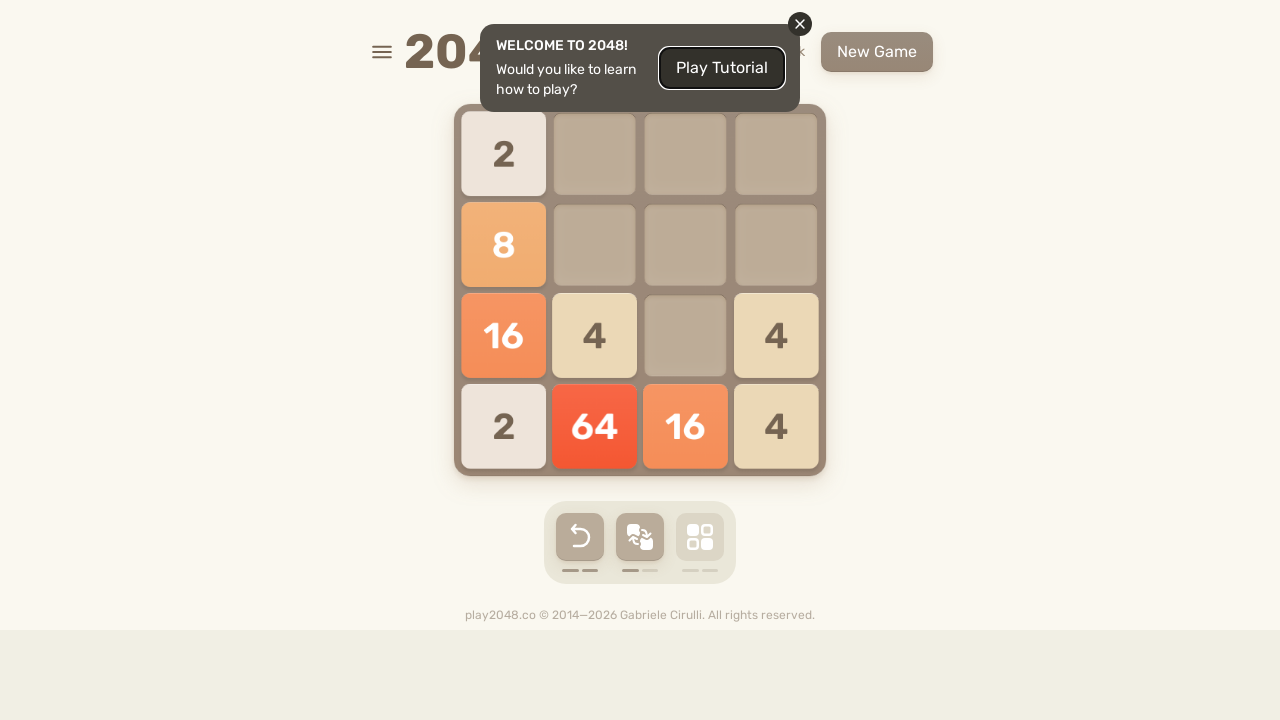

Waited 50ms after ArrowUp
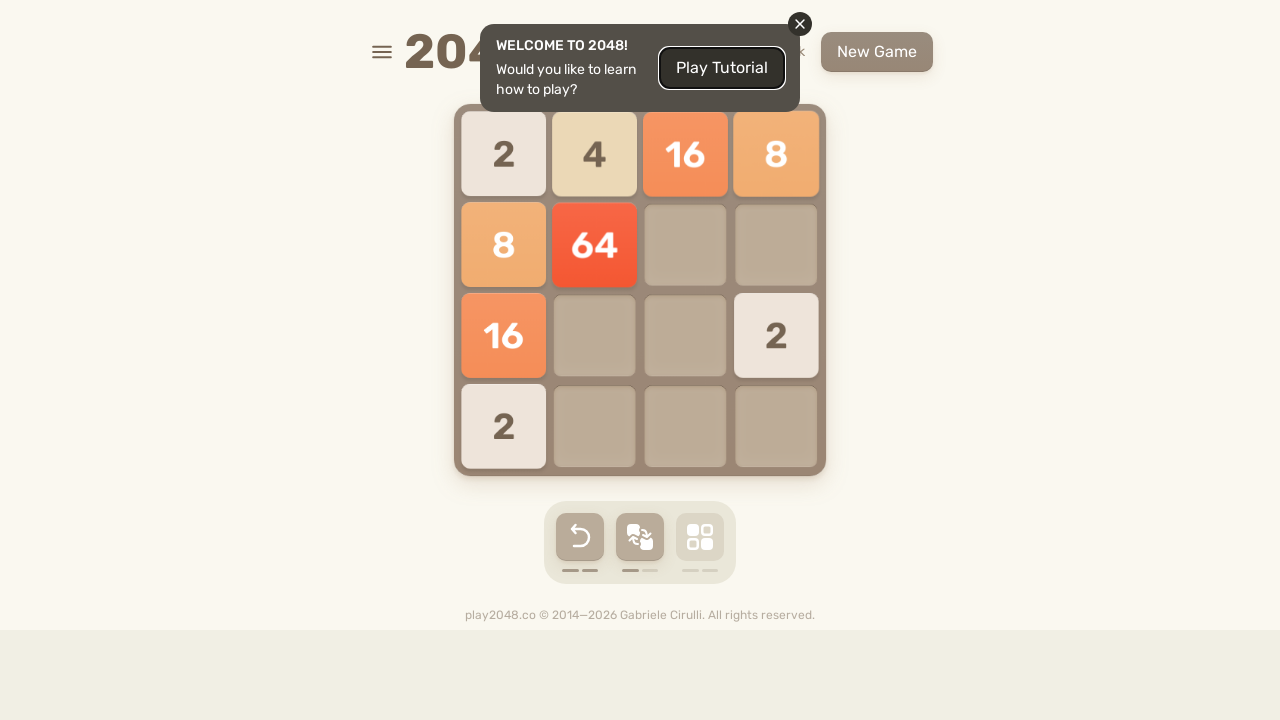

Pressed ArrowRight (iteration 14)
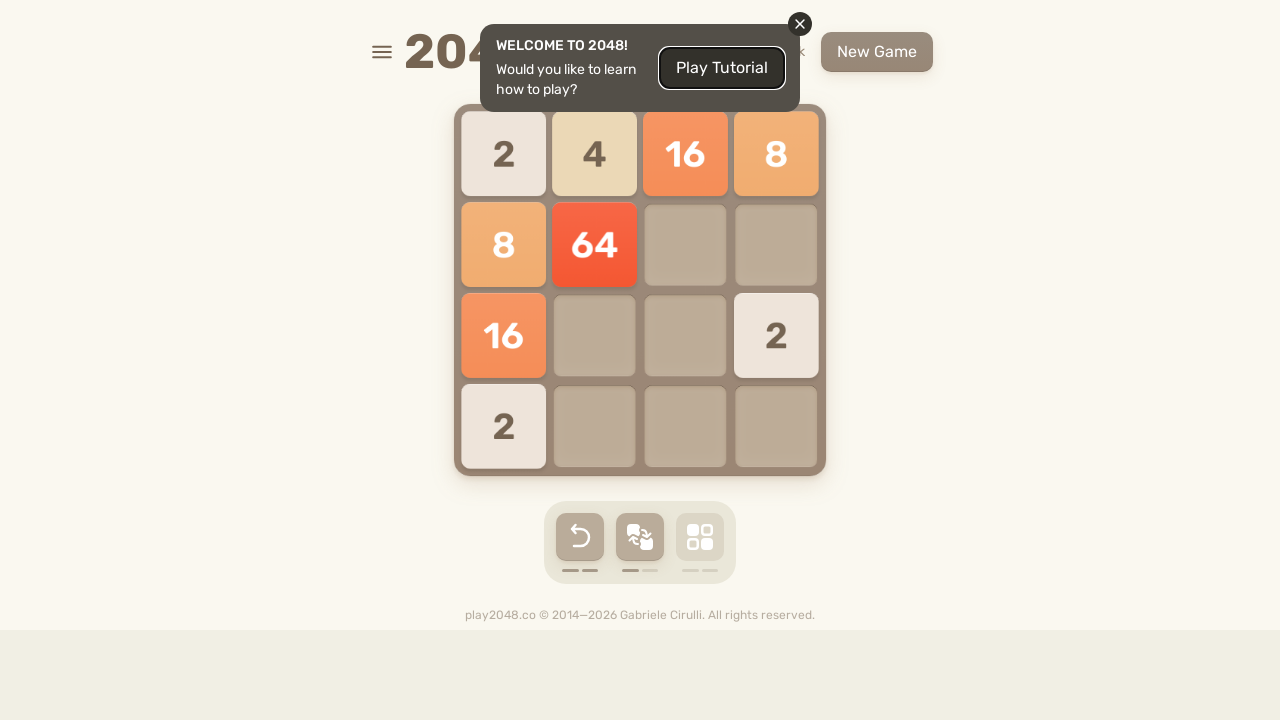

Waited 50ms after ArrowRight
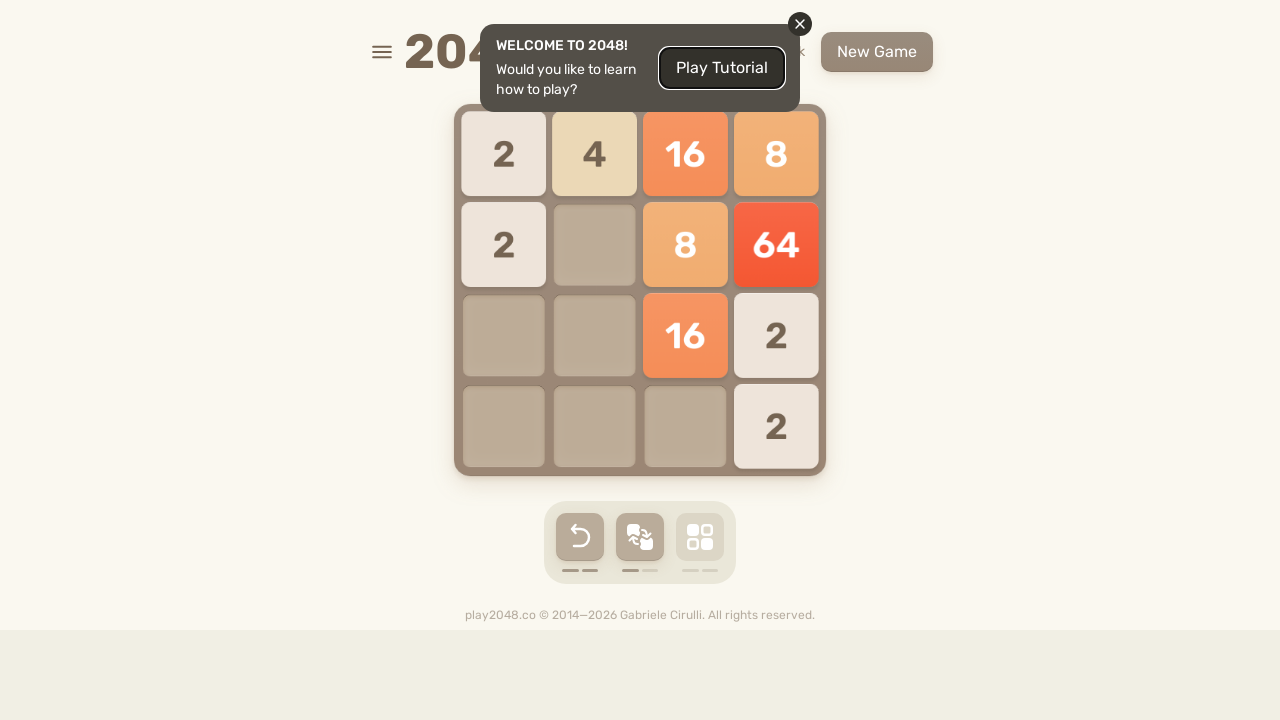

Pressed ArrowDown (iteration 14)
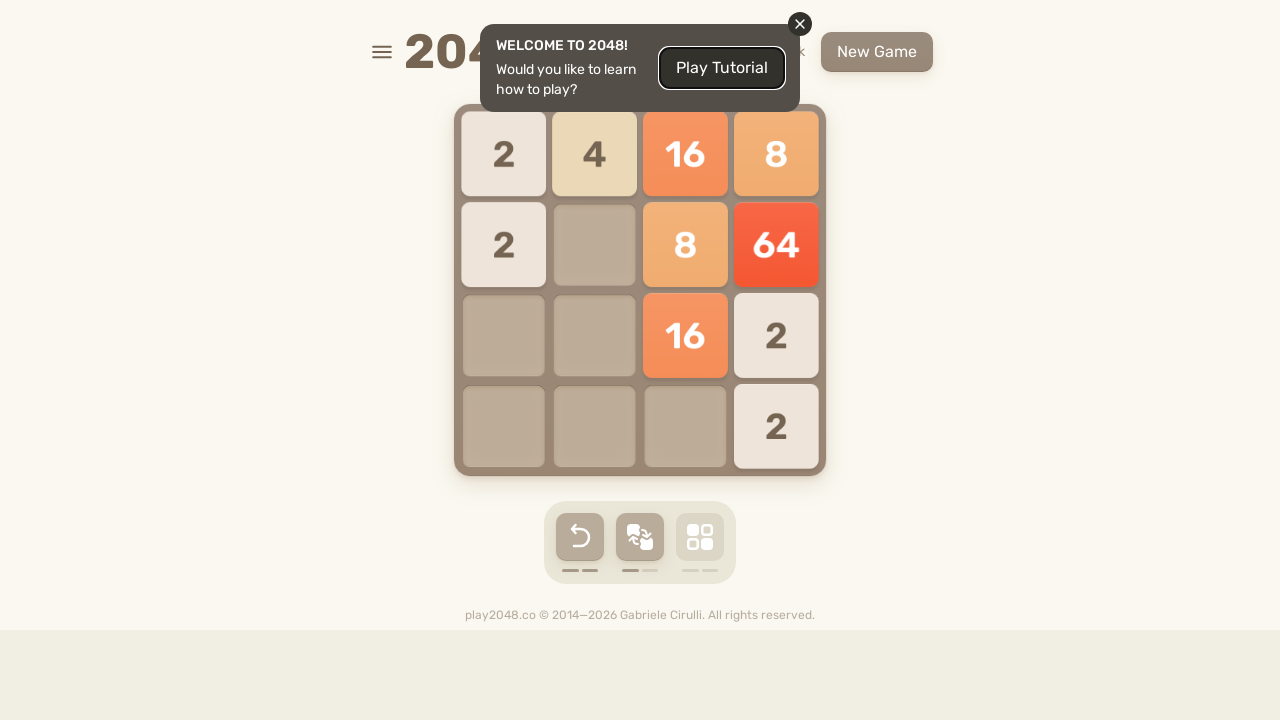

Waited 50ms after ArrowDown
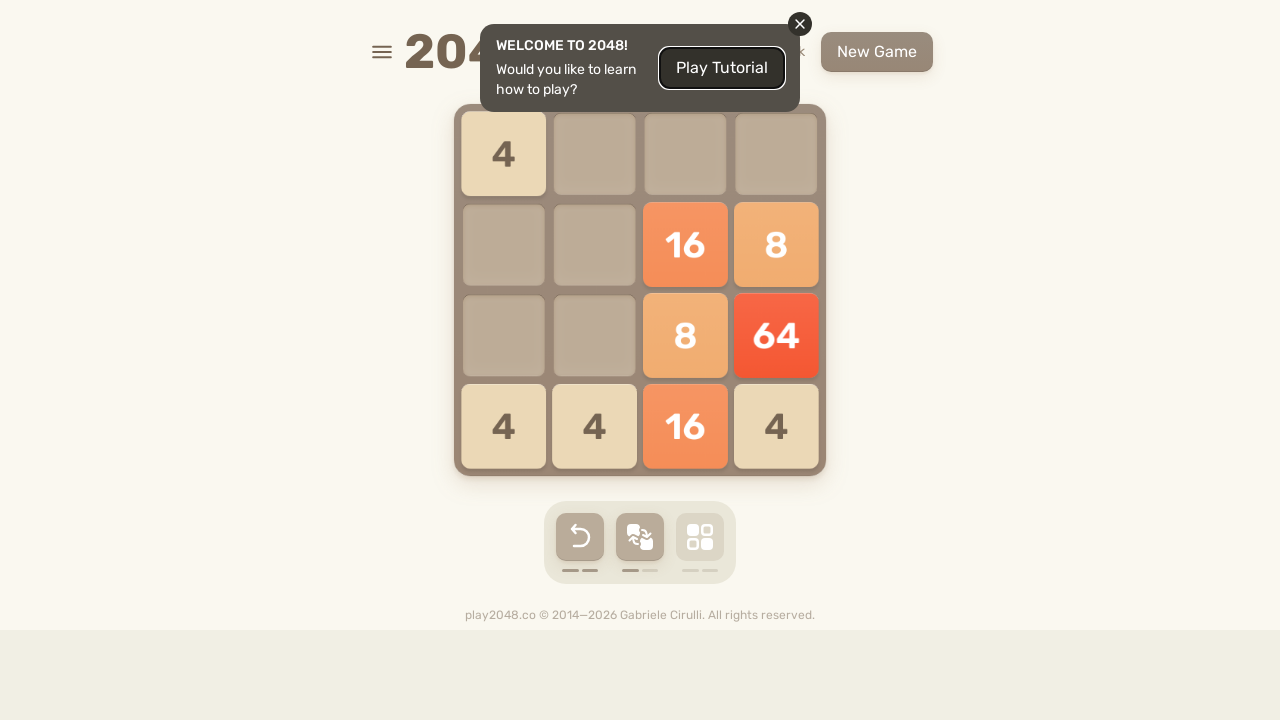

Pressed ArrowLeft (iteration 14)
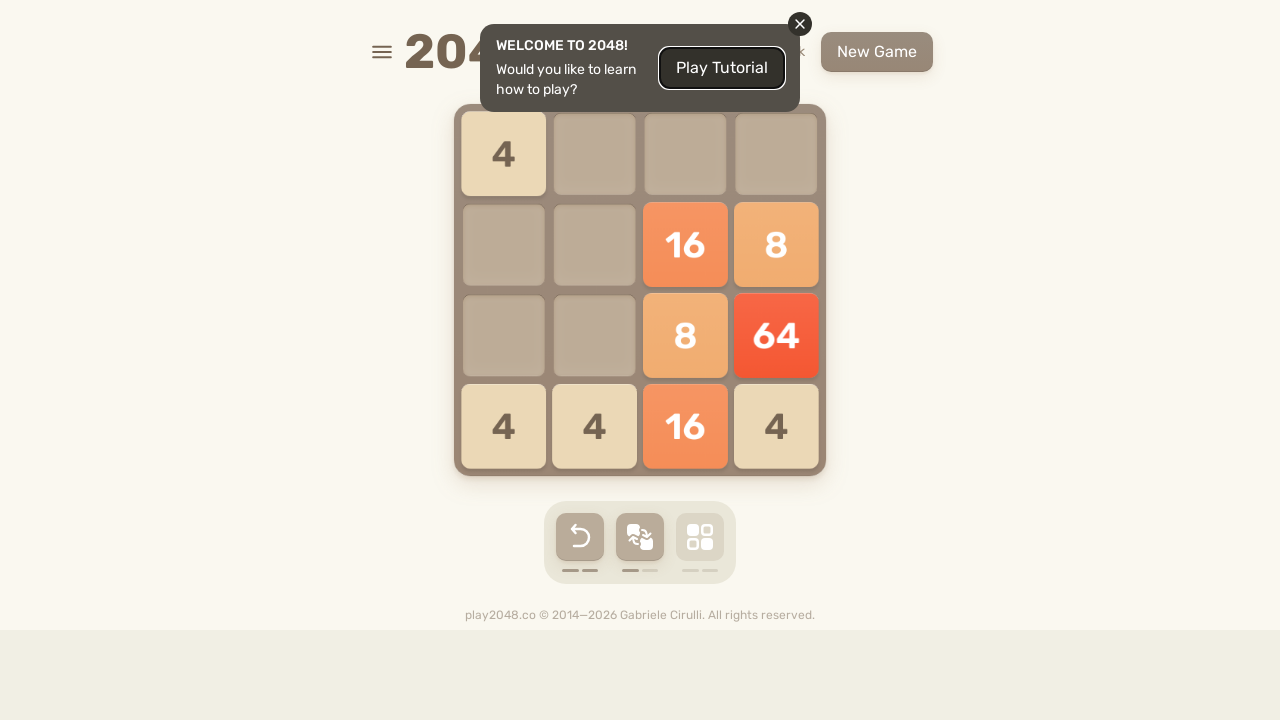

Waited 50ms after ArrowLeft
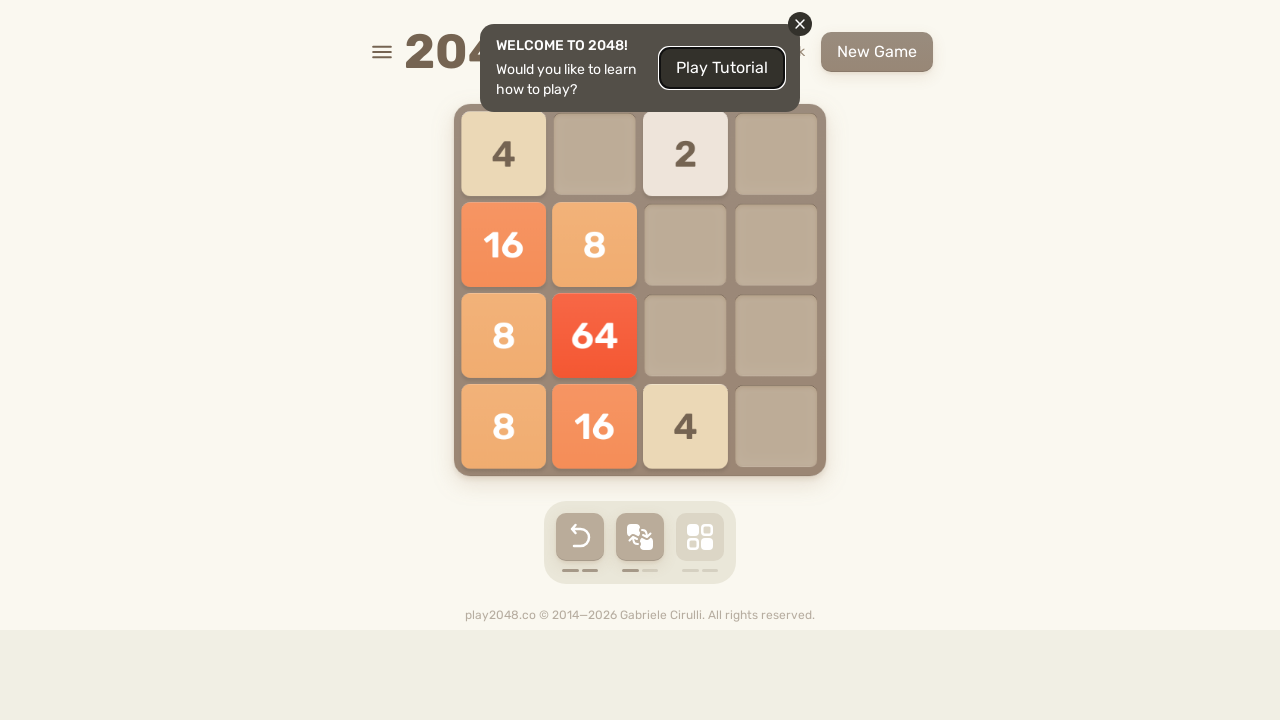

Located game-over element
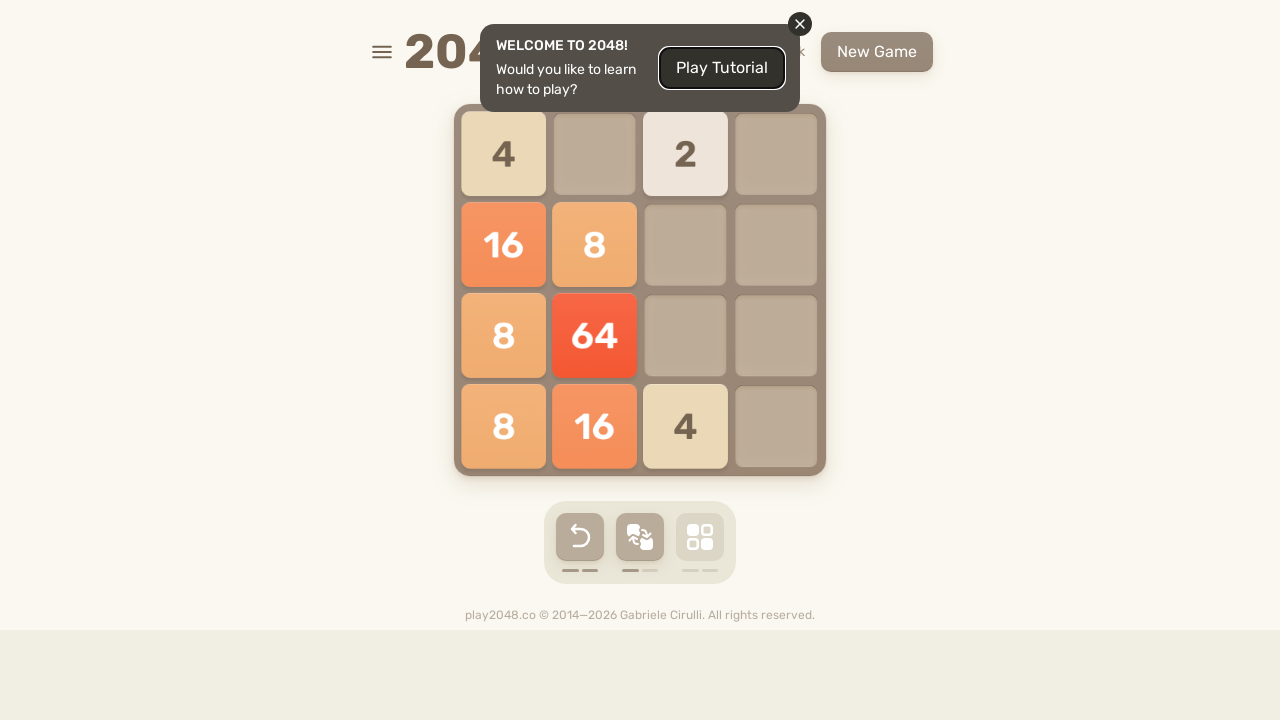

Pressed ArrowUp (iteration 15)
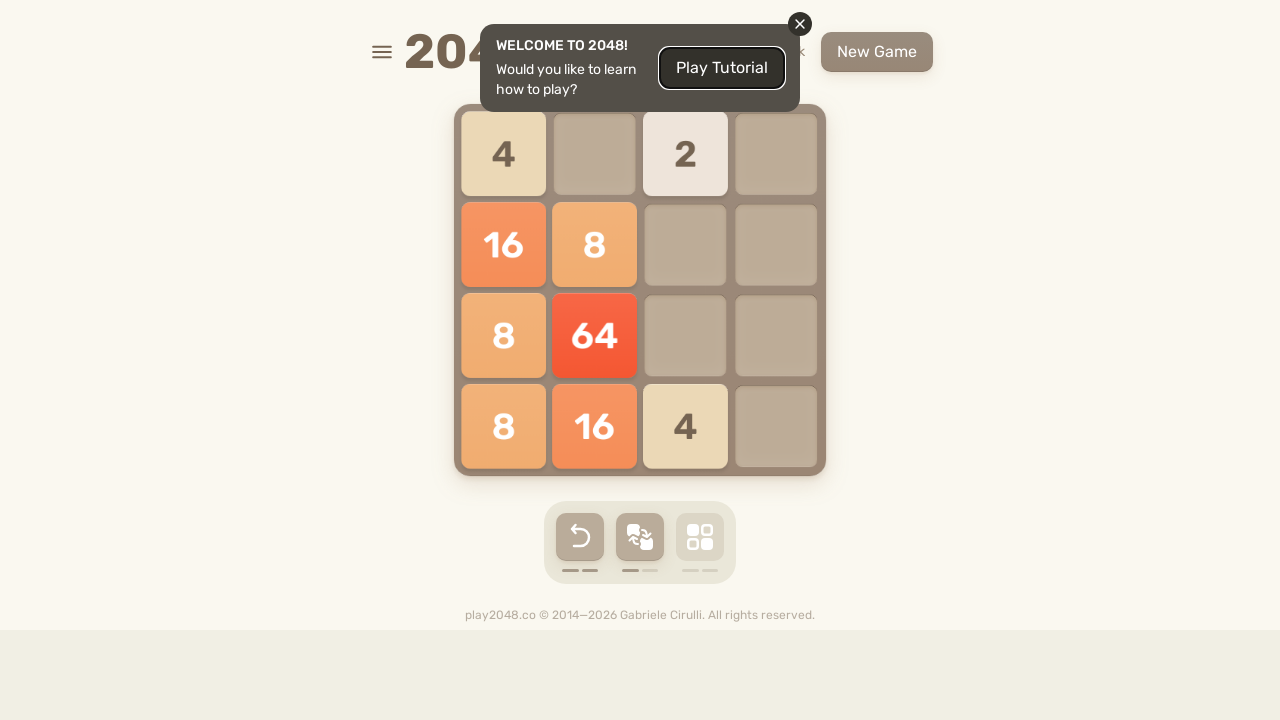

Waited 50ms after ArrowUp
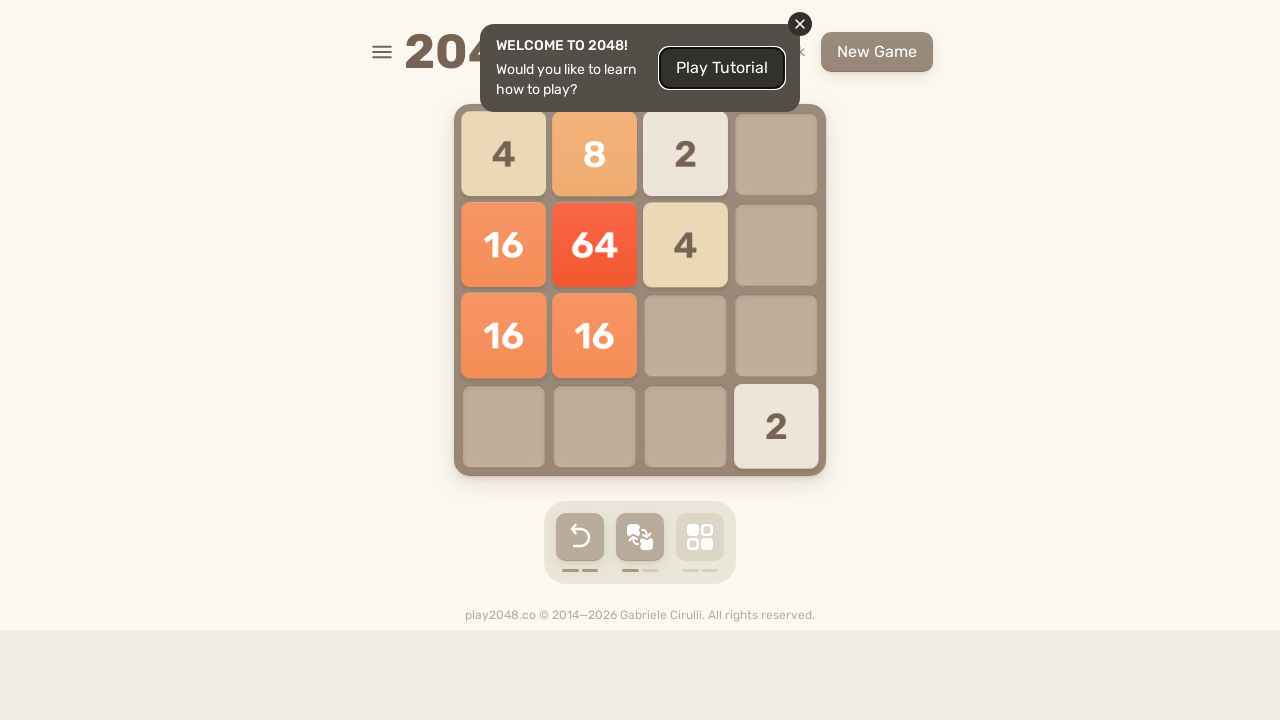

Pressed ArrowRight (iteration 15)
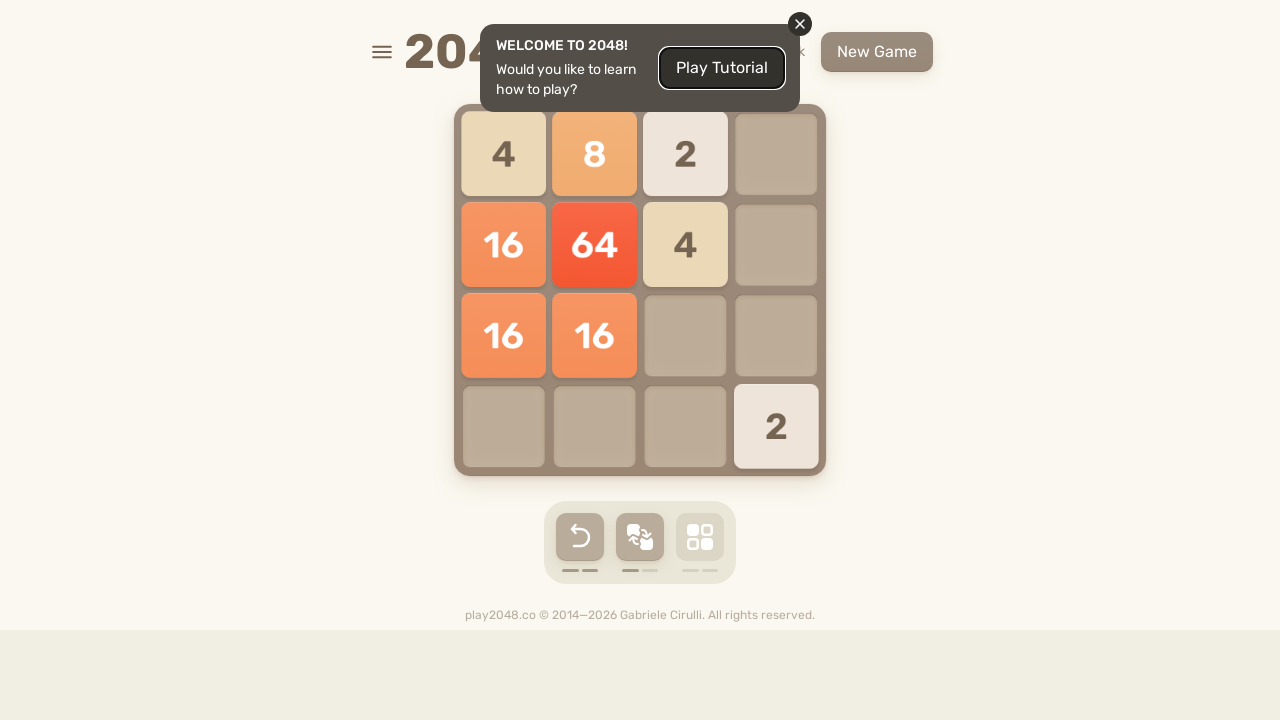

Waited 50ms after ArrowRight
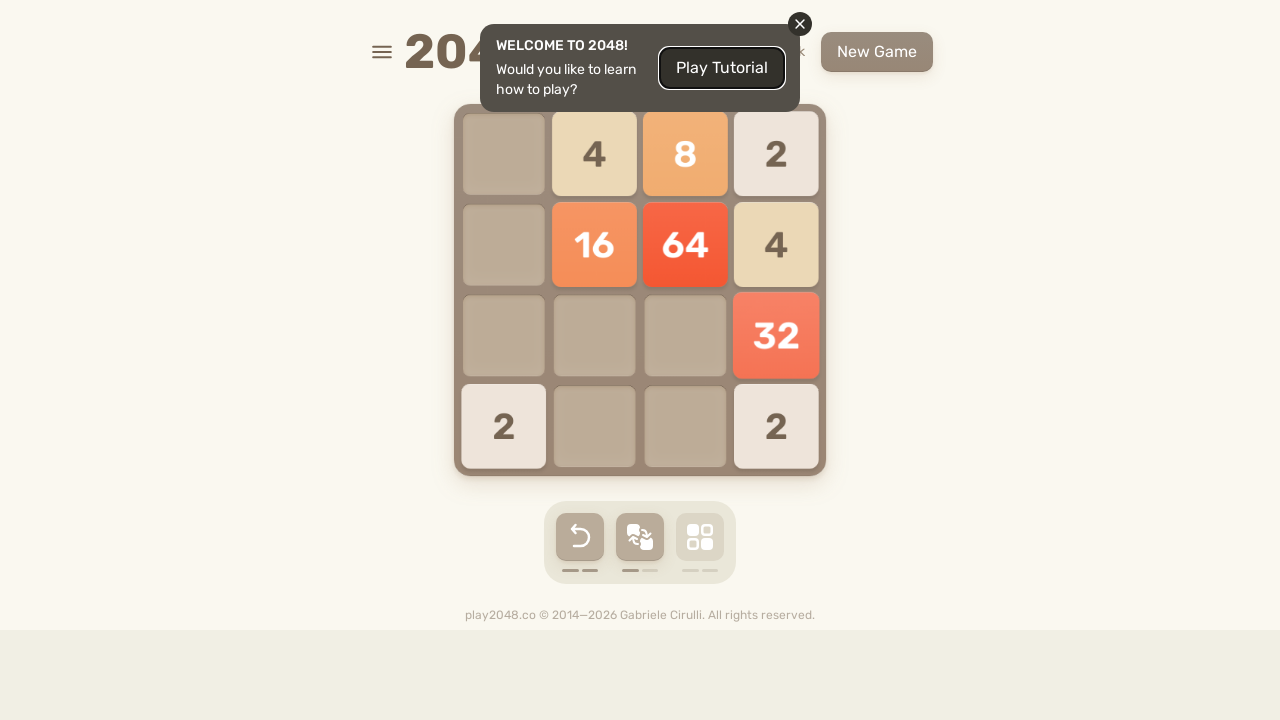

Pressed ArrowDown (iteration 15)
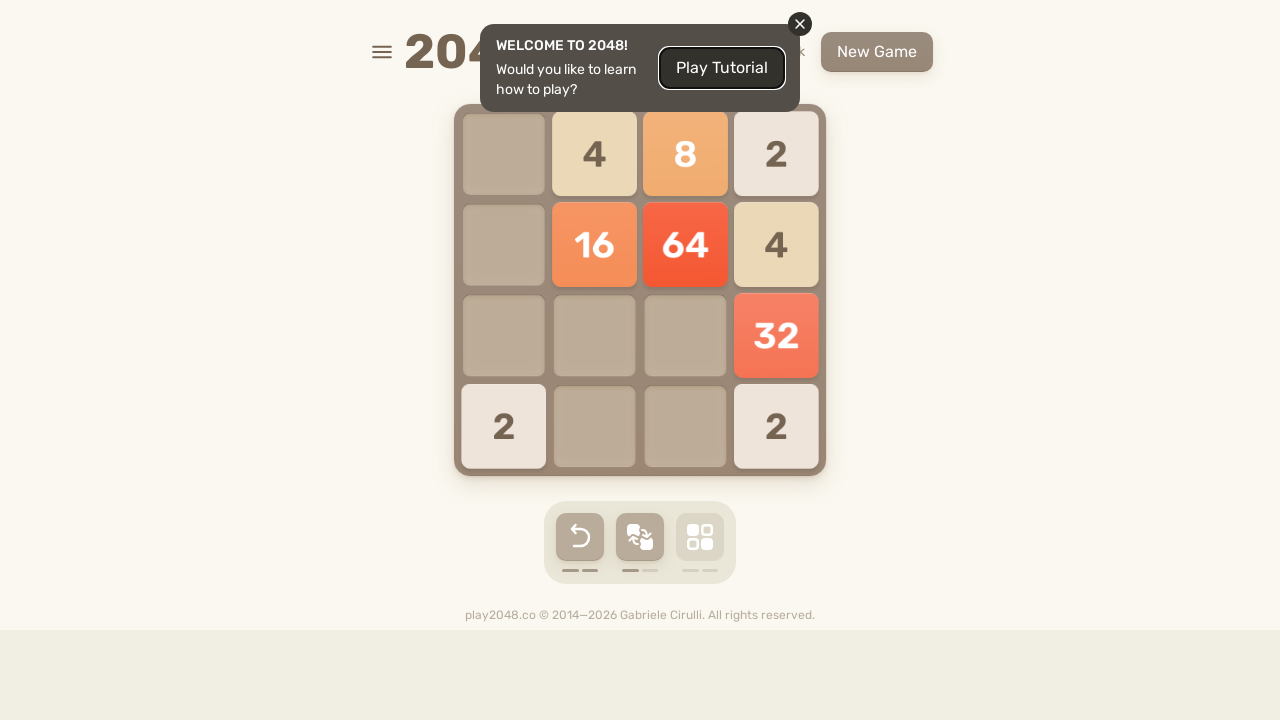

Waited 50ms after ArrowDown
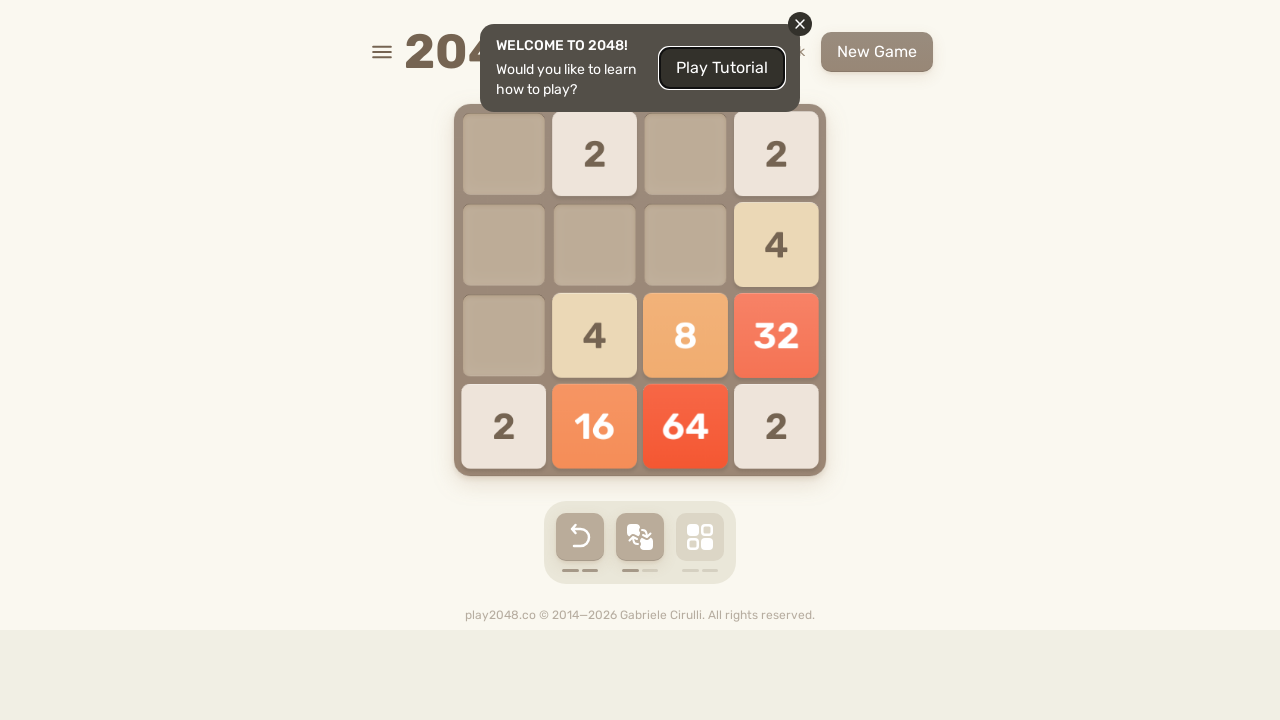

Pressed ArrowLeft (iteration 15)
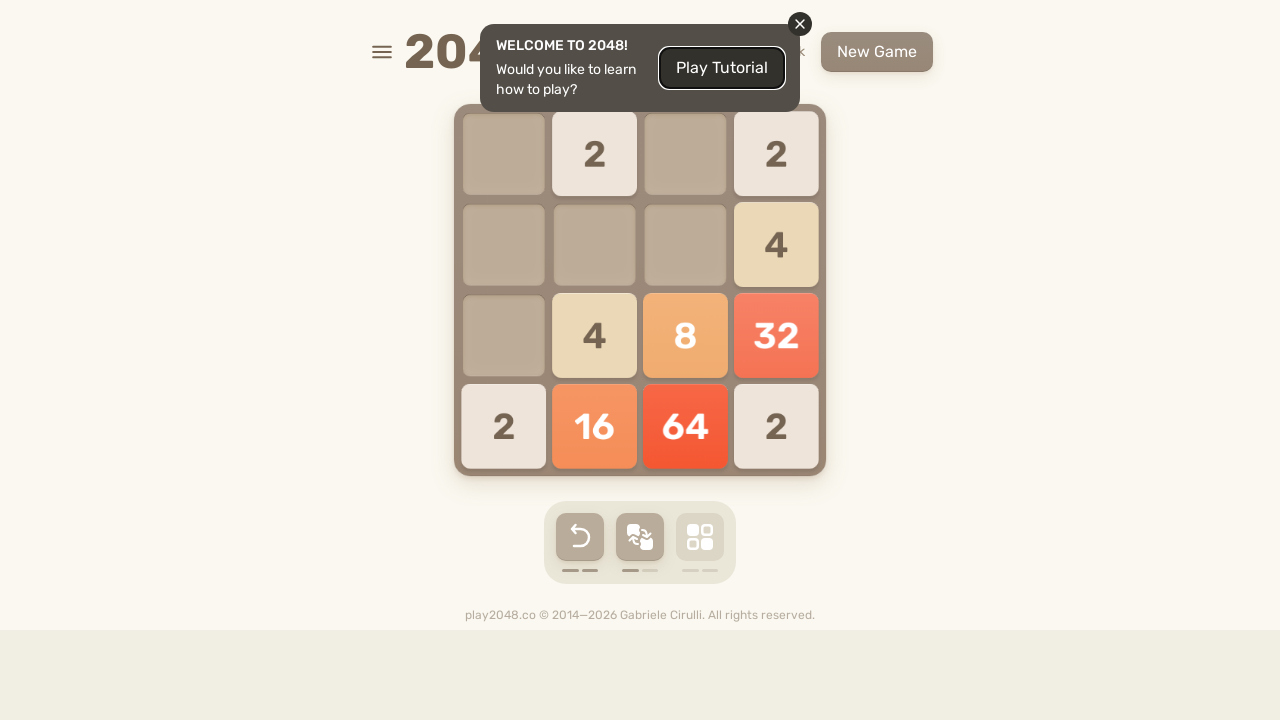

Waited 50ms after ArrowLeft
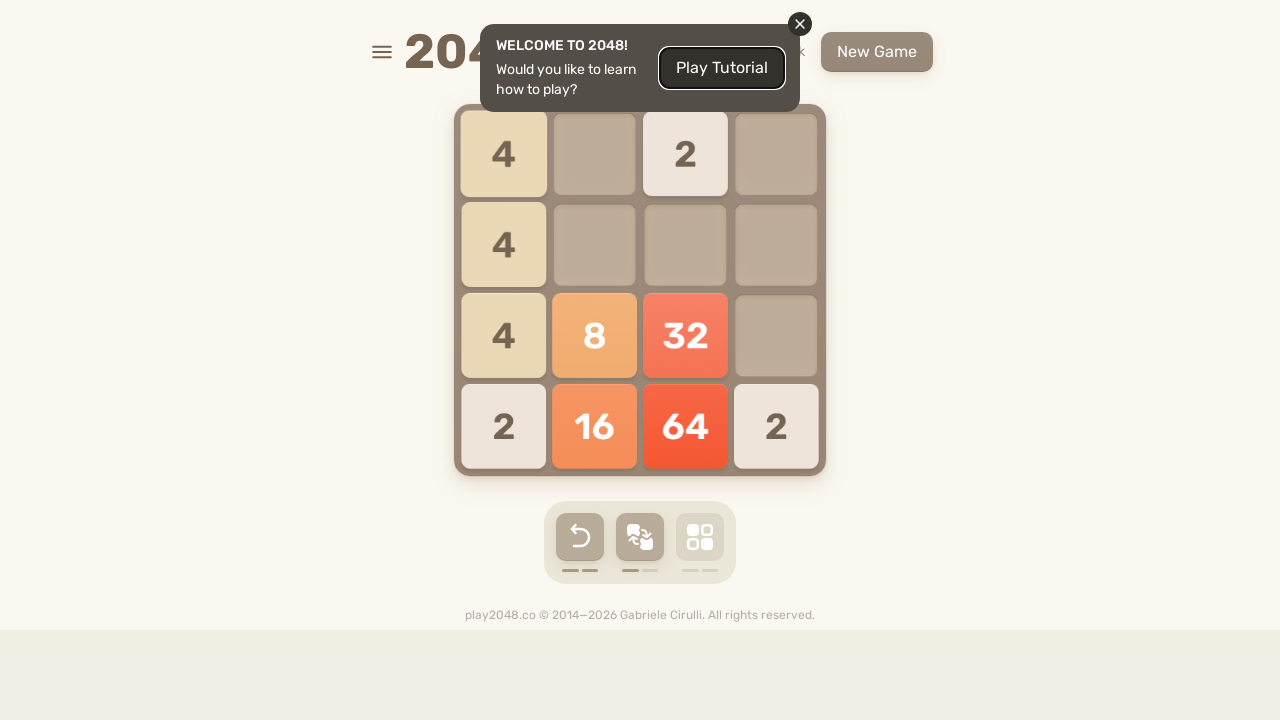

Located game-over element
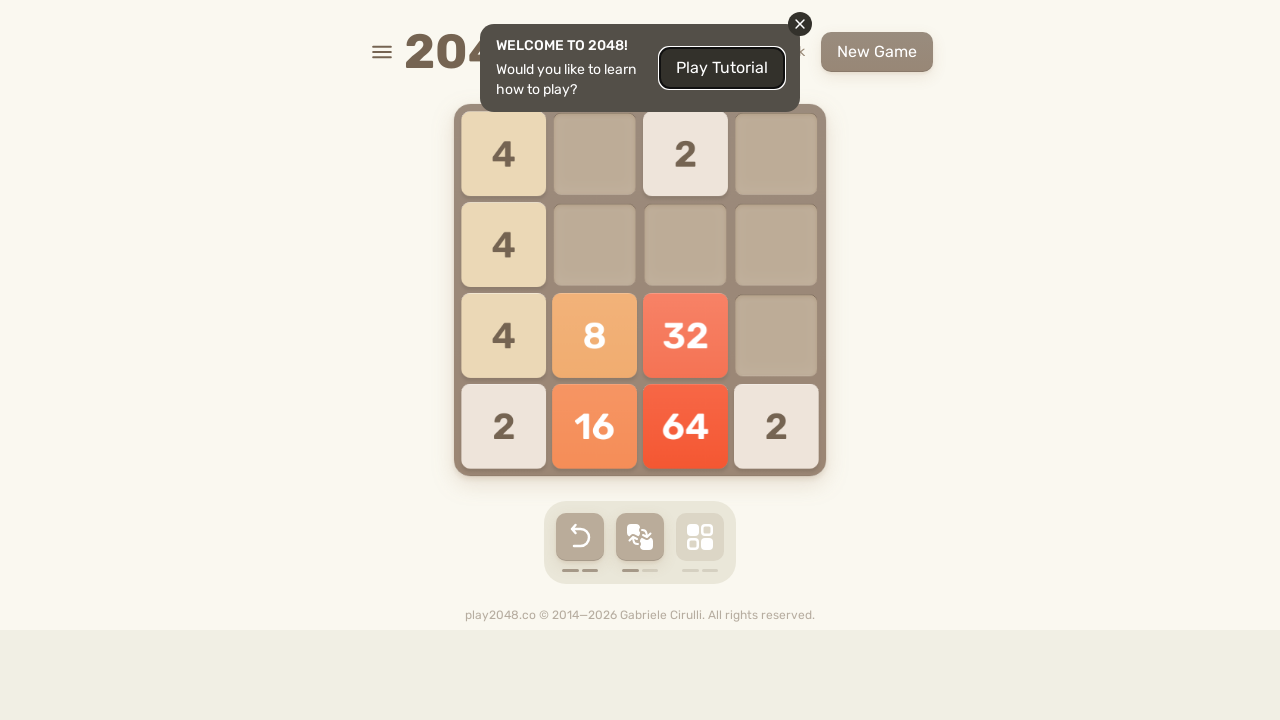

Pressed ArrowUp (iteration 16)
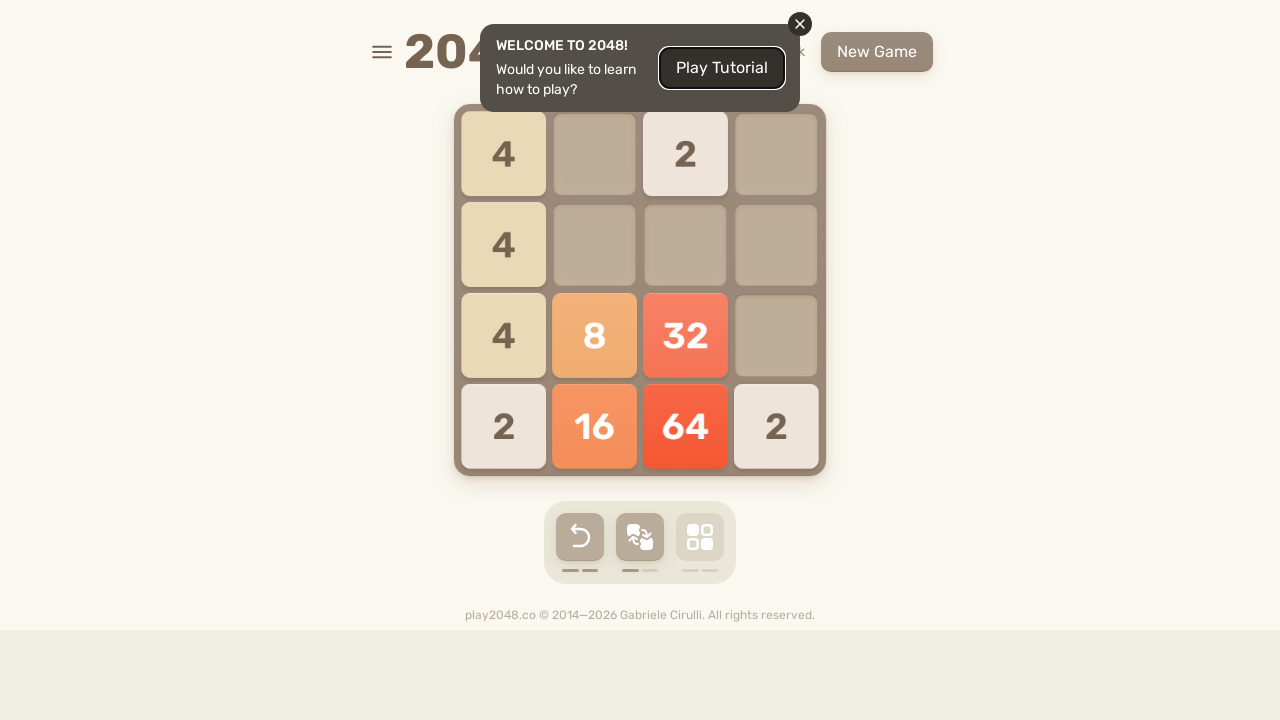

Waited 50ms after ArrowUp
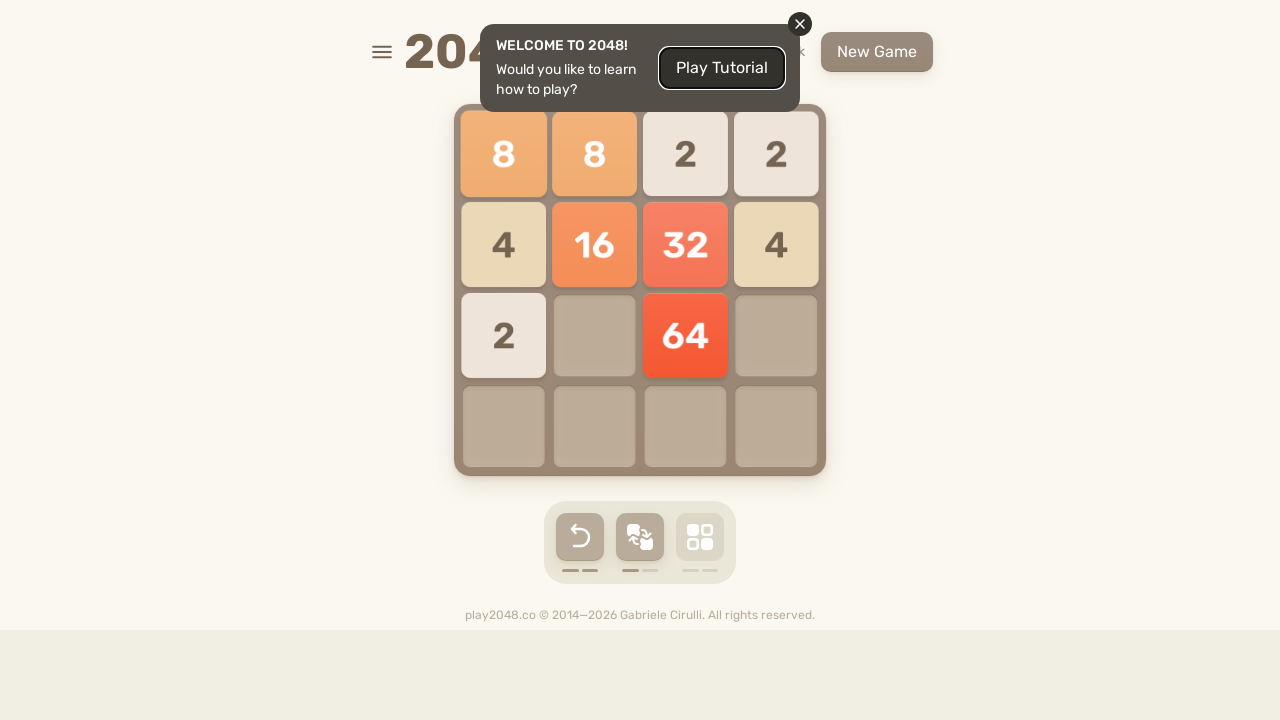

Pressed ArrowRight (iteration 16)
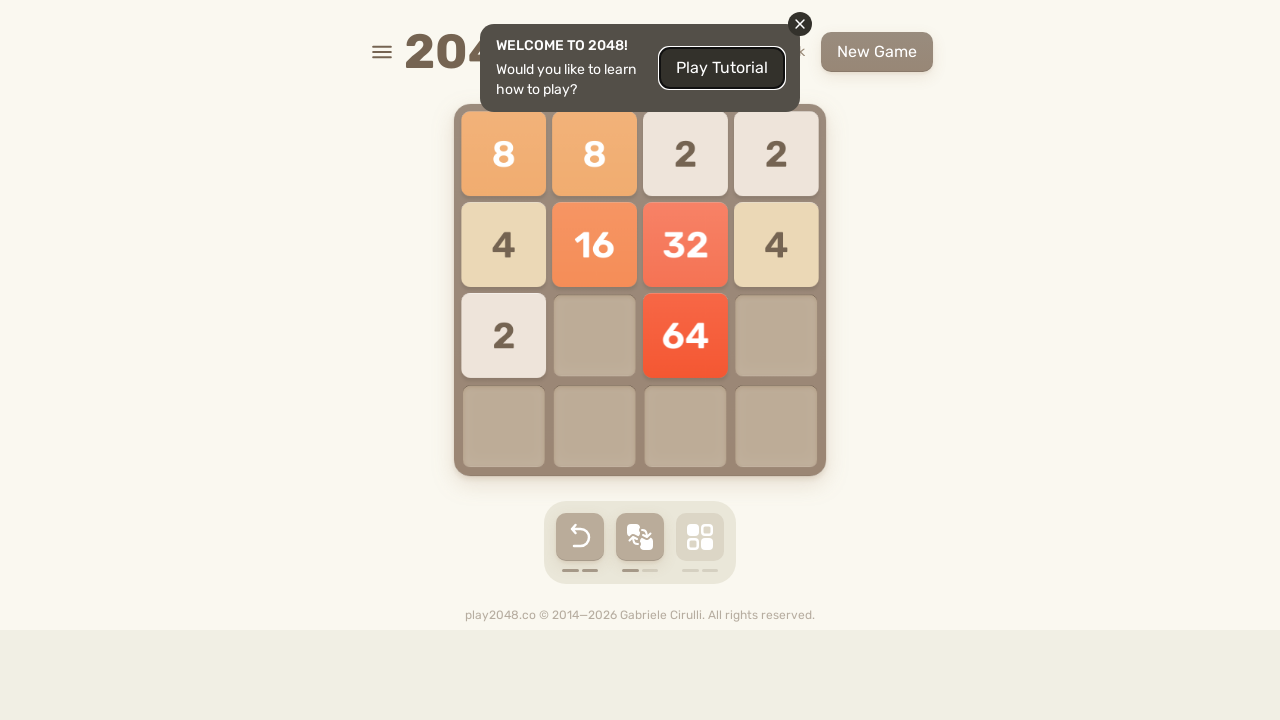

Waited 50ms after ArrowRight
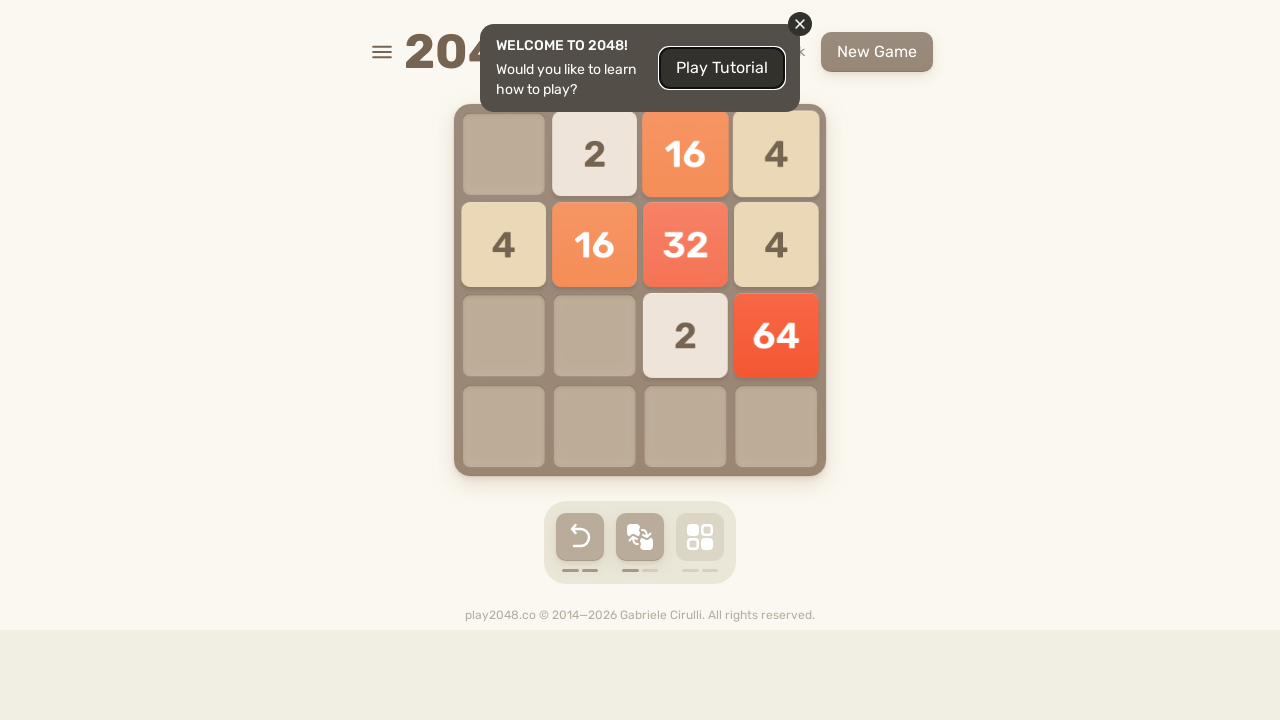

Pressed ArrowDown (iteration 16)
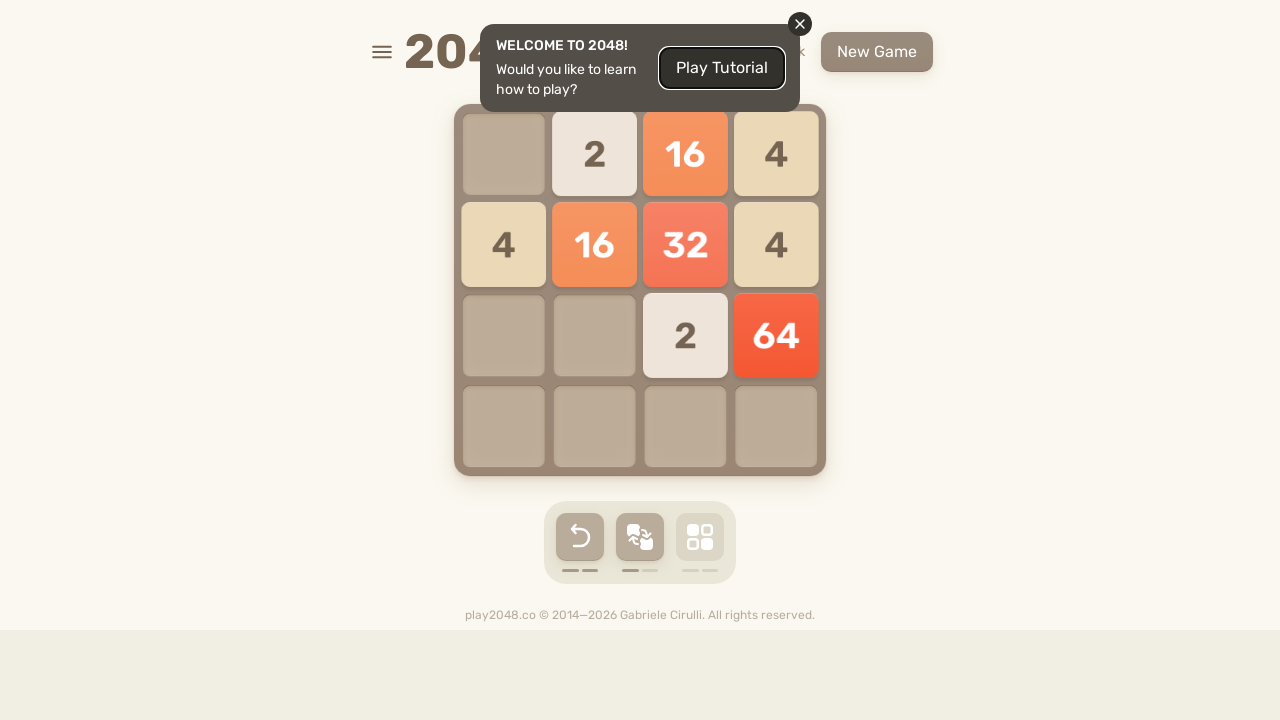

Waited 50ms after ArrowDown
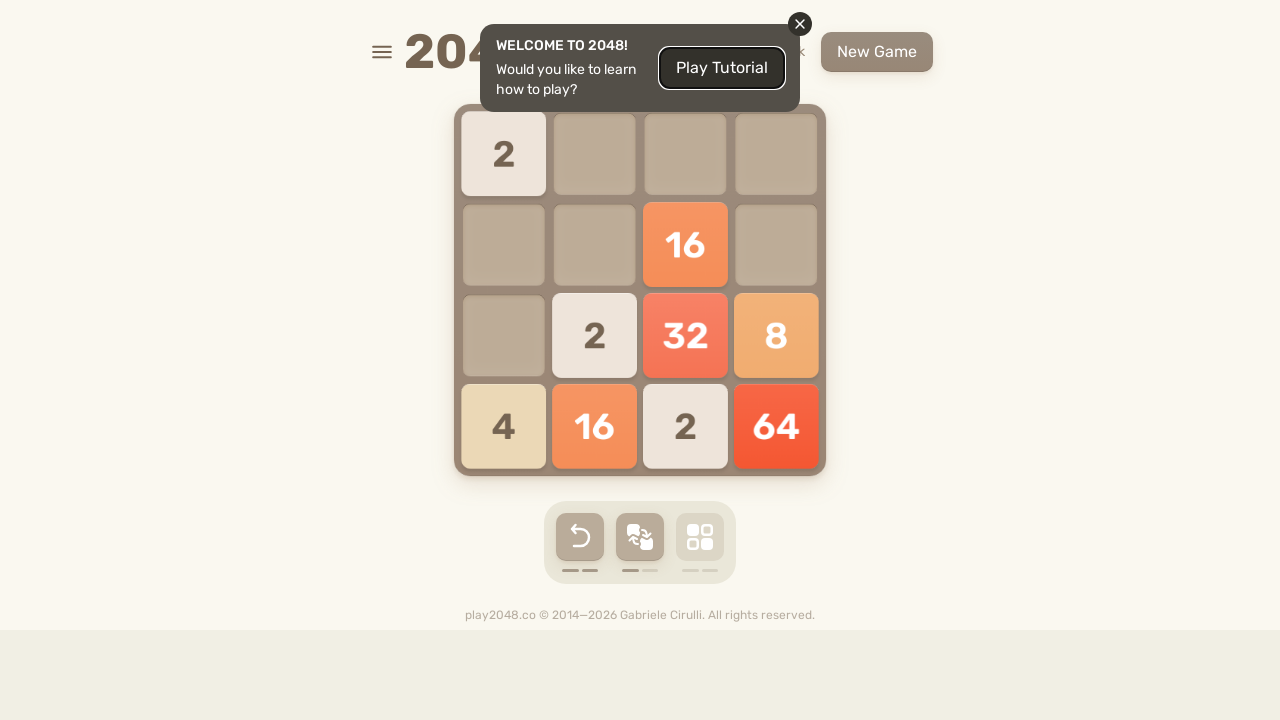

Pressed ArrowLeft (iteration 16)
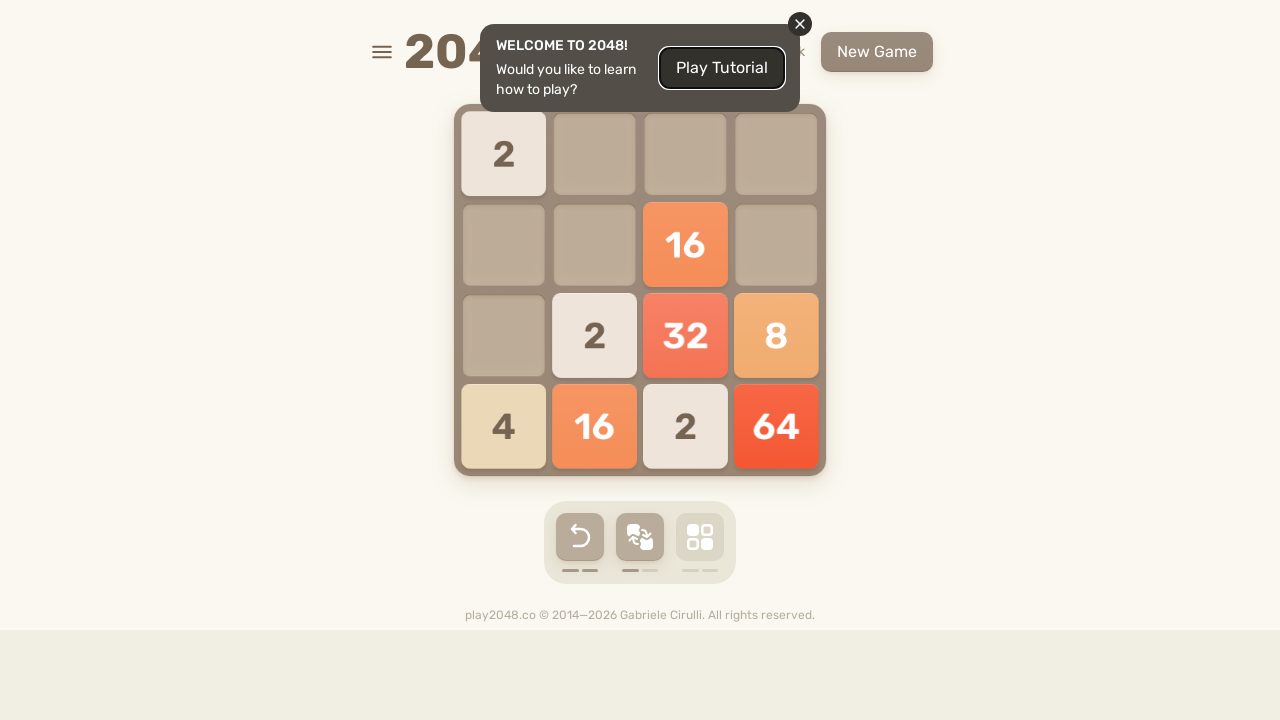

Waited 50ms after ArrowLeft
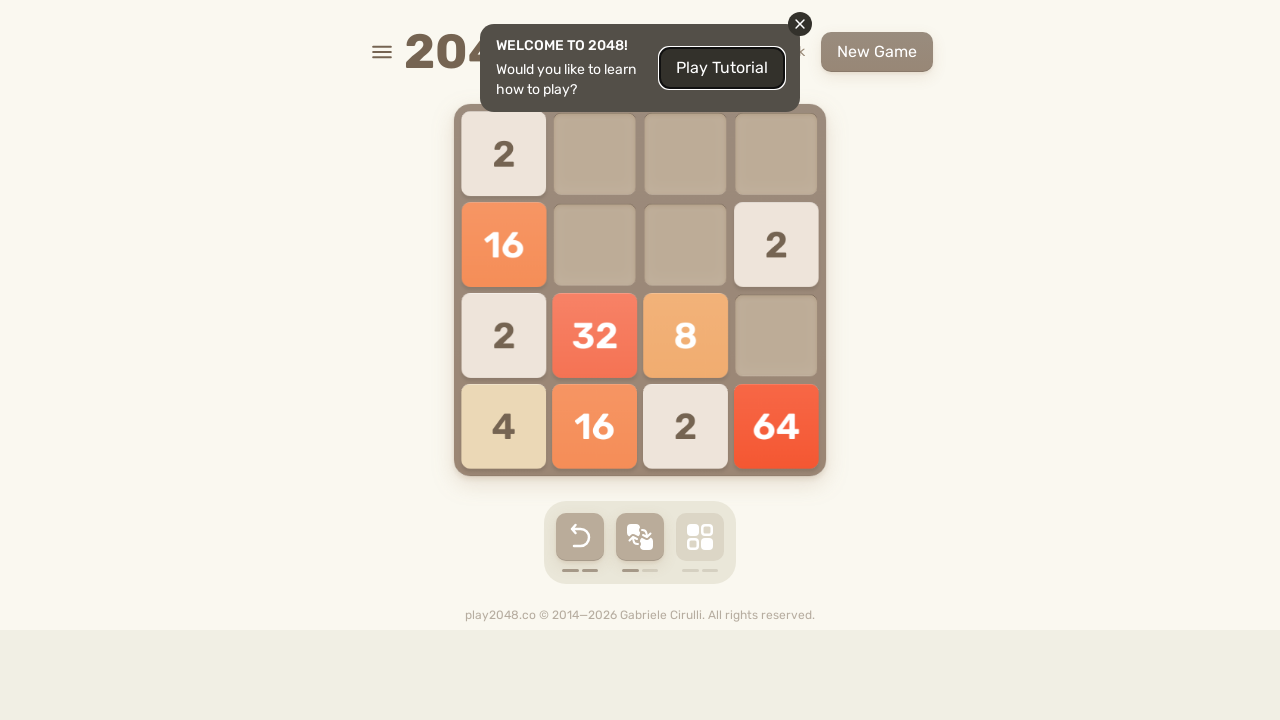

Located game-over element
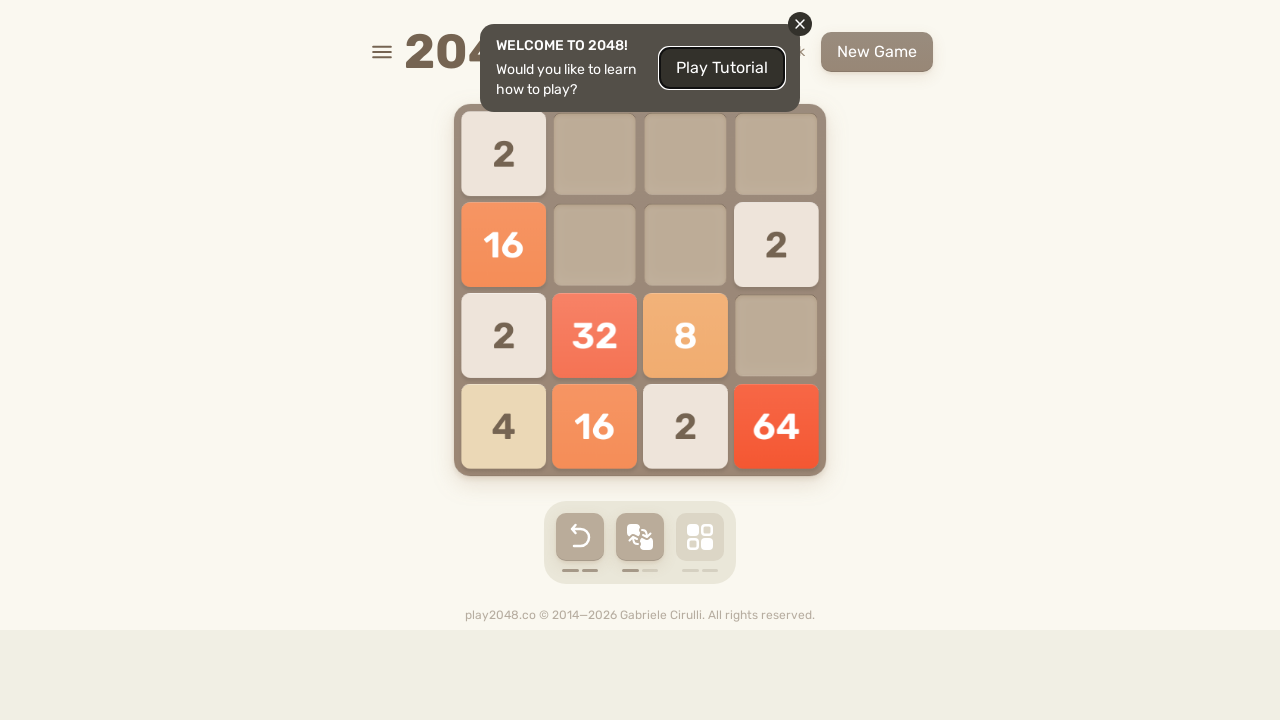

Pressed ArrowUp (iteration 17)
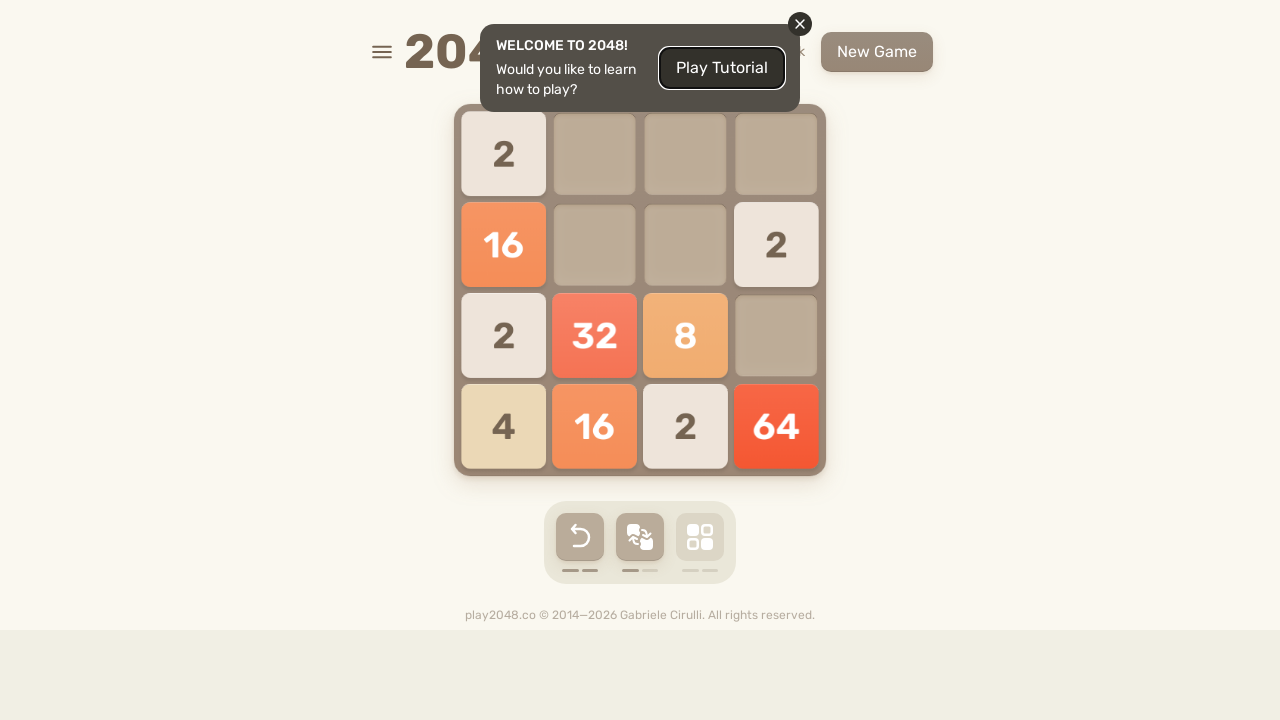

Waited 50ms after ArrowUp
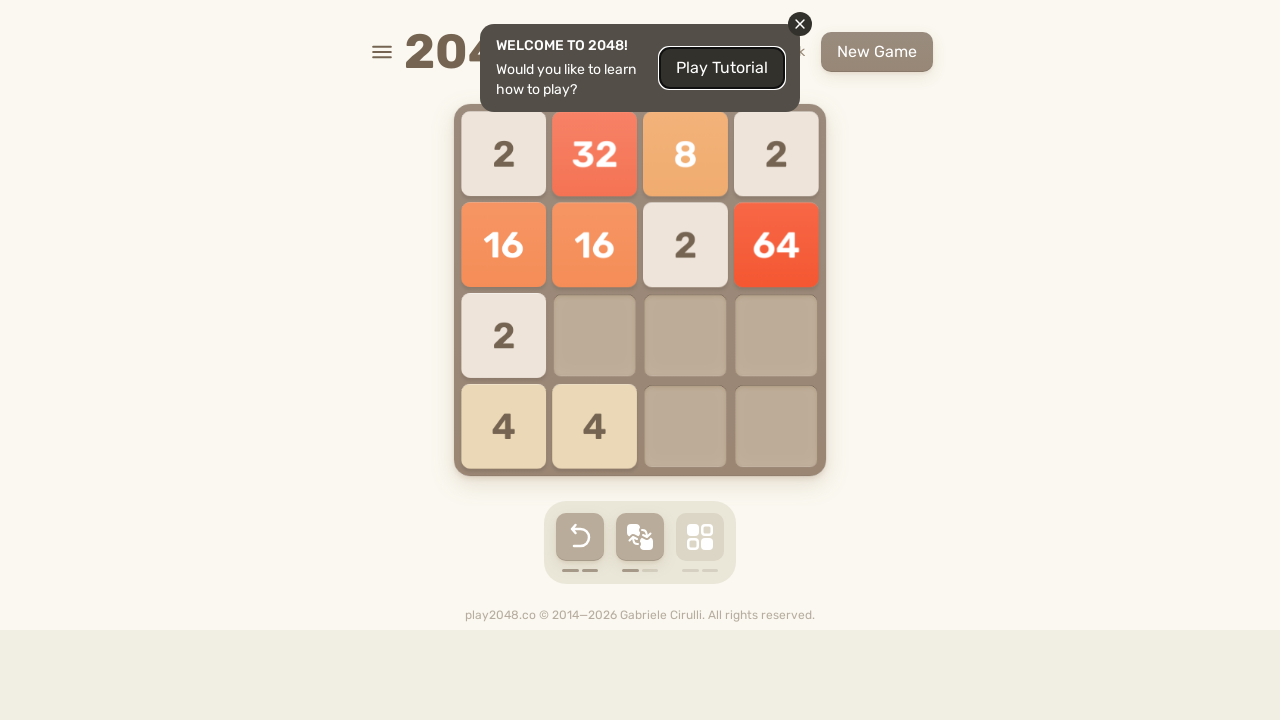

Pressed ArrowRight (iteration 17)
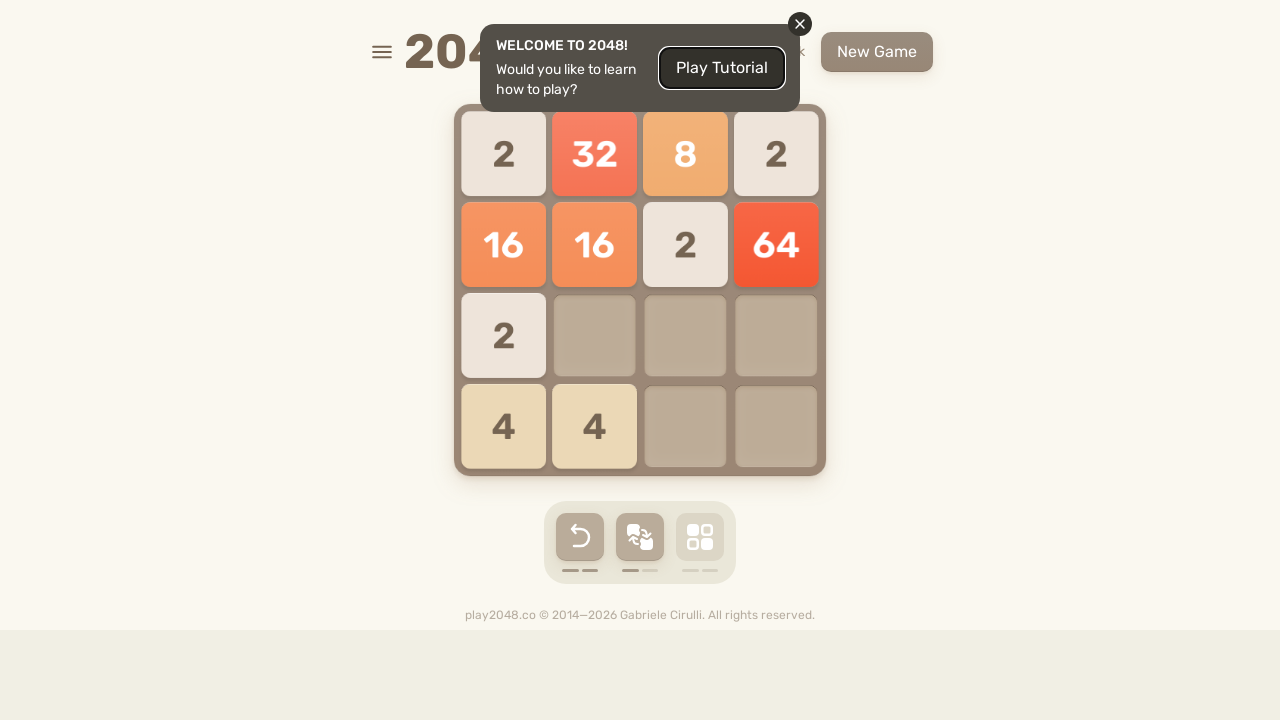

Waited 50ms after ArrowRight
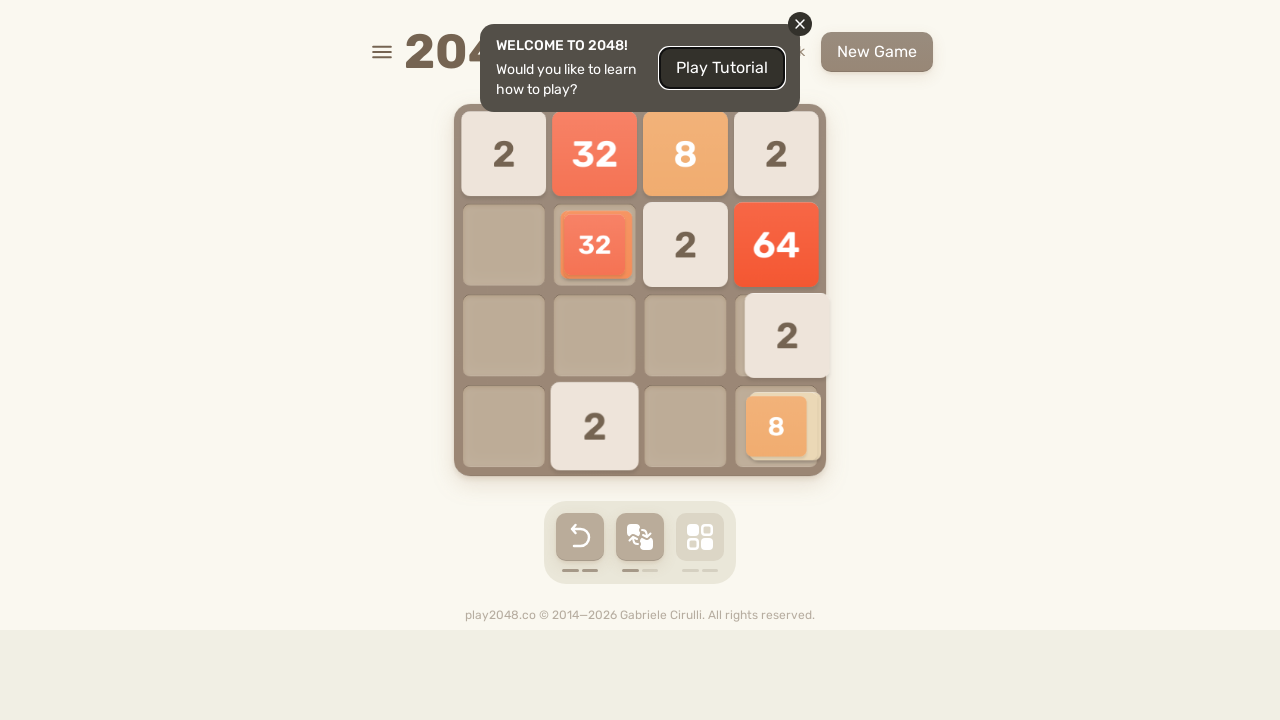

Pressed ArrowDown (iteration 17)
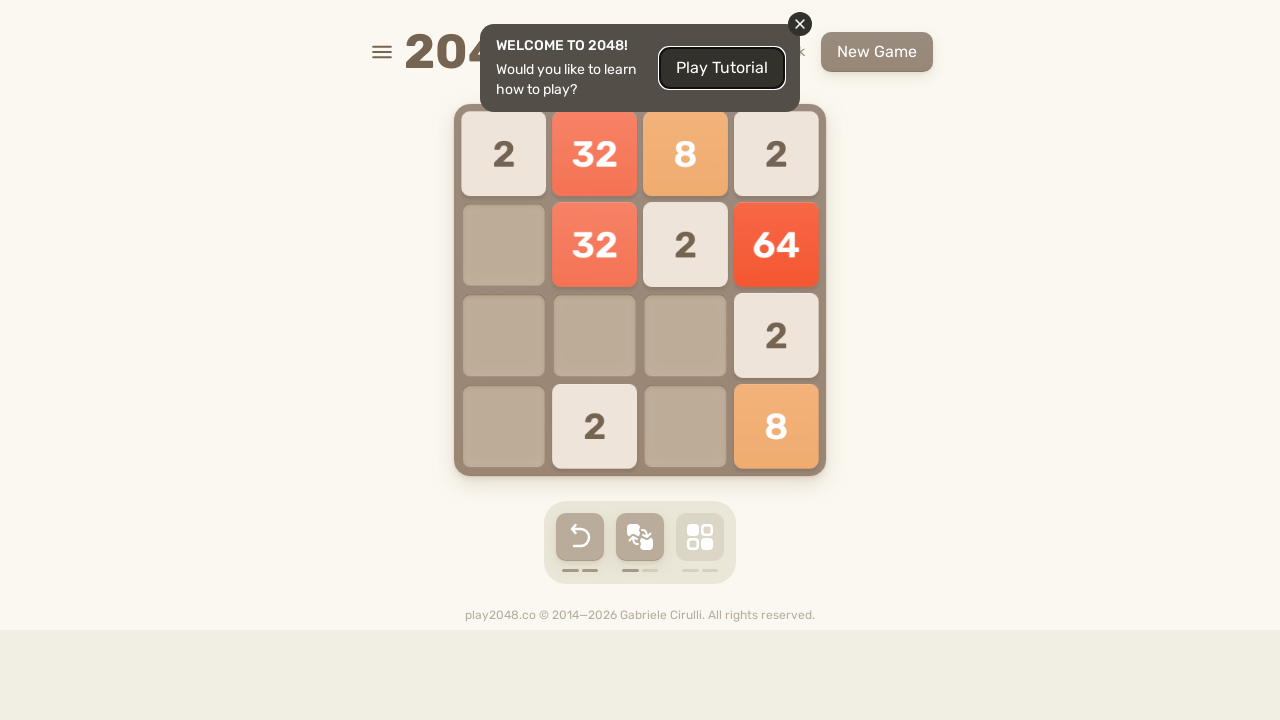

Waited 50ms after ArrowDown
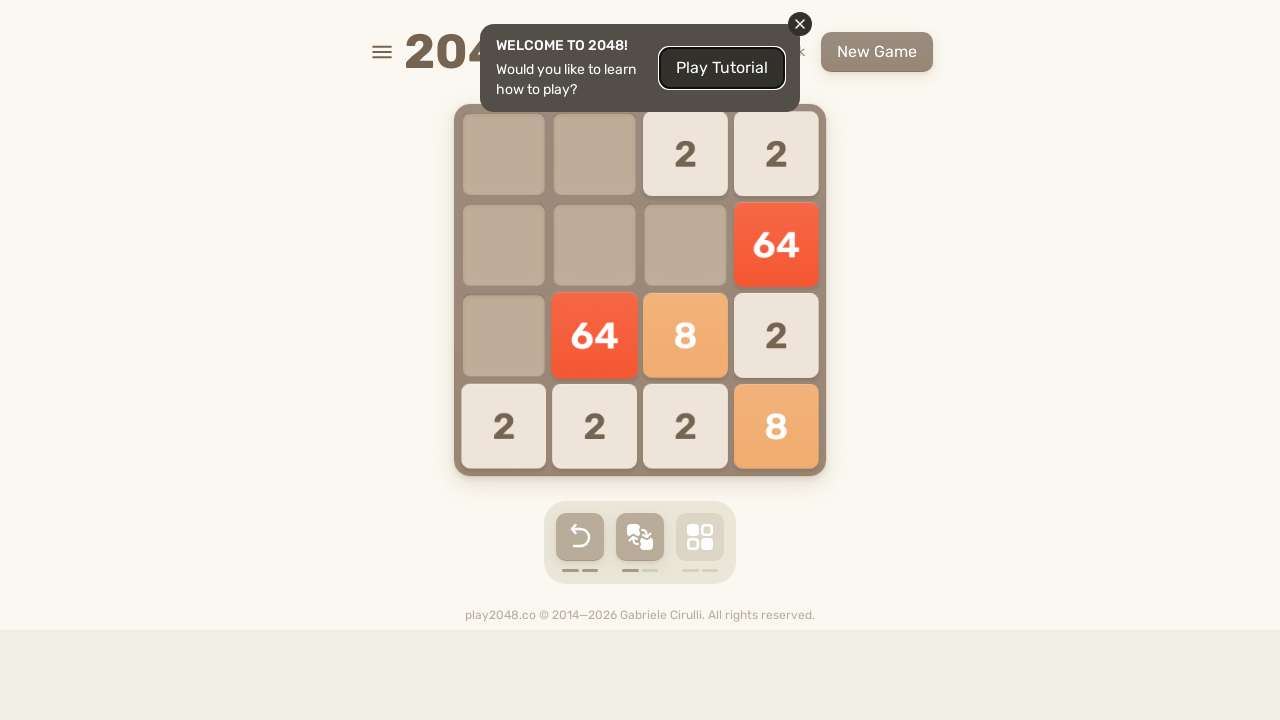

Pressed ArrowLeft (iteration 17)
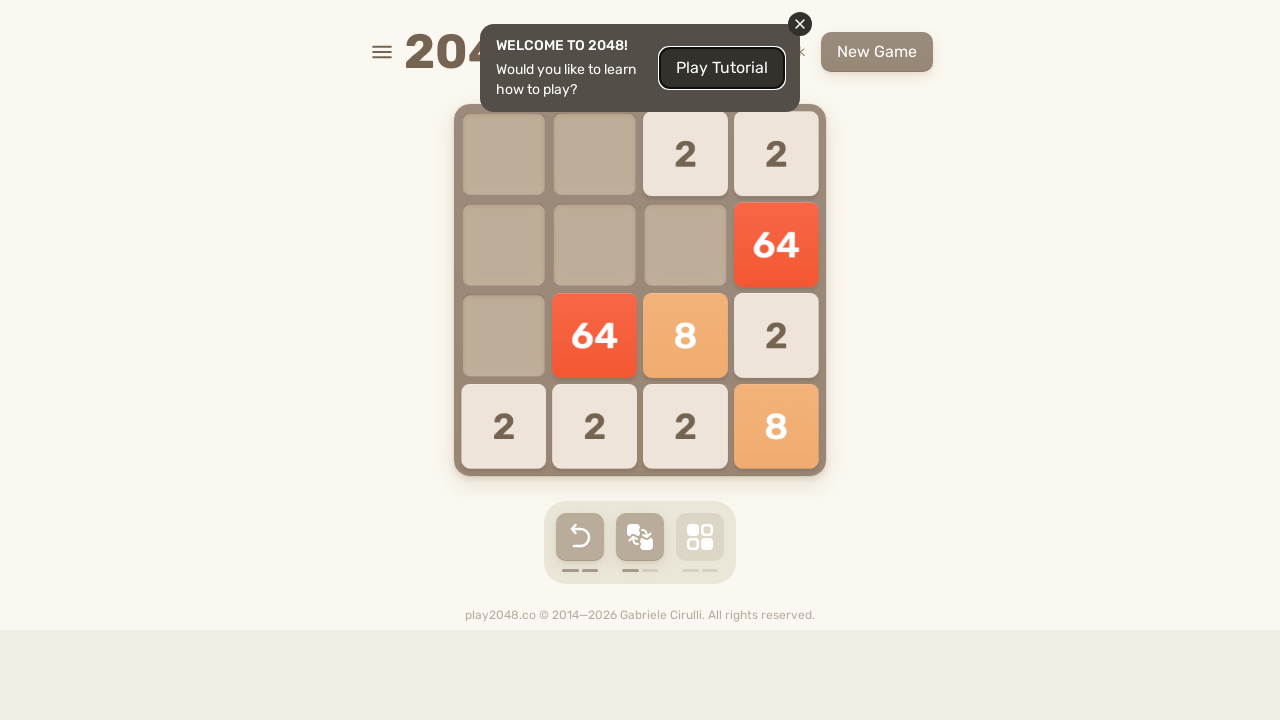

Waited 50ms after ArrowLeft
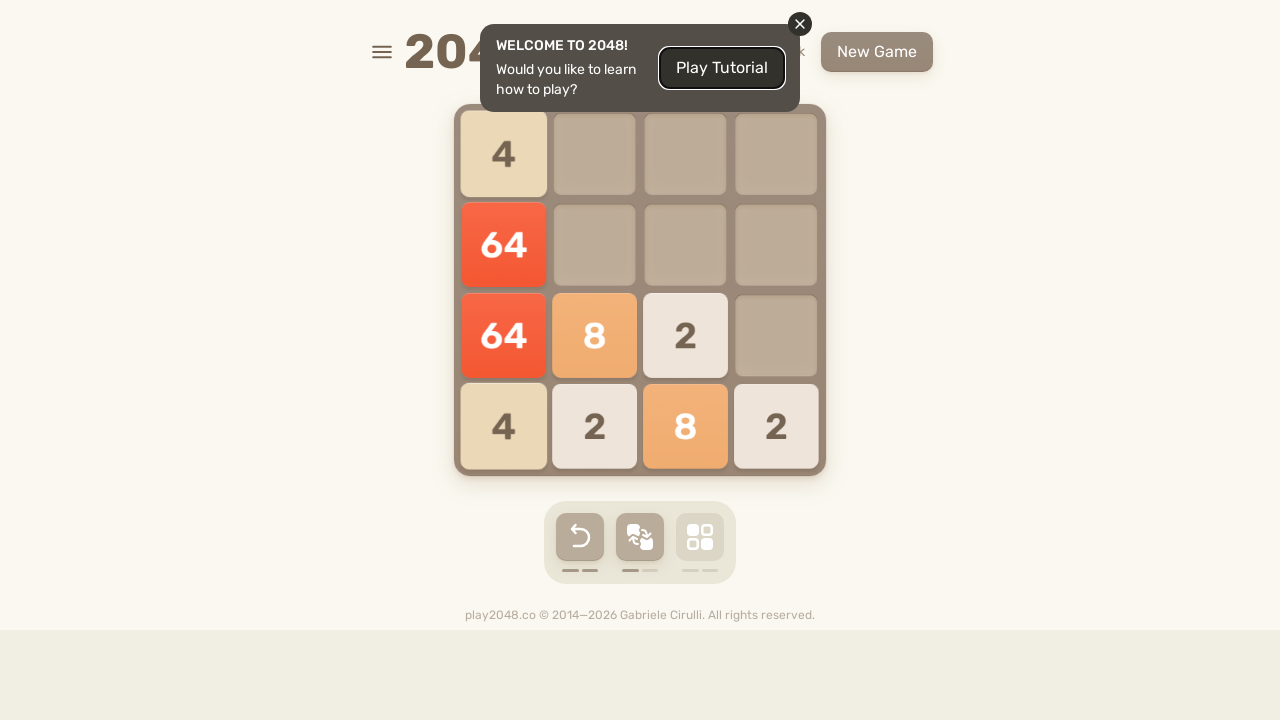

Located game-over element
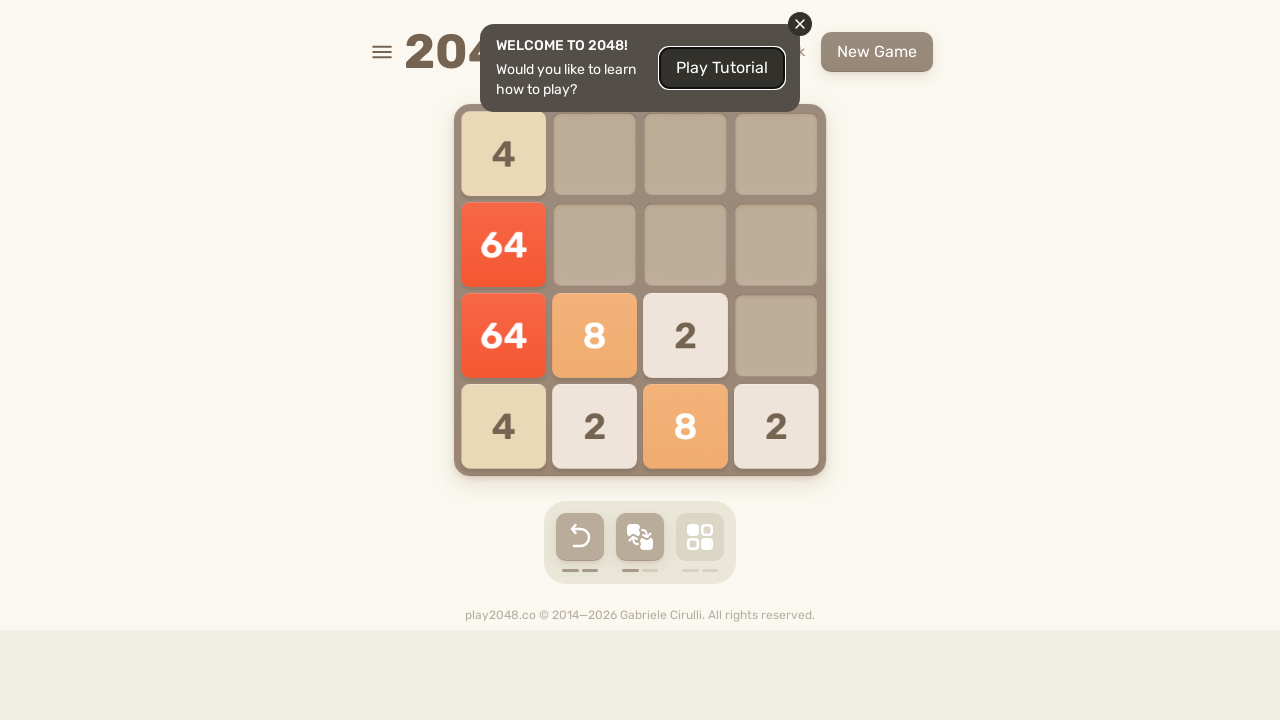

Pressed ArrowUp (iteration 18)
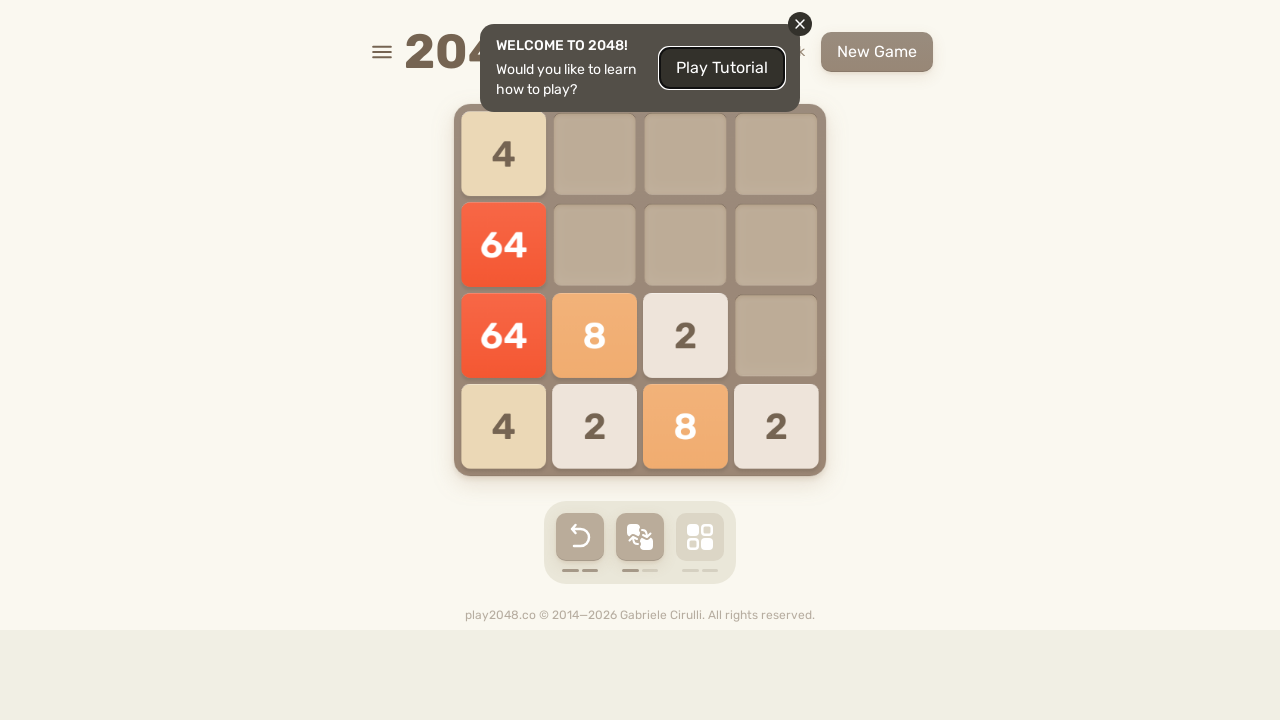

Waited 50ms after ArrowUp
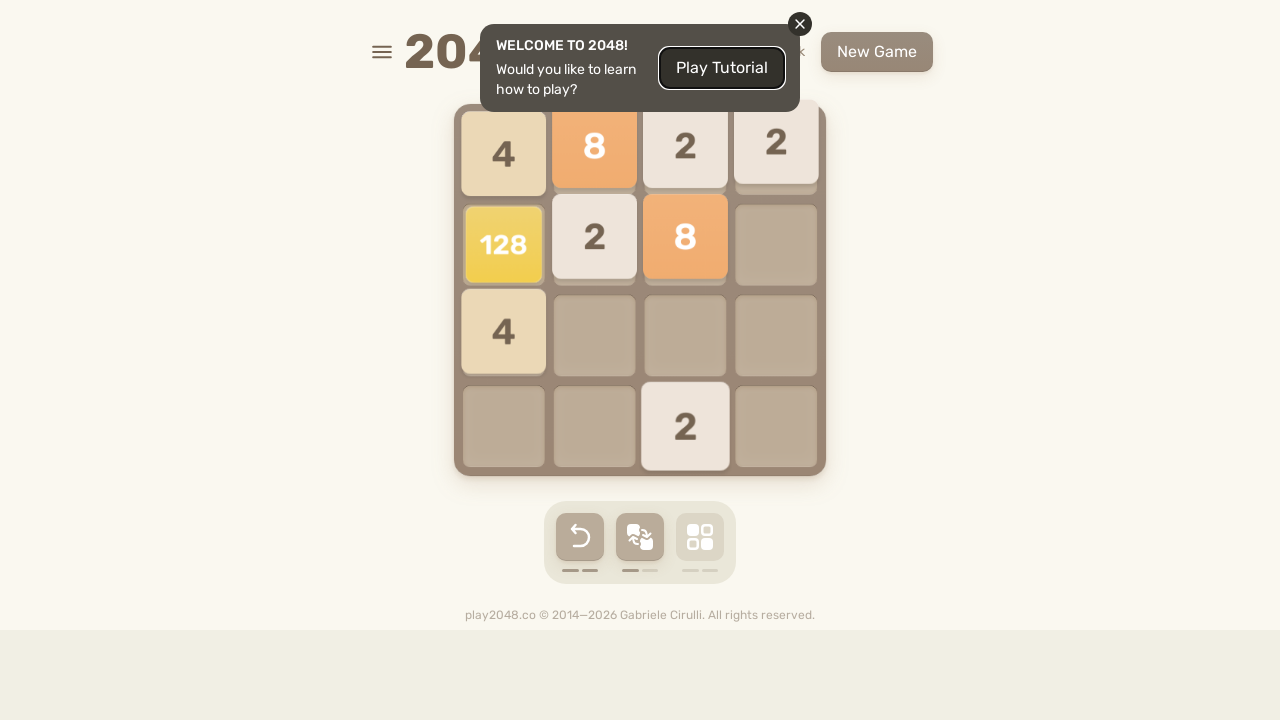

Pressed ArrowRight (iteration 18)
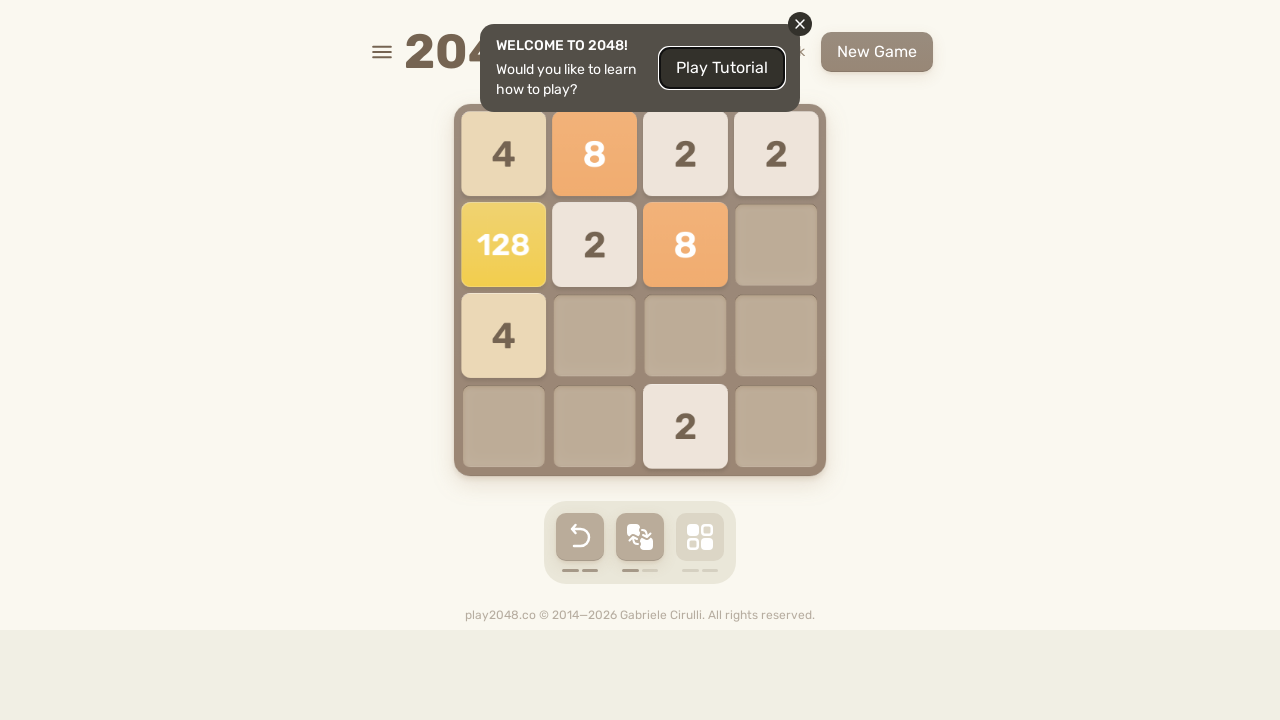

Waited 50ms after ArrowRight
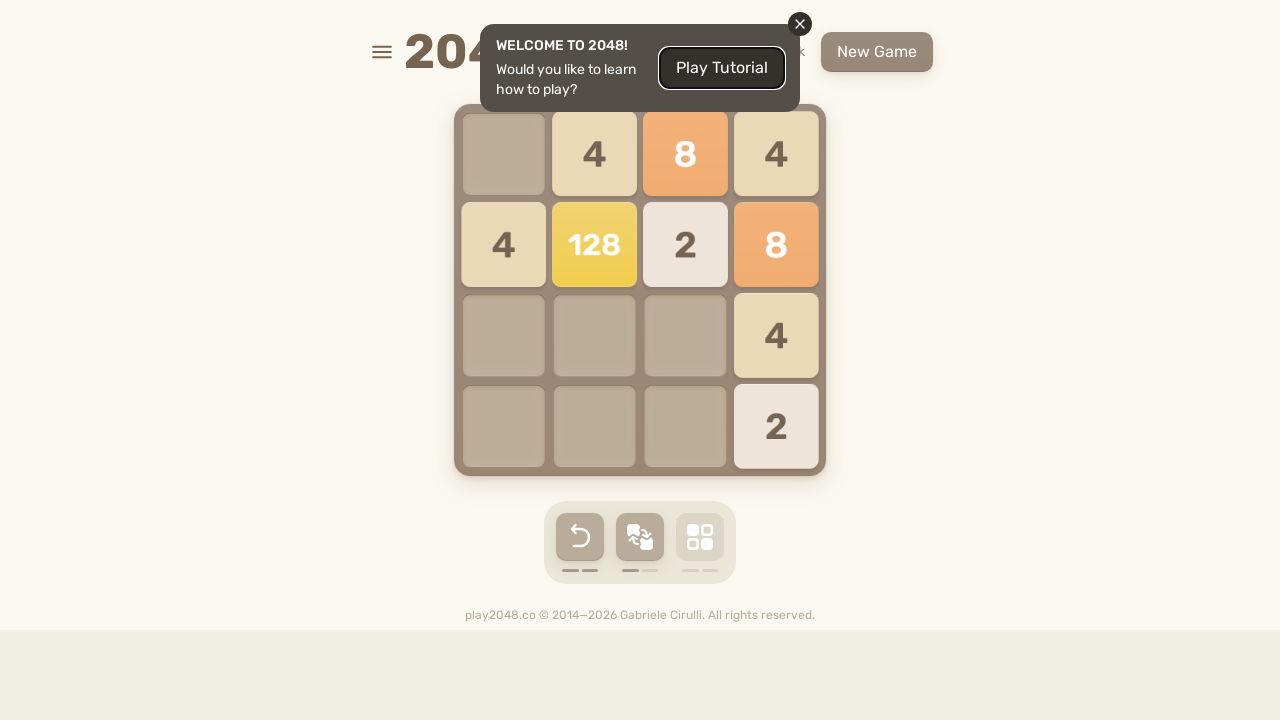

Pressed ArrowDown (iteration 18)
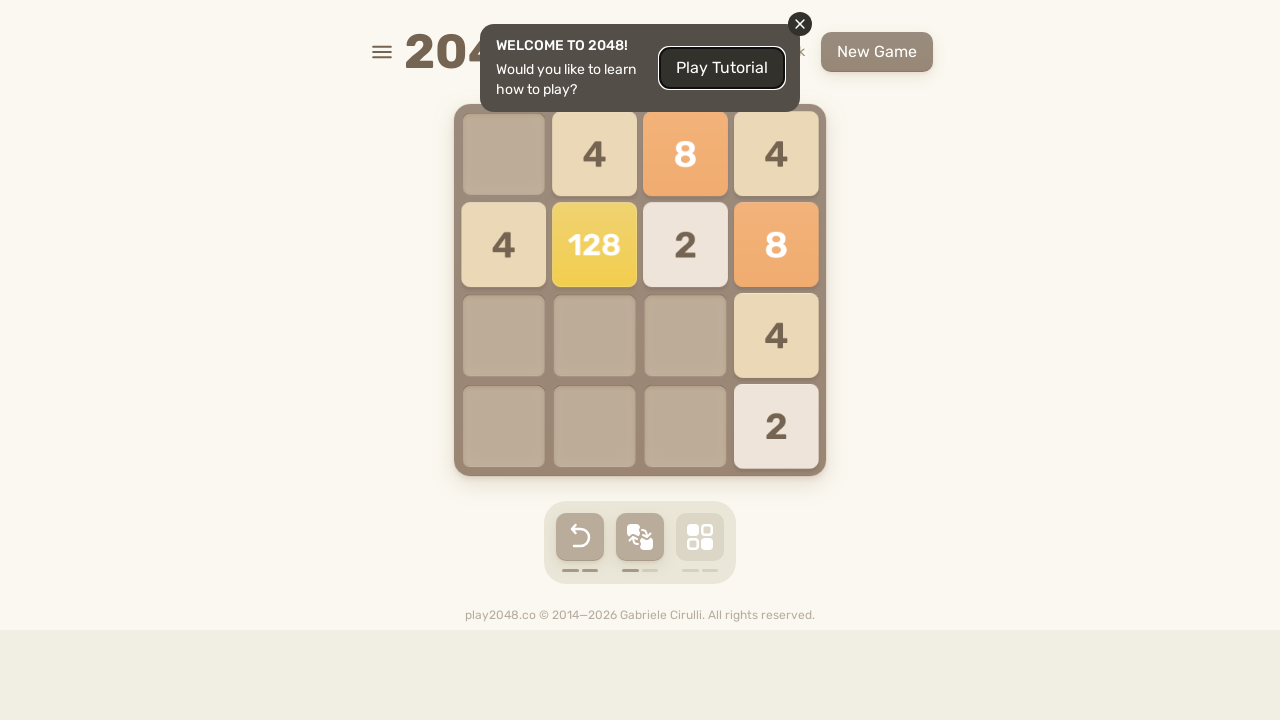

Waited 50ms after ArrowDown
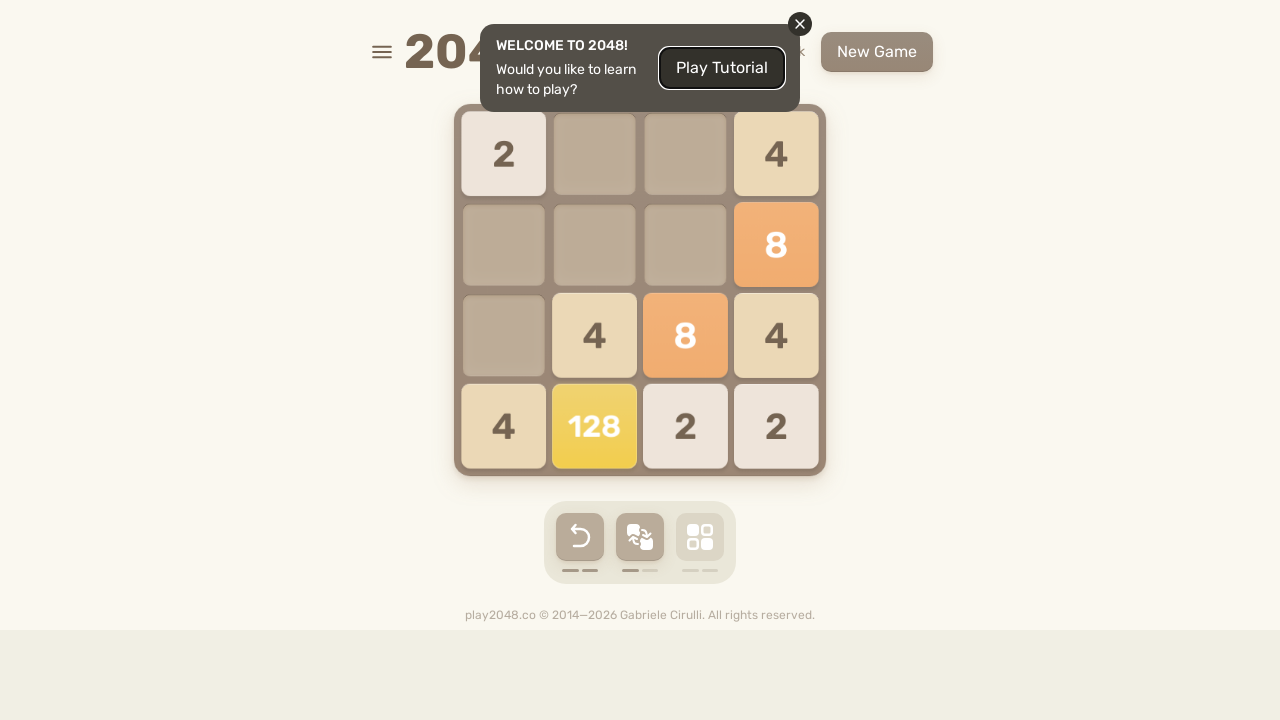

Pressed ArrowLeft (iteration 18)
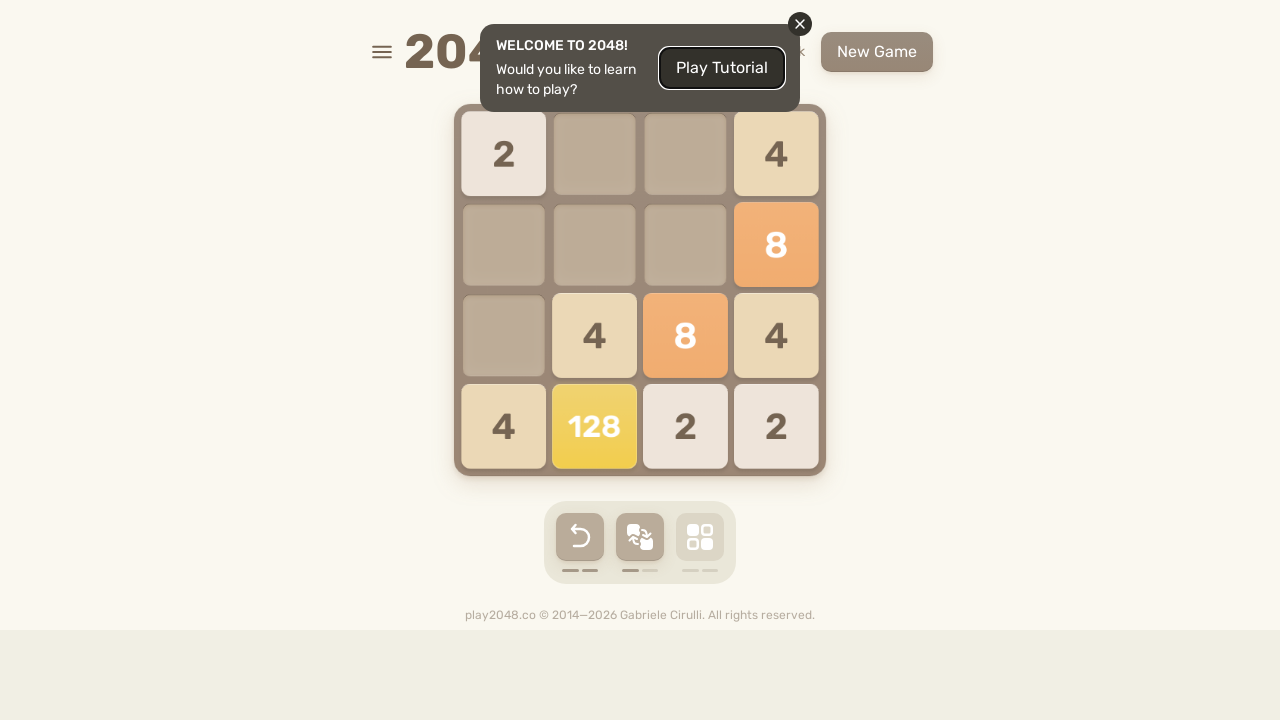

Waited 50ms after ArrowLeft
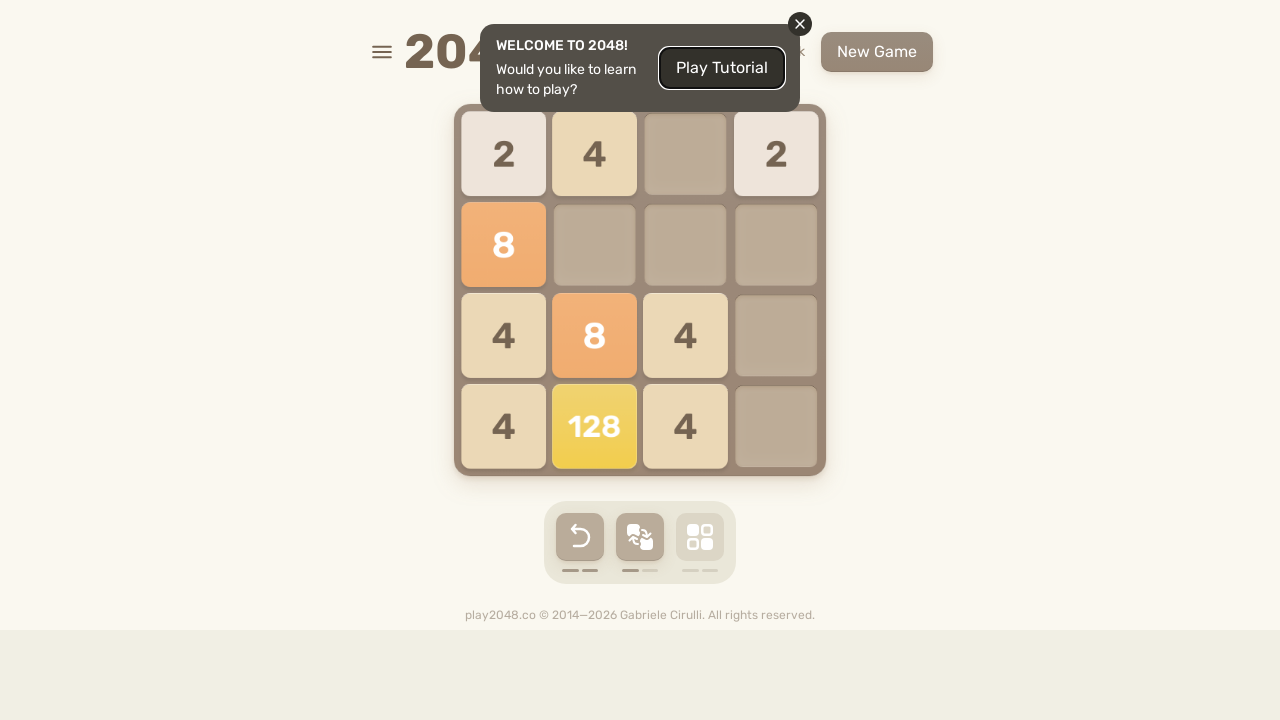

Located game-over element
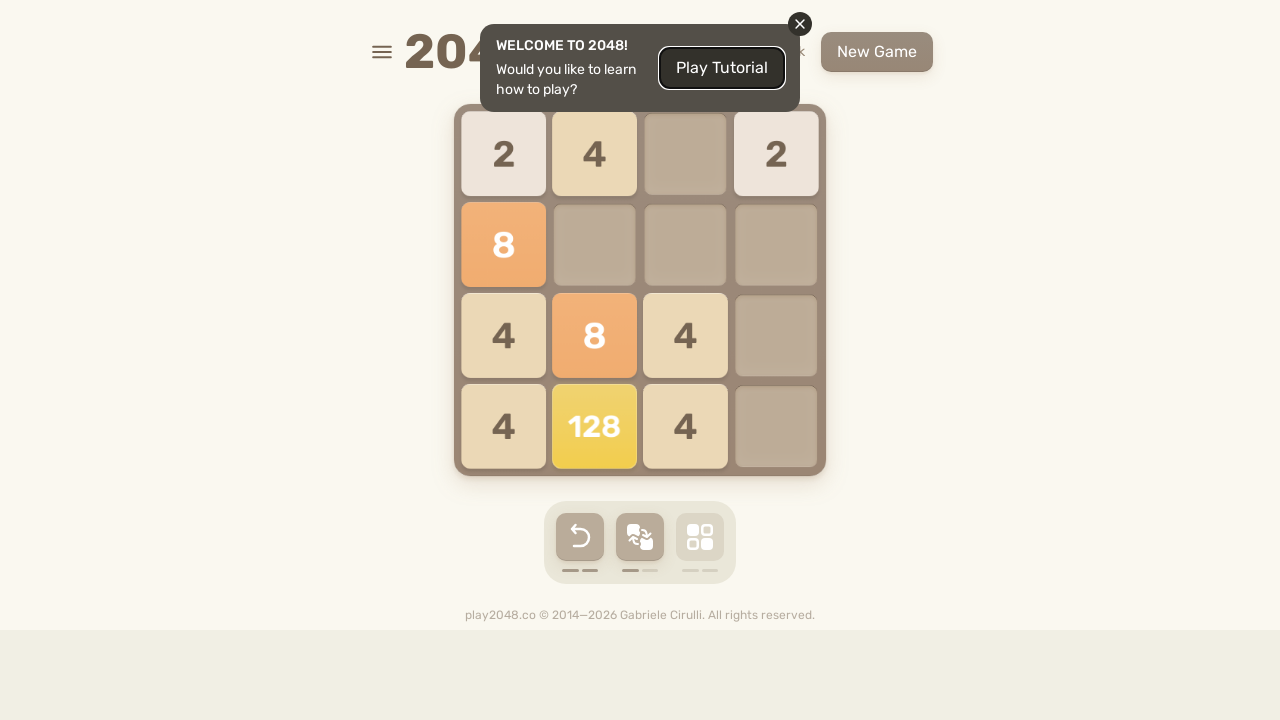

Pressed ArrowUp (iteration 19)
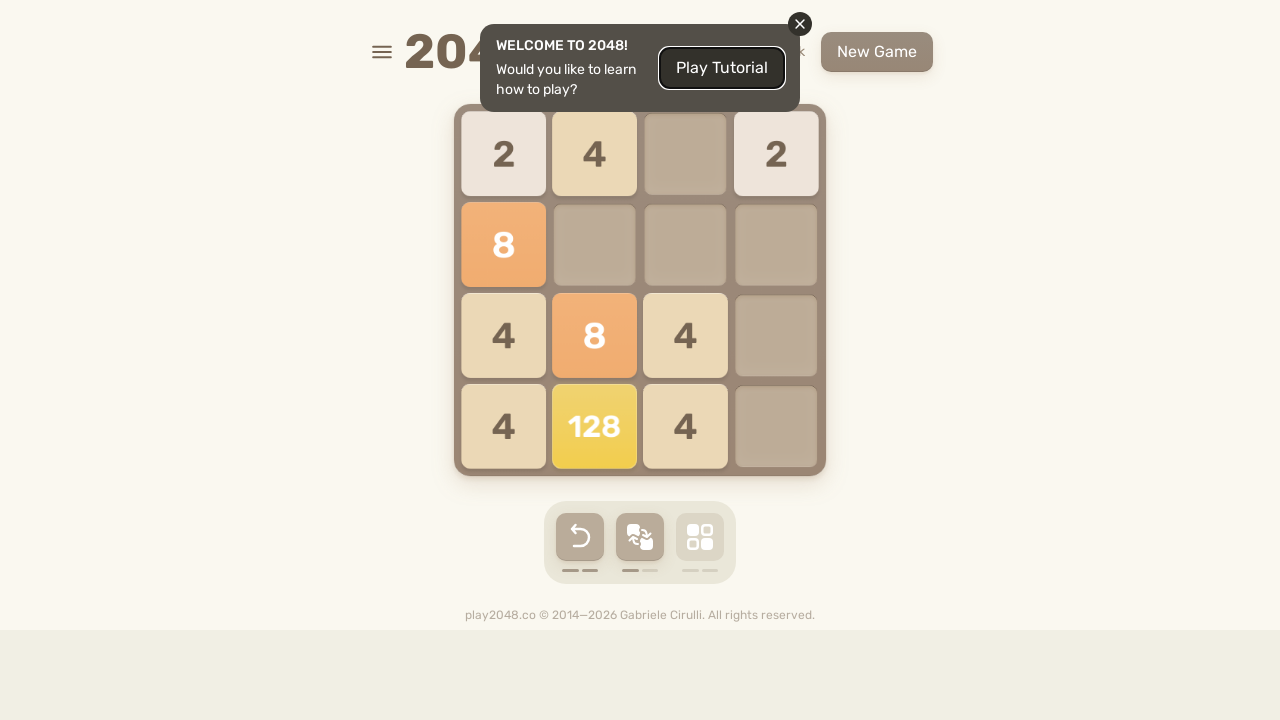

Waited 50ms after ArrowUp
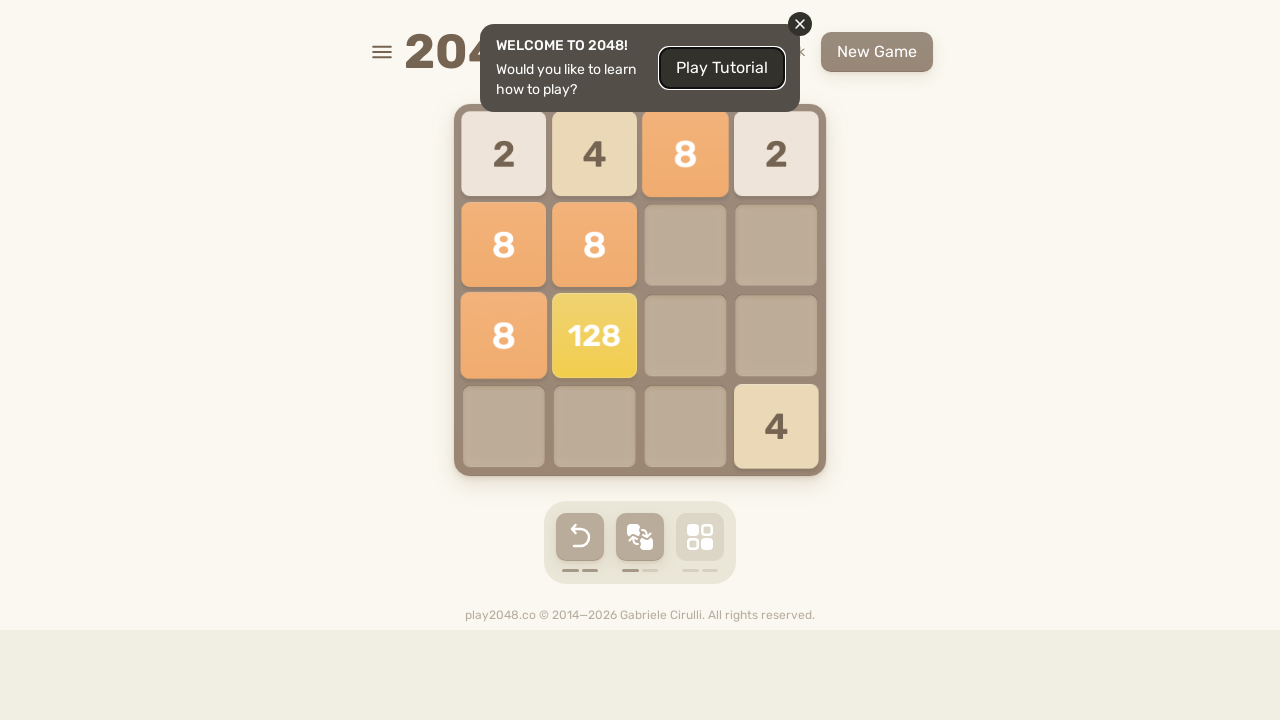

Pressed ArrowRight (iteration 19)
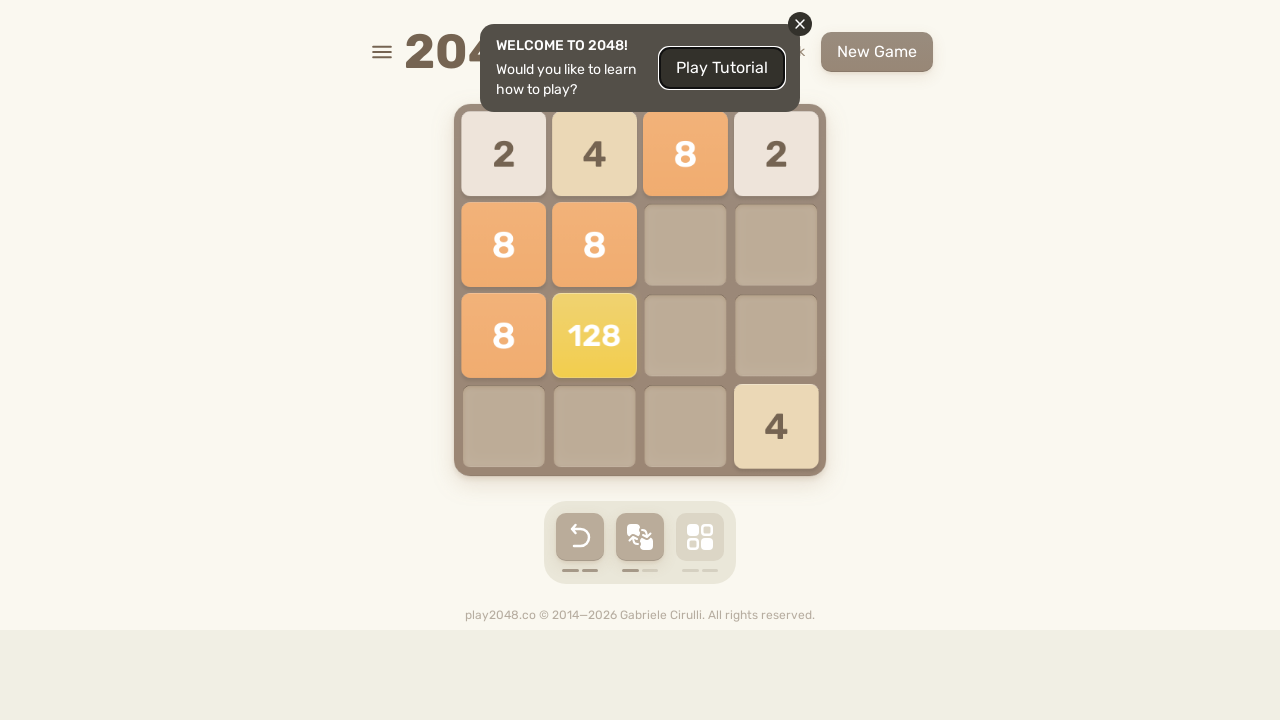

Waited 50ms after ArrowRight
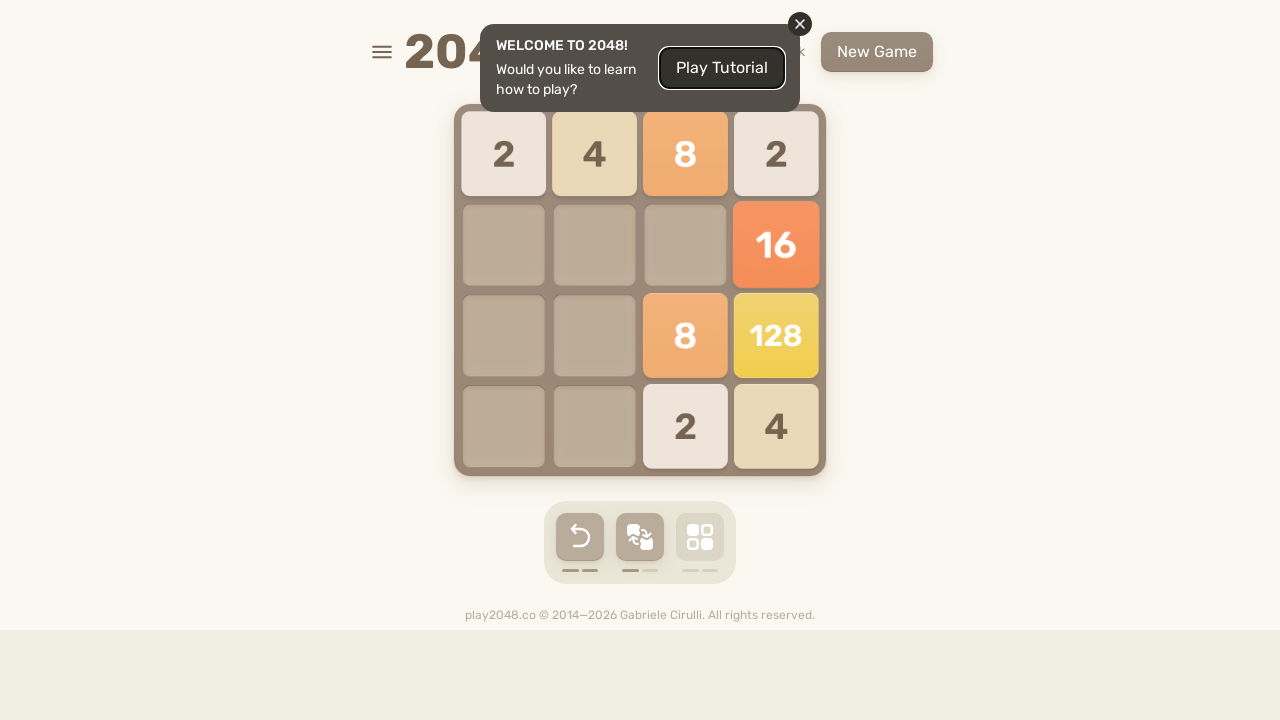

Pressed ArrowDown (iteration 19)
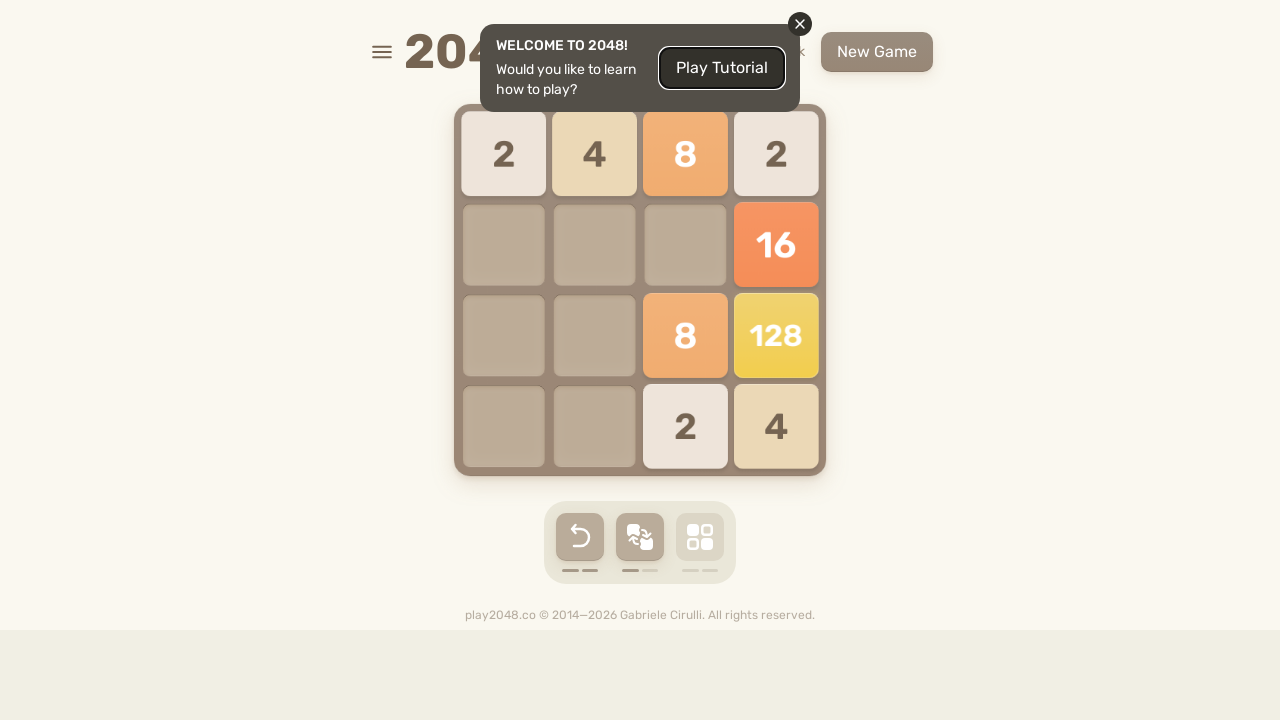

Waited 50ms after ArrowDown
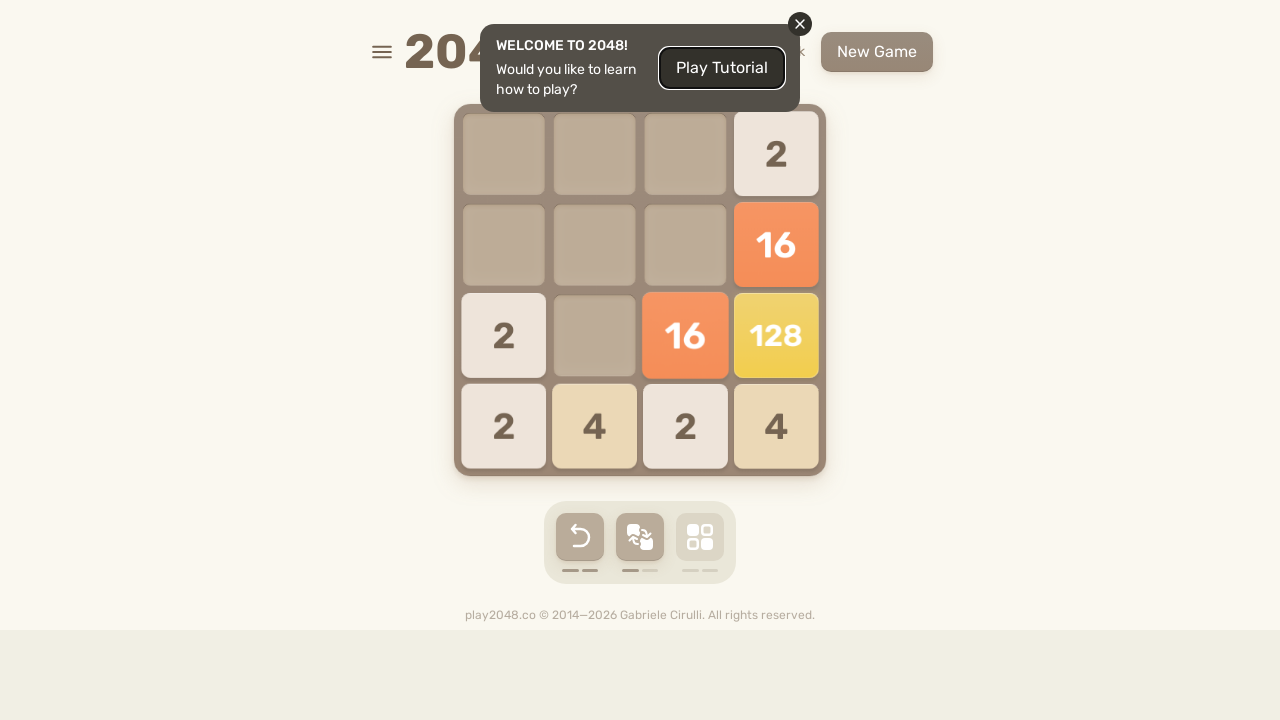

Pressed ArrowLeft (iteration 19)
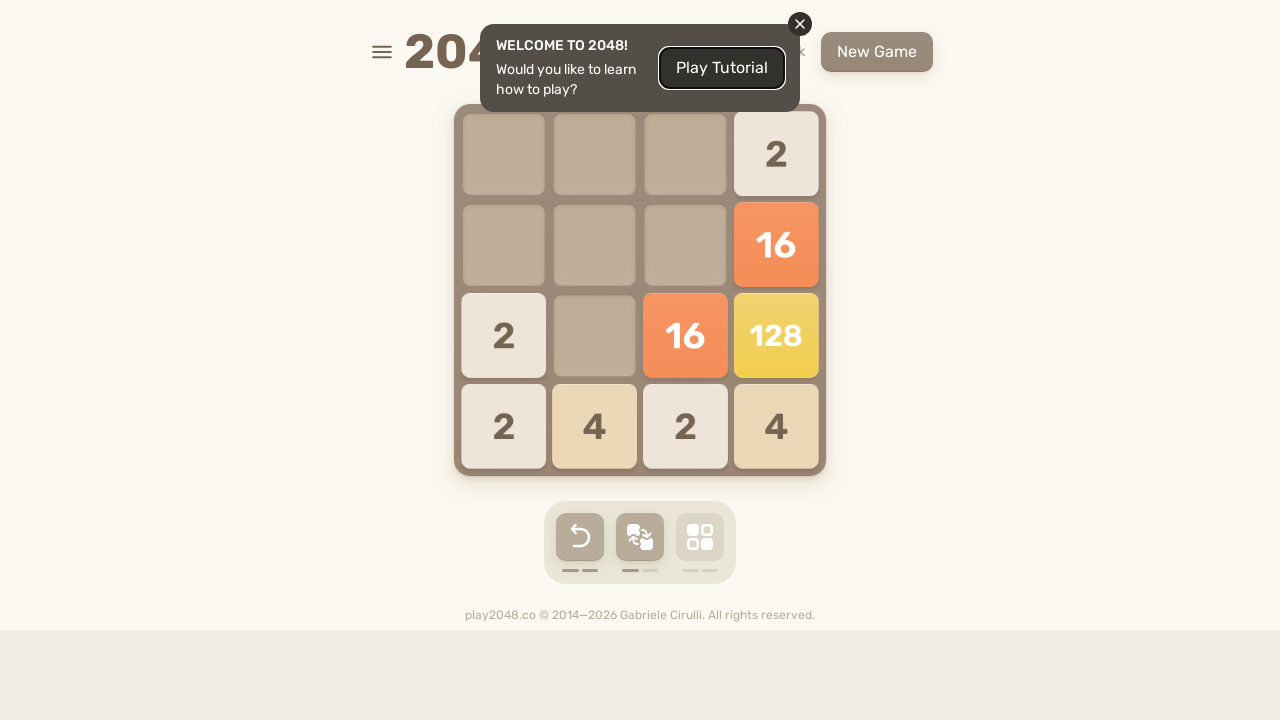

Waited 50ms after ArrowLeft
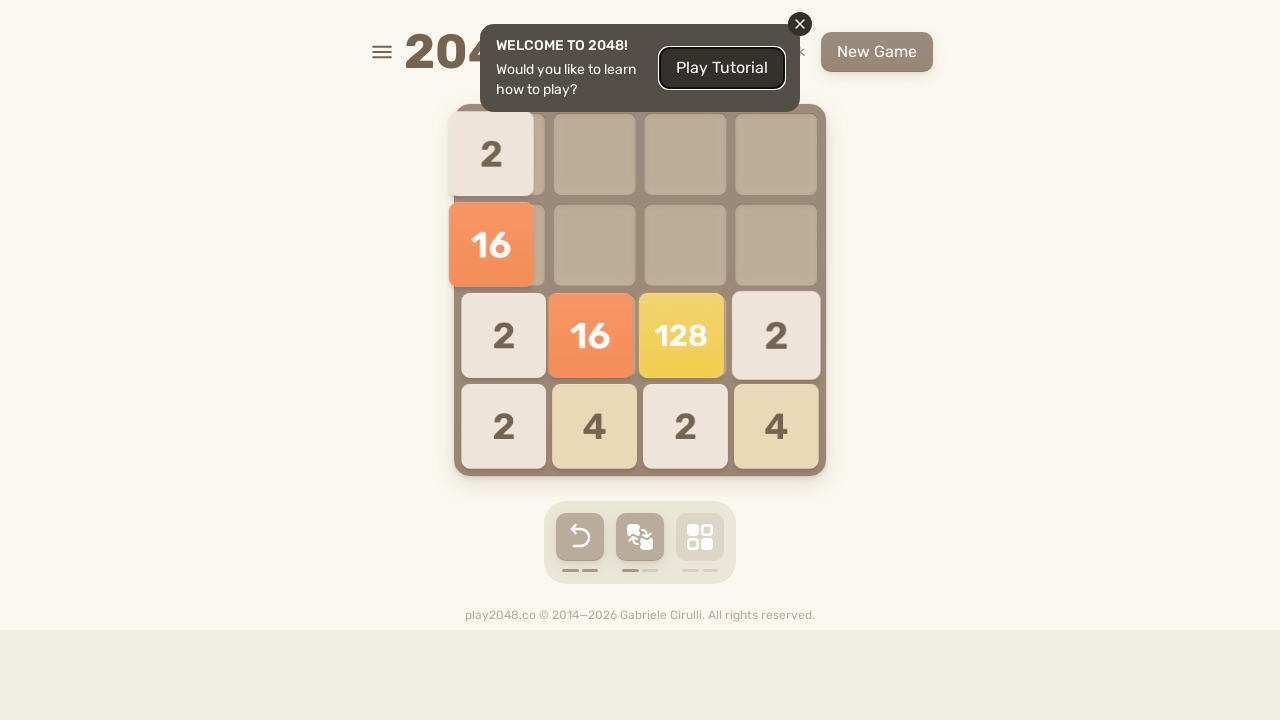

Located game-over element
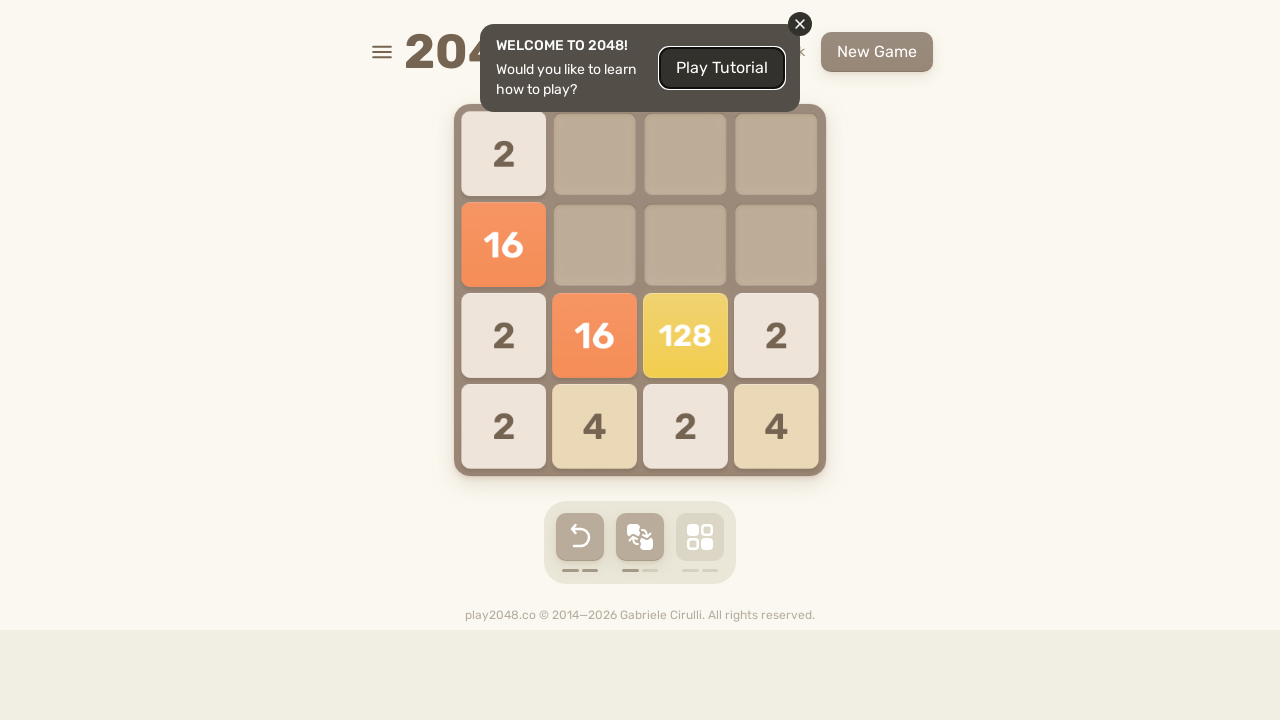

Pressed ArrowUp (iteration 20)
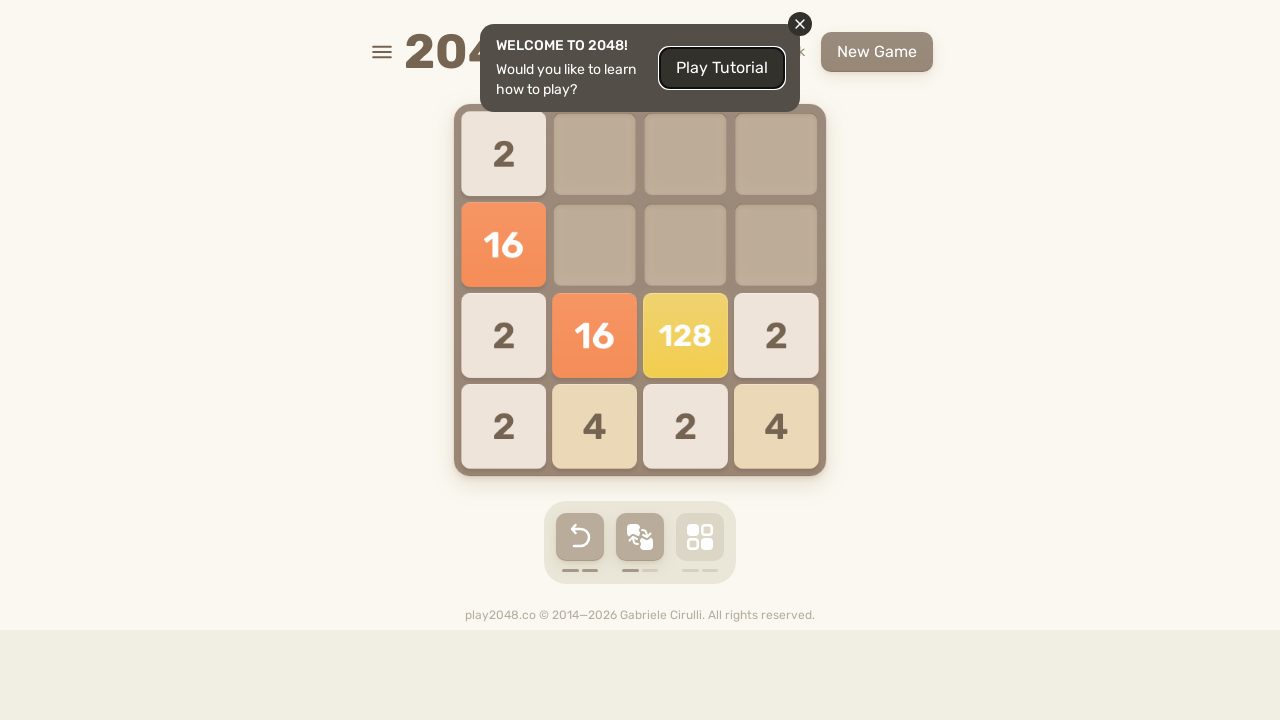

Waited 50ms after ArrowUp
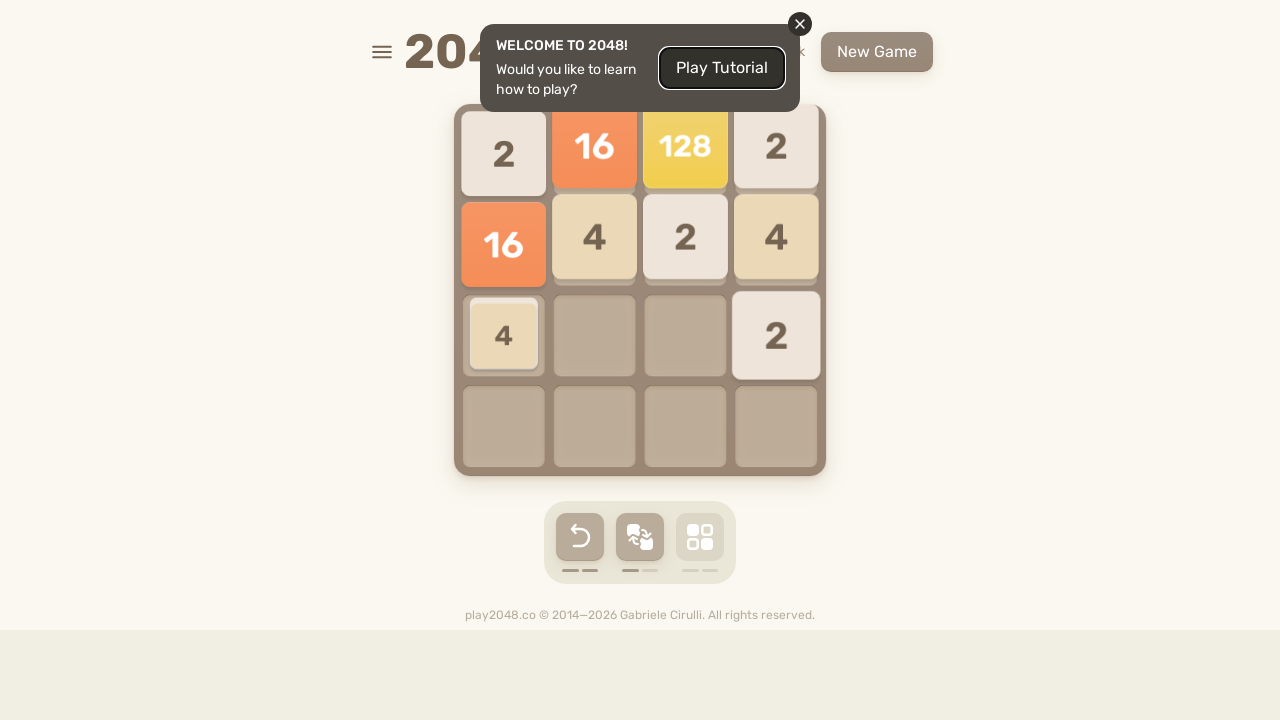

Pressed ArrowRight (iteration 20)
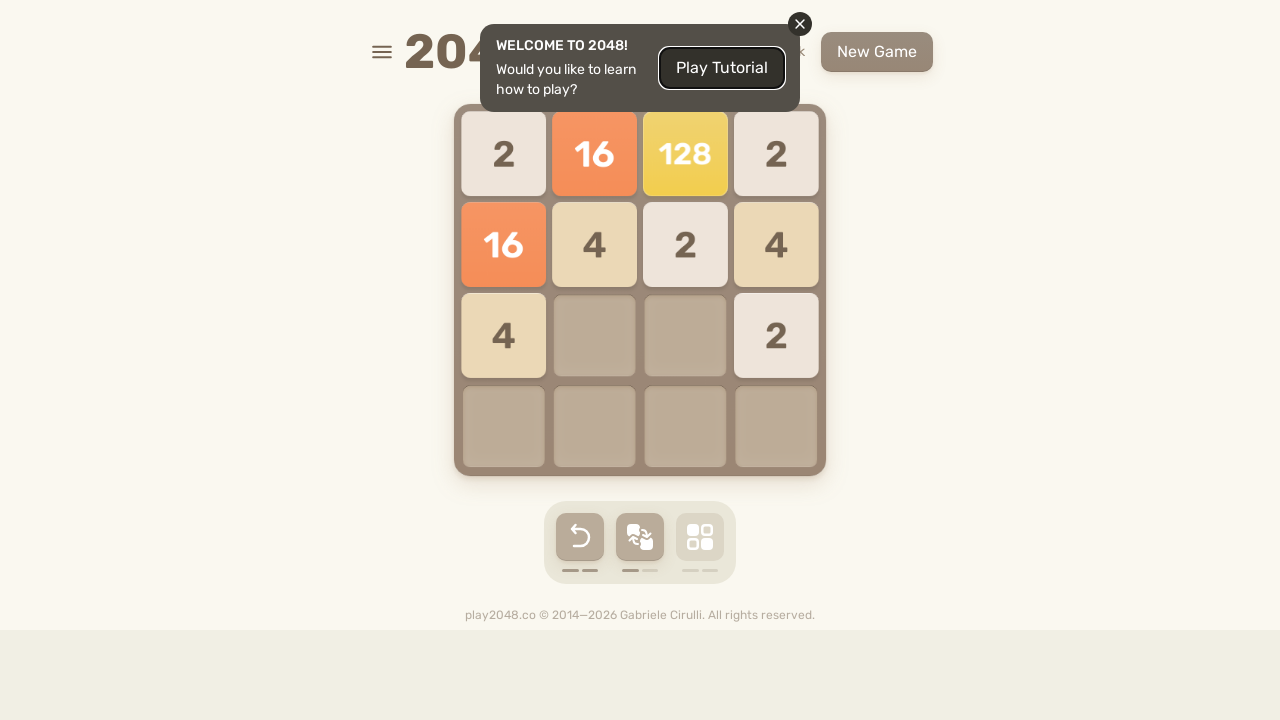

Waited 50ms after ArrowRight
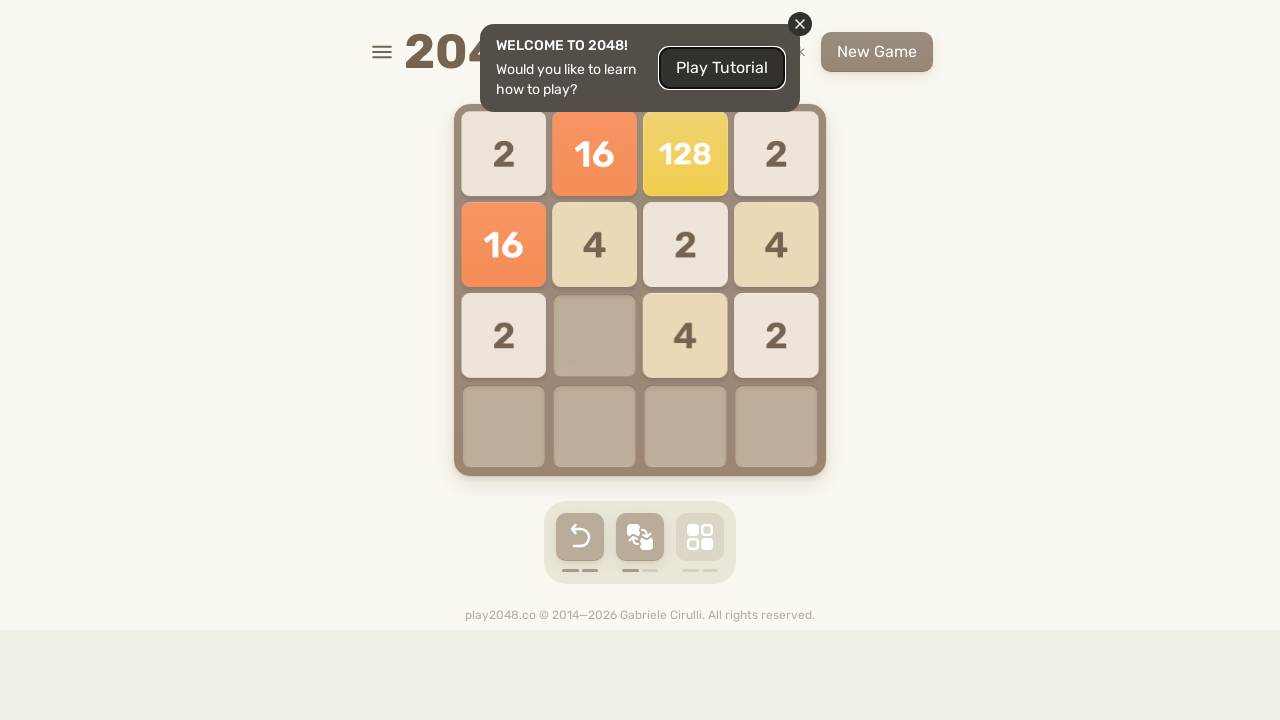

Pressed ArrowDown (iteration 20)
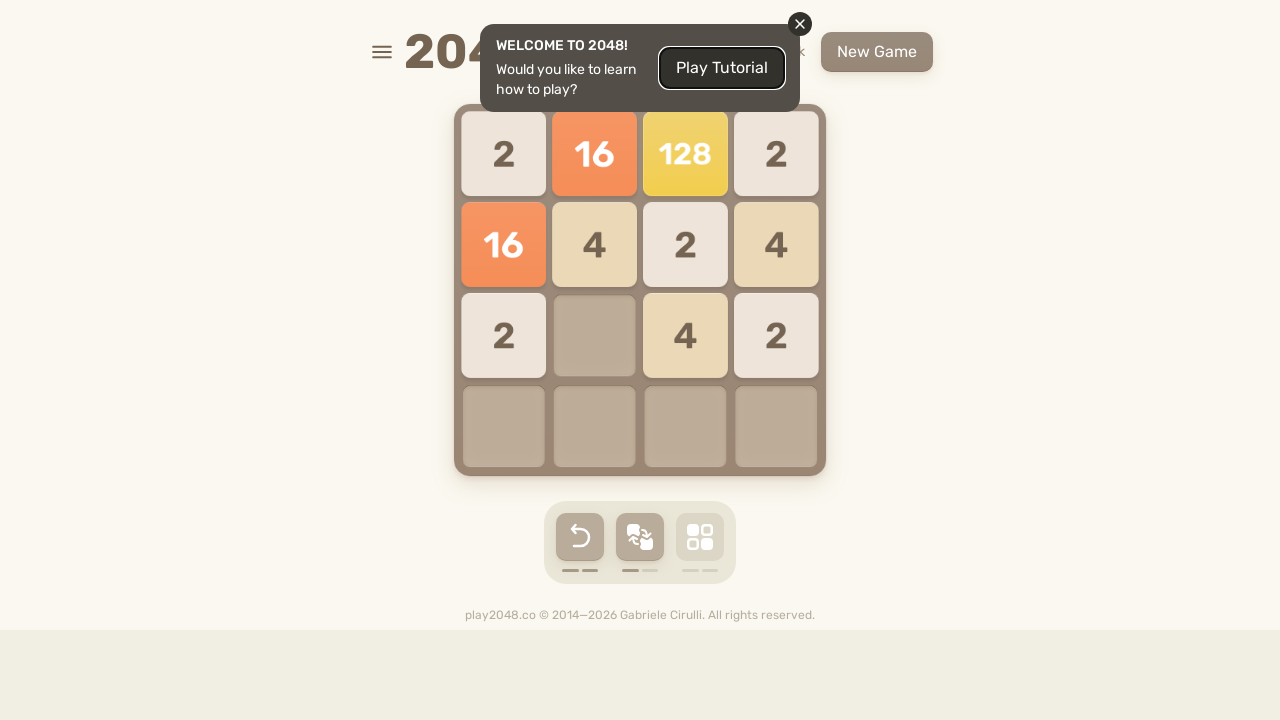

Waited 50ms after ArrowDown
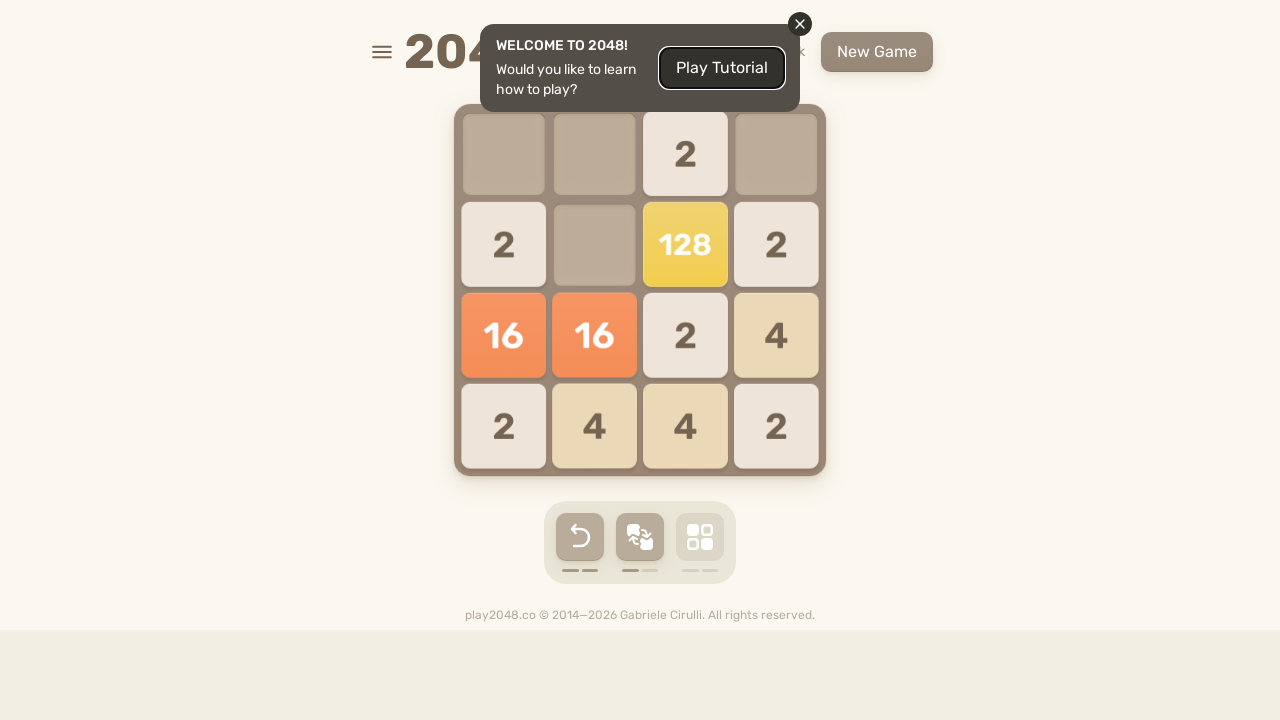

Pressed ArrowLeft (iteration 20)
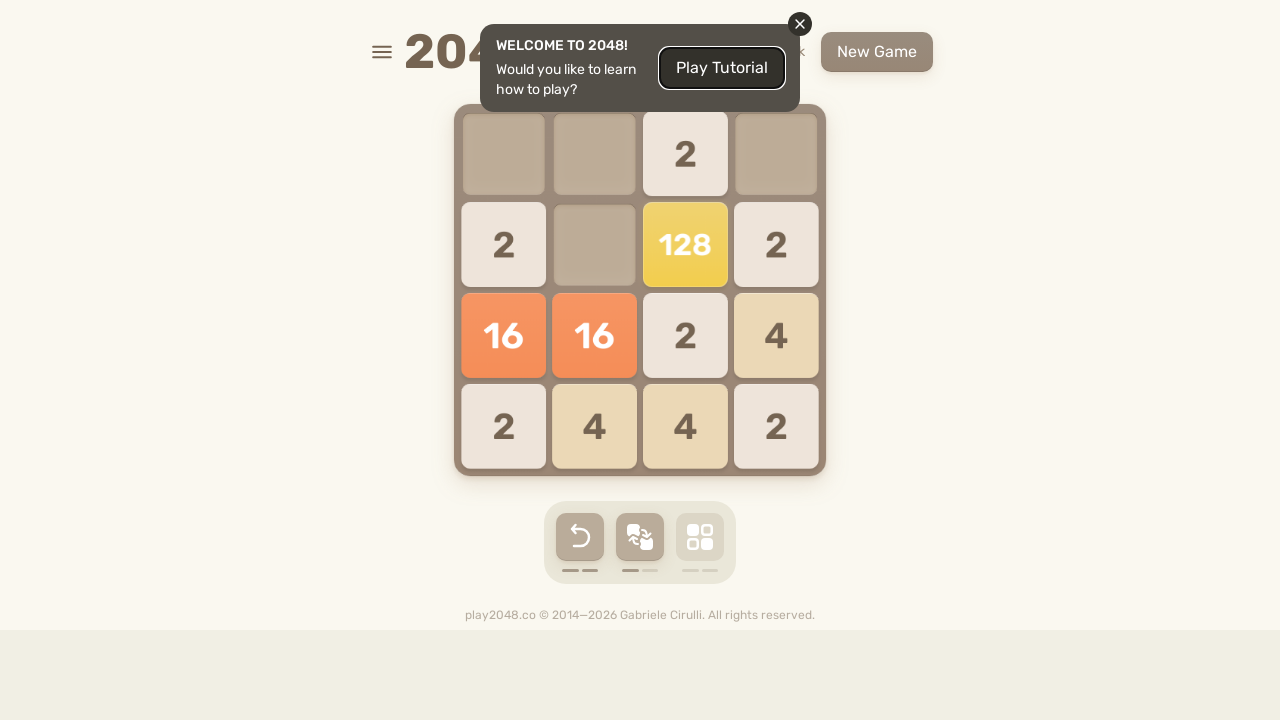

Waited 50ms after ArrowLeft
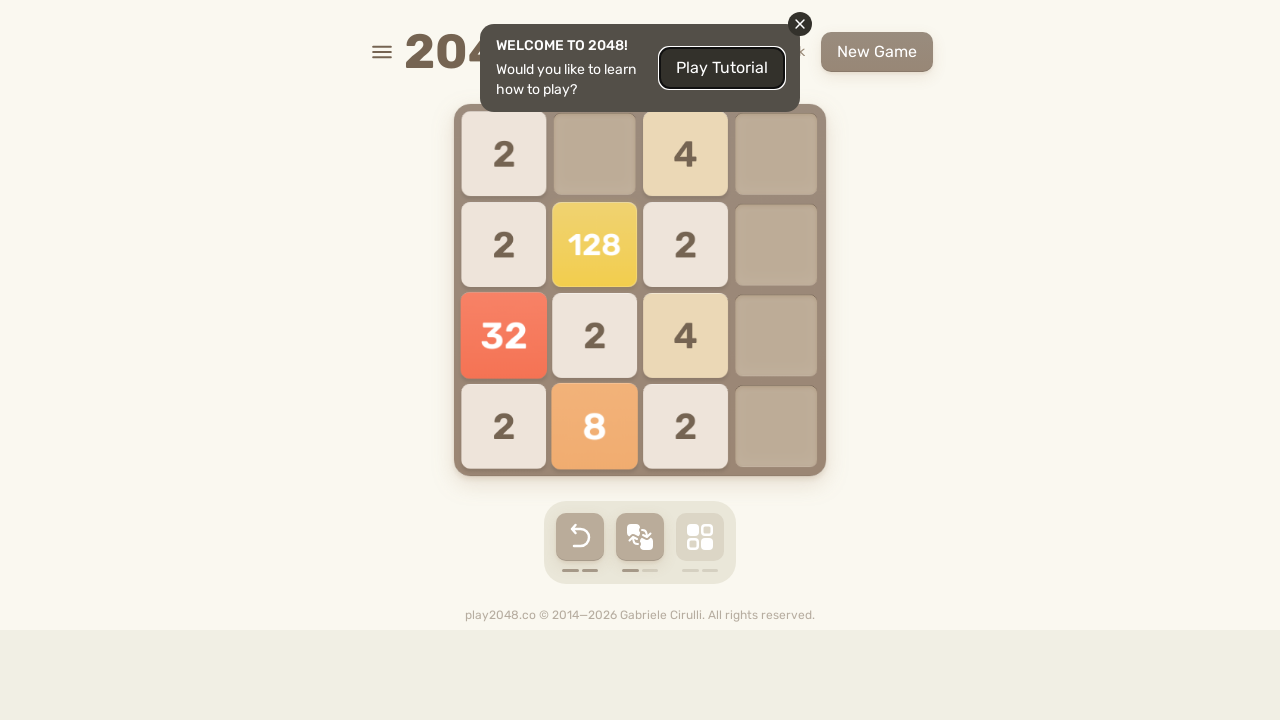

Located game-over element
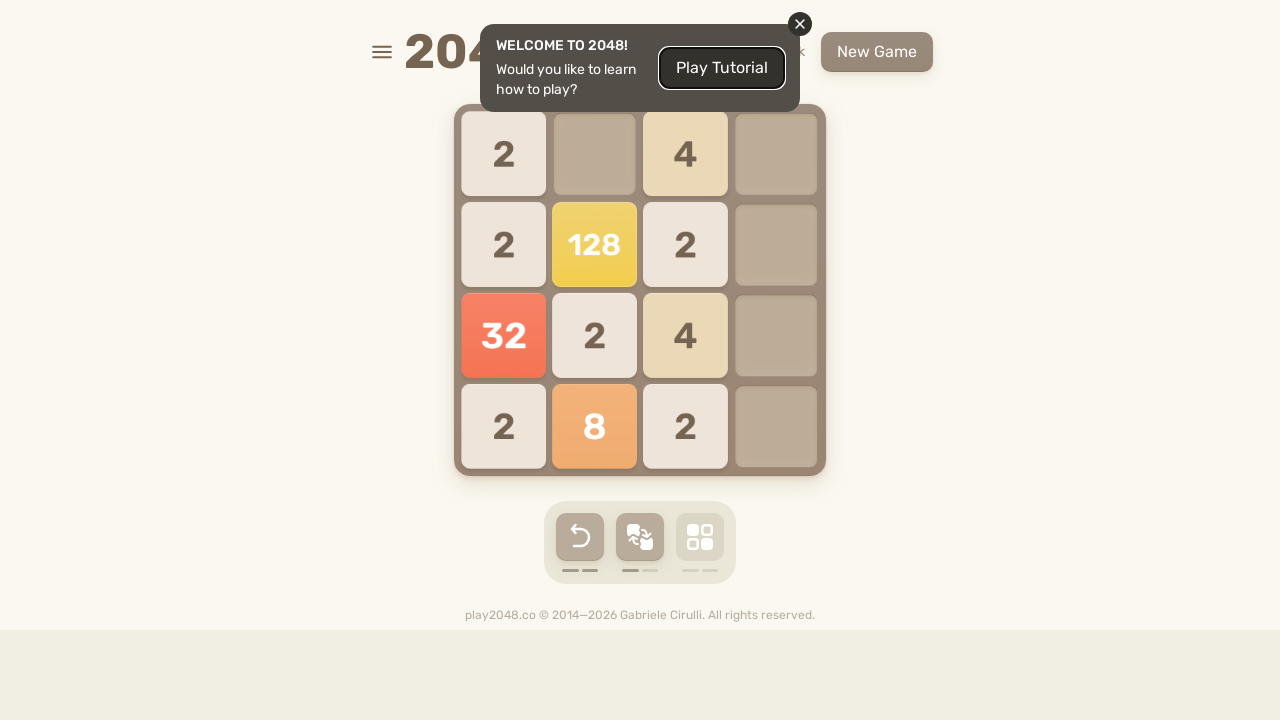

Pressed ArrowUp (iteration 21)
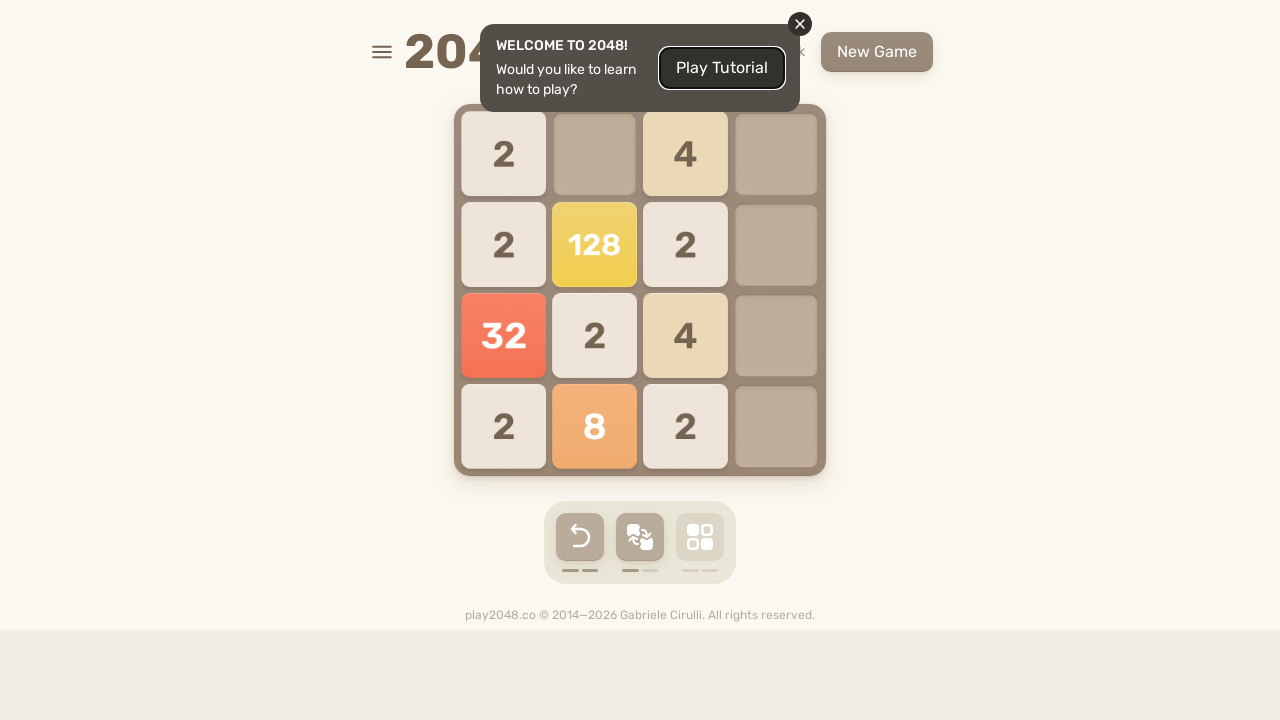

Waited 50ms after ArrowUp
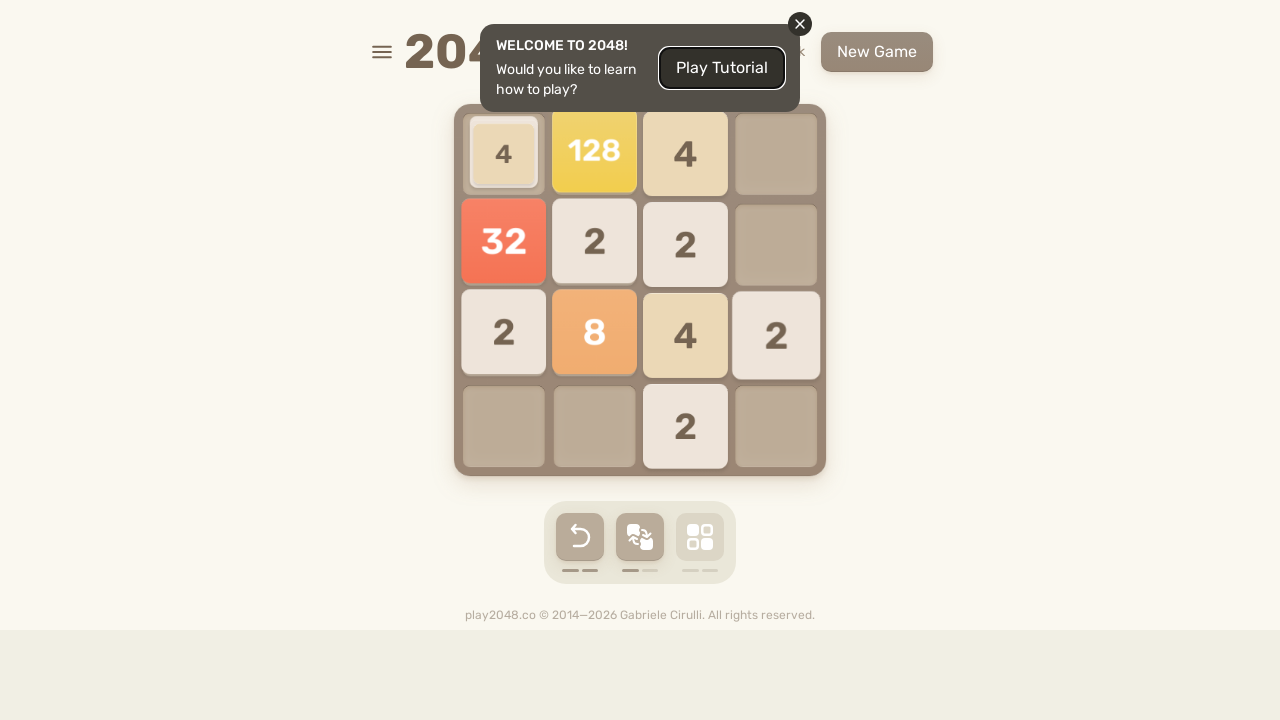

Pressed ArrowRight (iteration 21)
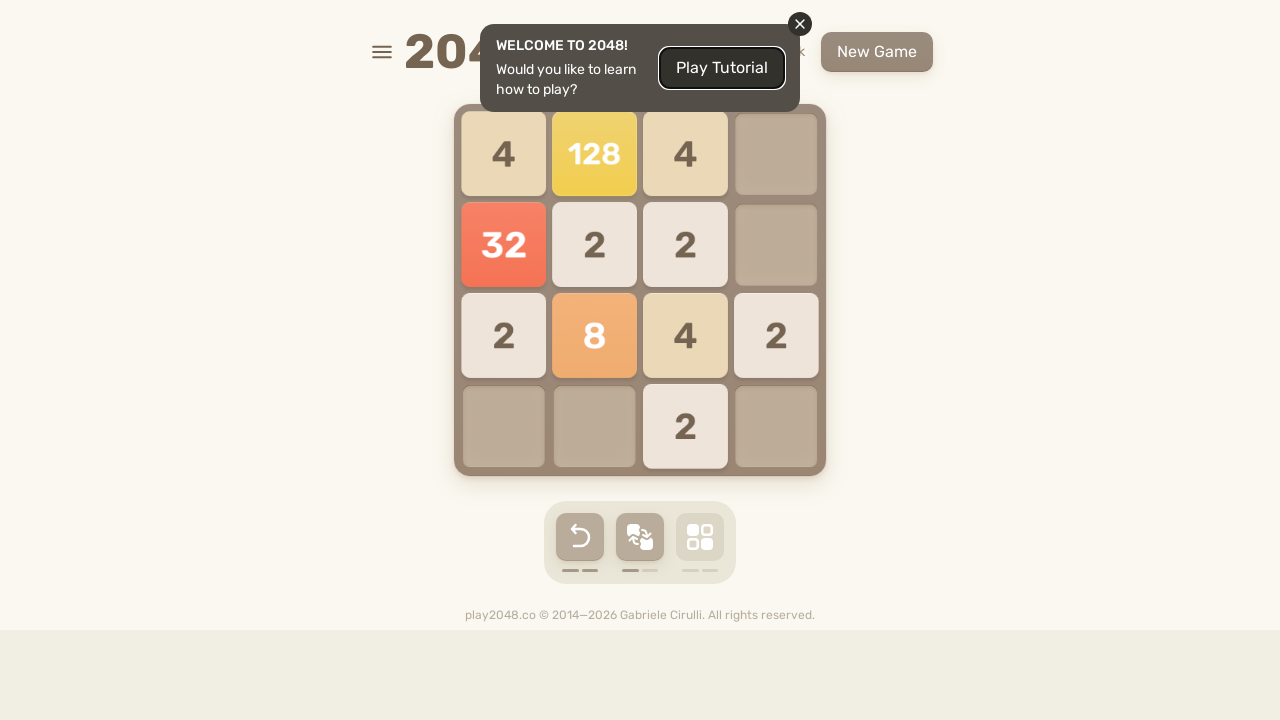

Waited 50ms after ArrowRight
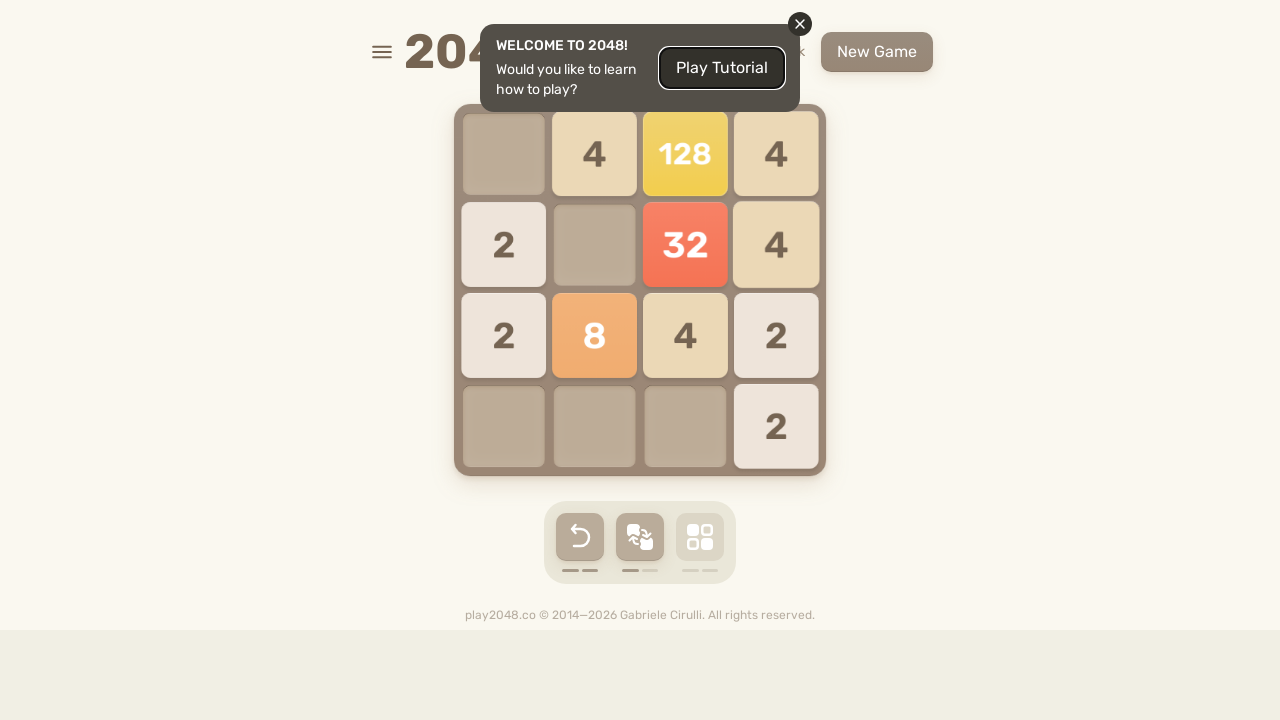

Pressed ArrowDown (iteration 21)
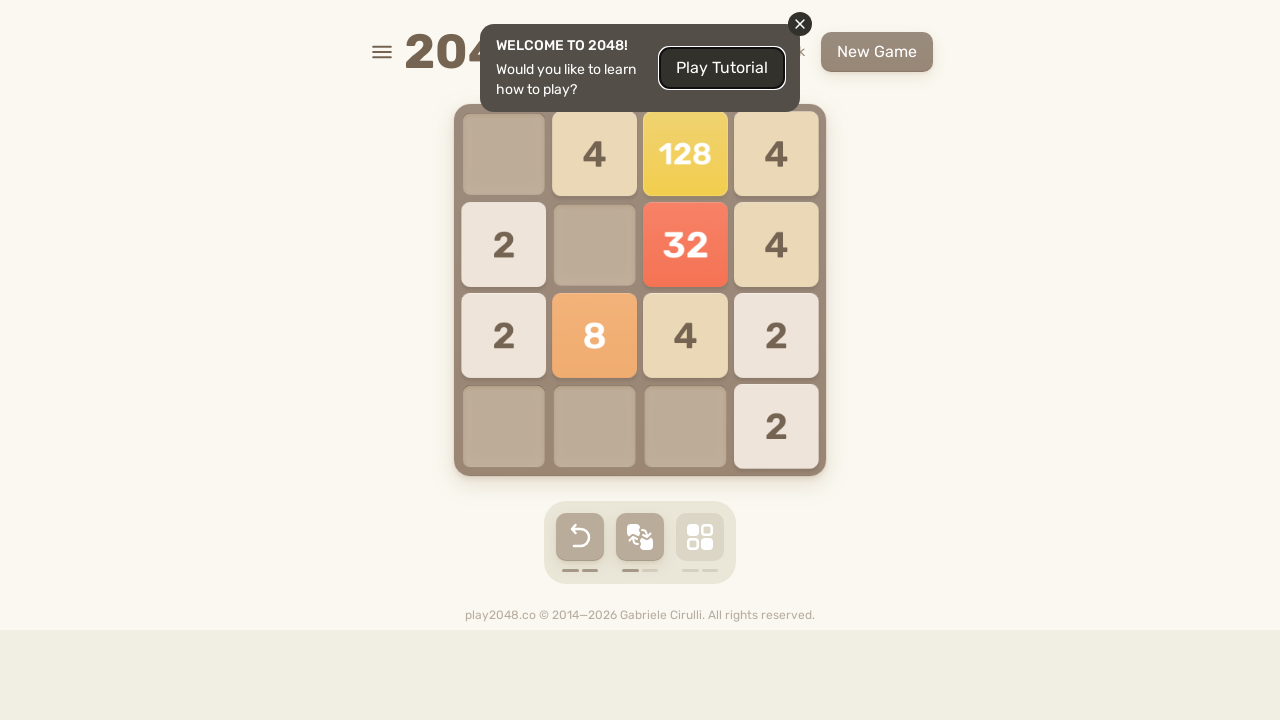

Waited 50ms after ArrowDown
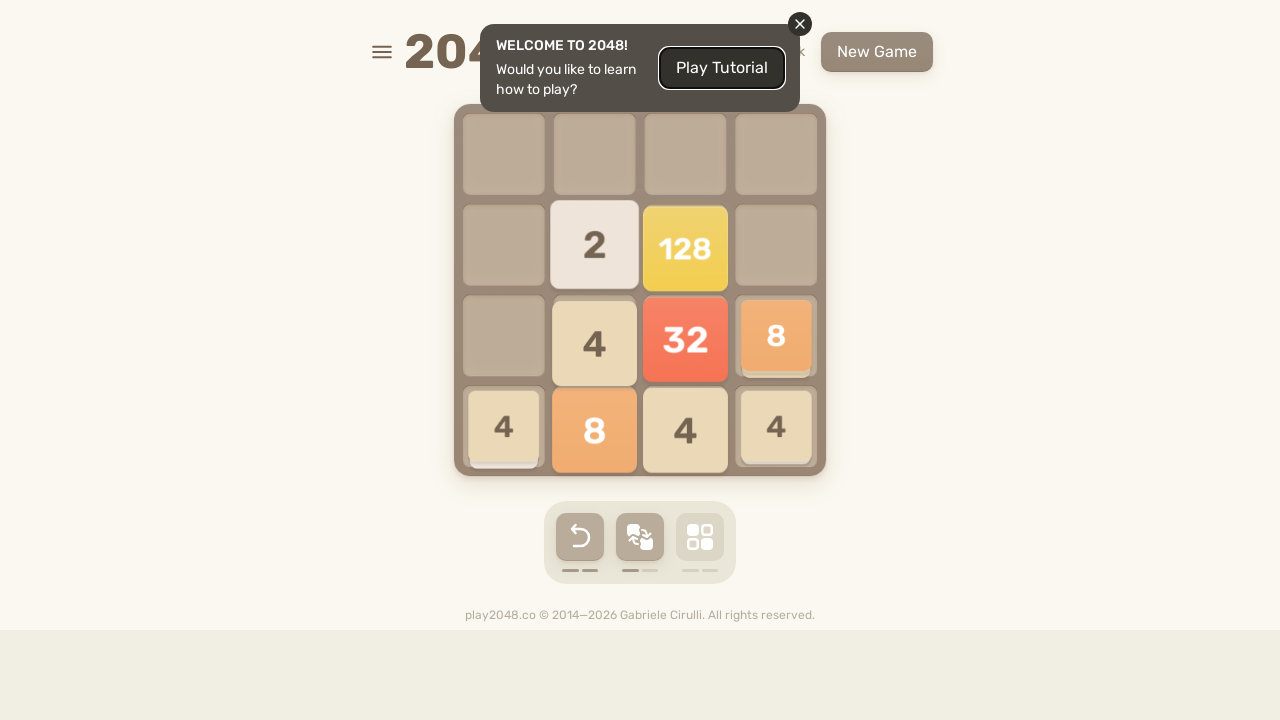

Pressed ArrowLeft (iteration 21)
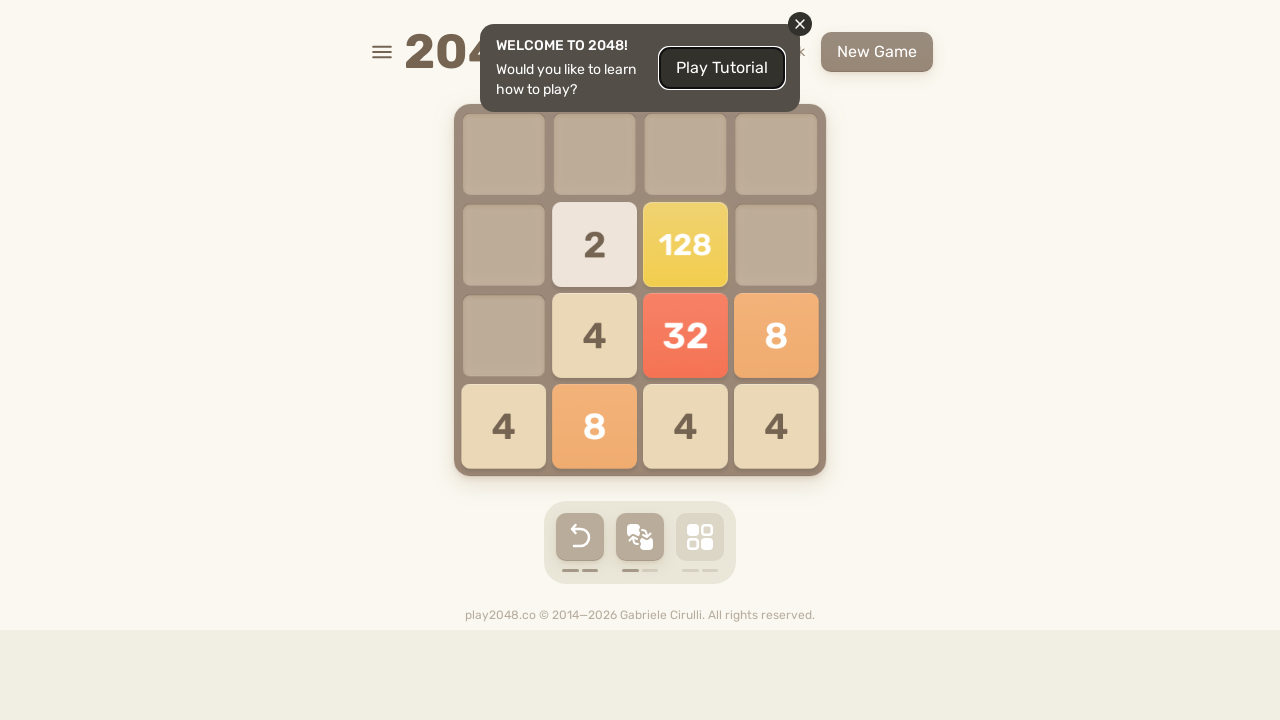

Waited 50ms after ArrowLeft
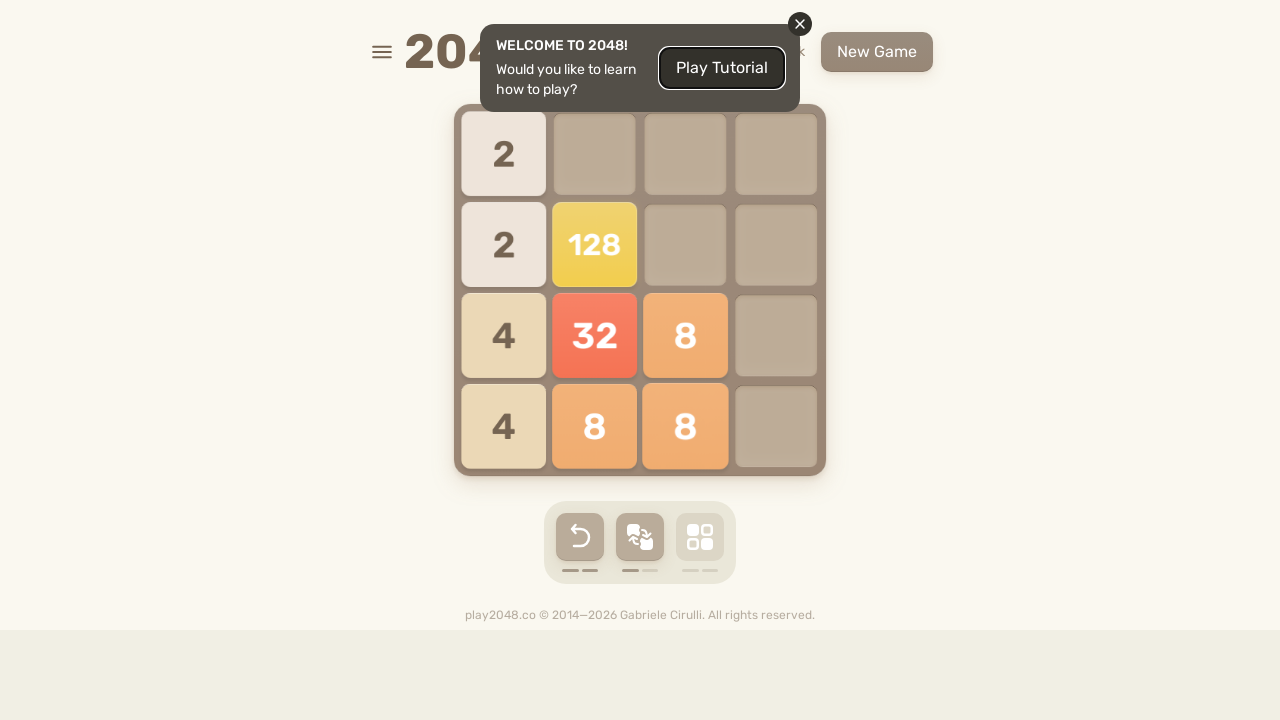

Located game-over element
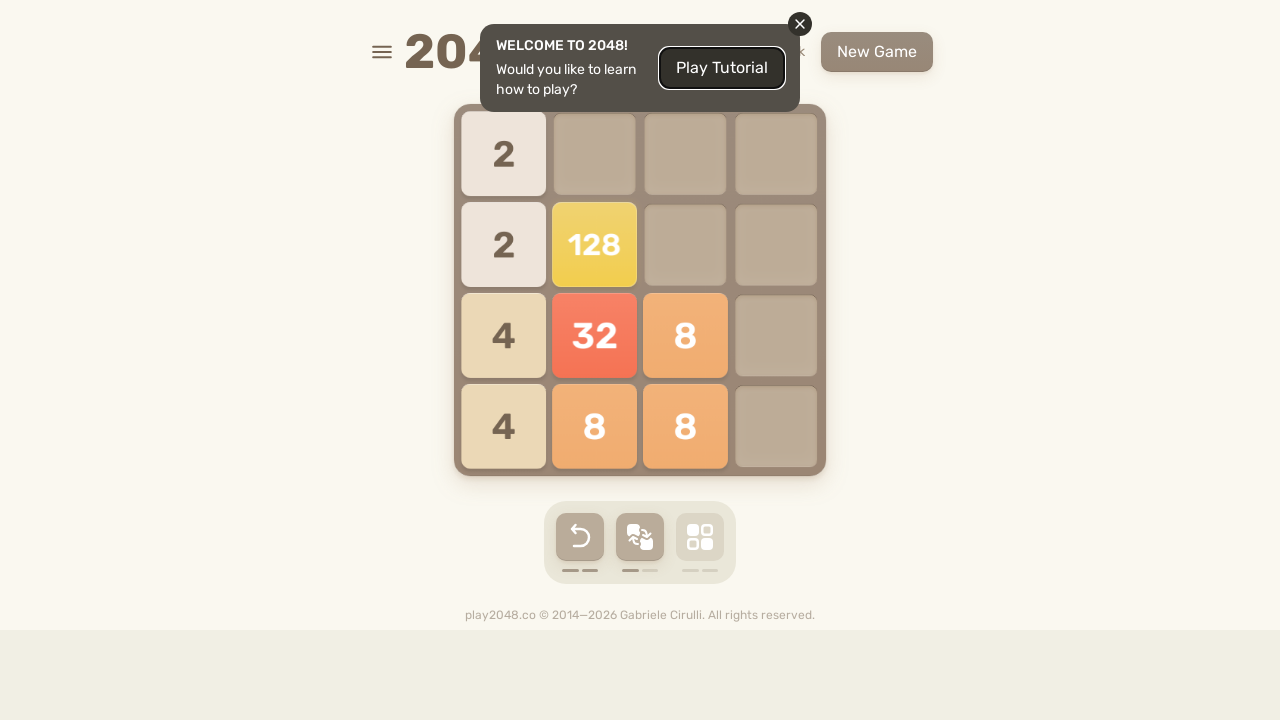

Pressed ArrowUp (iteration 22)
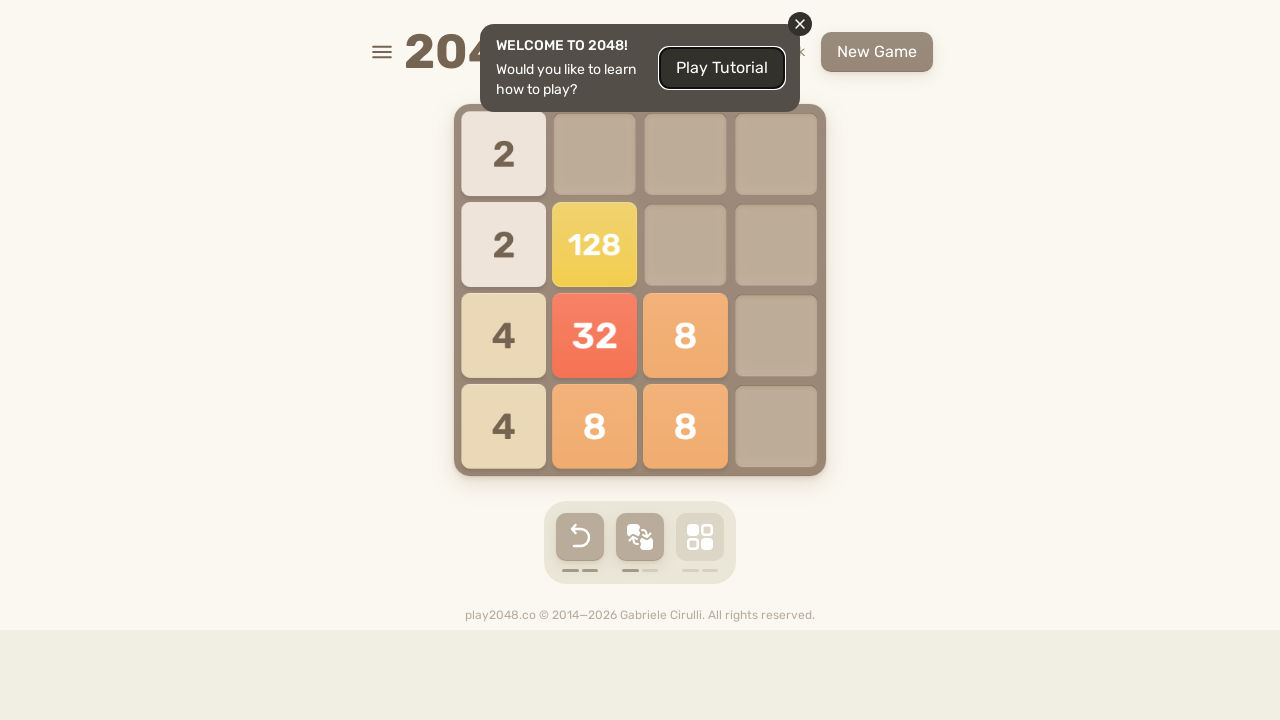

Waited 50ms after ArrowUp
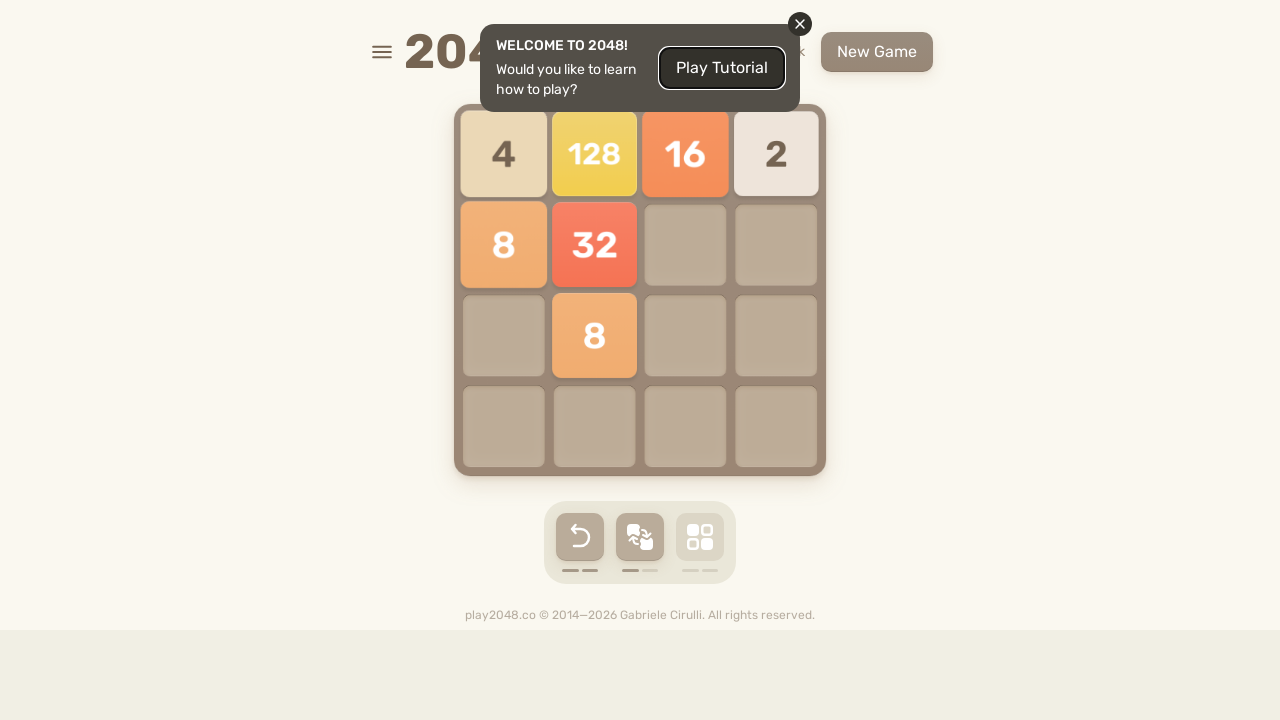

Pressed ArrowRight (iteration 22)
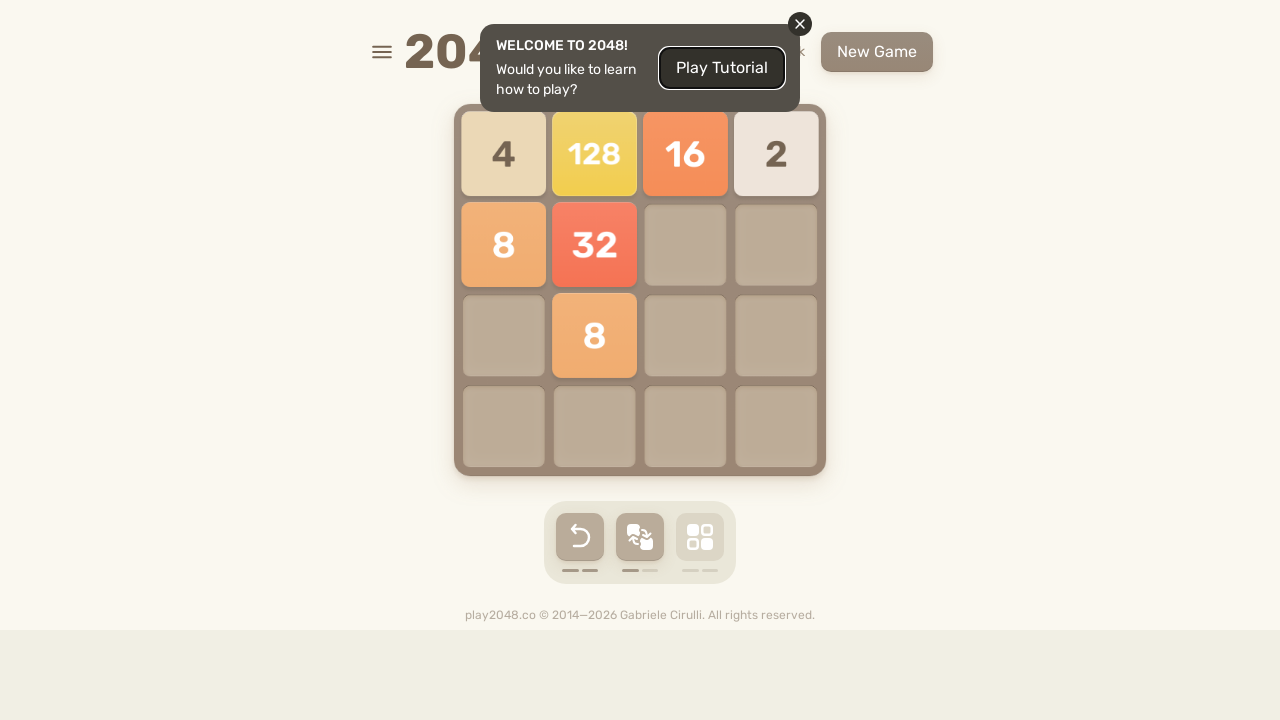

Waited 50ms after ArrowRight
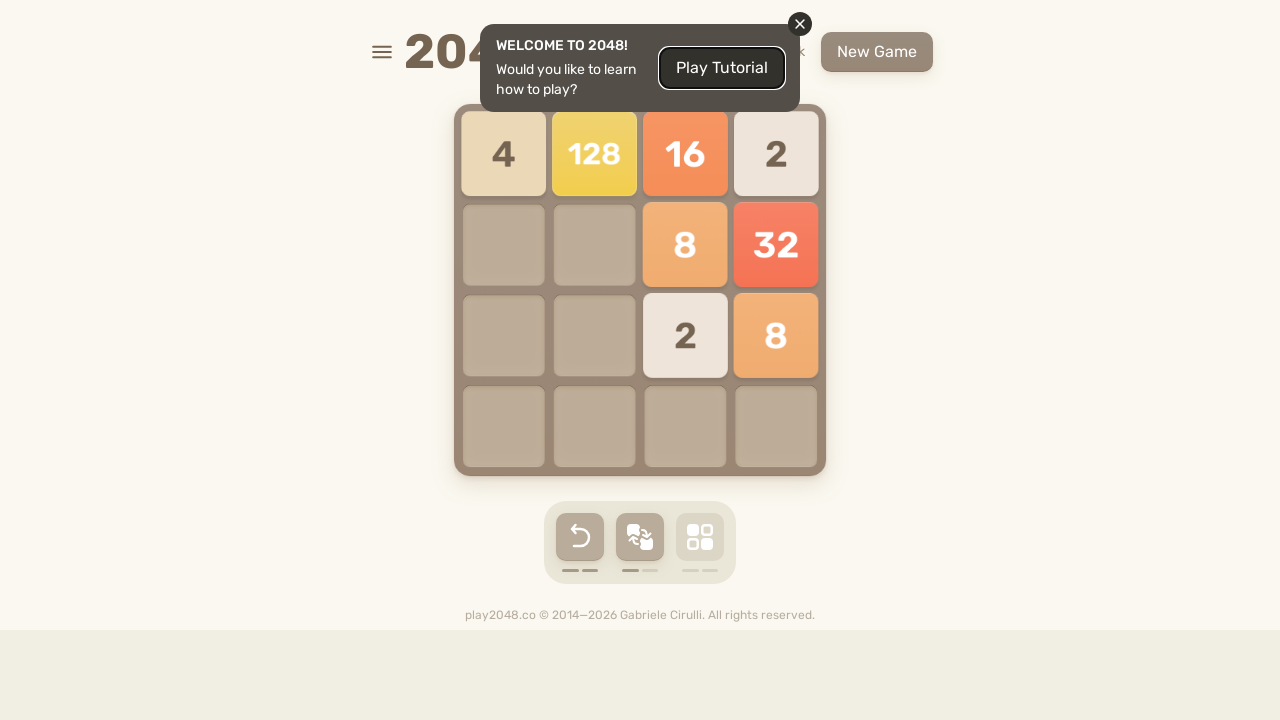

Pressed ArrowDown (iteration 22)
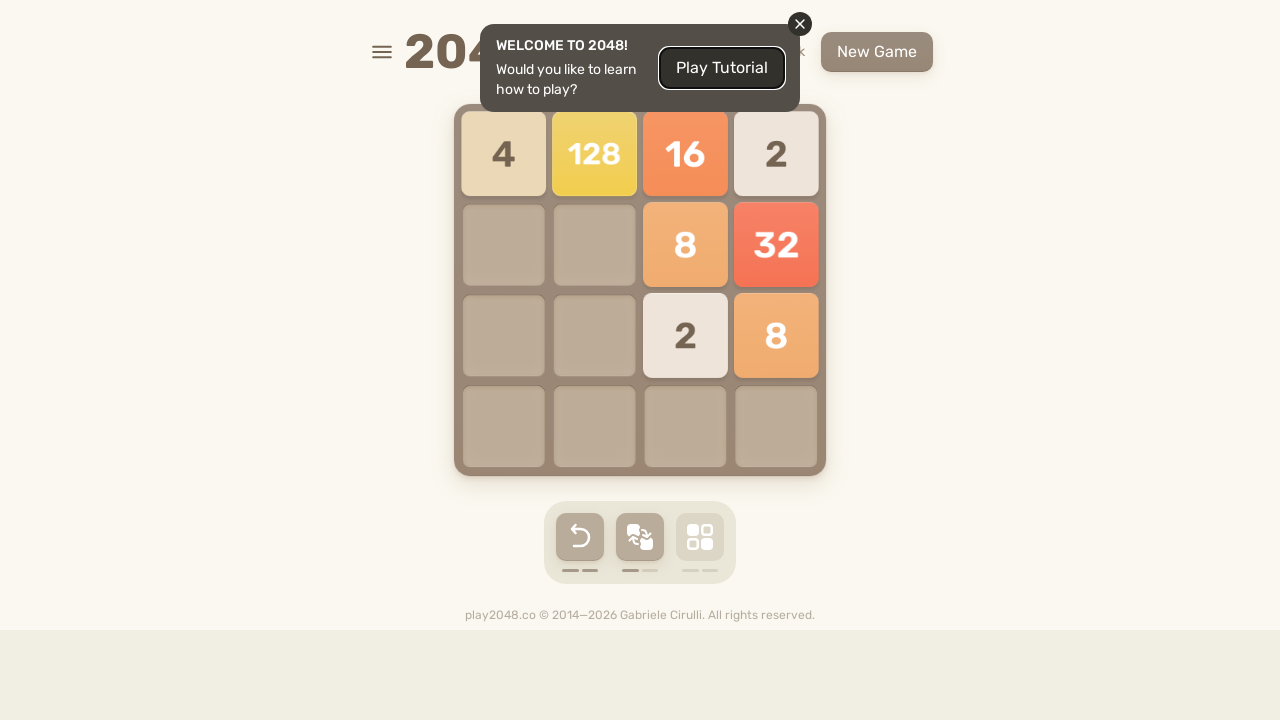

Waited 50ms after ArrowDown
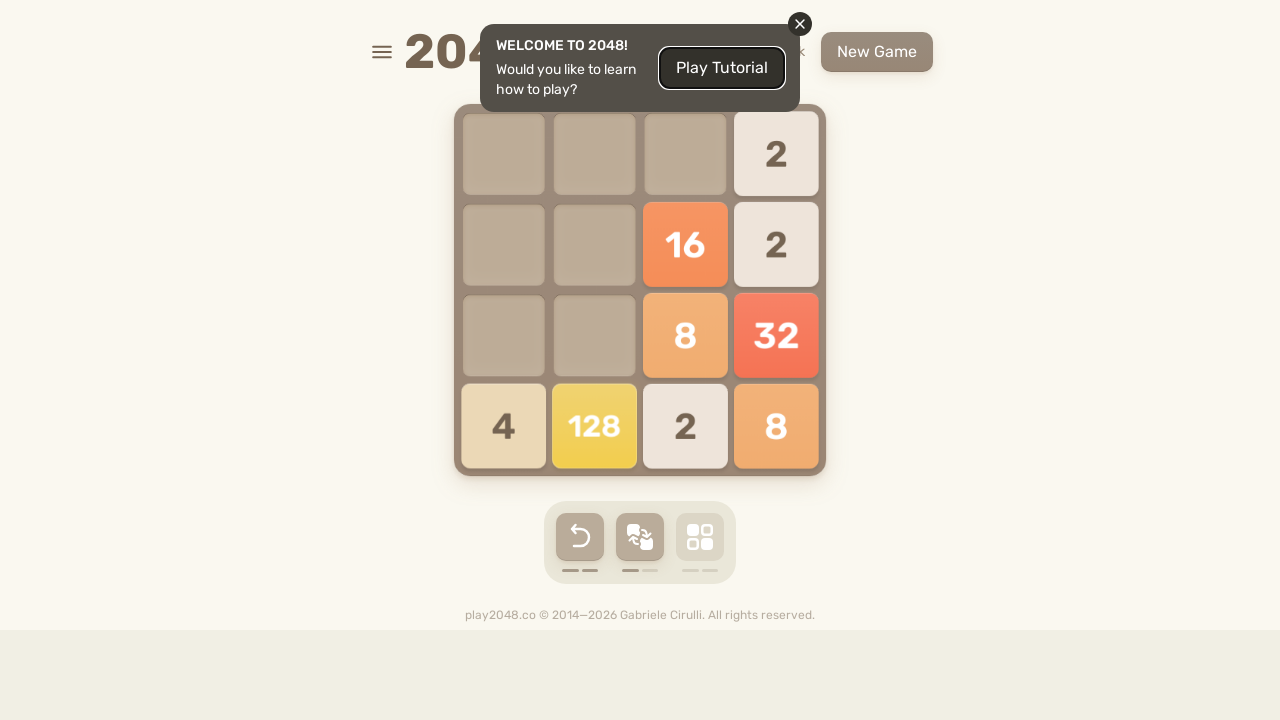

Pressed ArrowLeft (iteration 22)
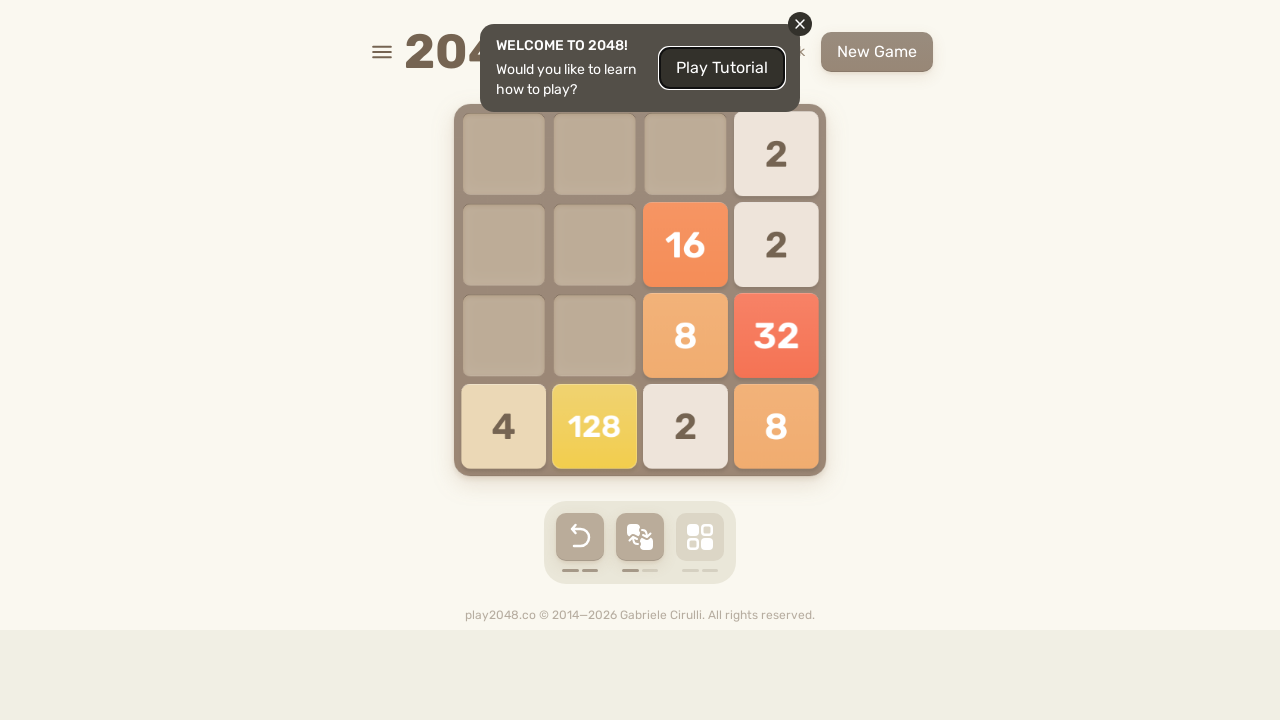

Waited 50ms after ArrowLeft
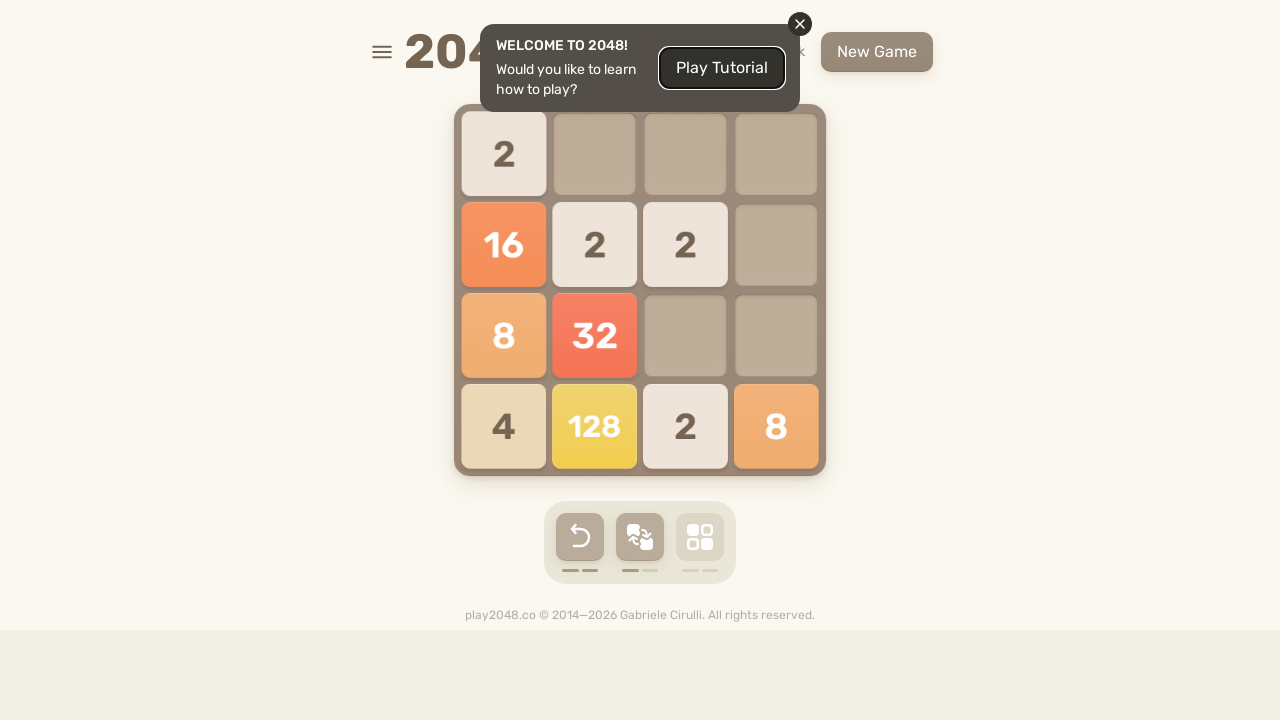

Located game-over element
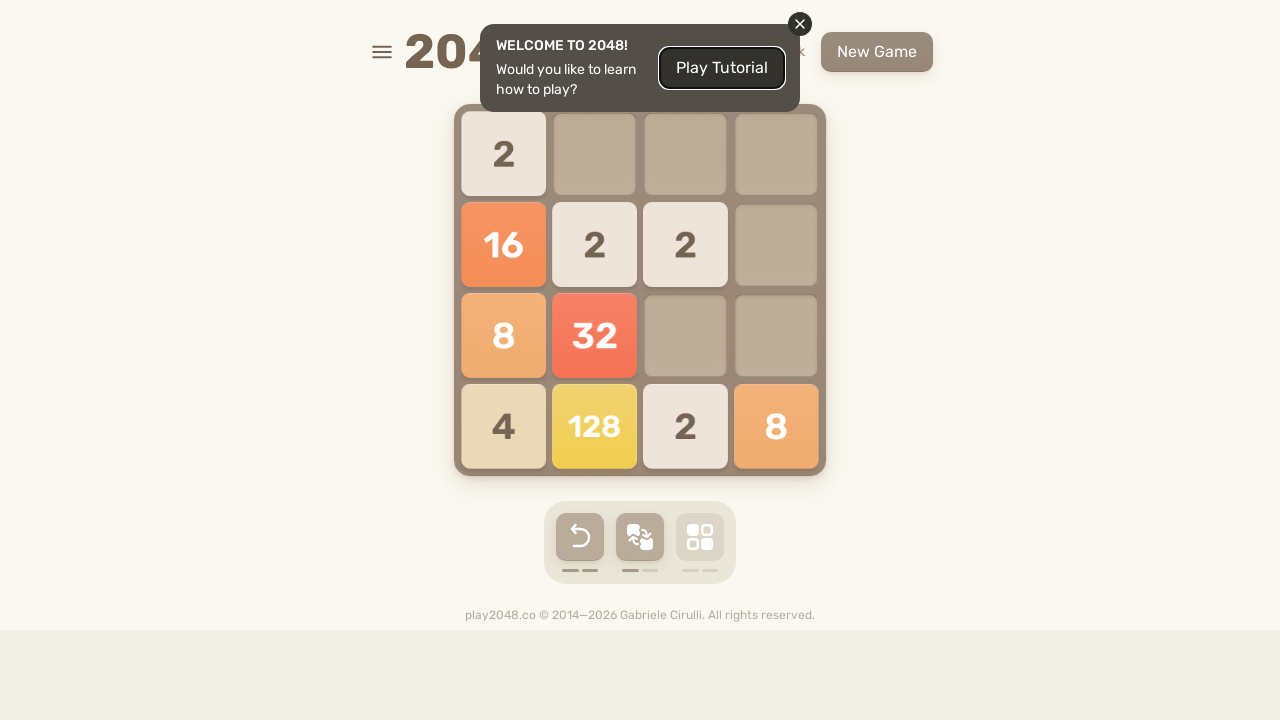

Pressed ArrowUp (iteration 23)
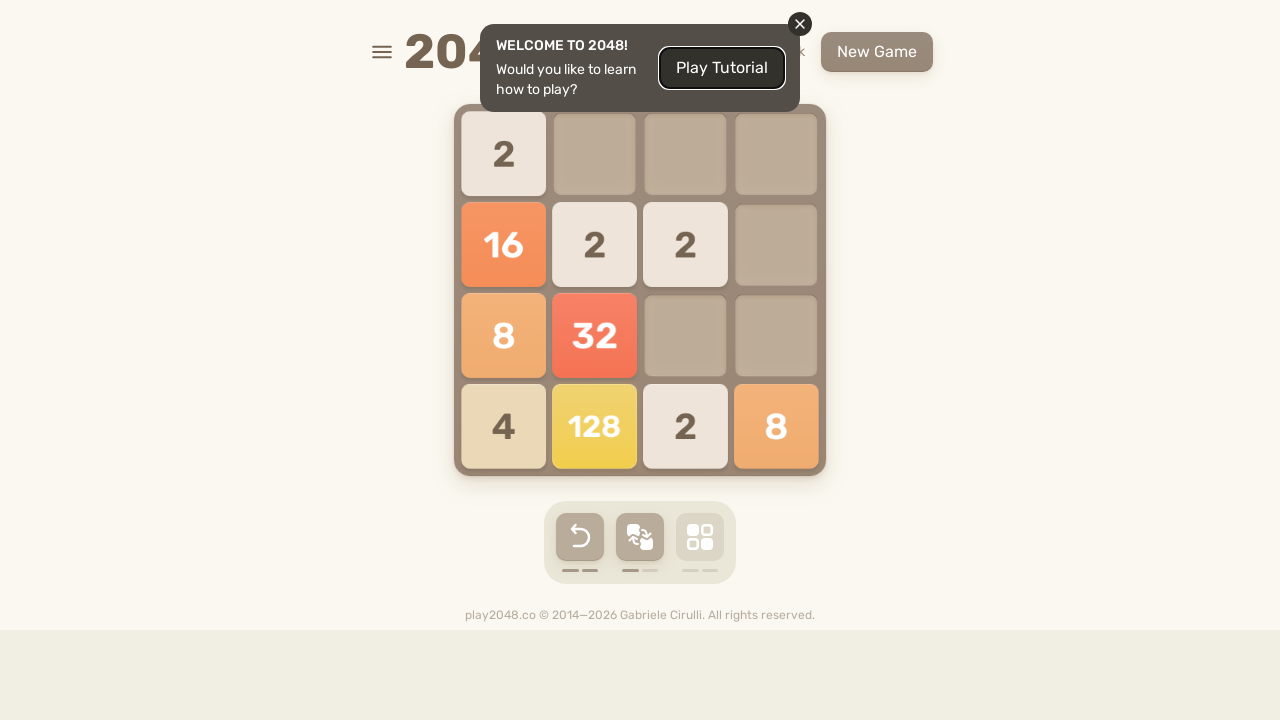

Waited 50ms after ArrowUp
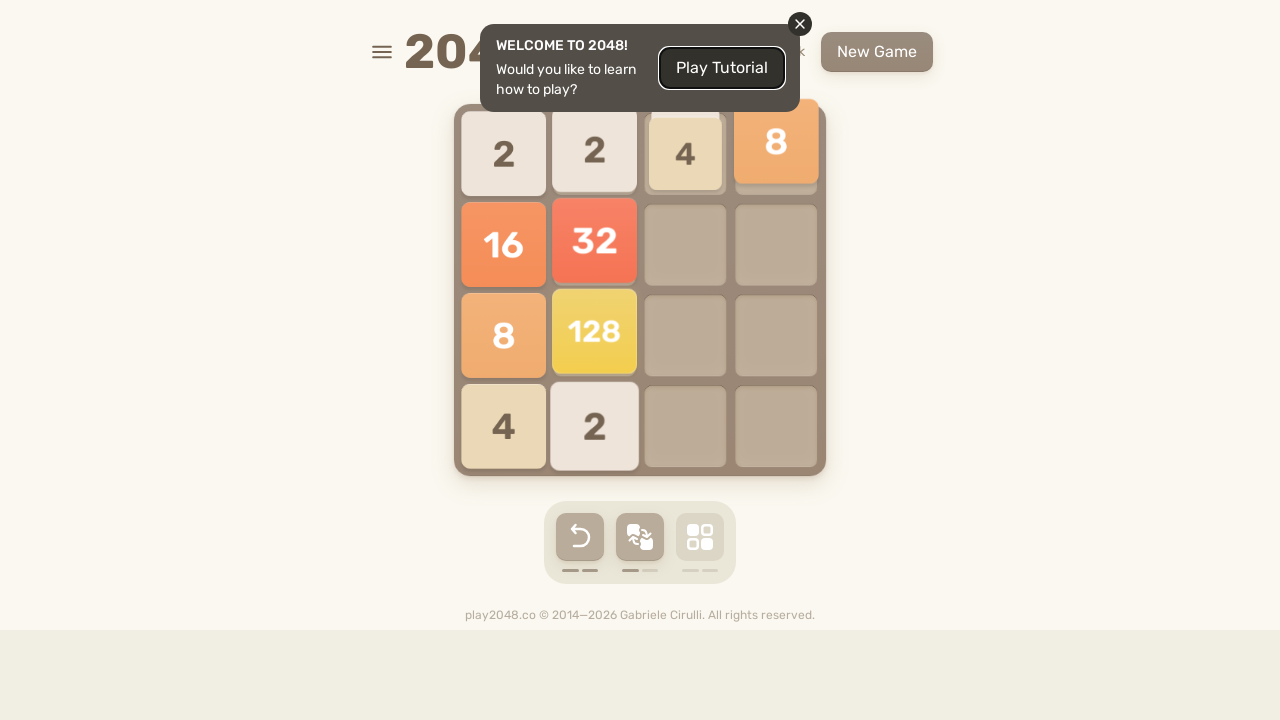

Pressed ArrowRight (iteration 23)
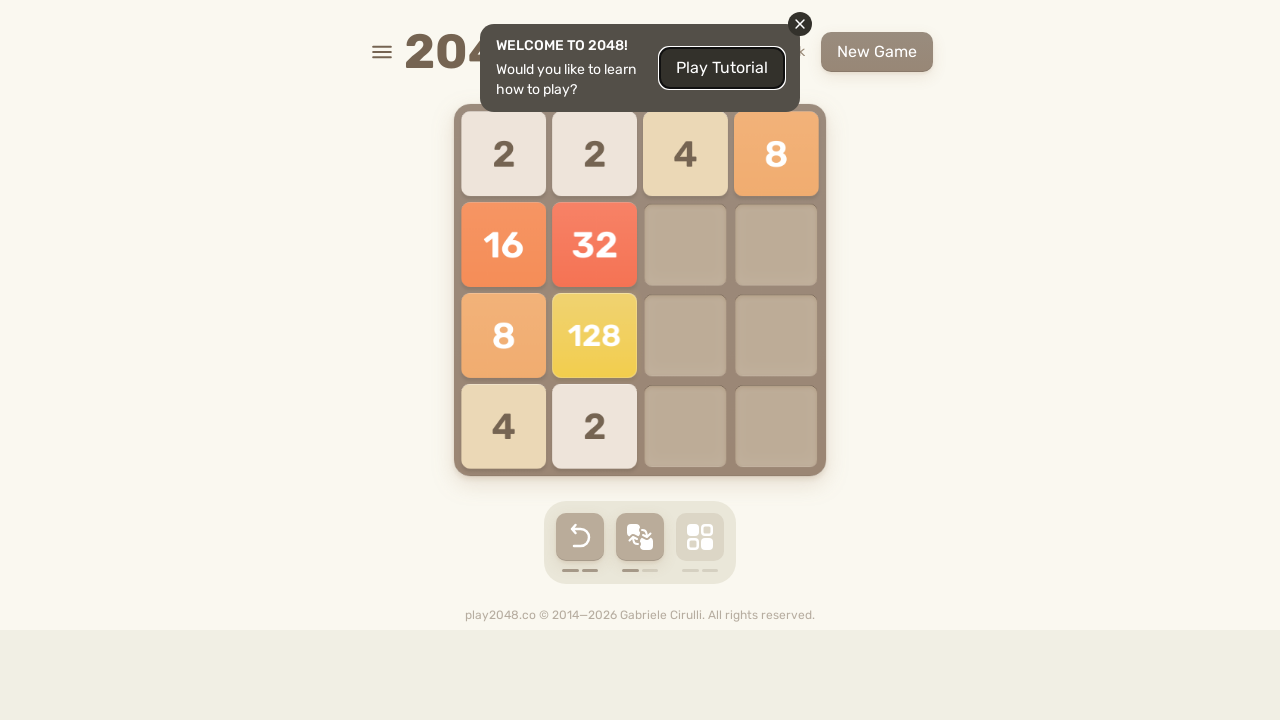

Waited 50ms after ArrowRight
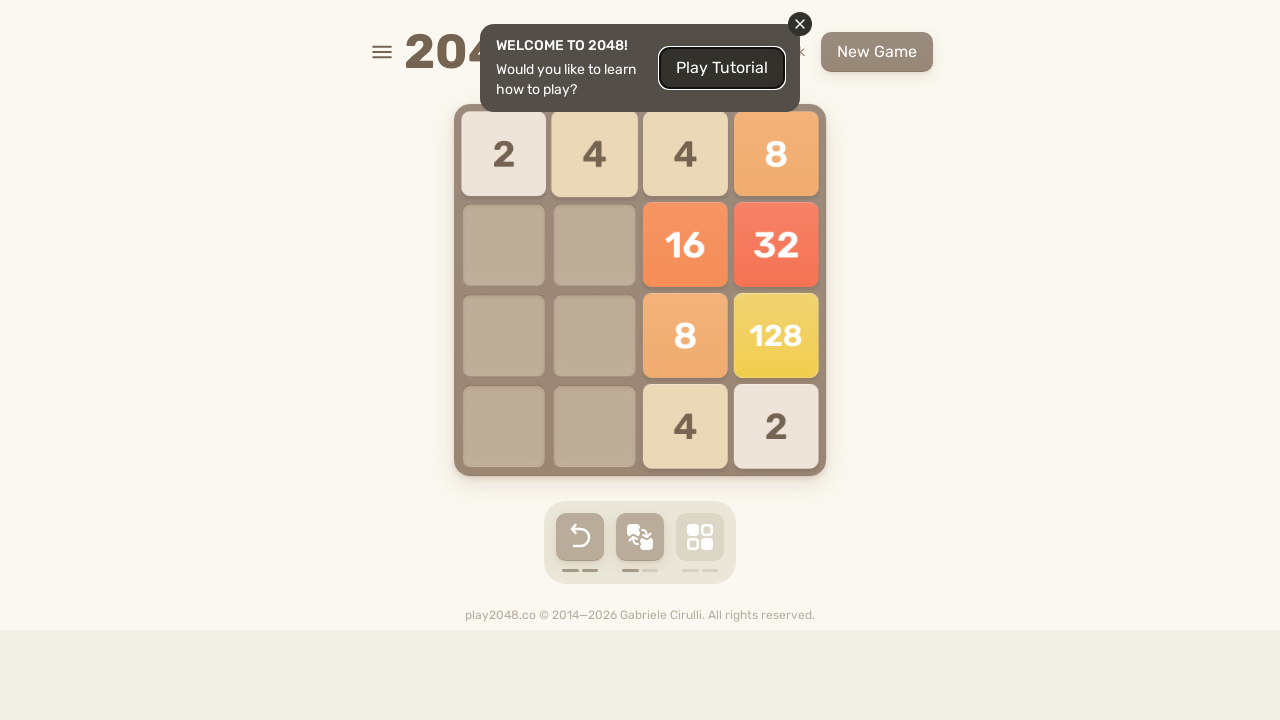

Pressed ArrowDown (iteration 23)
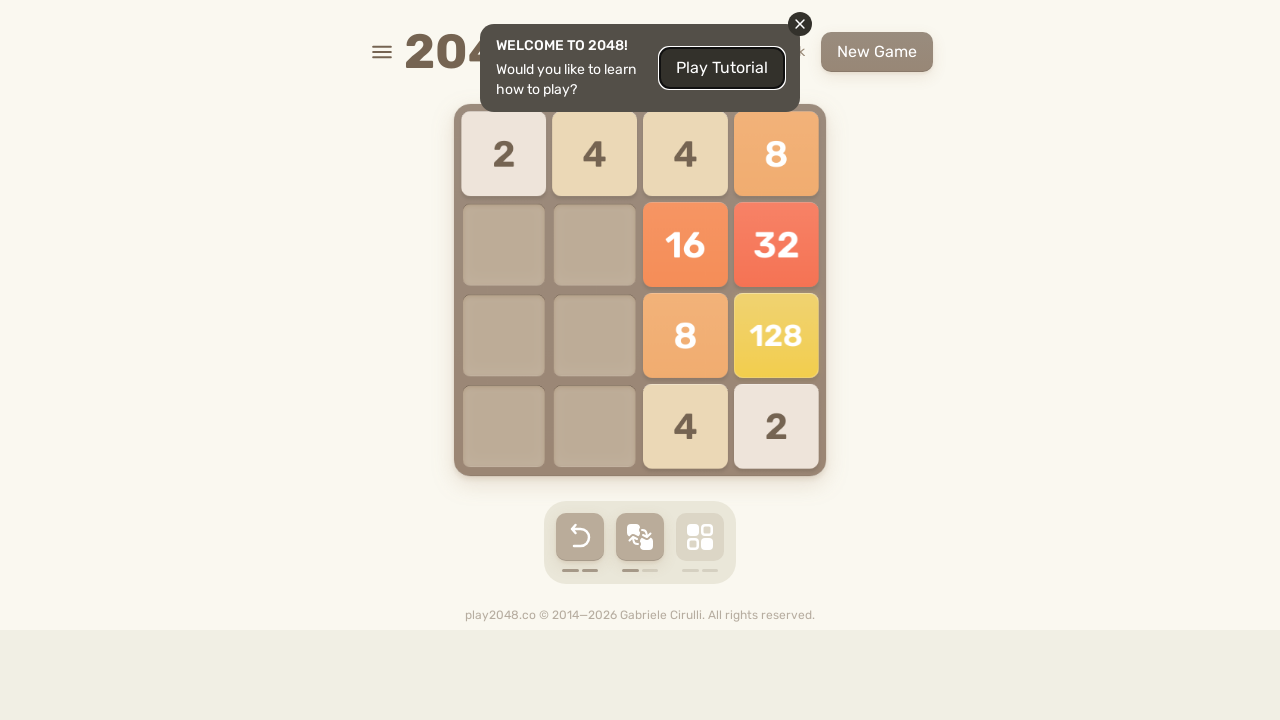

Waited 50ms after ArrowDown
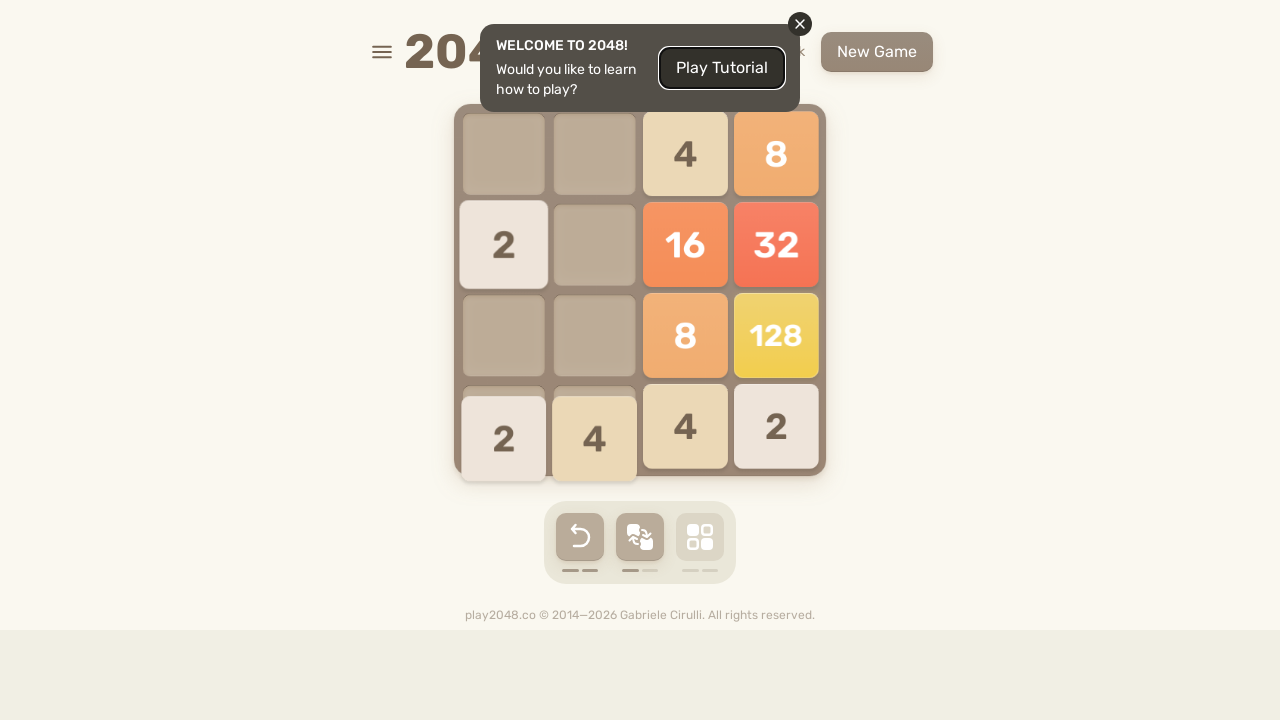

Pressed ArrowLeft (iteration 23)
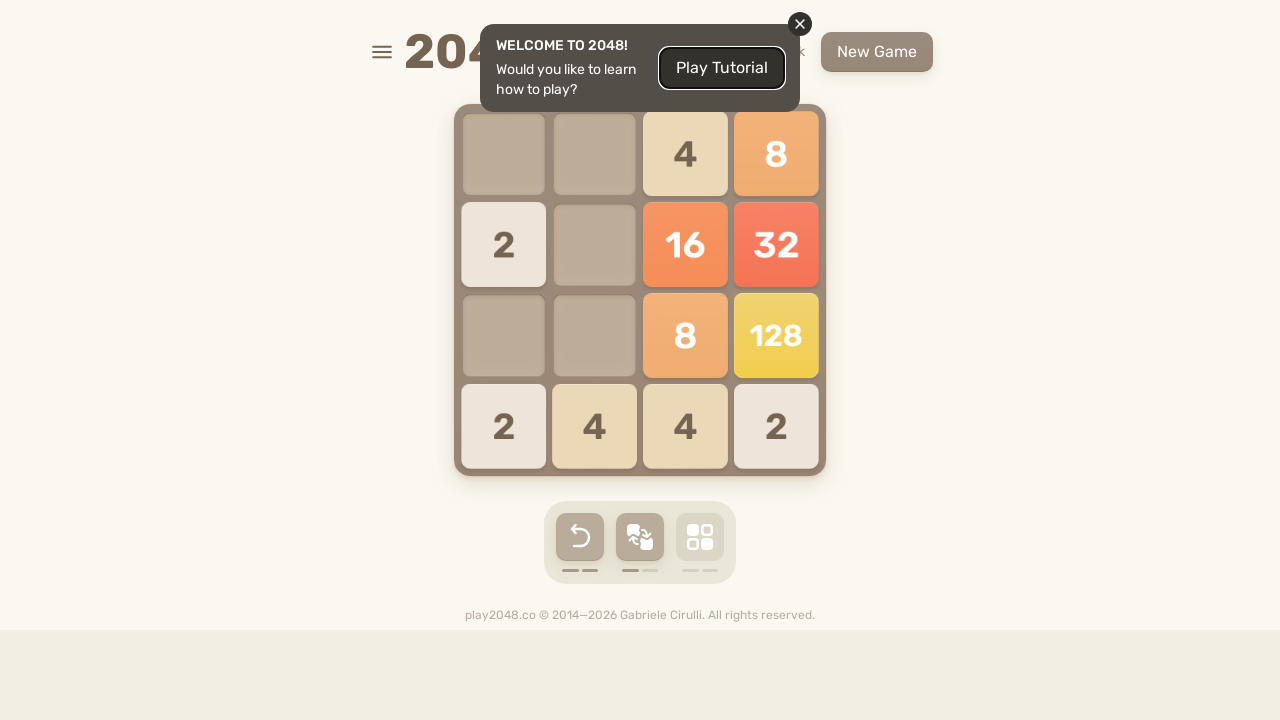

Waited 50ms after ArrowLeft
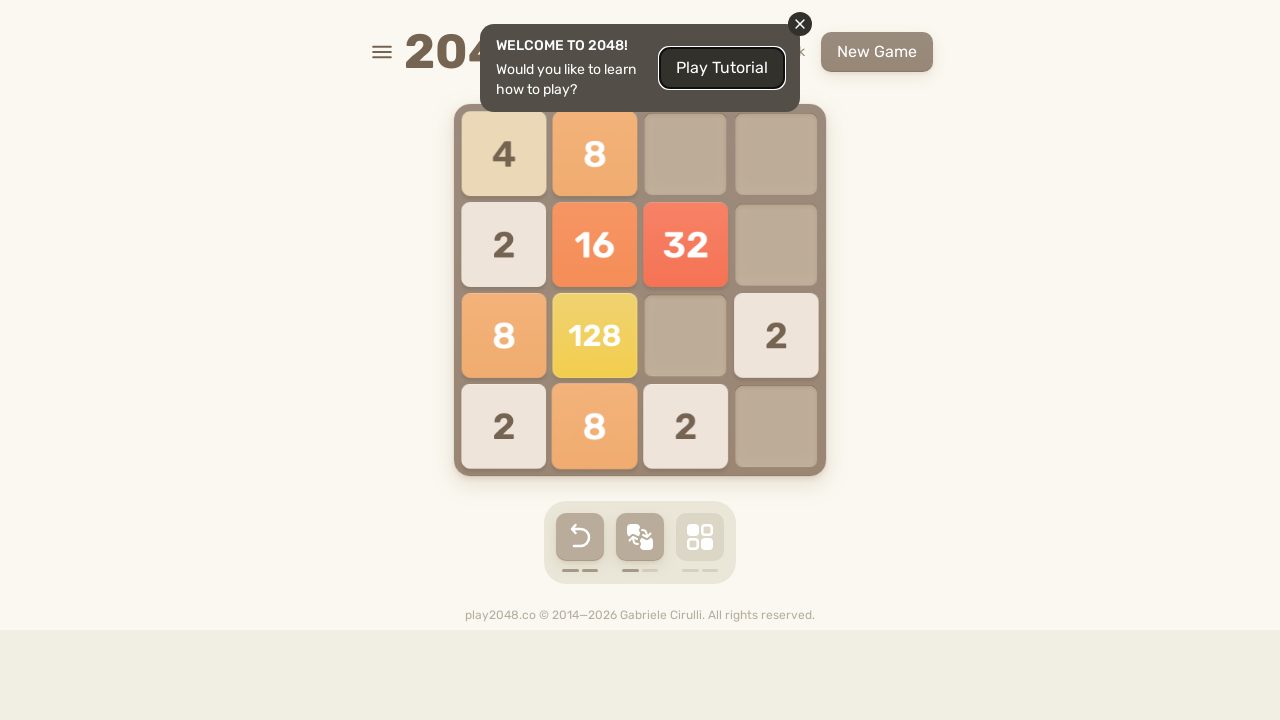

Located game-over element
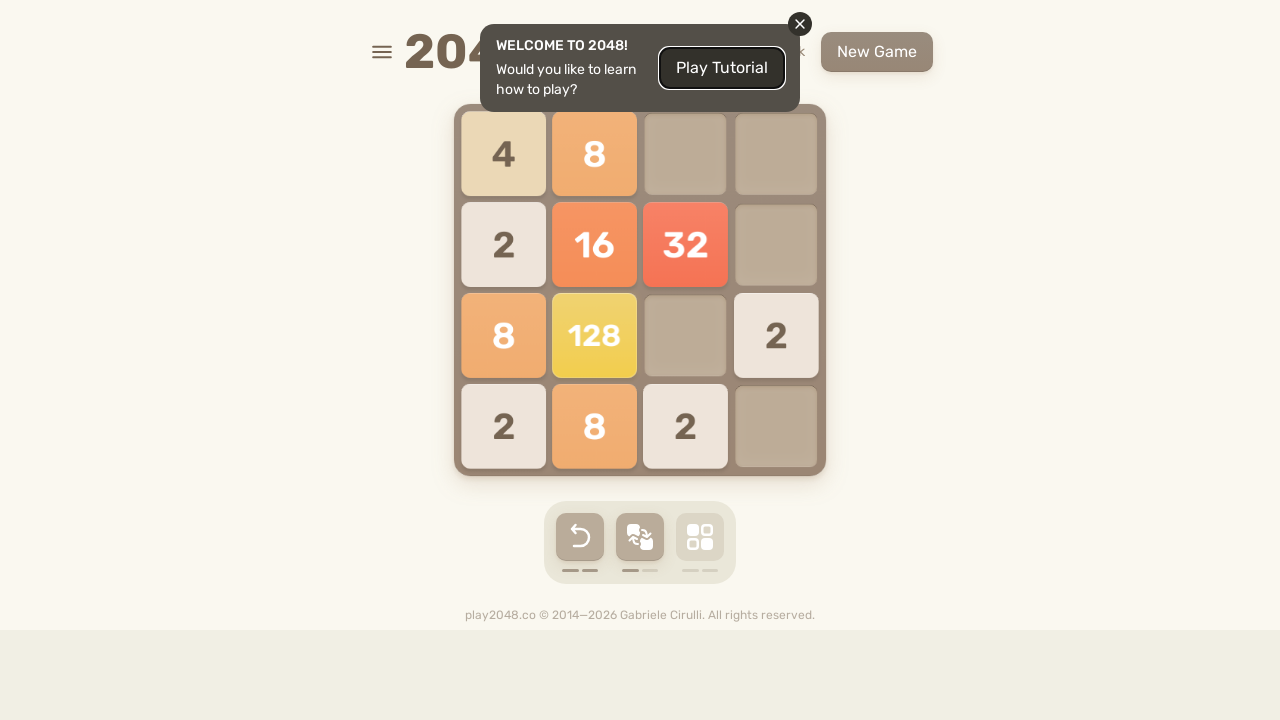

Pressed ArrowUp (iteration 24)
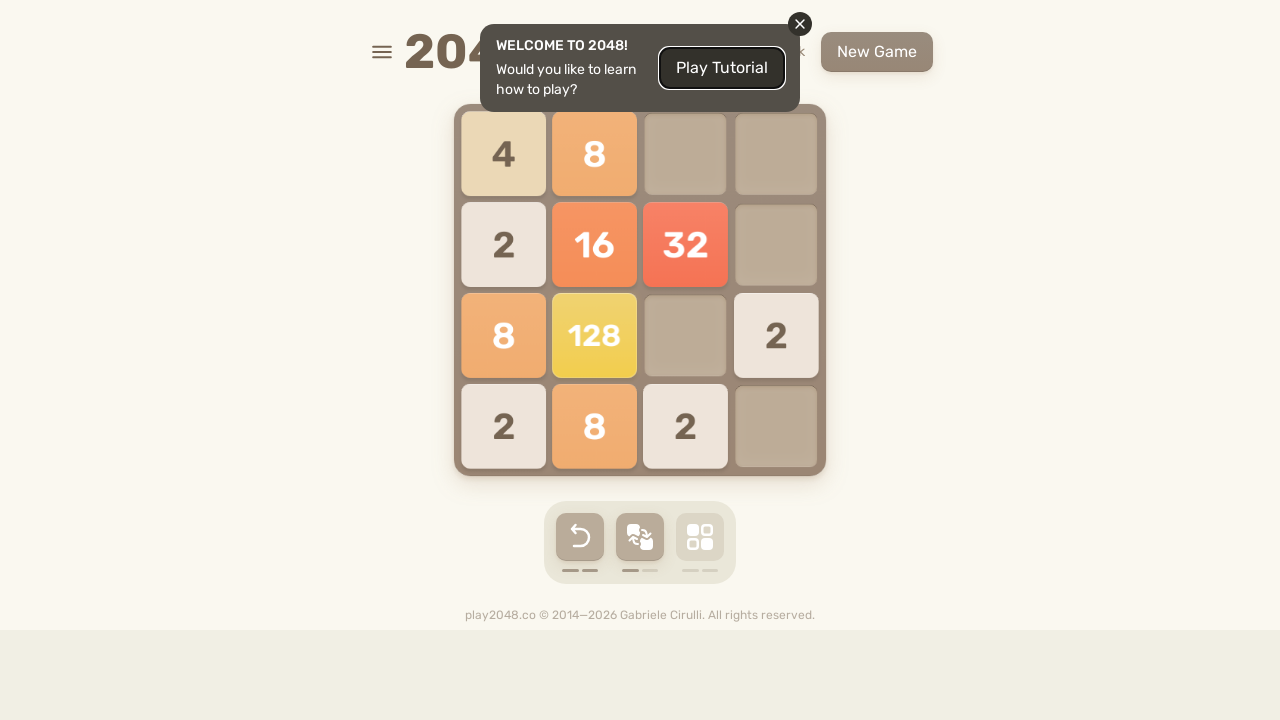

Waited 50ms after ArrowUp
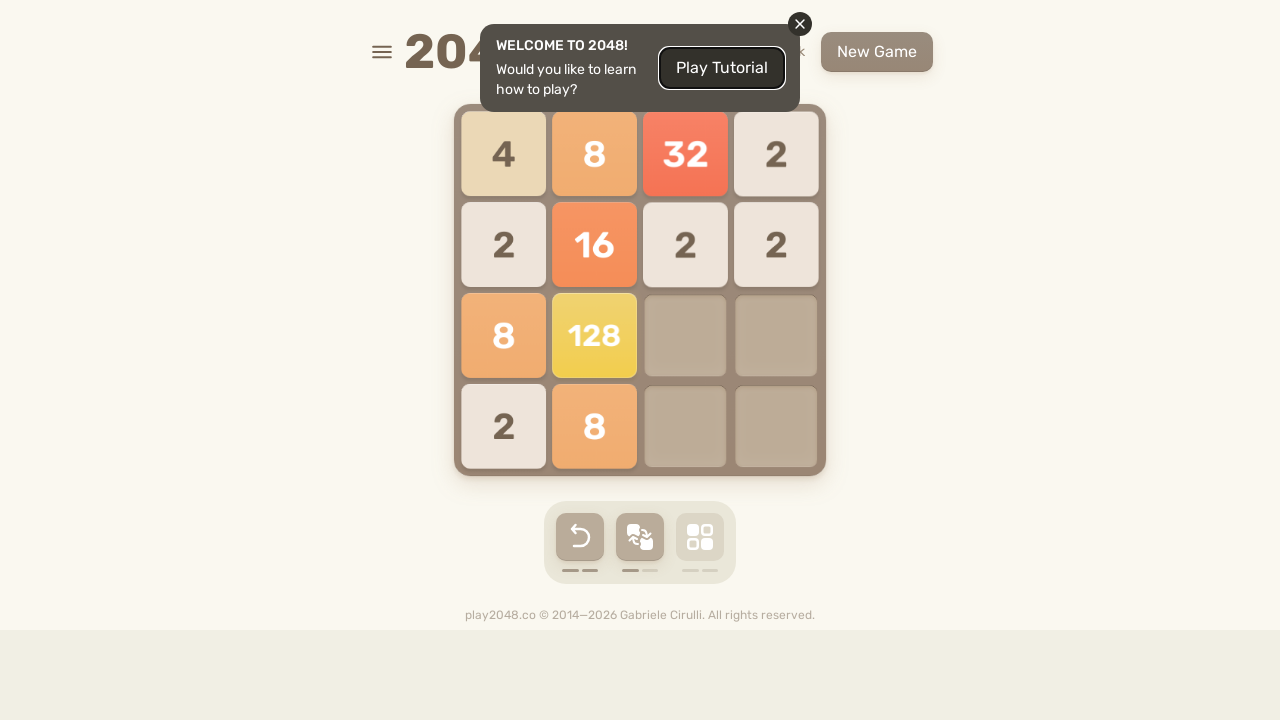

Pressed ArrowRight (iteration 24)
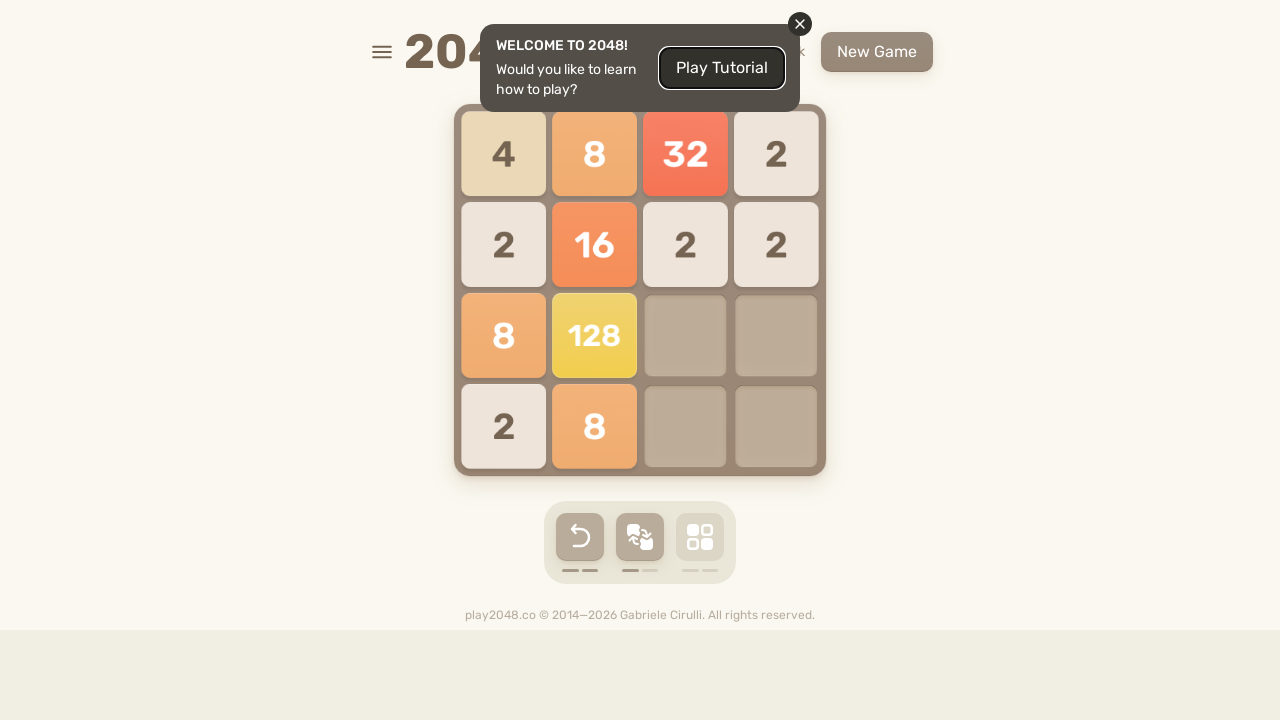

Waited 50ms after ArrowRight
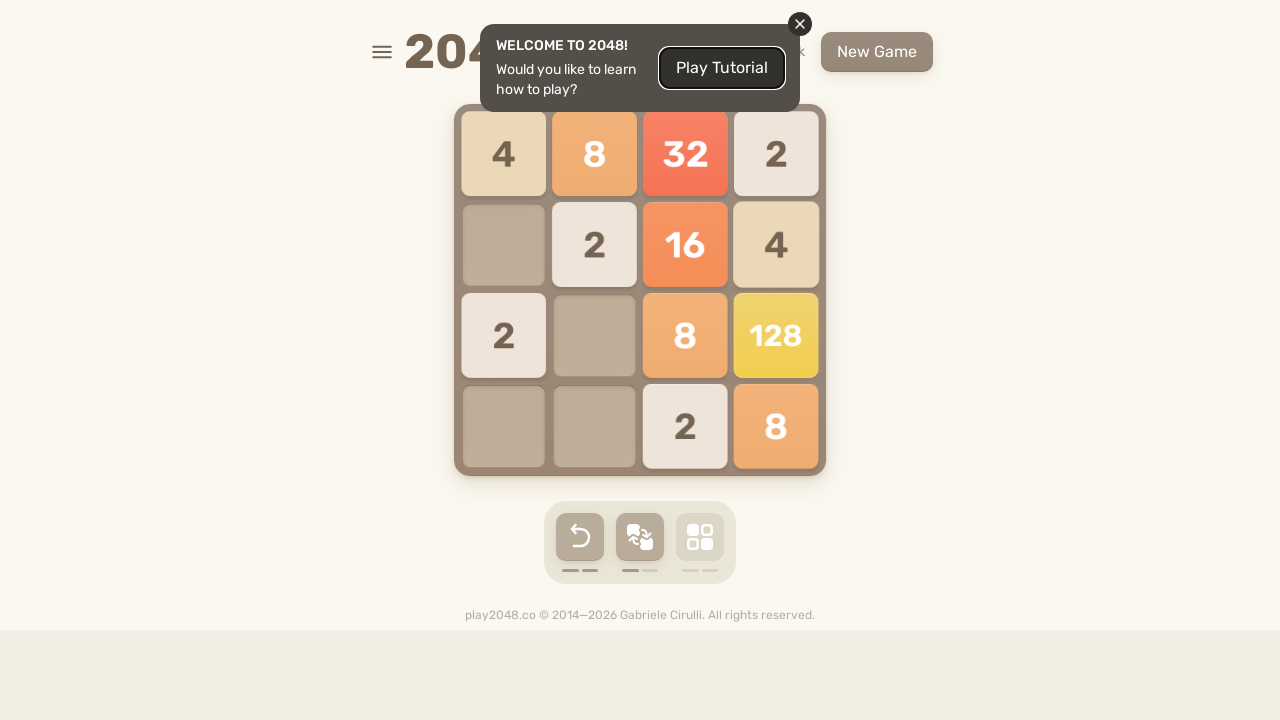

Pressed ArrowDown (iteration 24)
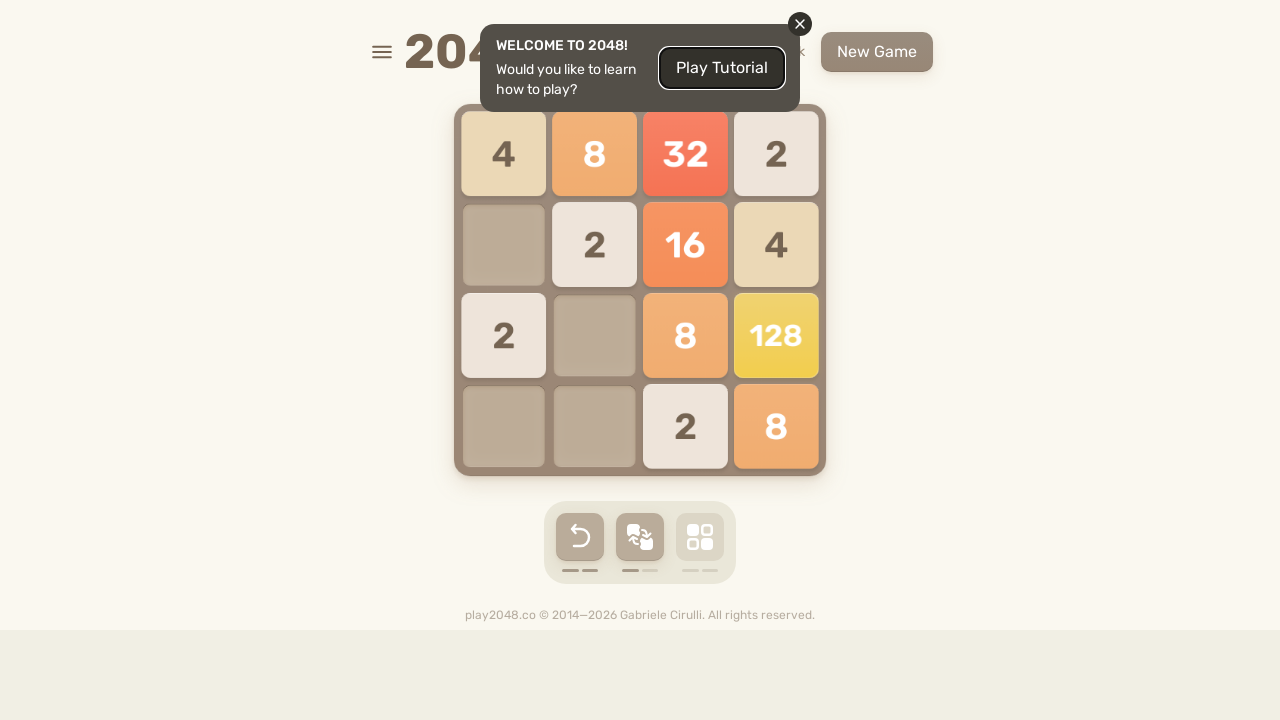

Waited 50ms after ArrowDown
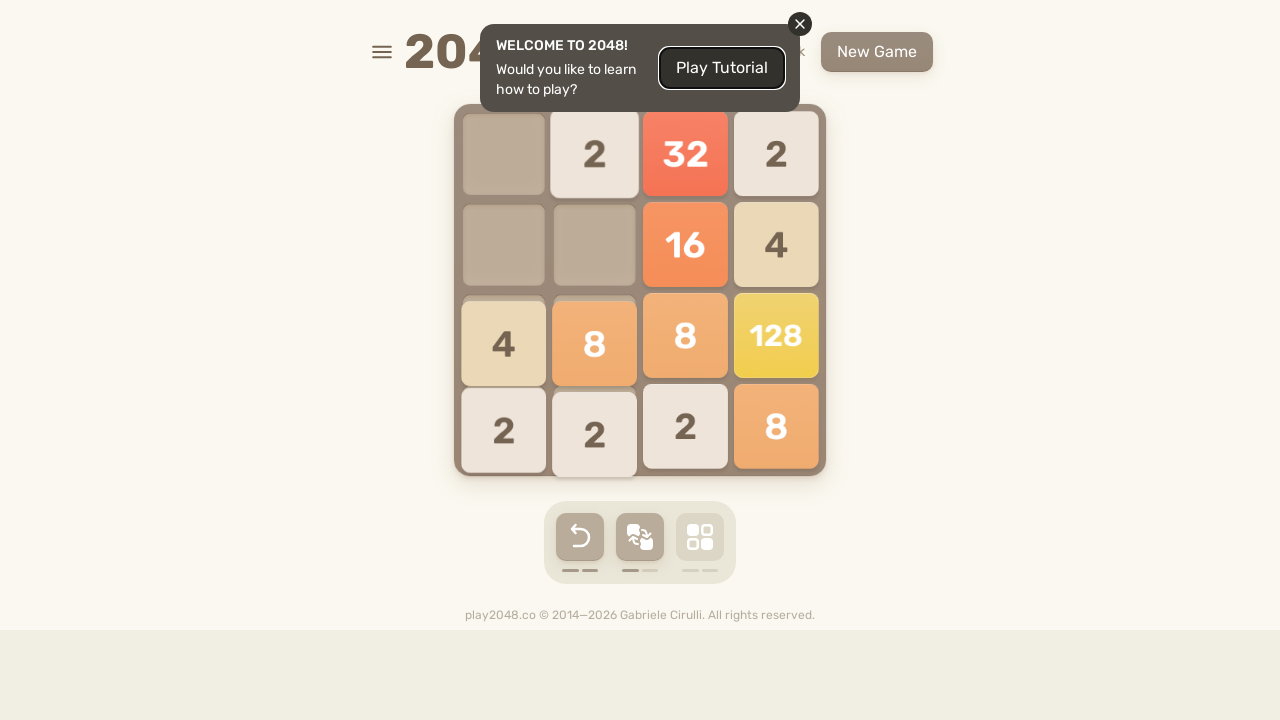

Pressed ArrowLeft (iteration 24)
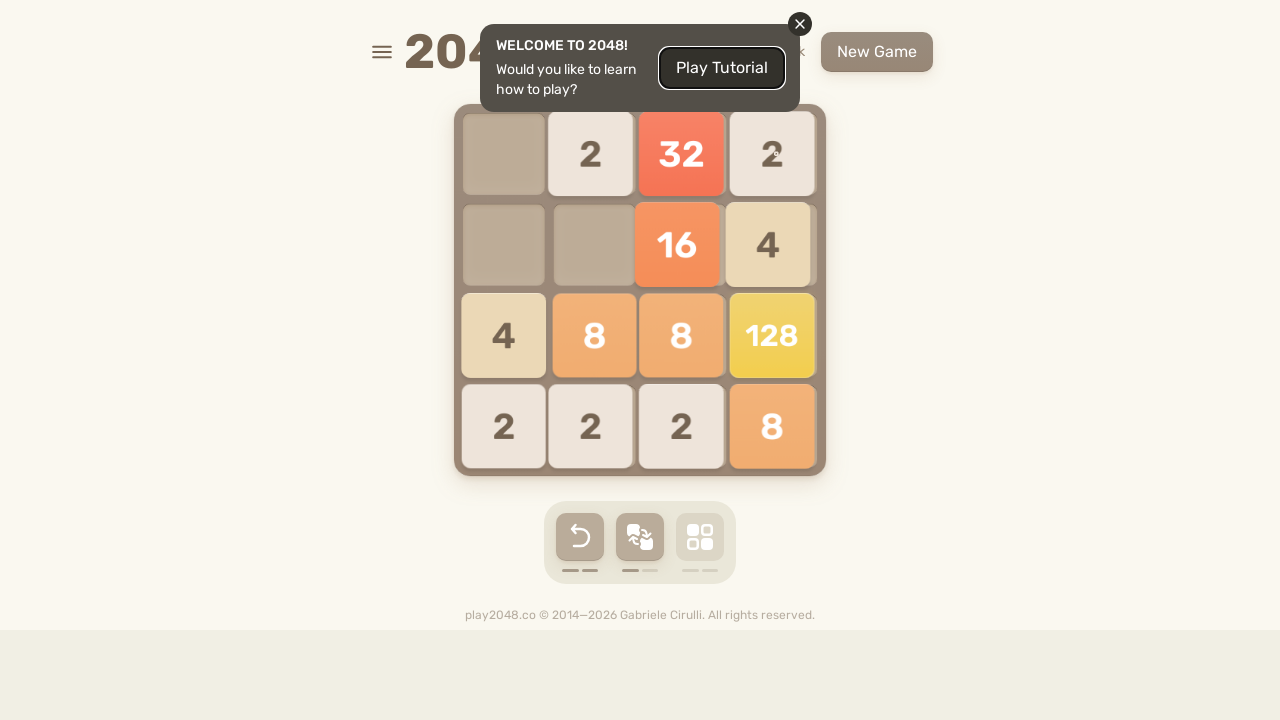

Waited 50ms after ArrowLeft
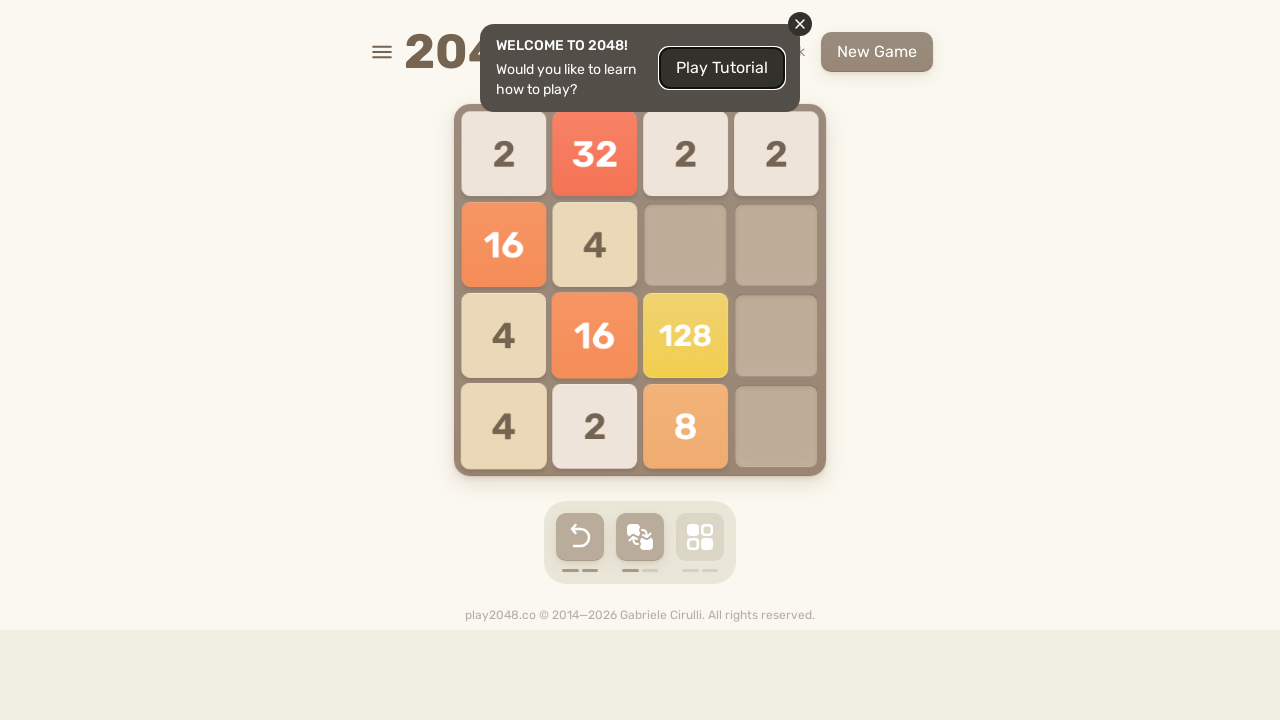

Located game-over element
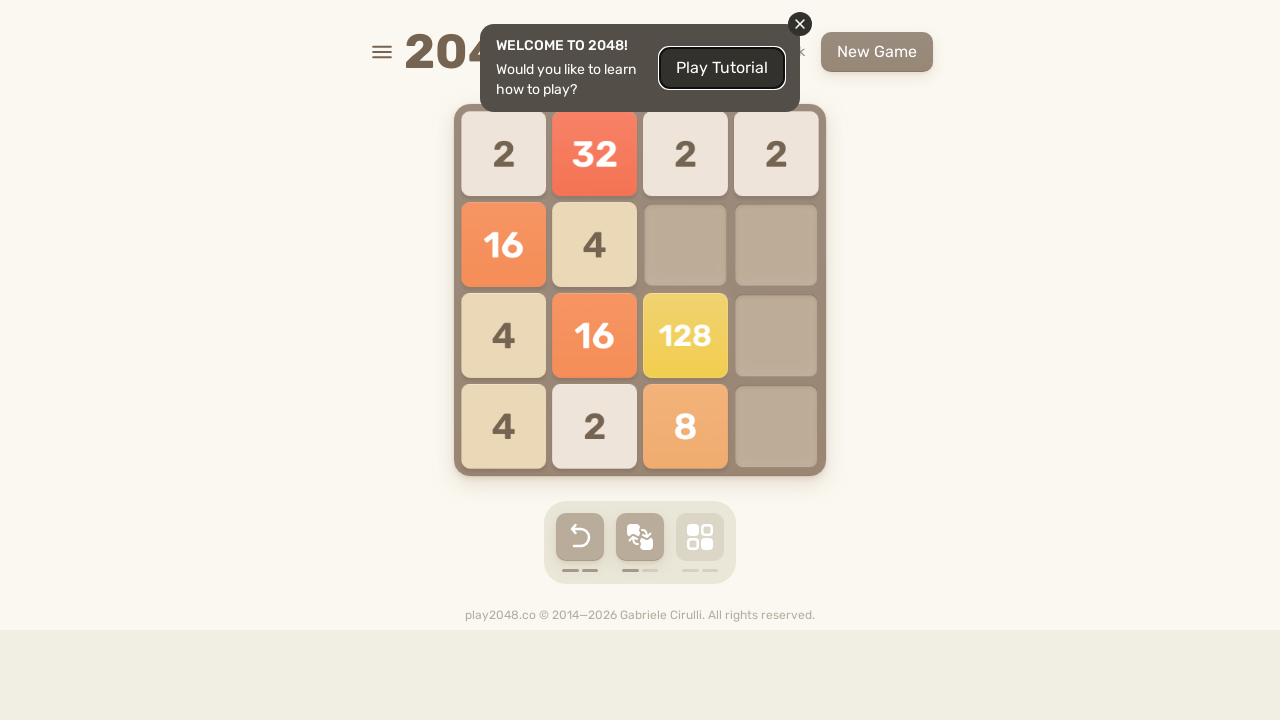

Pressed ArrowUp (iteration 25)
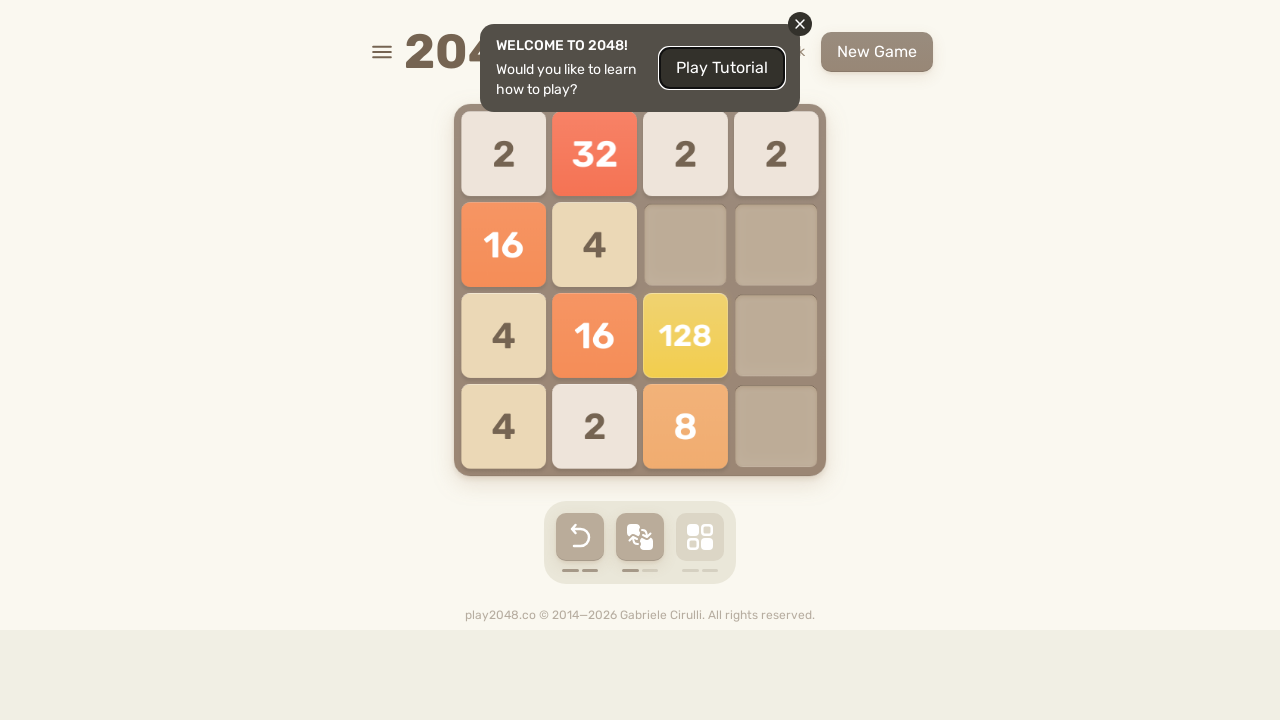

Waited 50ms after ArrowUp
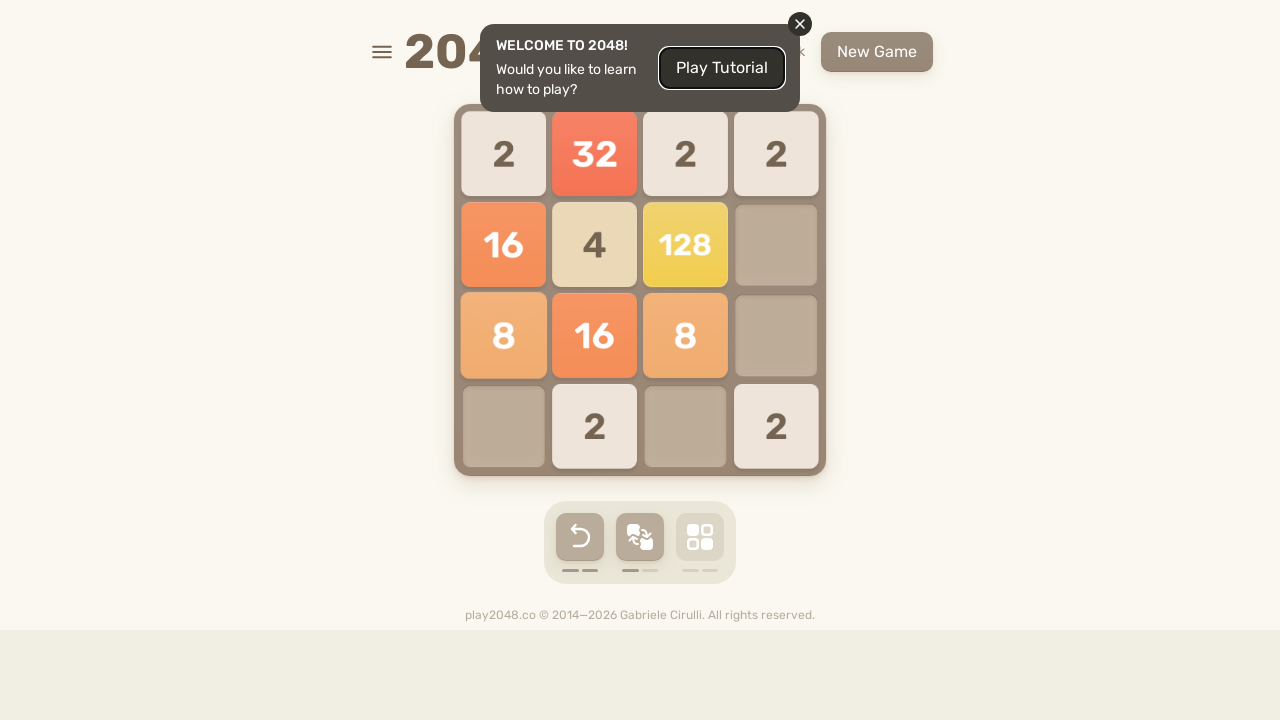

Pressed ArrowRight (iteration 25)
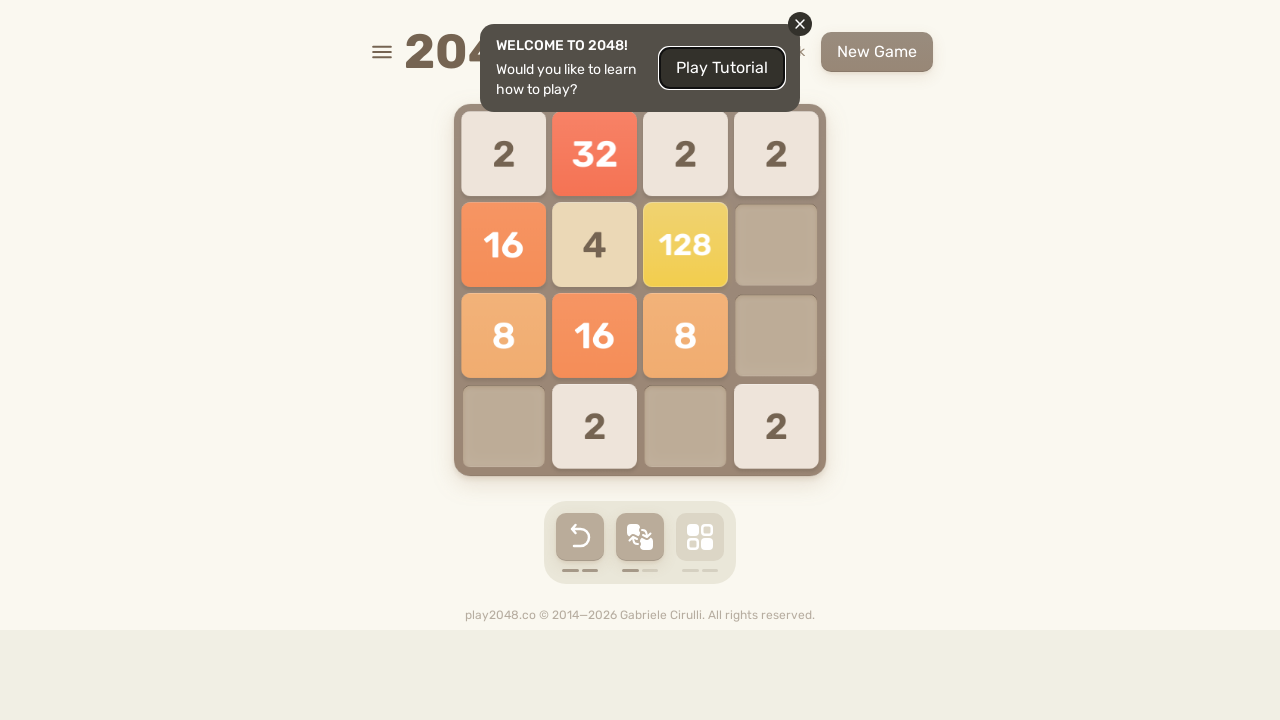

Waited 50ms after ArrowRight
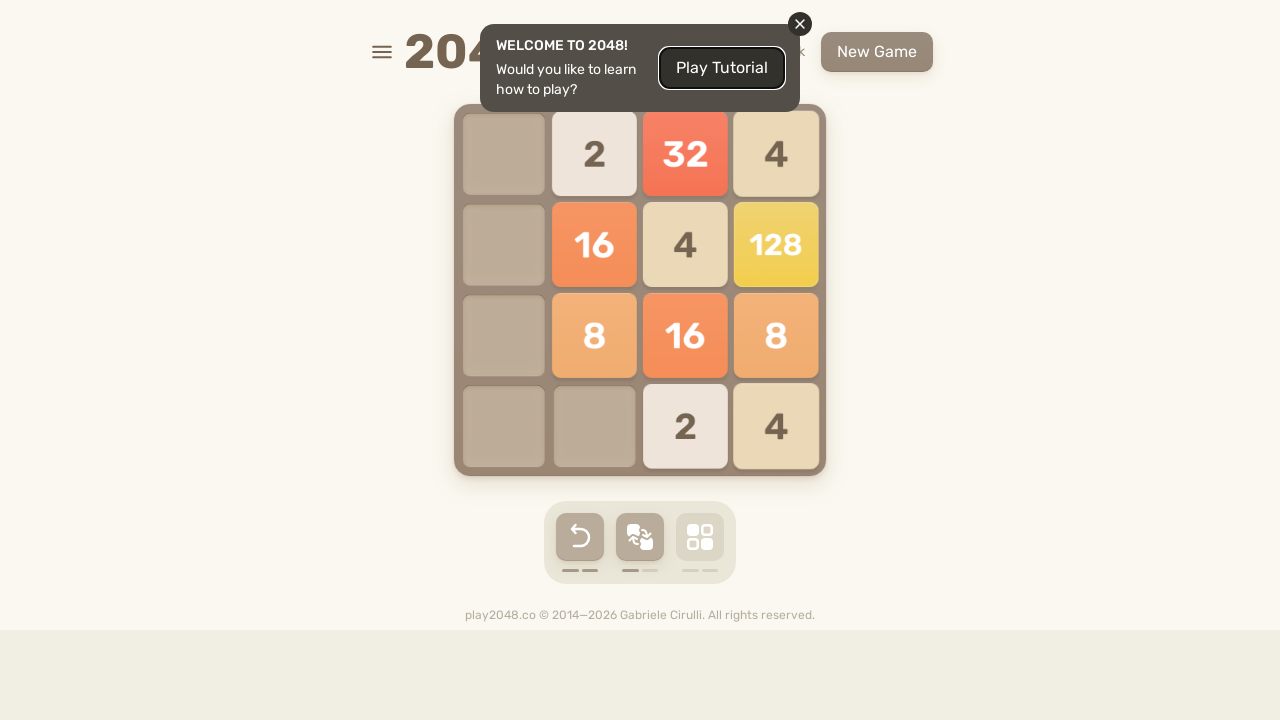

Pressed ArrowDown (iteration 25)
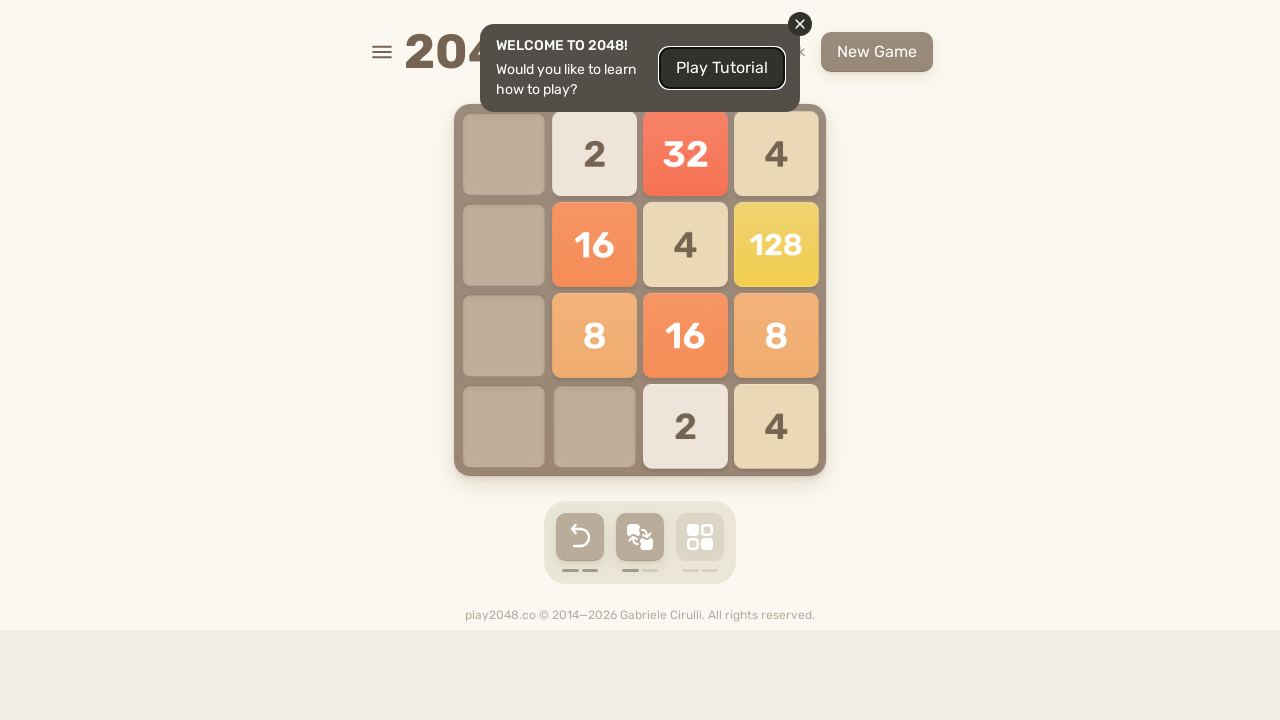

Waited 50ms after ArrowDown
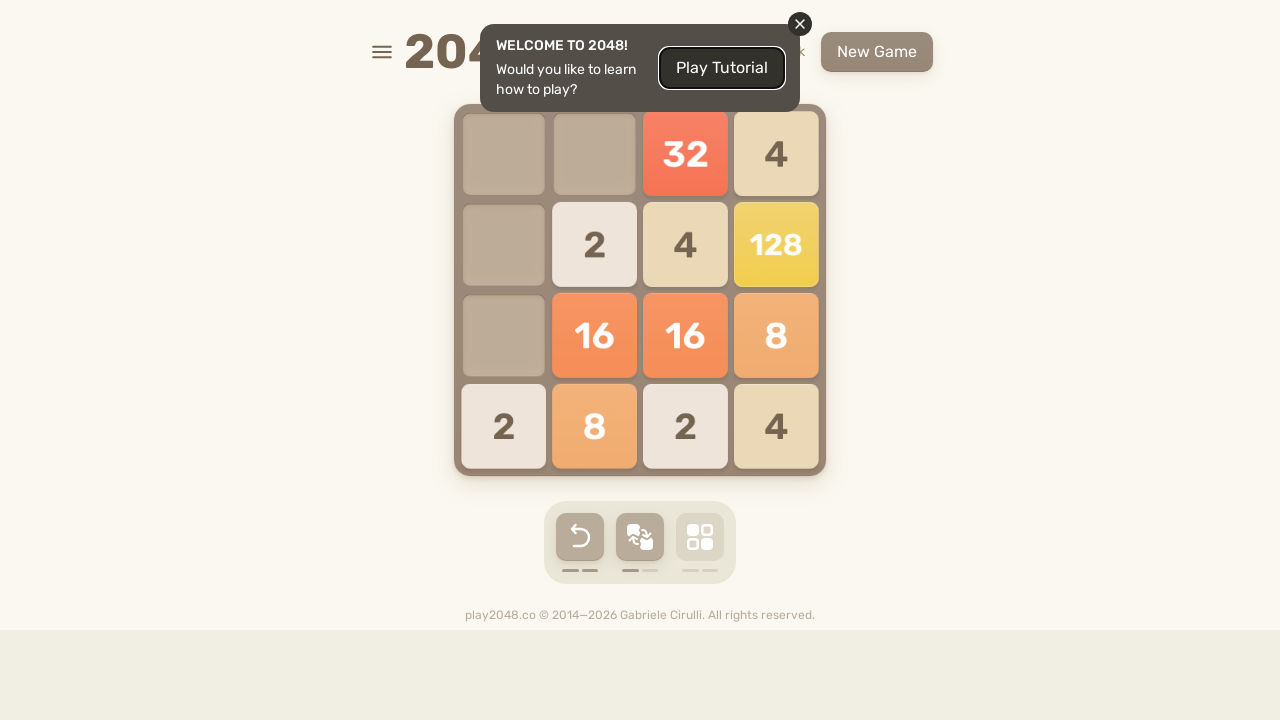

Pressed ArrowLeft (iteration 25)
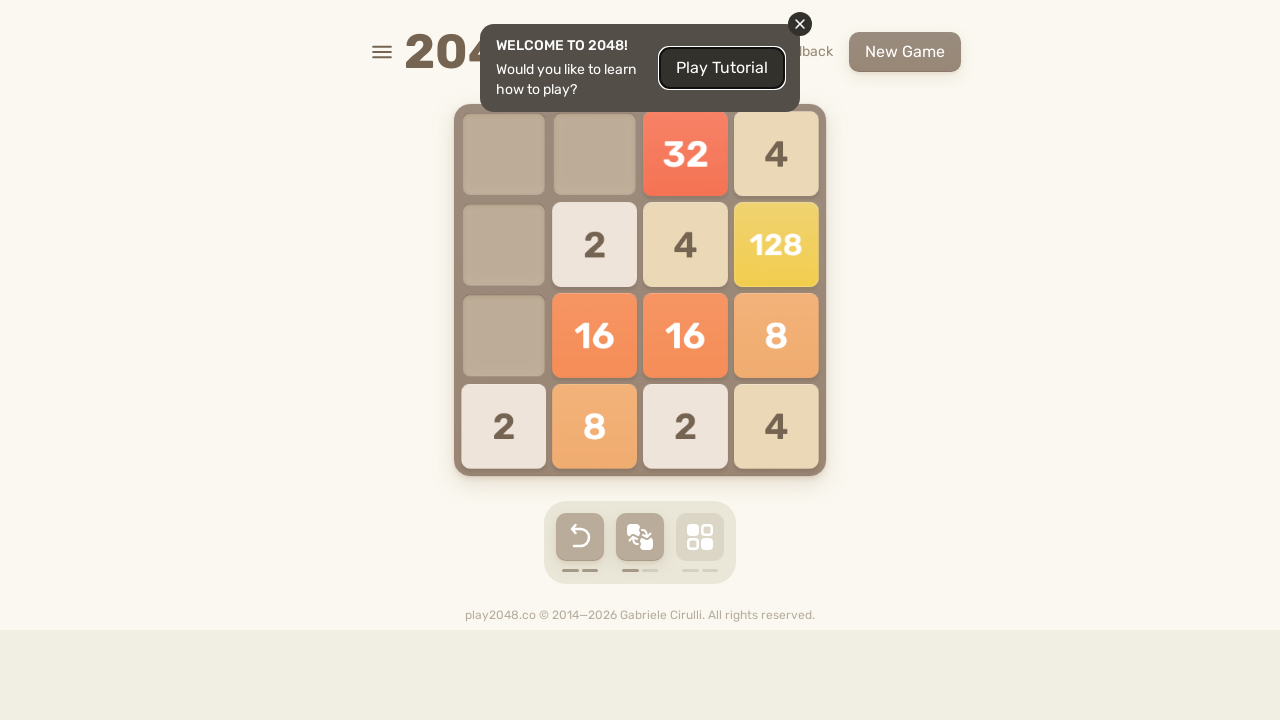

Waited 50ms after ArrowLeft
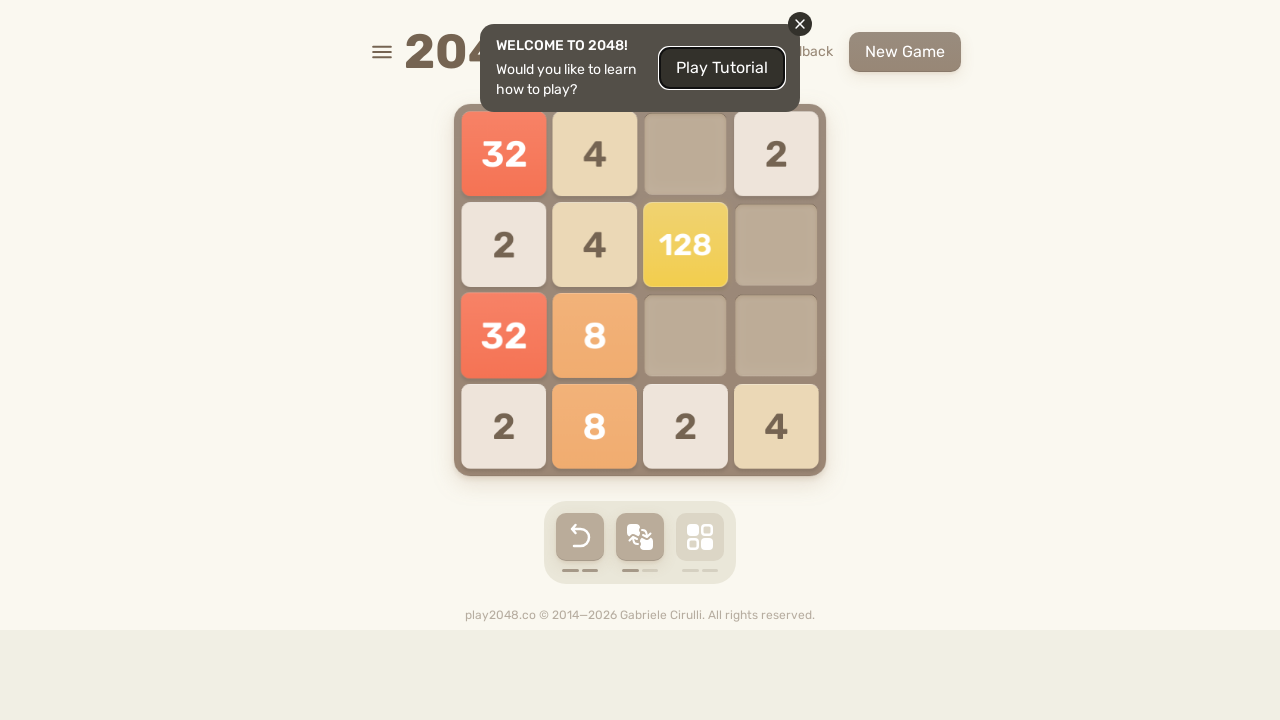

Located game-over element
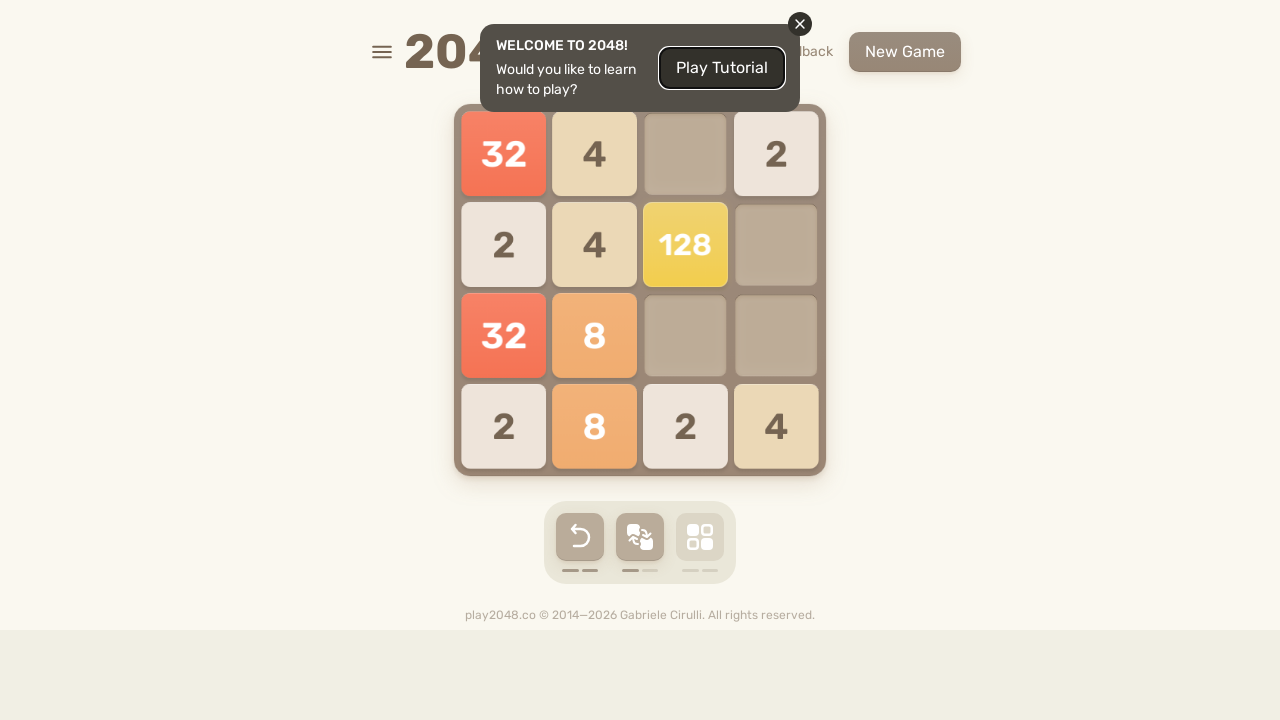

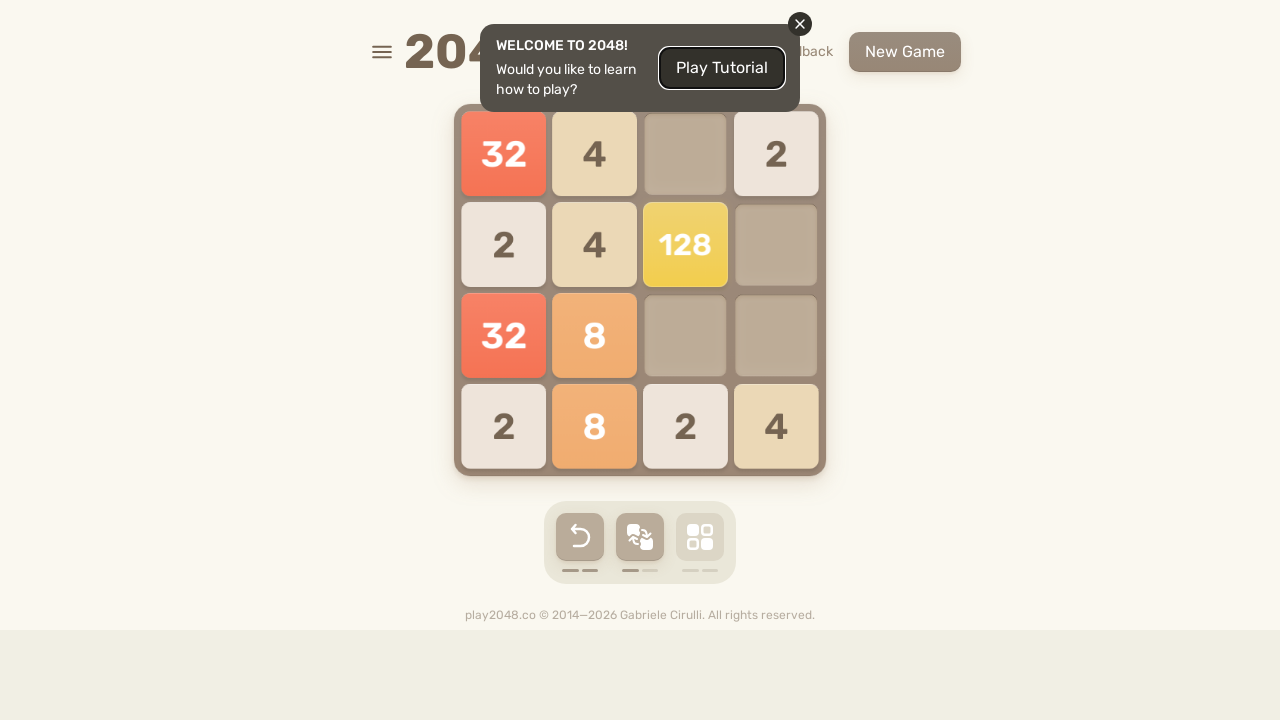